Tests date picker interactions by selecting multiple dates through calendar navigation for past, future and present dates

Starting URL: https://www.lambdatest.com/selenium-playground/bootstrap-date-picker-demo

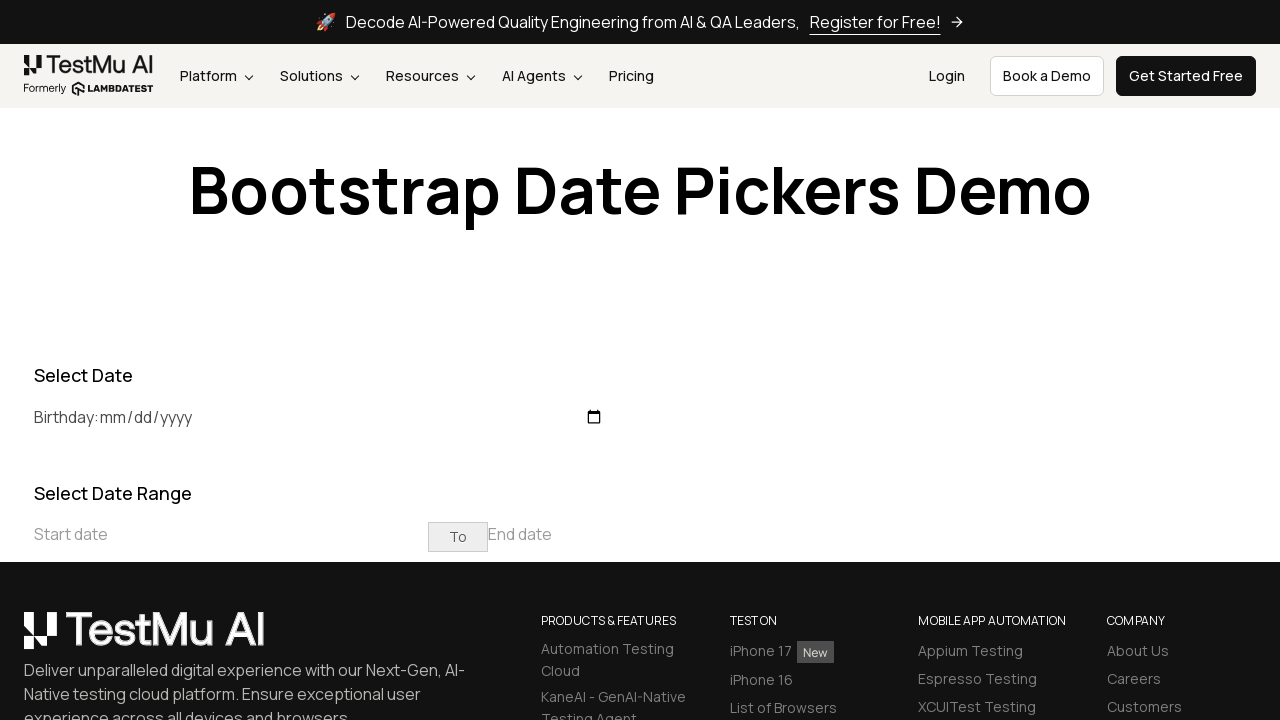

Clicked start date input to open calendar at (231, 534) on xpath=//input[@placeholder='Start date']
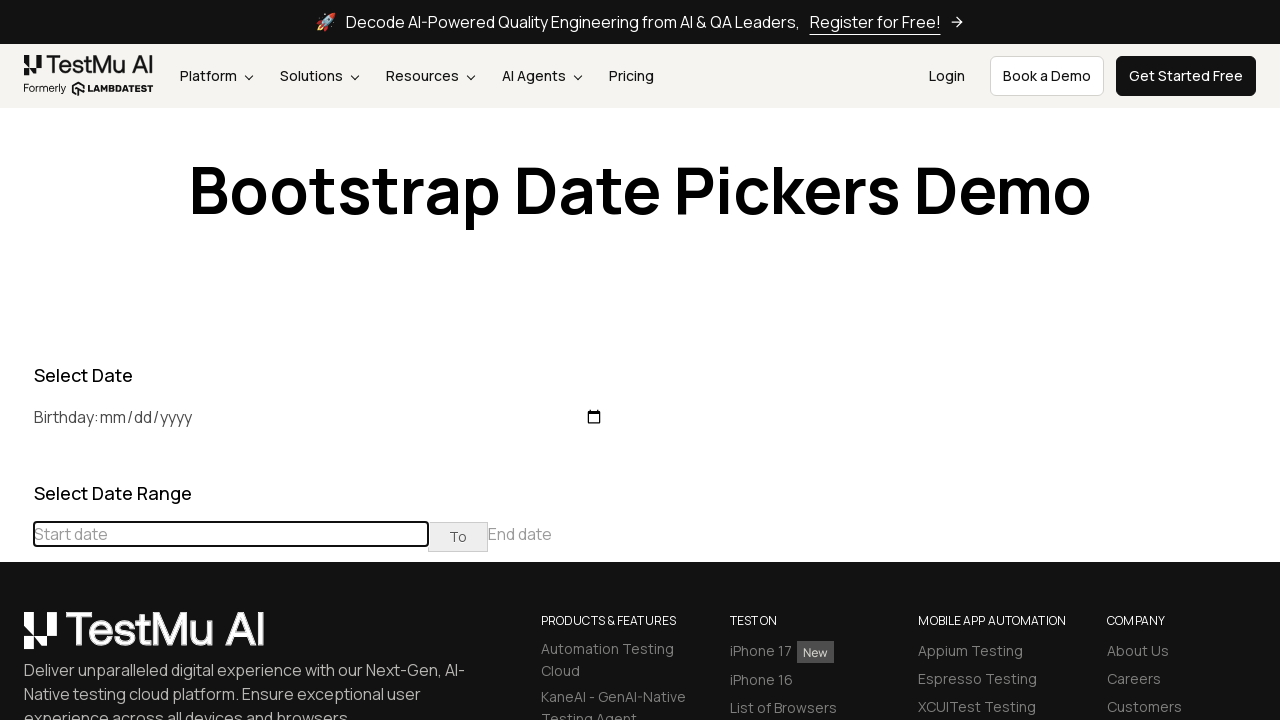

Read current displayed month/year: February 2026
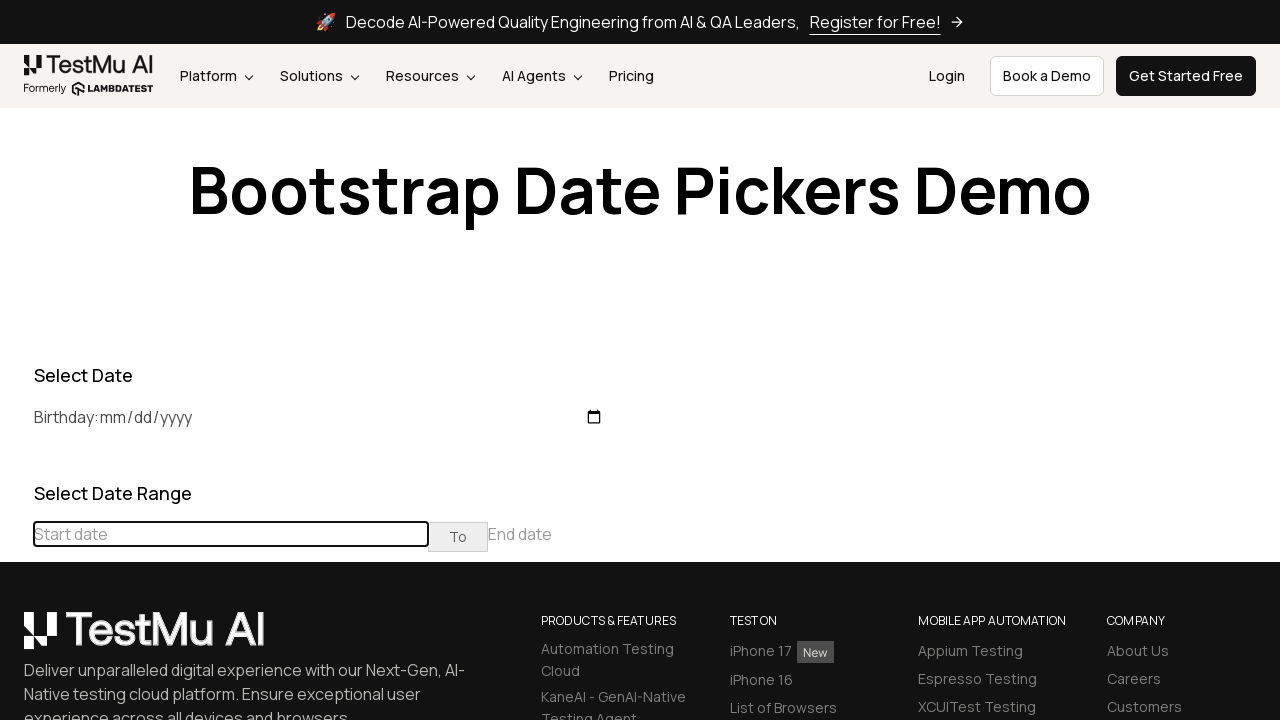

Clicked previous button to navigate to earlier months at (16, 465) on xpath=//div[@class='datepicker-days']//table[@class='table-condensed']//th[@clas
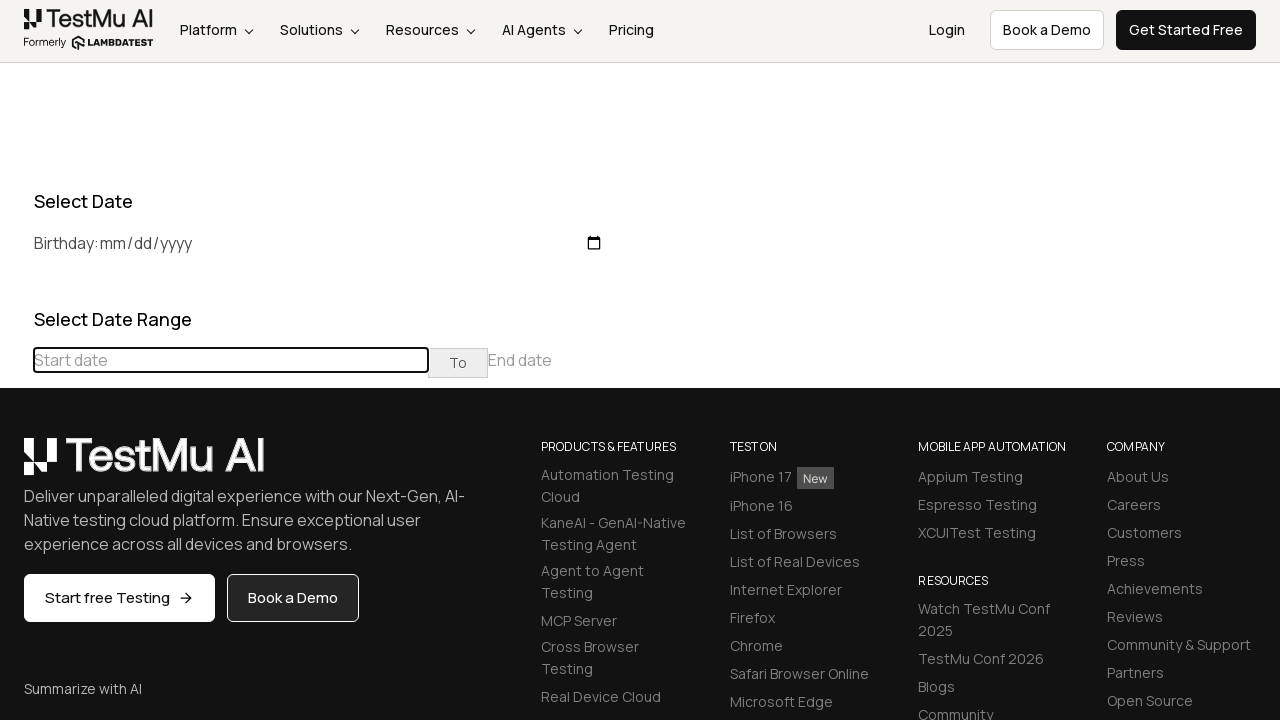

Read current displayed month/year: January 2026
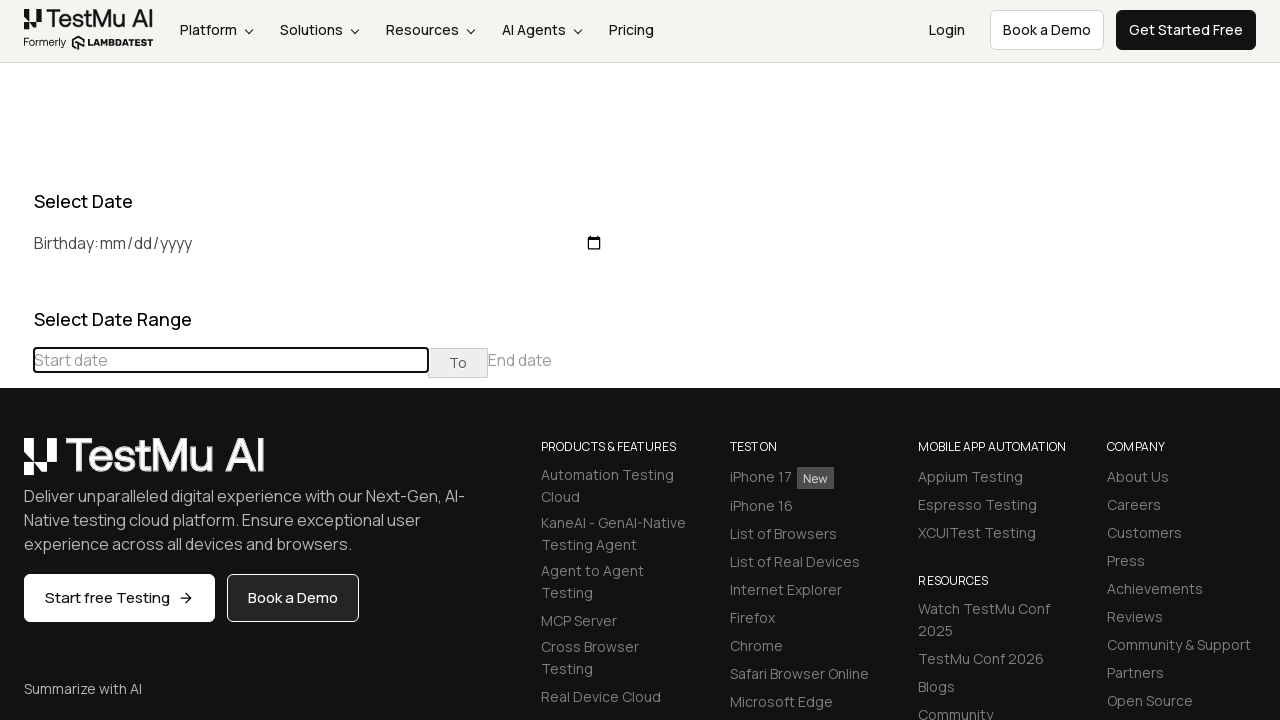

Clicked previous button to navigate to earlier months at (16, 465) on xpath=//div[@class='datepicker-days']//table[@class='table-condensed']//th[@clas
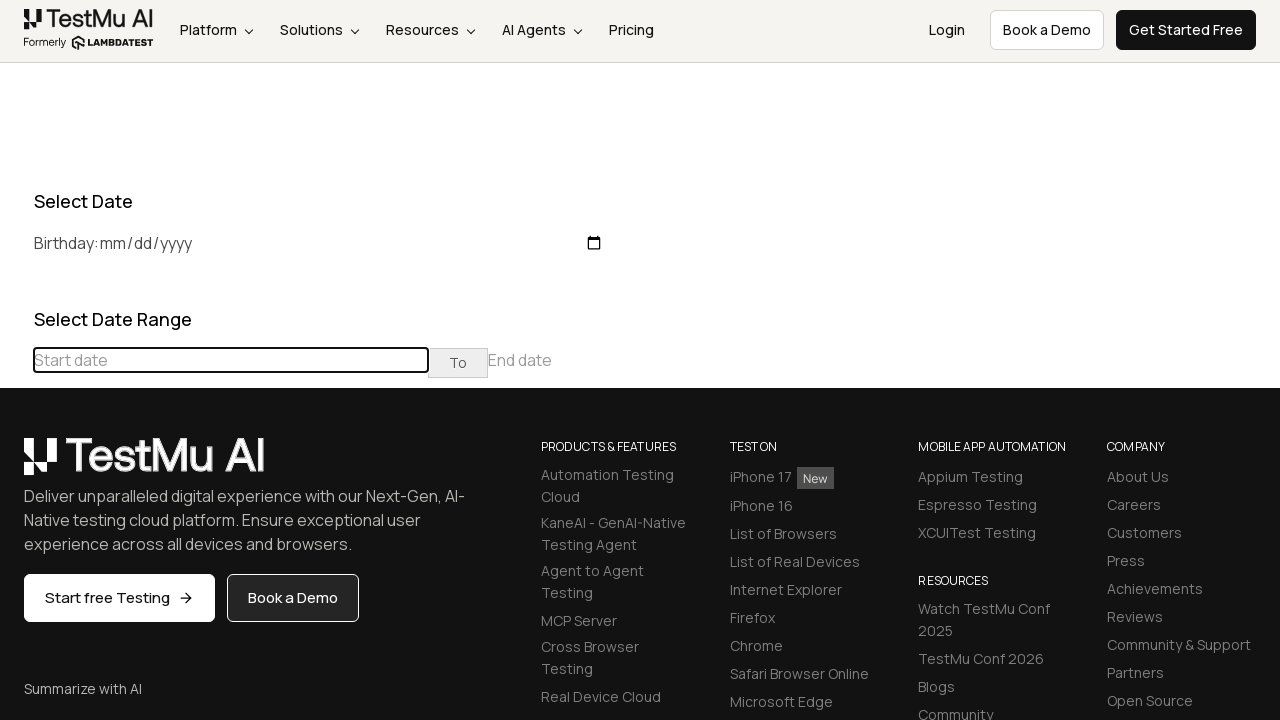

Read current displayed month/year: December 2025
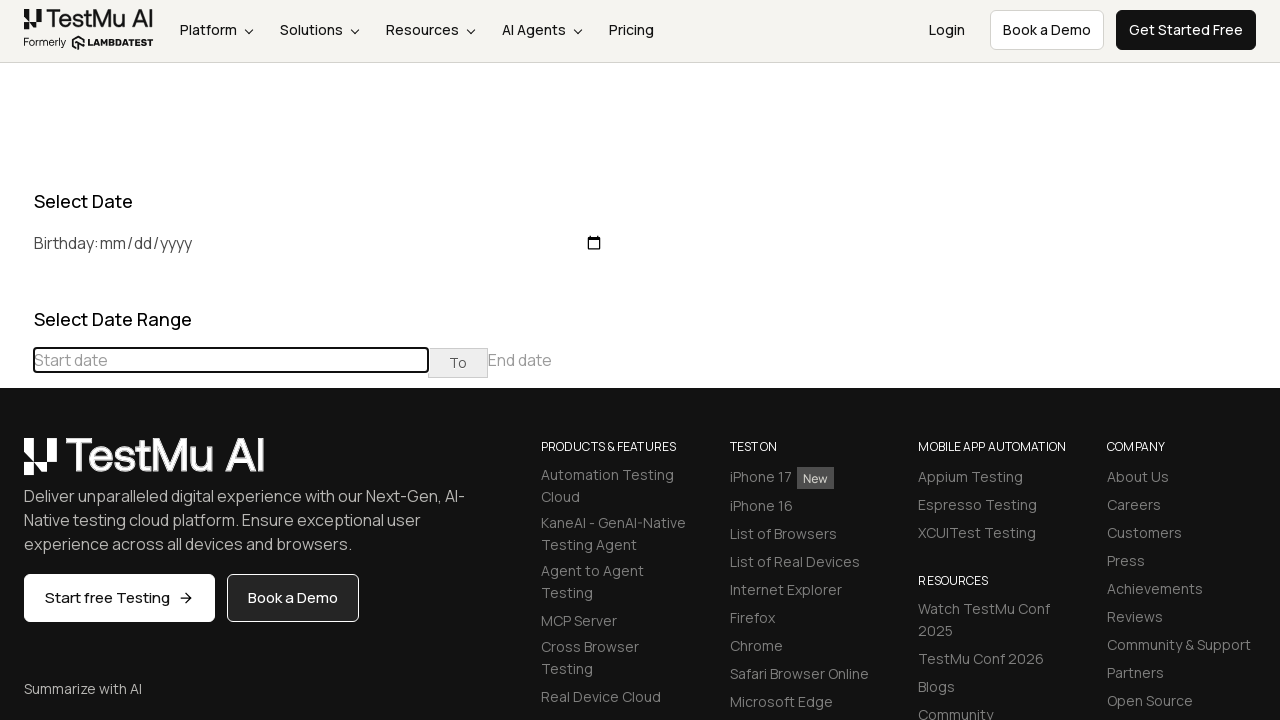

Clicked previous button to navigate to earlier months at (16, 465) on xpath=//div[@class='datepicker-days']//table[@class='table-condensed']//th[@clas
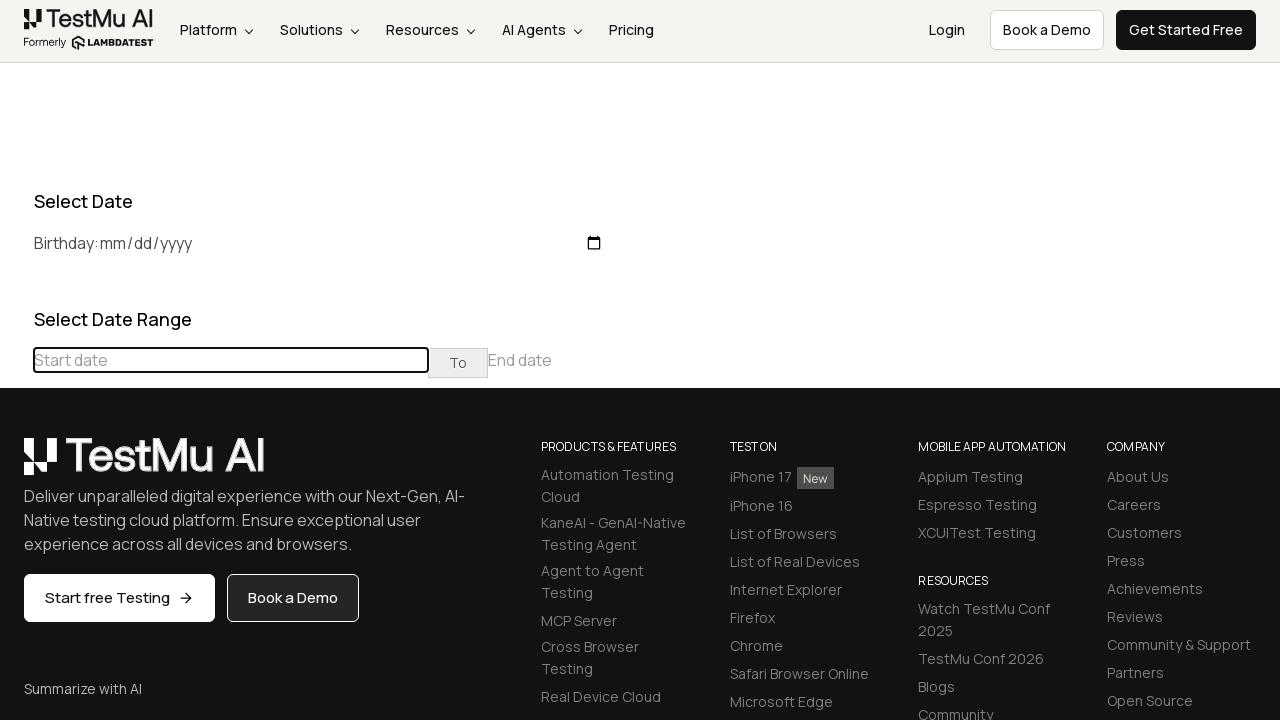

Read current displayed month/year: November 2025
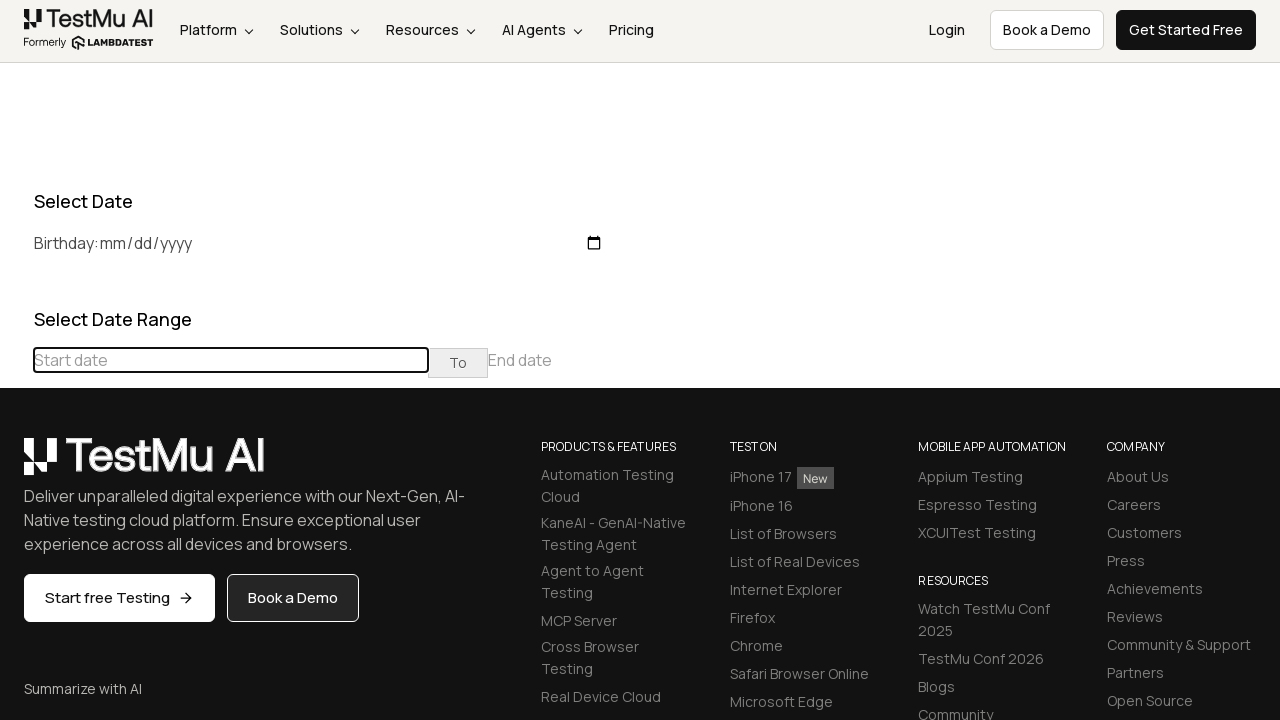

Clicked previous button to navigate to earlier months at (16, 465) on xpath=//div[@class='datepicker-days']//table[@class='table-condensed']//th[@clas
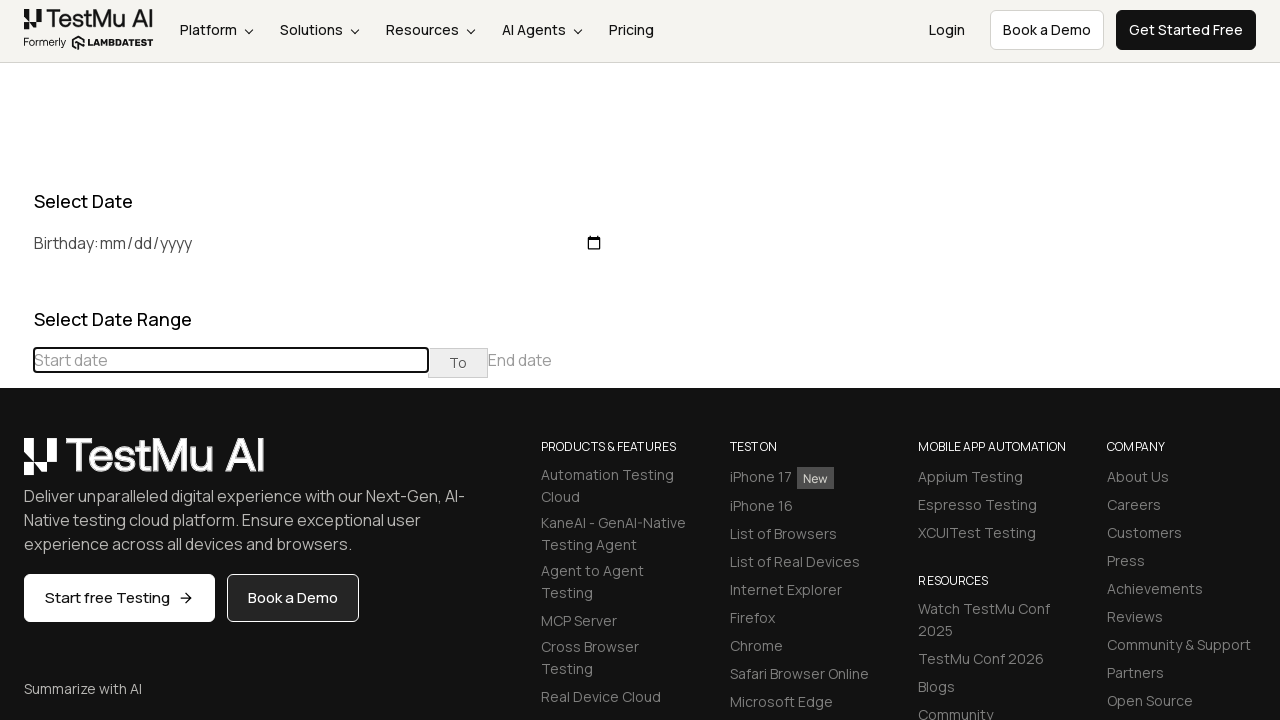

Read current displayed month/year: October 2025
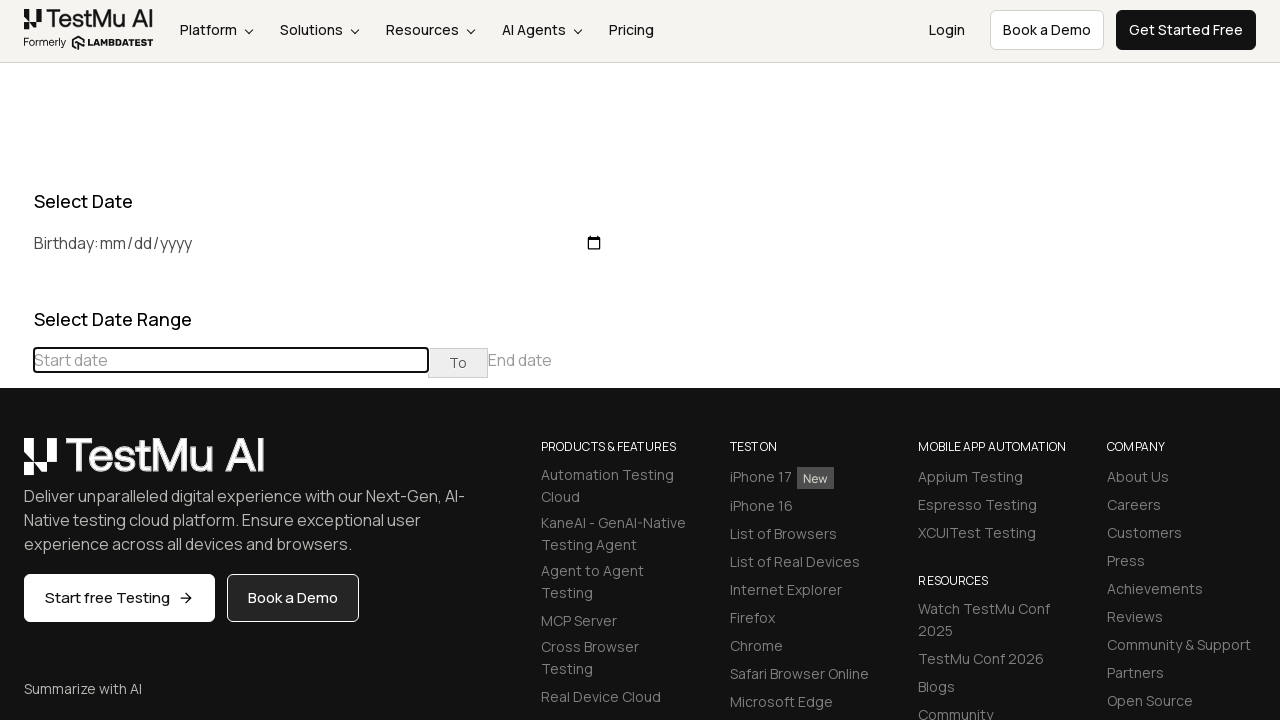

Clicked previous button to navigate to earlier months at (16, 465) on xpath=//div[@class='datepicker-days']//table[@class='table-condensed']//th[@clas
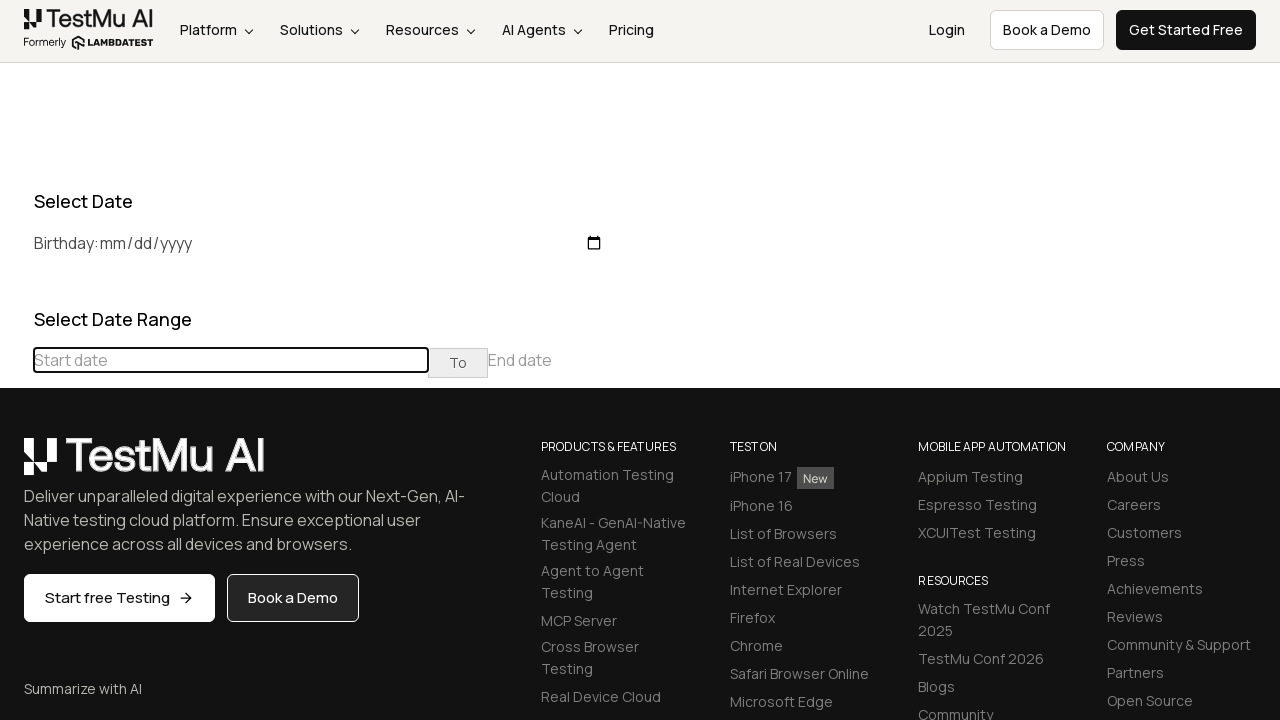

Read current displayed month/year: September 2025
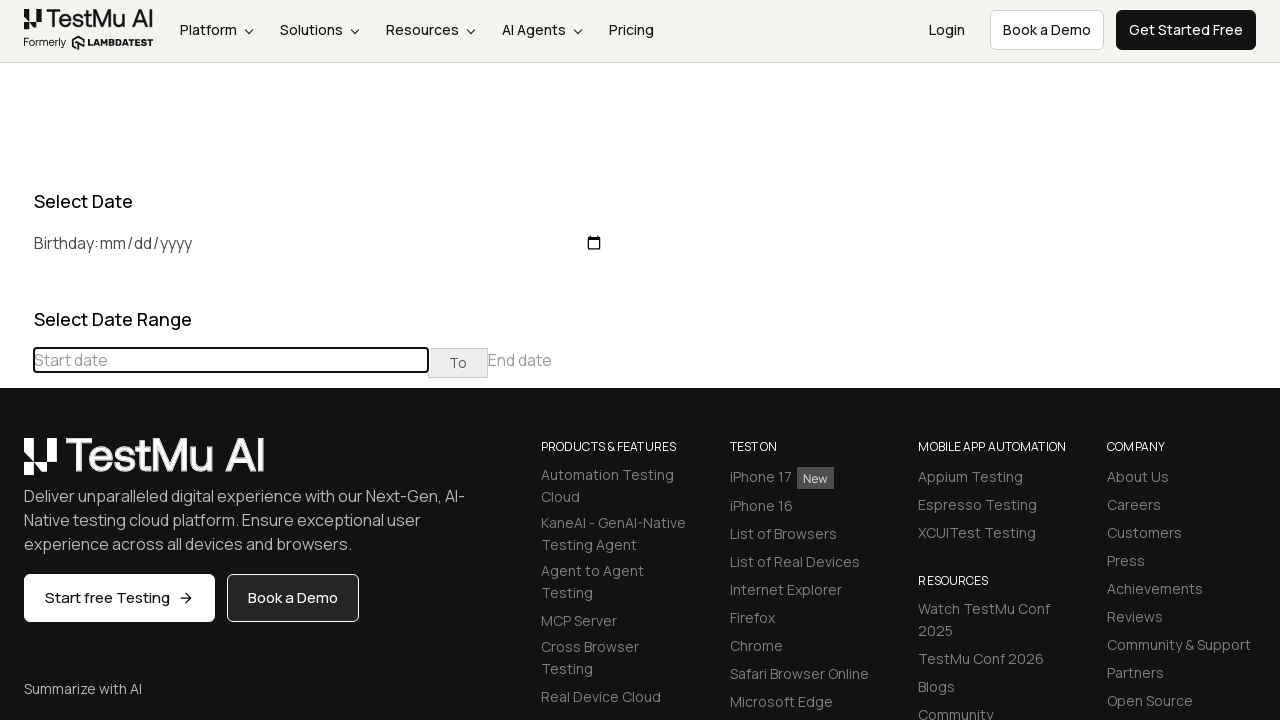

Clicked previous button to navigate to earlier months at (16, 465) on xpath=//div[@class='datepicker-days']//table[@class='table-condensed']//th[@clas
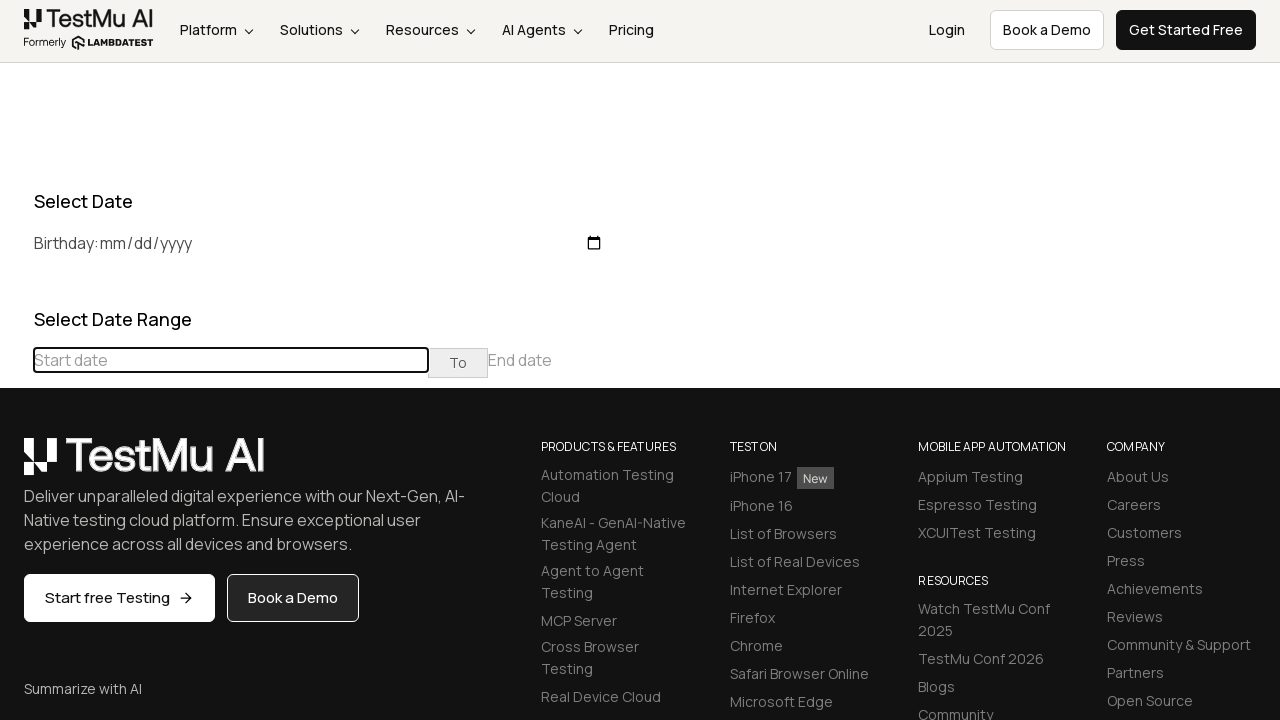

Read current displayed month/year: August 2025
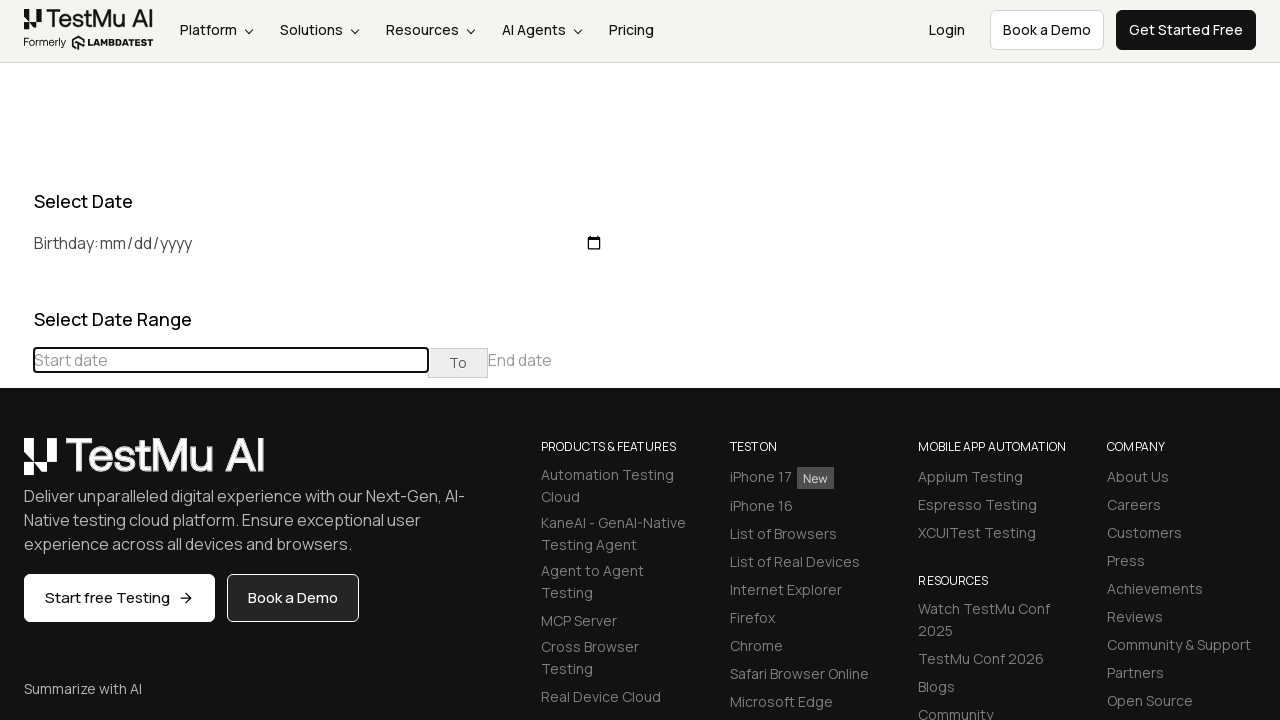

Clicked previous button to navigate to earlier months at (16, 465) on xpath=//div[@class='datepicker-days']//table[@class='table-condensed']//th[@clas
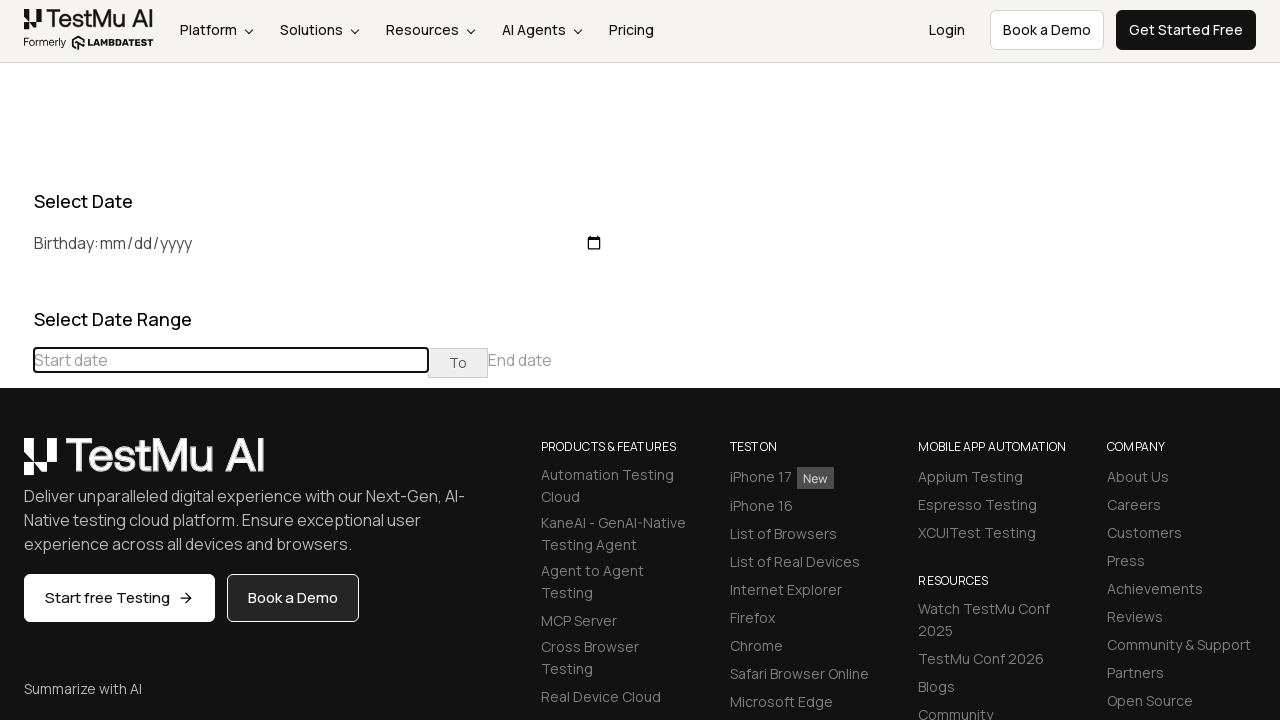

Read current displayed month/year: July 2025
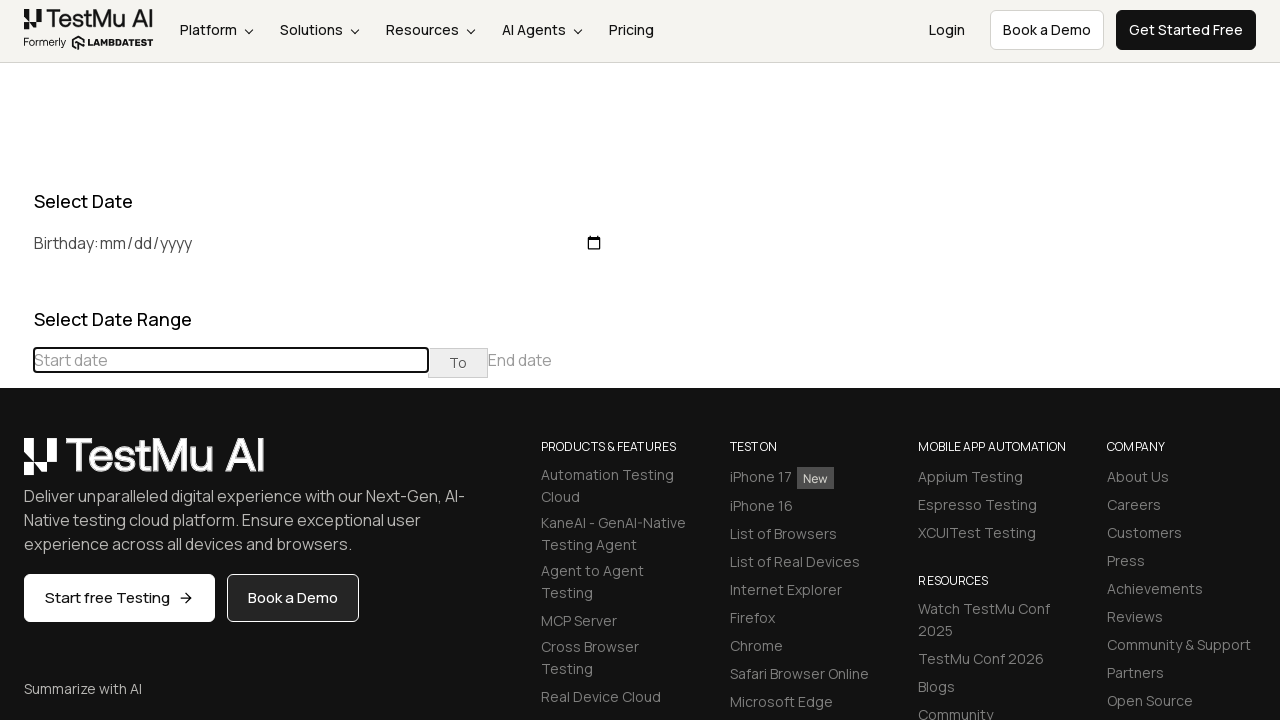

Clicked previous button to navigate to earlier months at (16, 465) on xpath=//div[@class='datepicker-days']//table[@class='table-condensed']//th[@clas
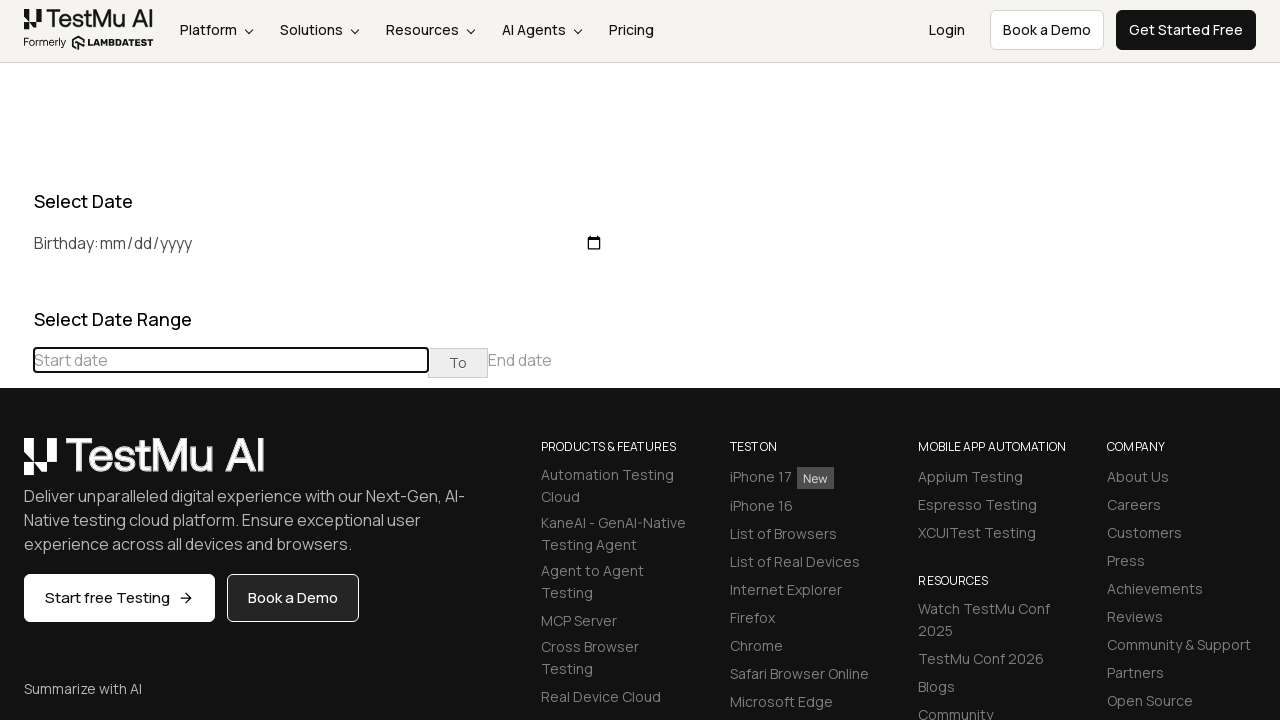

Read current displayed month/year: June 2025
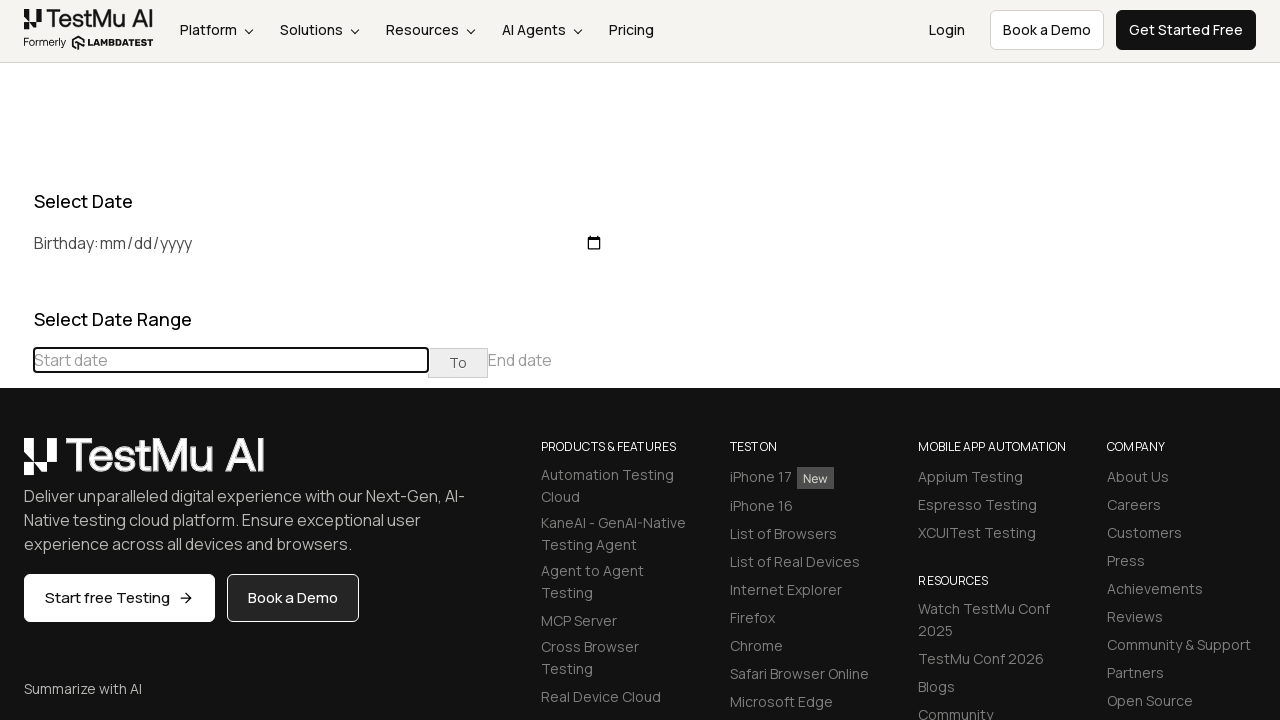

Clicked previous button to navigate to earlier months at (16, 465) on xpath=//div[@class='datepicker-days']//table[@class='table-condensed']//th[@clas
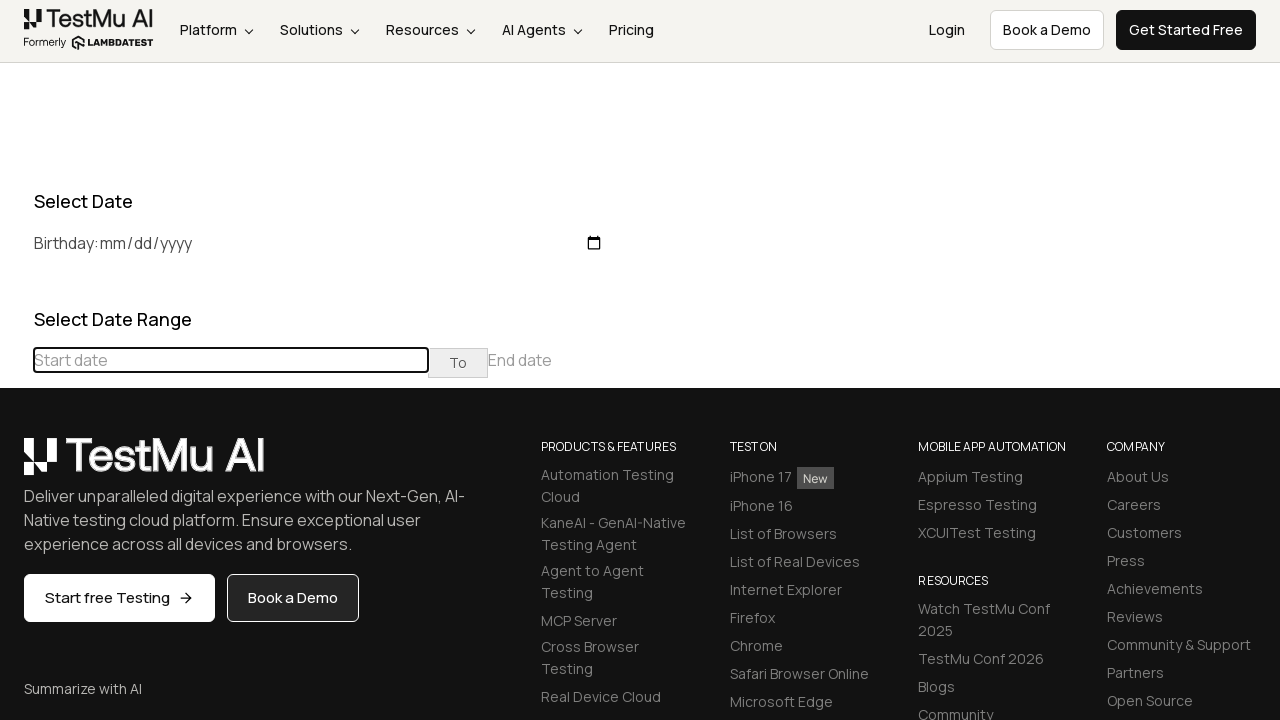

Read current displayed month/year: May 2025
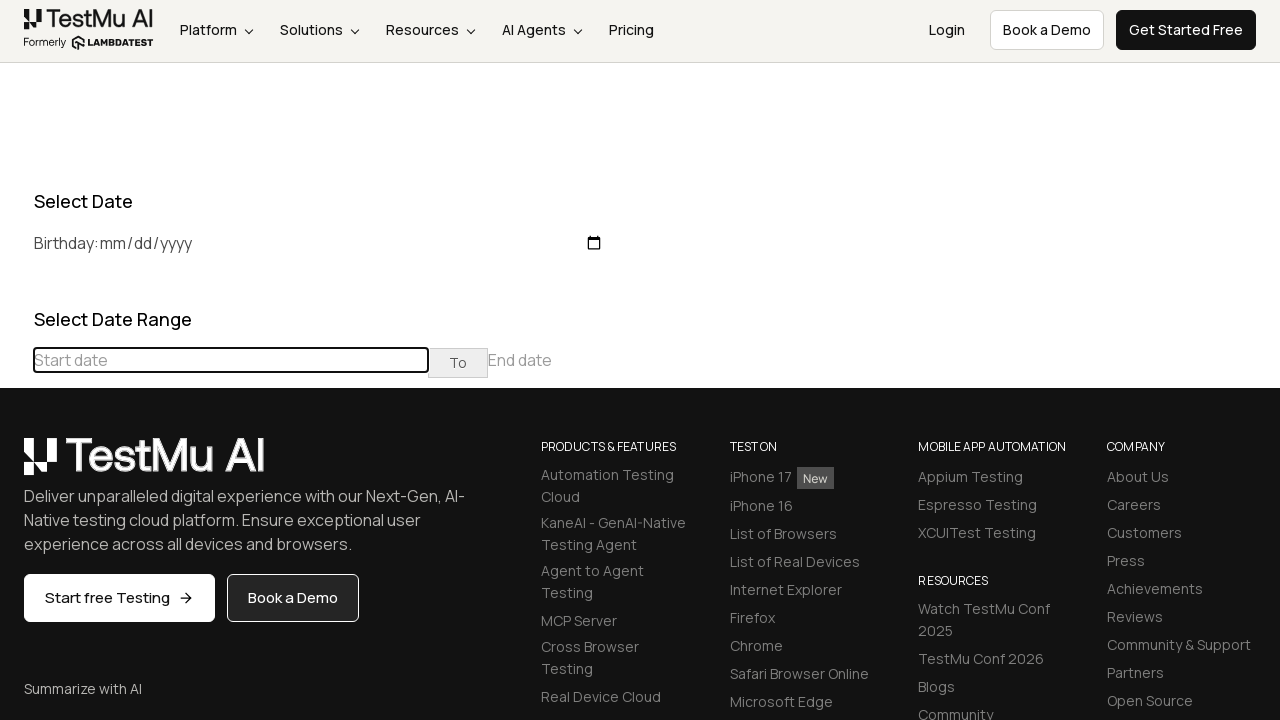

Clicked previous button to navigate to earlier months at (16, 465) on xpath=//div[@class='datepicker-days']//table[@class='table-condensed']//th[@clas
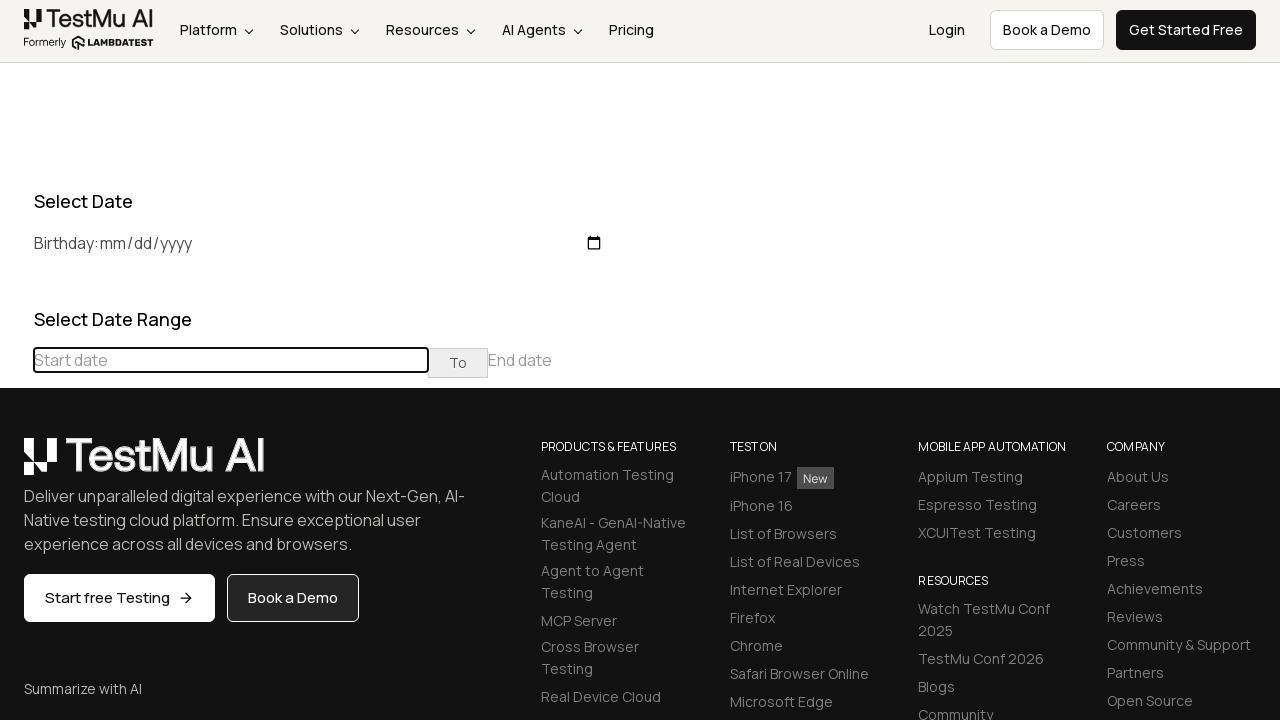

Read current displayed month/year: April 2025
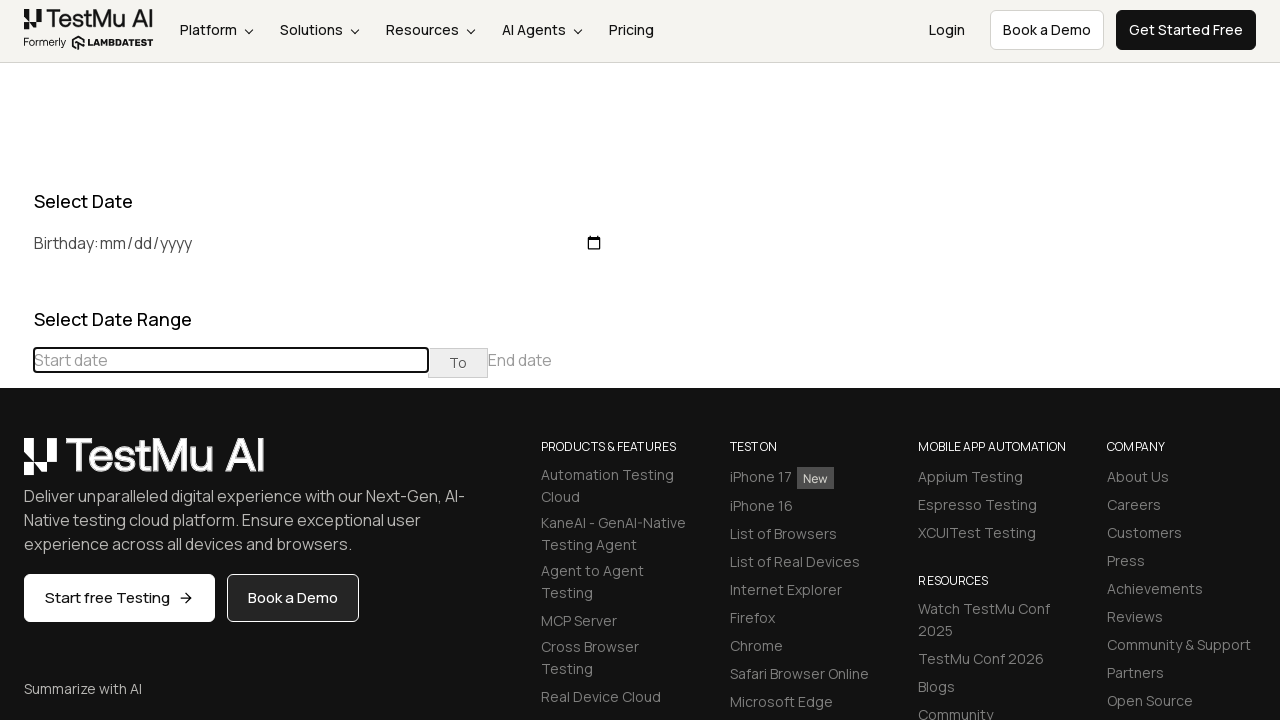

Clicked previous button to navigate to earlier months at (16, 465) on xpath=//div[@class='datepicker-days']//table[@class='table-condensed']//th[@clas
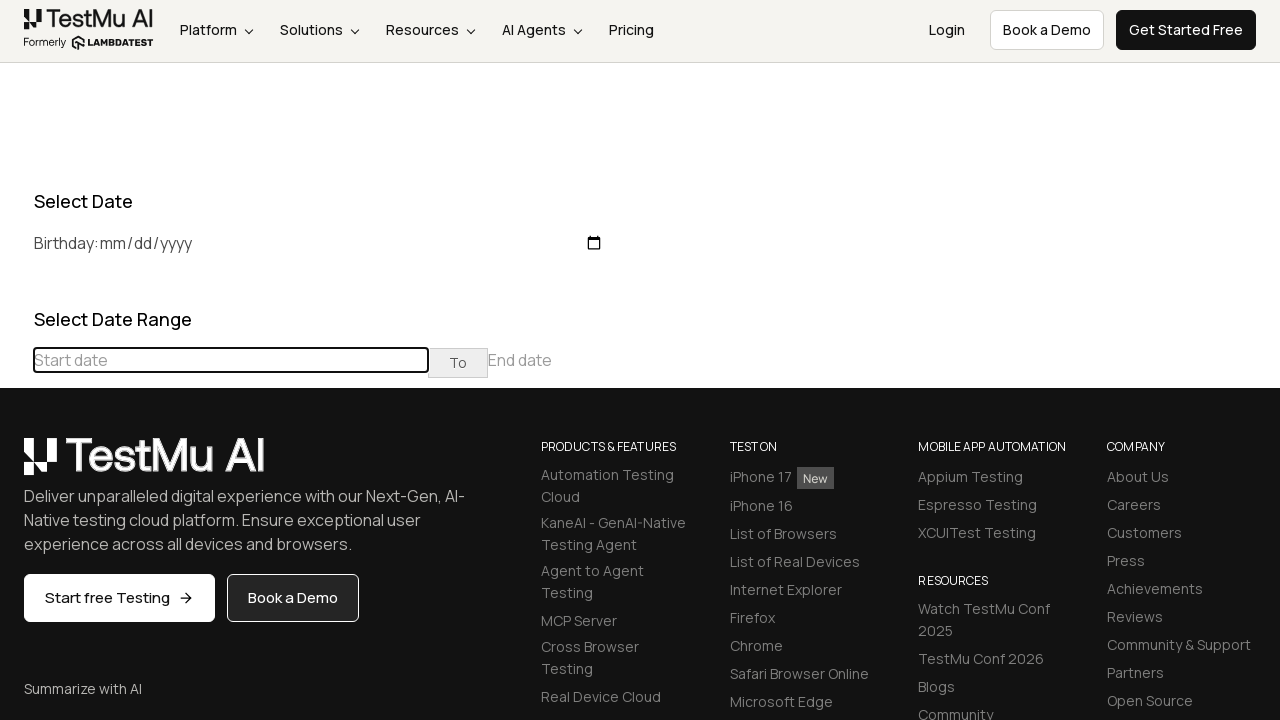

Read current displayed month/year: March 2025
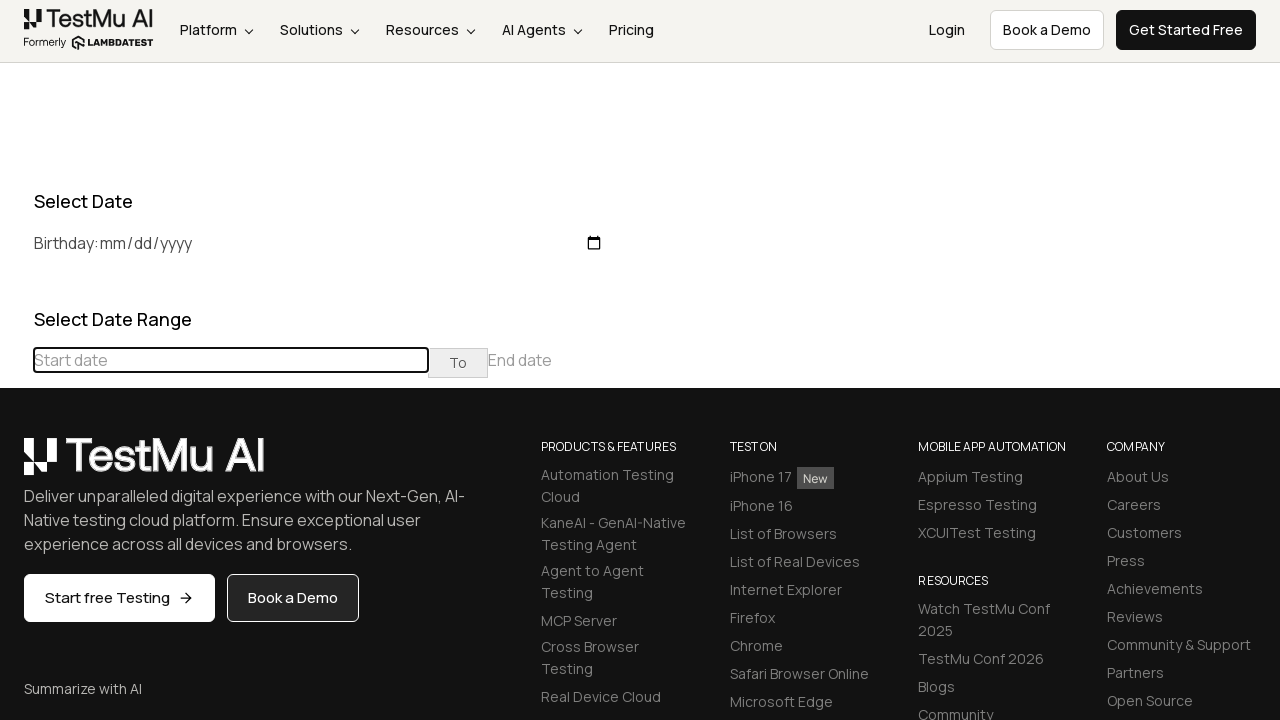

Clicked previous button to navigate to earlier months at (16, 465) on xpath=//div[@class='datepicker-days']//table[@class='table-condensed']//th[@clas
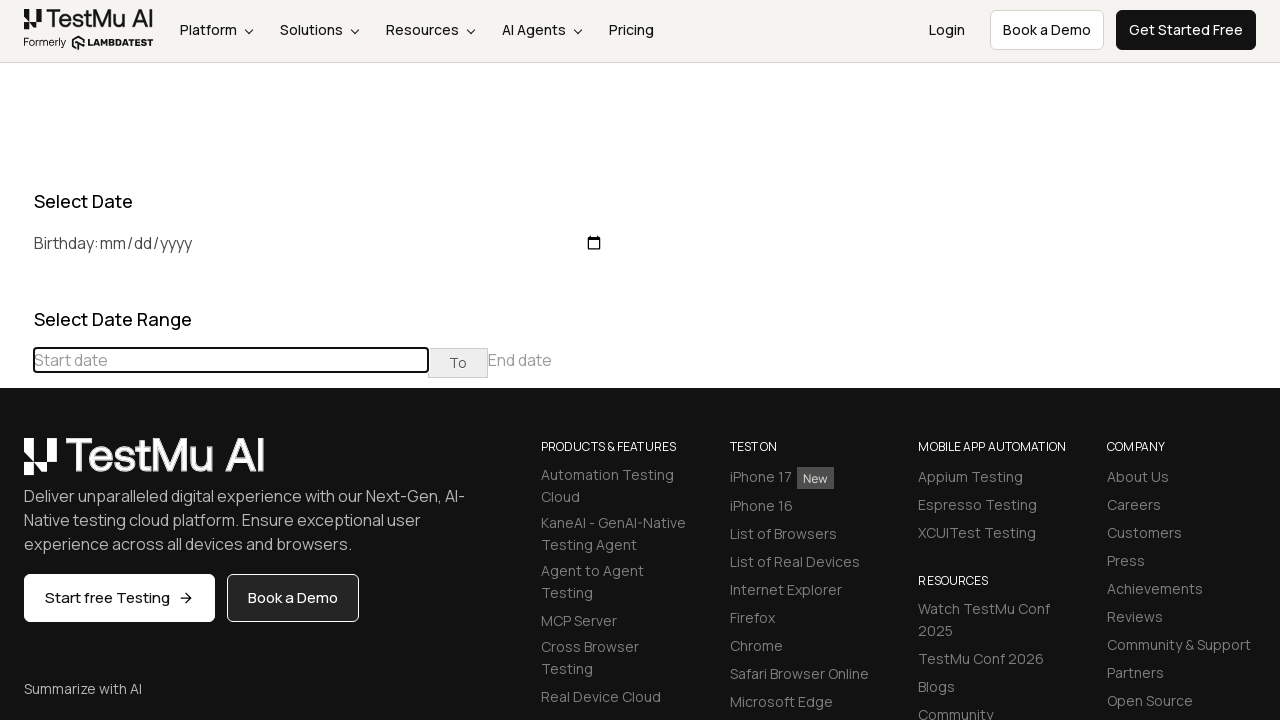

Read current displayed month/year: February 2025
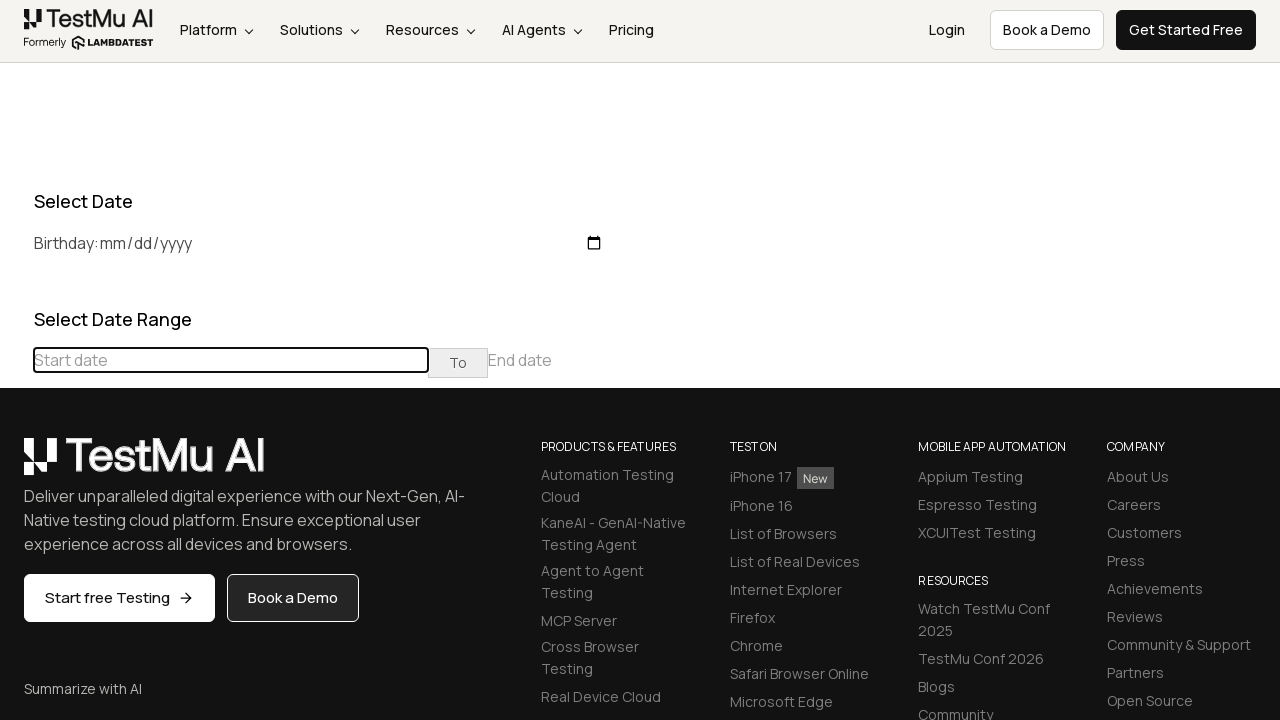

Clicked previous button to navigate to earlier months at (16, 465) on xpath=//div[@class='datepicker-days']//table[@class='table-condensed']//th[@clas
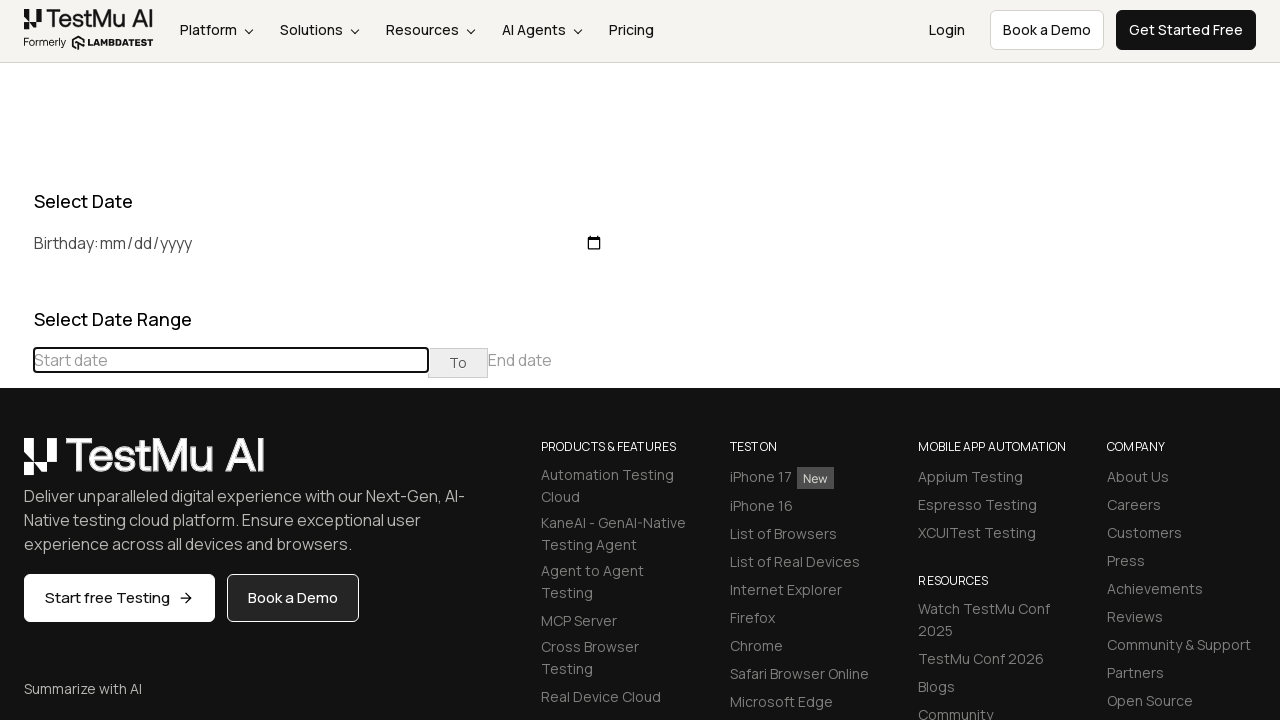

Read current displayed month/year: January 2025
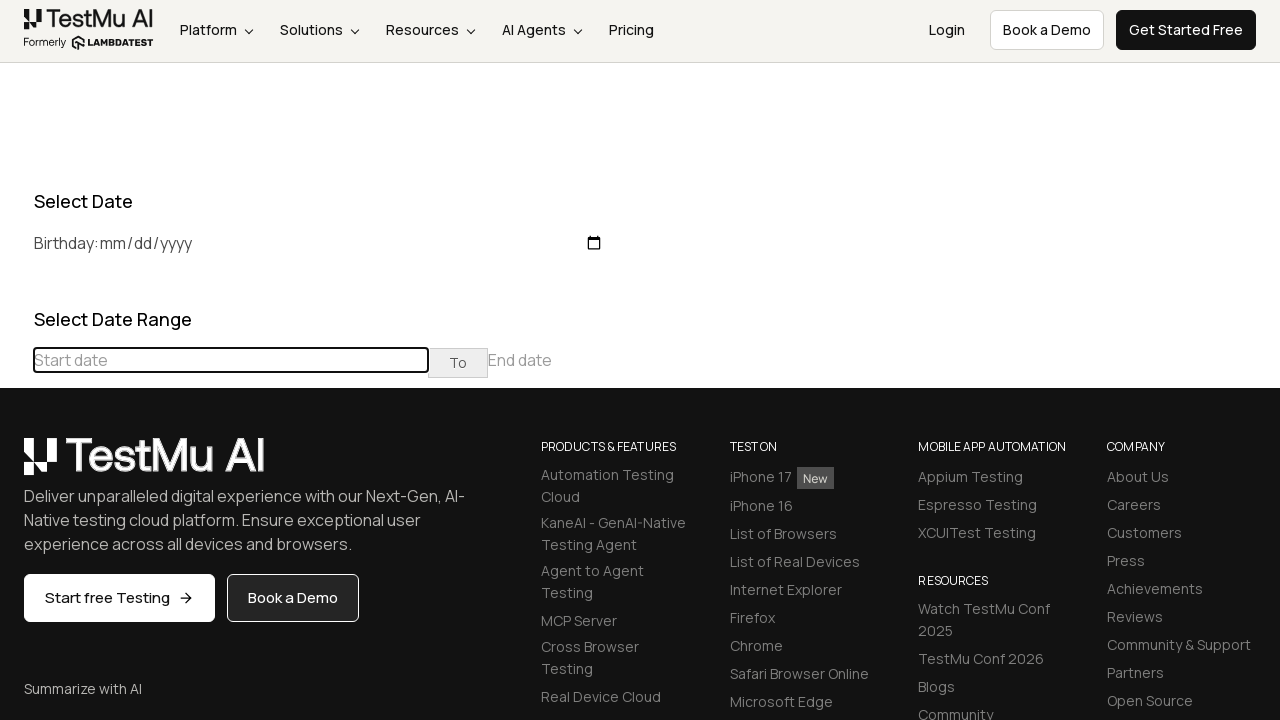

Clicked previous button to navigate to earlier months at (16, 465) on xpath=//div[@class='datepicker-days']//table[@class='table-condensed']//th[@clas
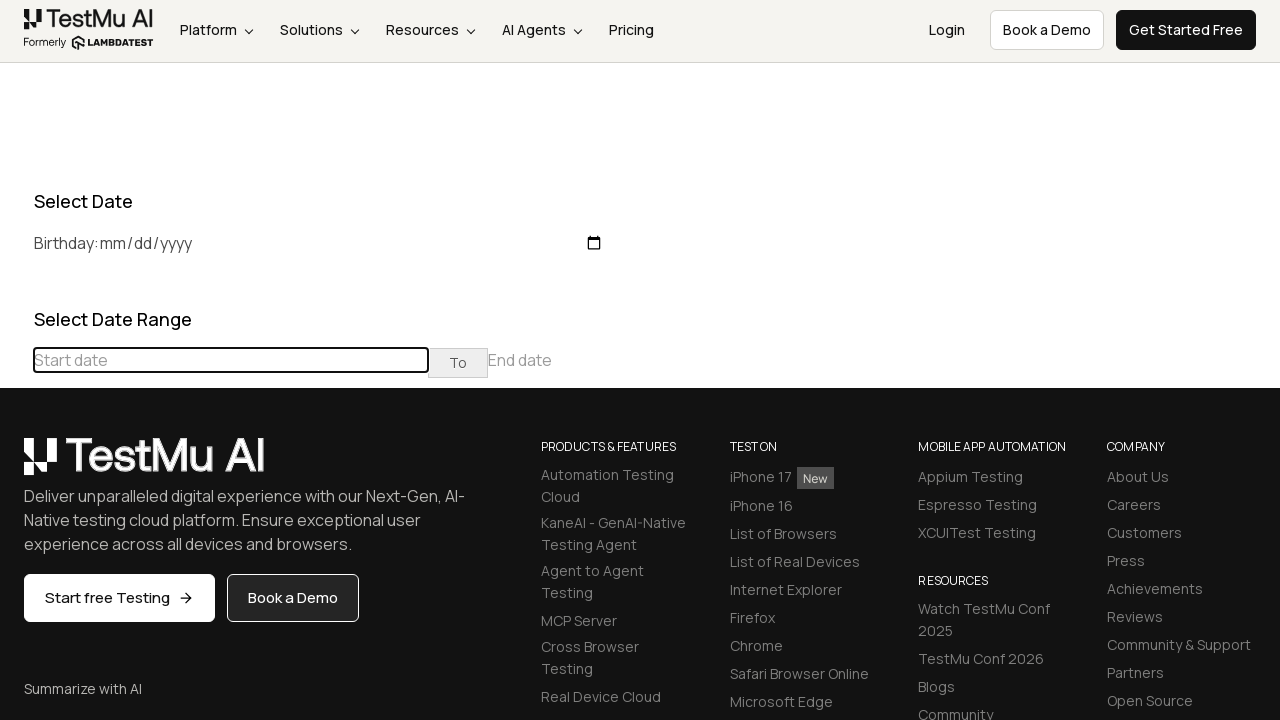

Read current displayed month/year: December 2024
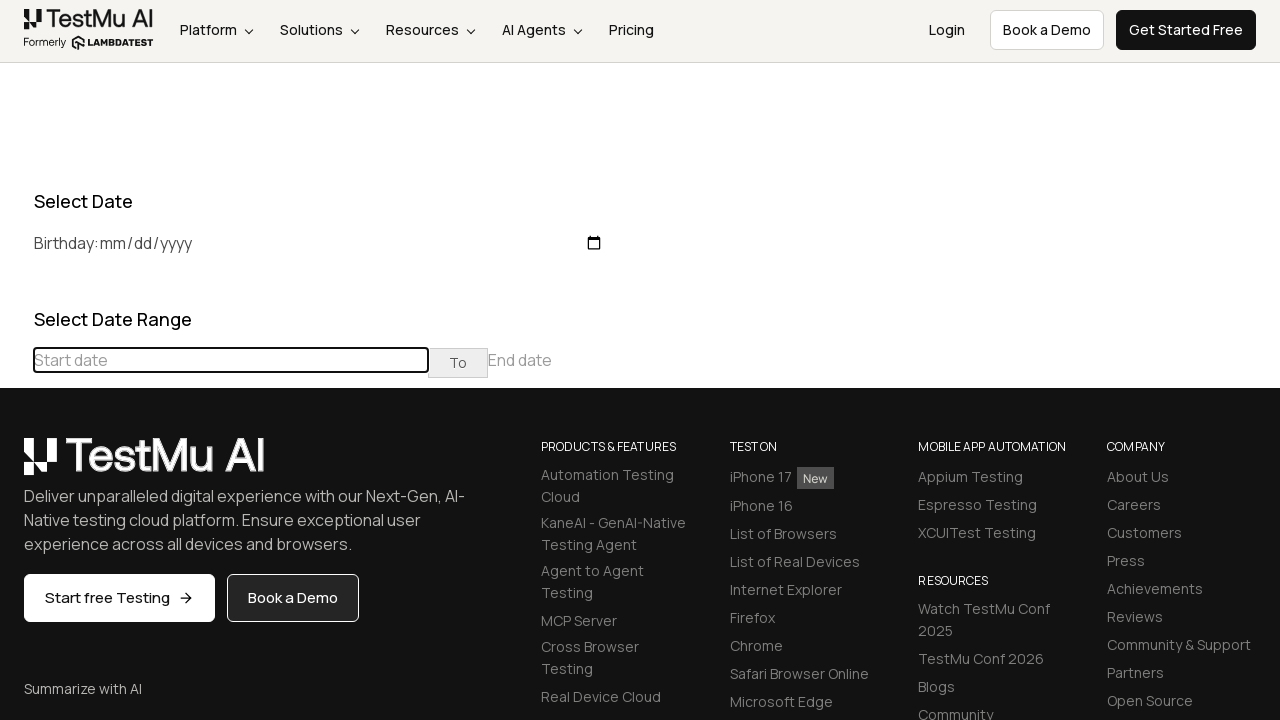

Clicked previous button to navigate to earlier months at (16, 465) on xpath=//div[@class='datepicker-days']//table[@class='table-condensed']//th[@clas
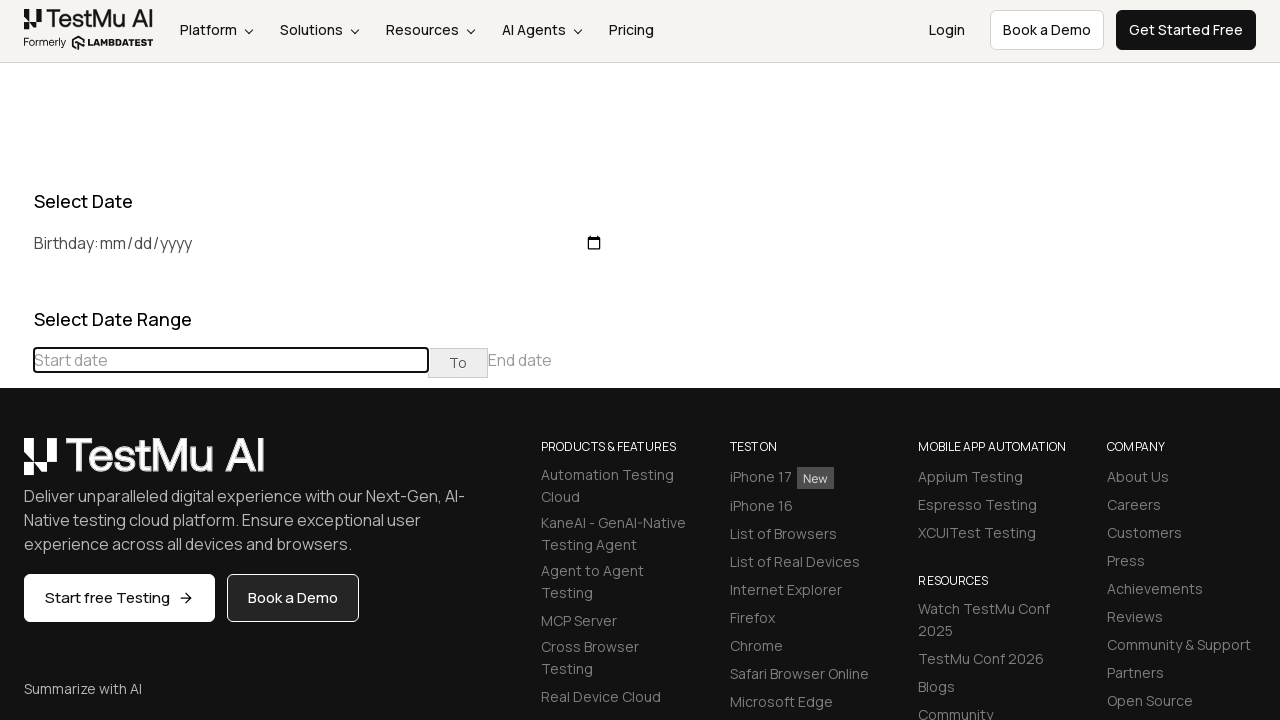

Read current displayed month/year: November 2024
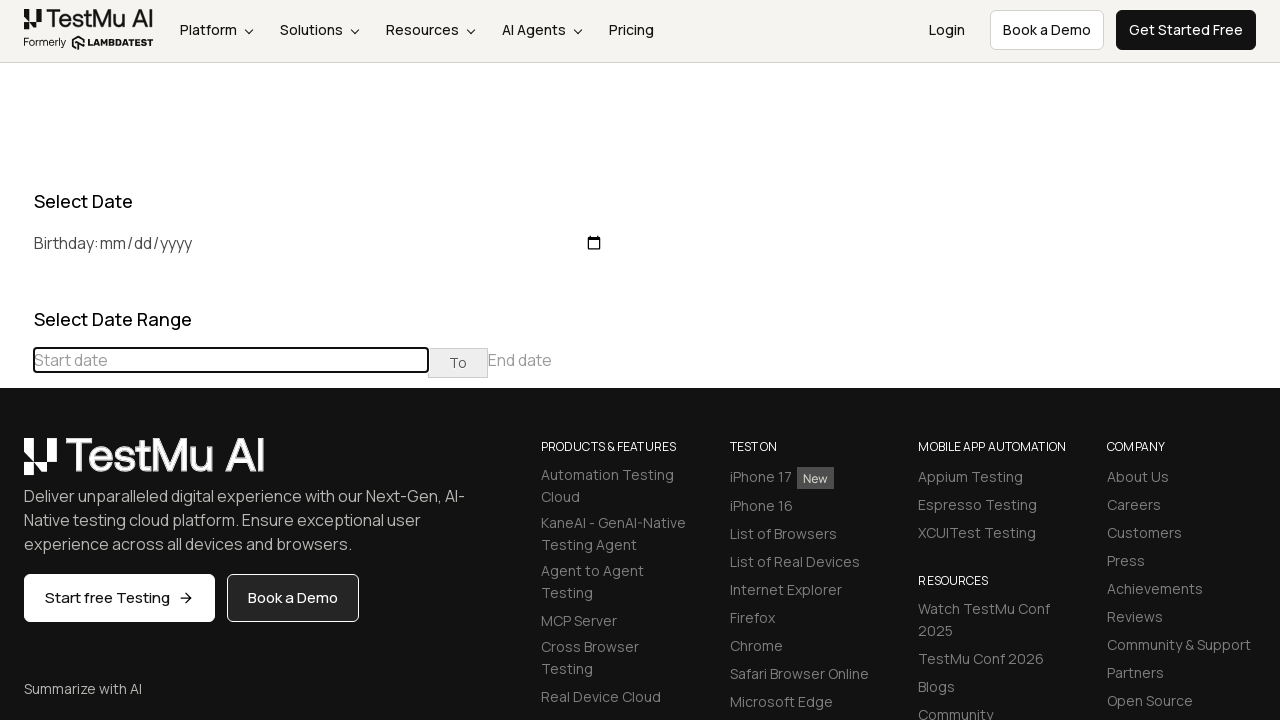

Clicked previous button to navigate to earlier months at (16, 465) on xpath=//div[@class='datepicker-days']//table[@class='table-condensed']//th[@clas
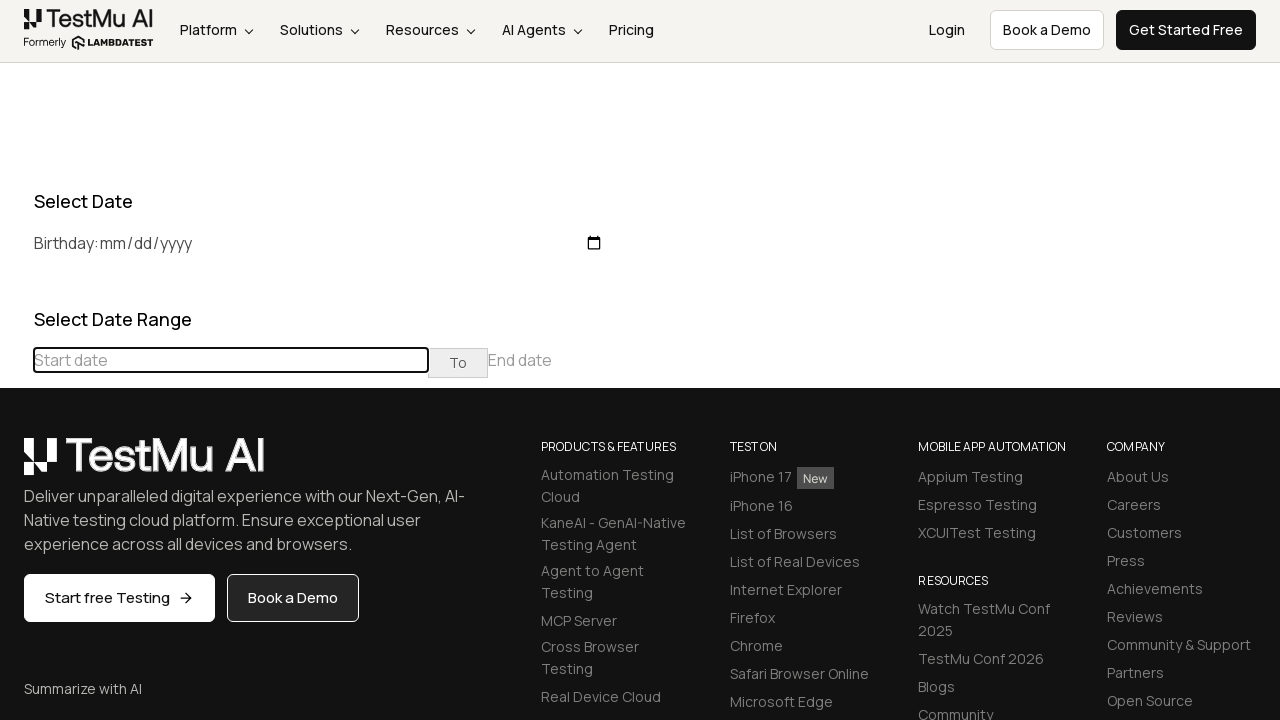

Read current displayed month/year: October 2024
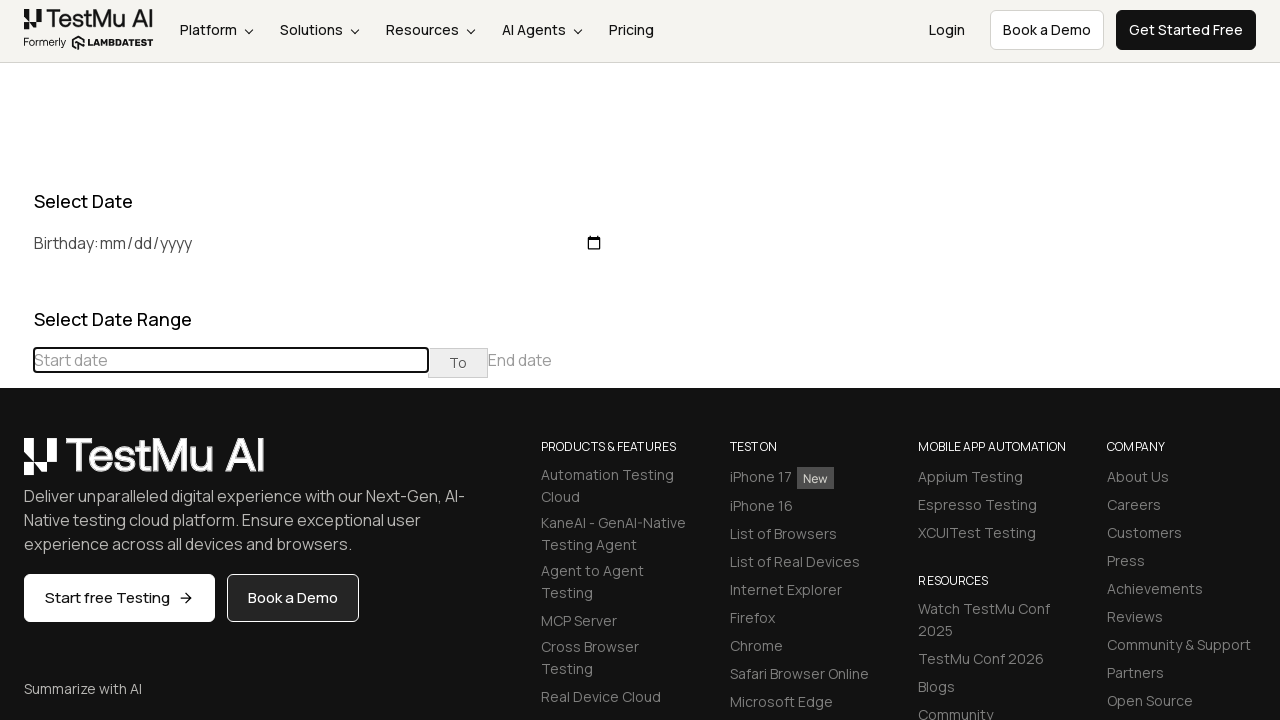

Clicked previous button to navigate to earlier months at (16, 465) on xpath=//div[@class='datepicker-days']//table[@class='table-condensed']//th[@clas
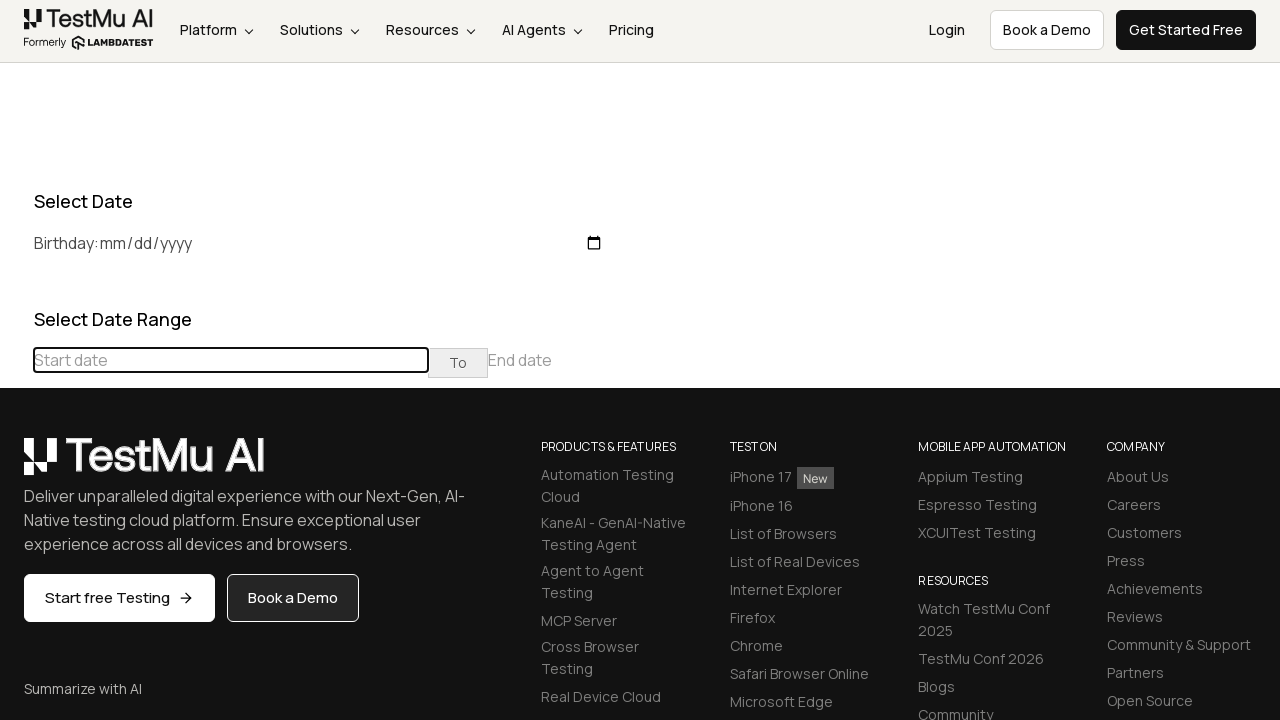

Read current displayed month/year: September 2024
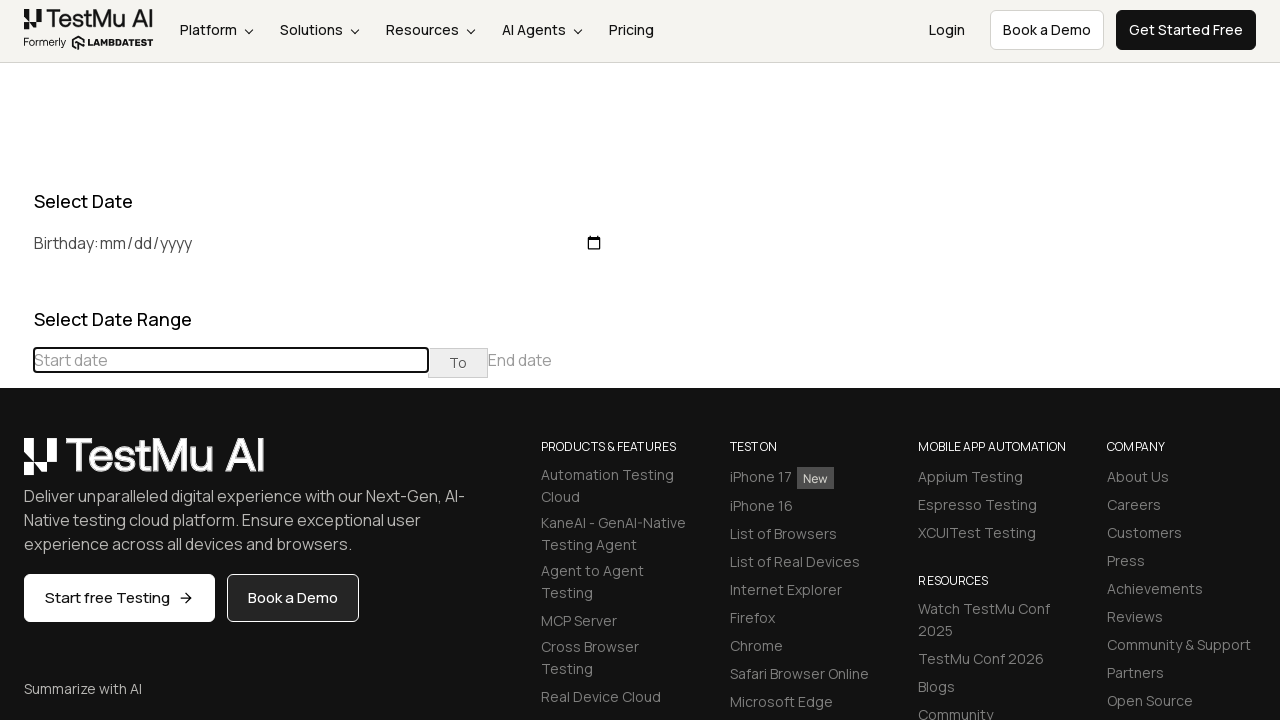

Clicked previous button to navigate to earlier months at (16, 465) on xpath=//div[@class='datepicker-days']//table[@class='table-condensed']//th[@clas
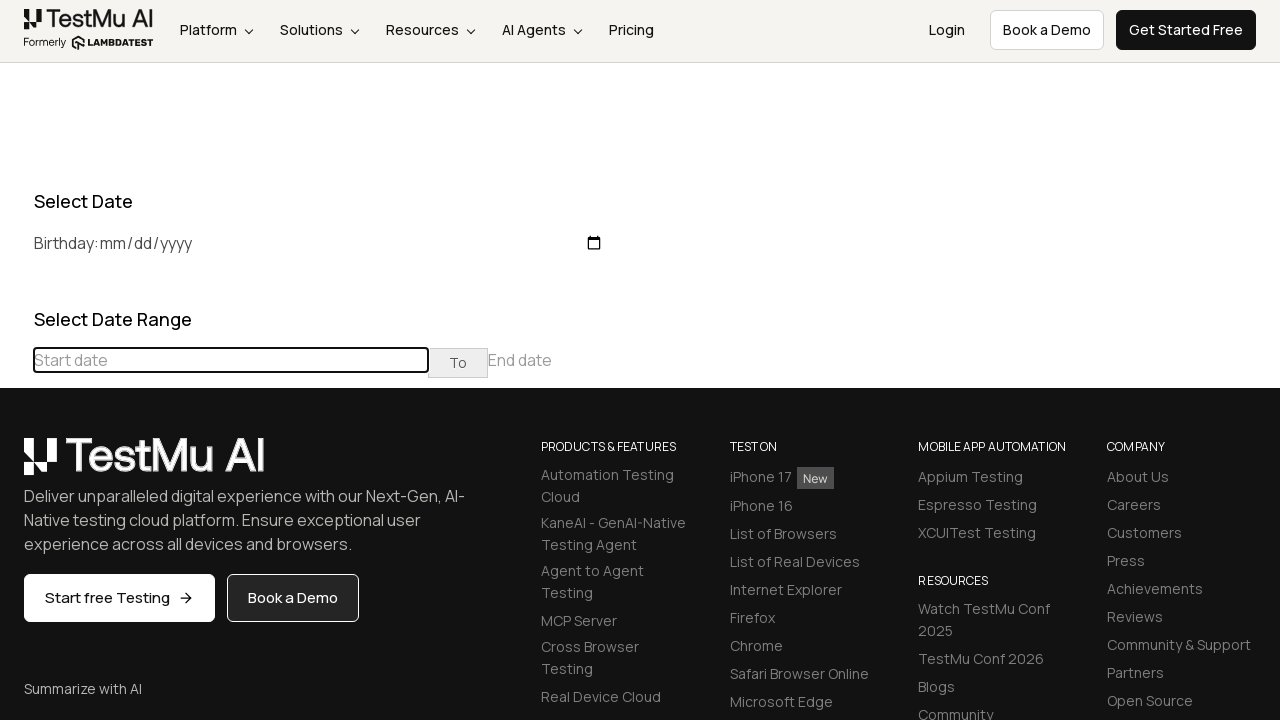

Read current displayed month/year: August 2024
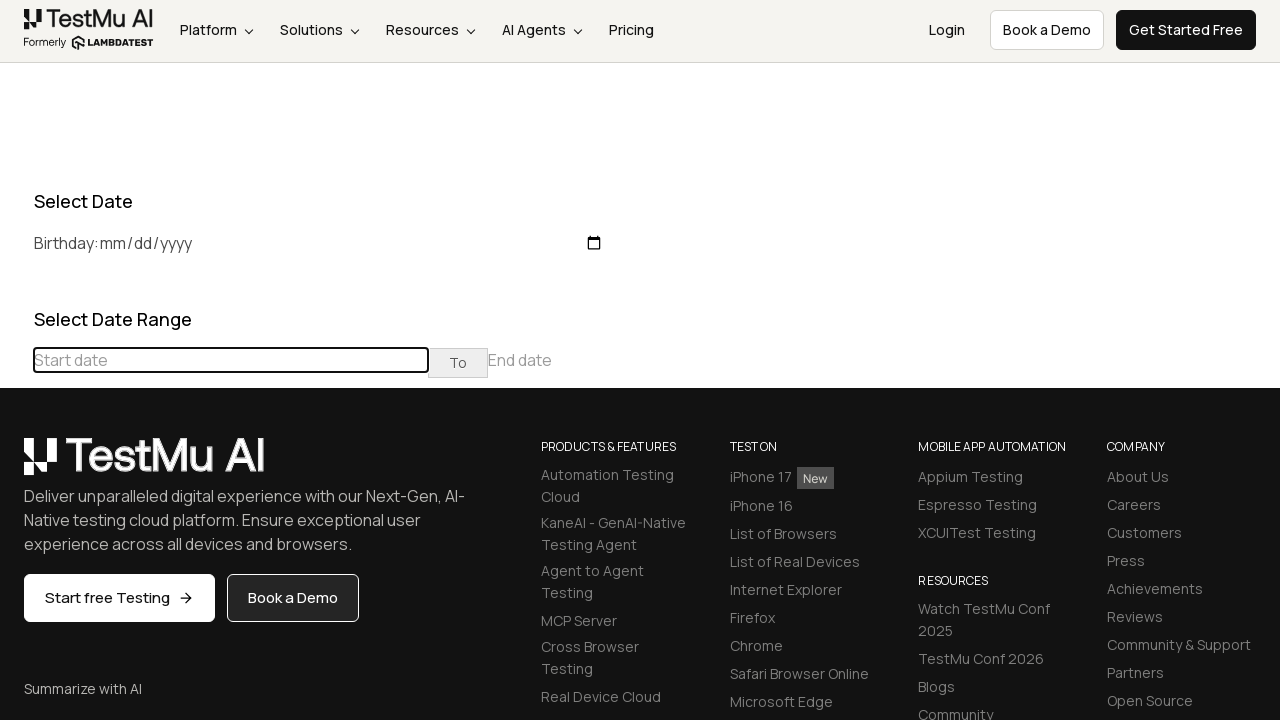

Clicked previous button to navigate to earlier months at (16, 465) on xpath=//div[@class='datepicker-days']//table[@class='table-condensed']//th[@clas
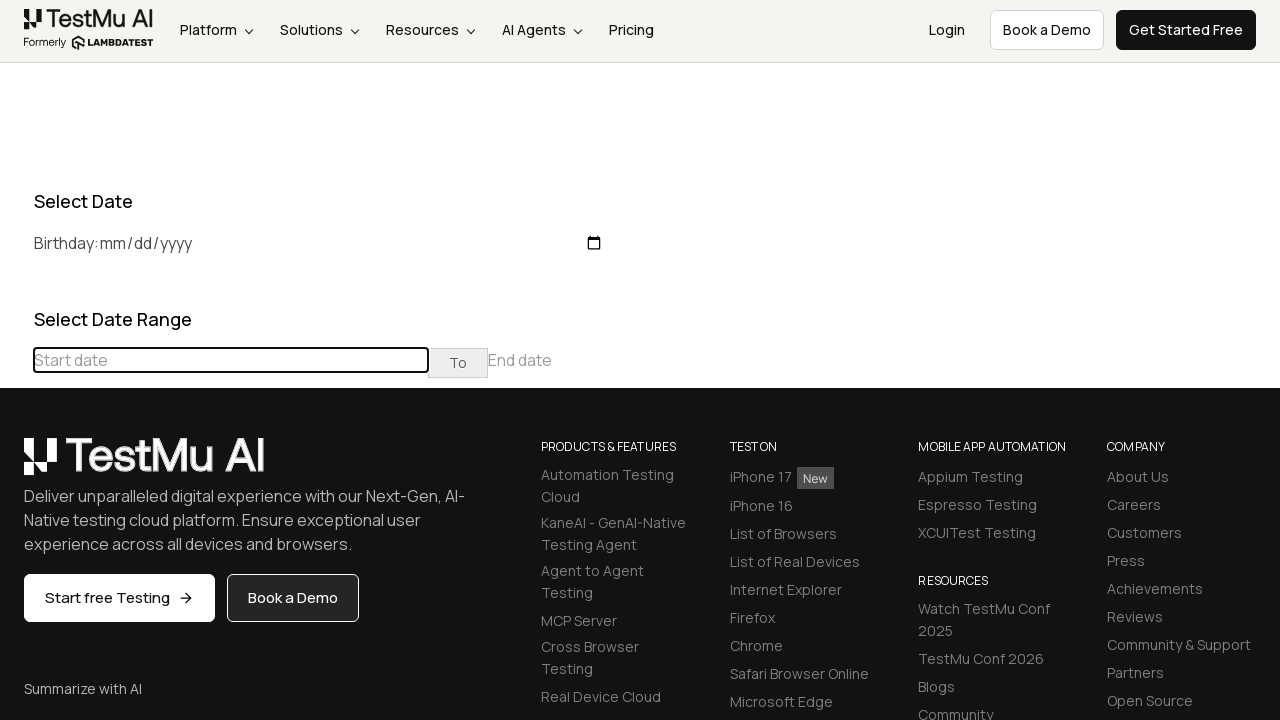

Read current displayed month/year: July 2024
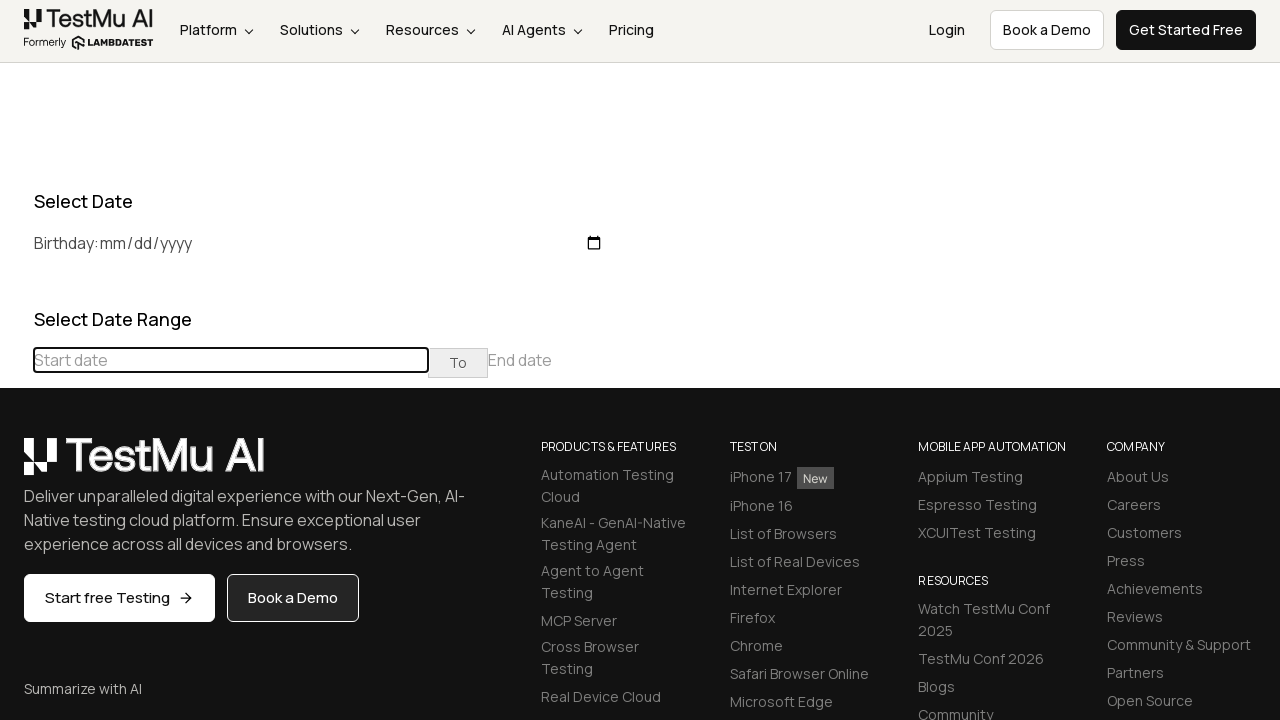

Clicked previous button to navigate to earlier months at (16, 465) on xpath=//div[@class='datepicker-days']//table[@class='table-condensed']//th[@clas
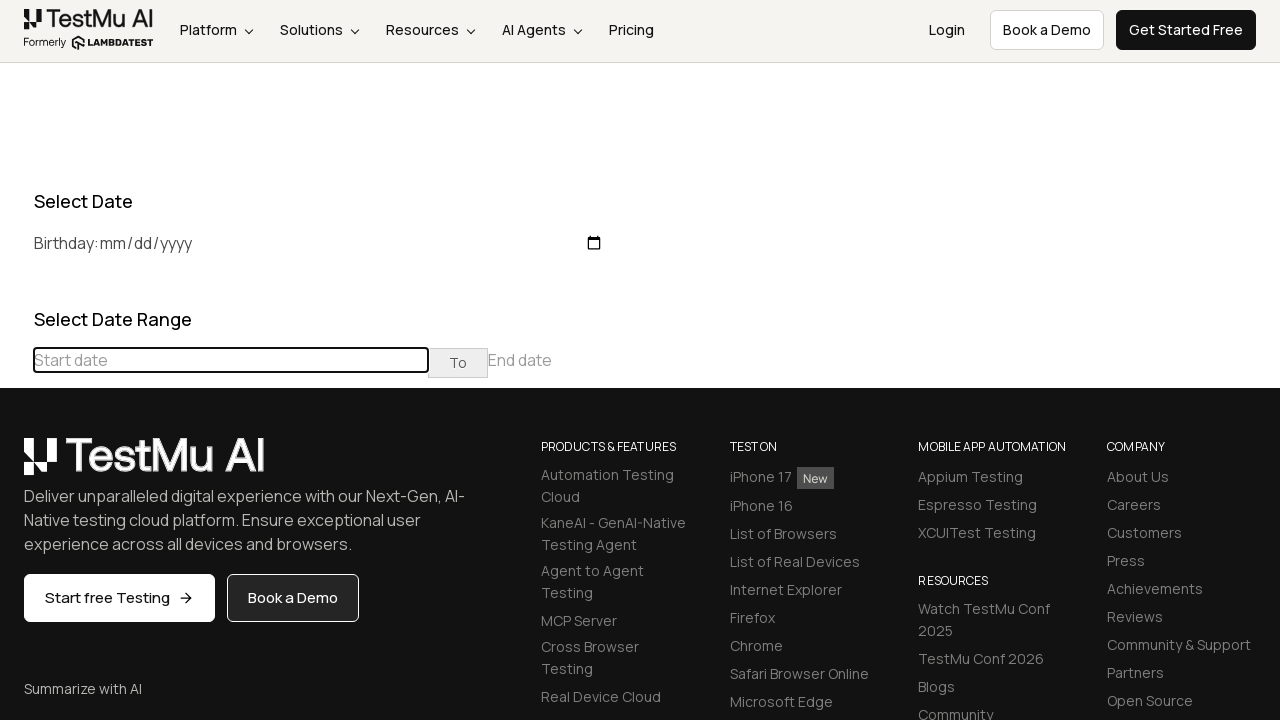

Read current displayed month/year: June 2024
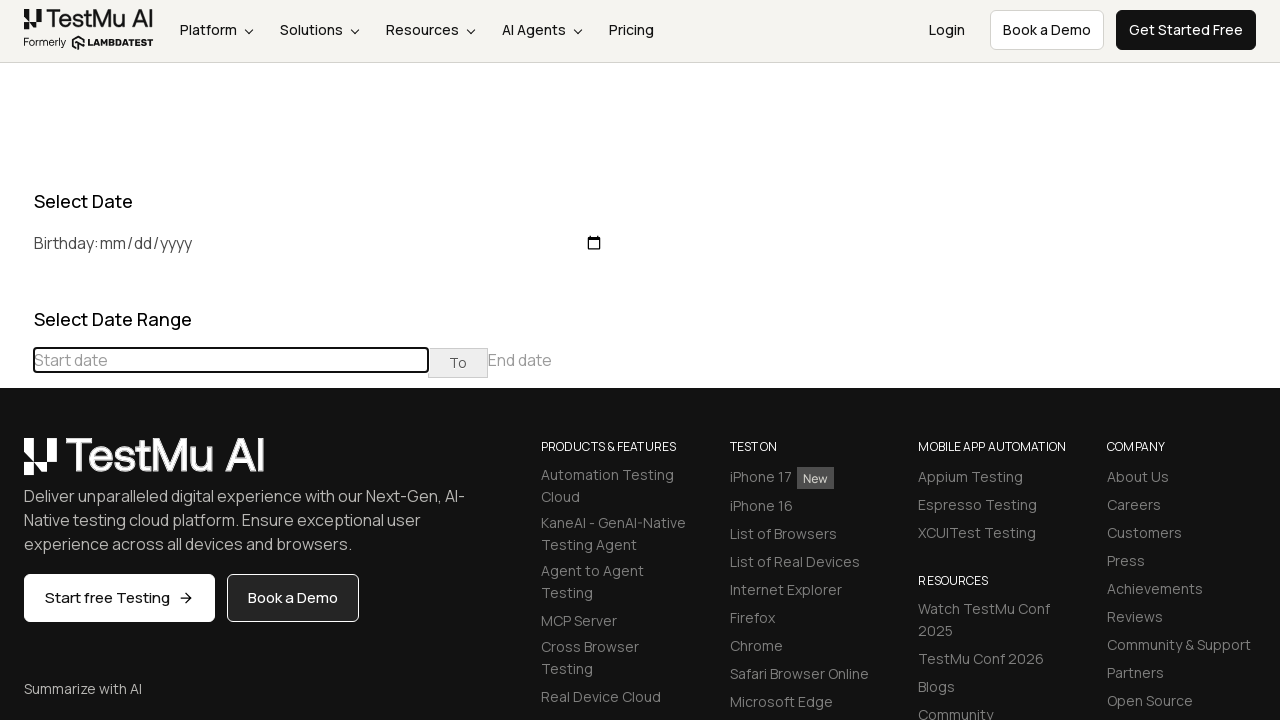

Clicked previous button to navigate to earlier months at (16, 465) on xpath=//div[@class='datepicker-days']//table[@class='table-condensed']//th[@clas
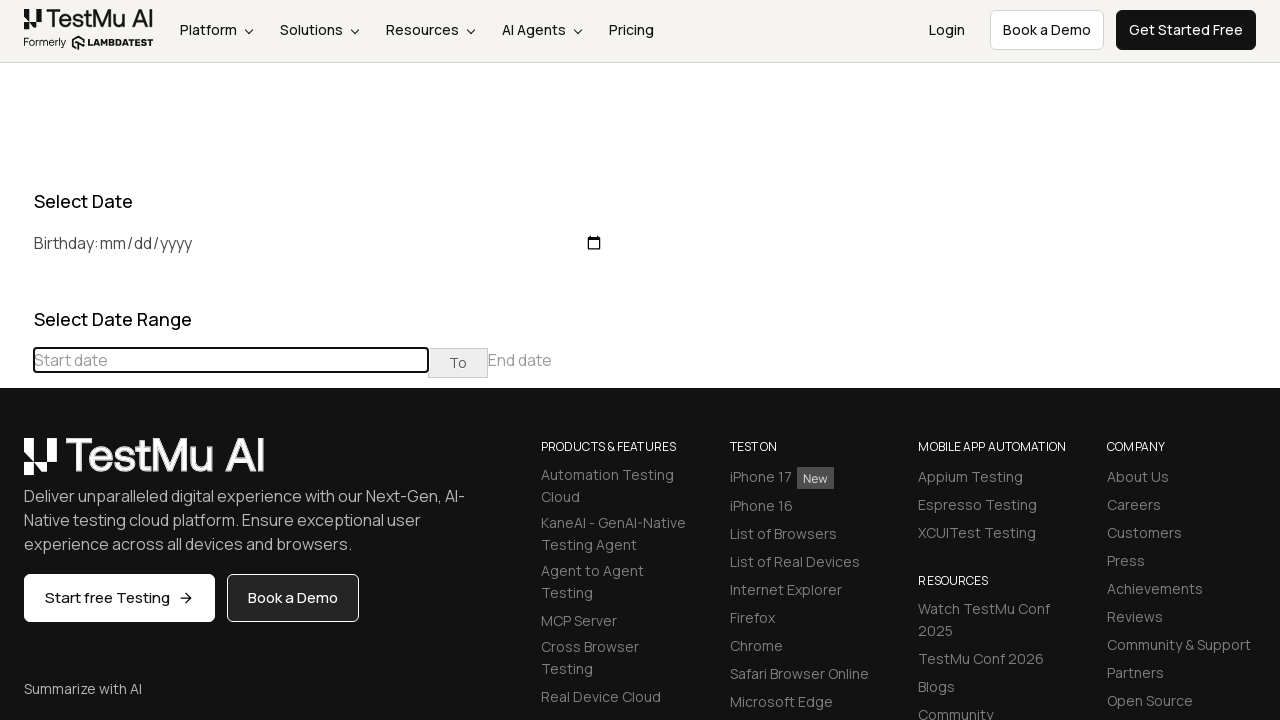

Read current displayed month/year: May 2024
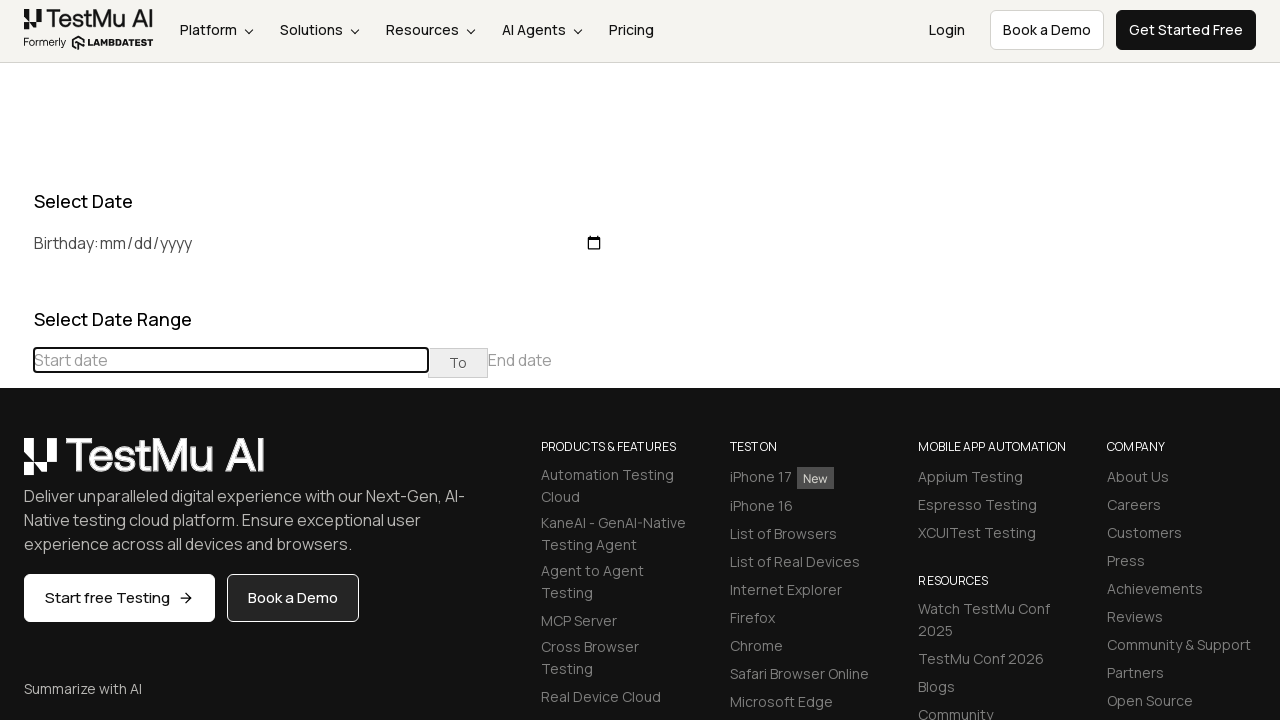

Clicked previous button to navigate to earlier months at (16, 465) on xpath=//div[@class='datepicker-days']//table[@class='table-condensed']//th[@clas
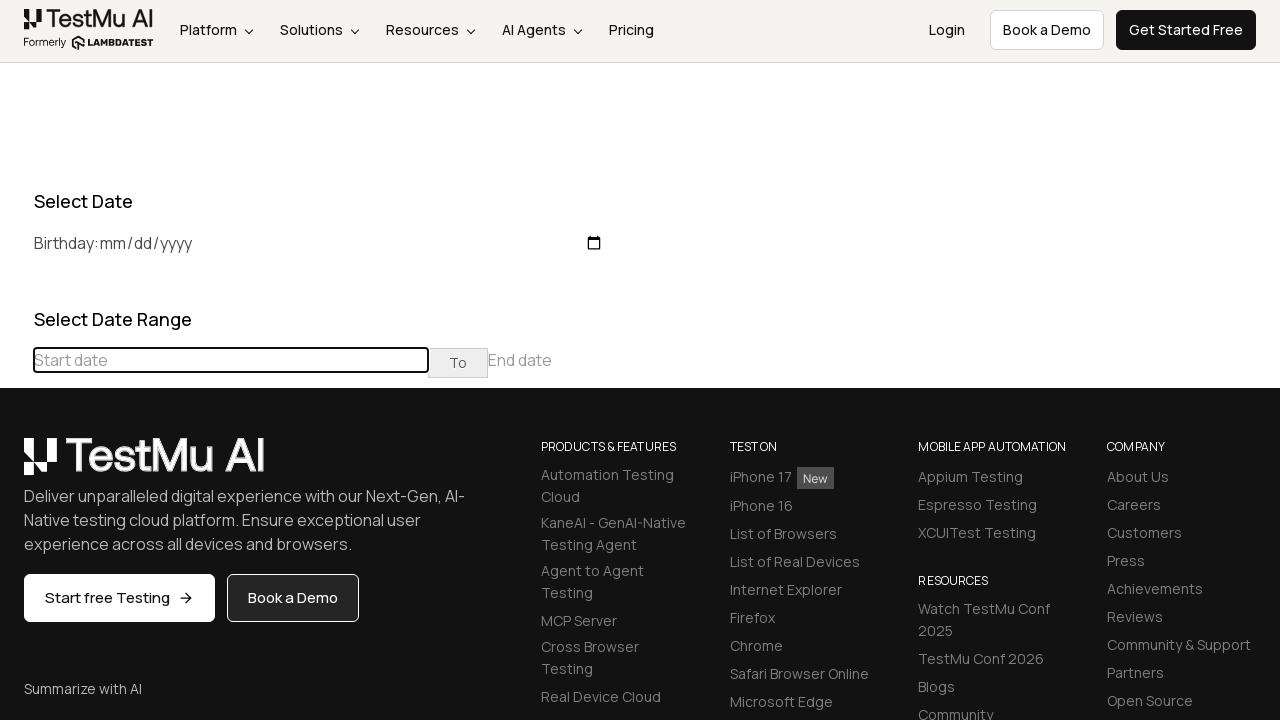

Read current displayed month/year: April 2024
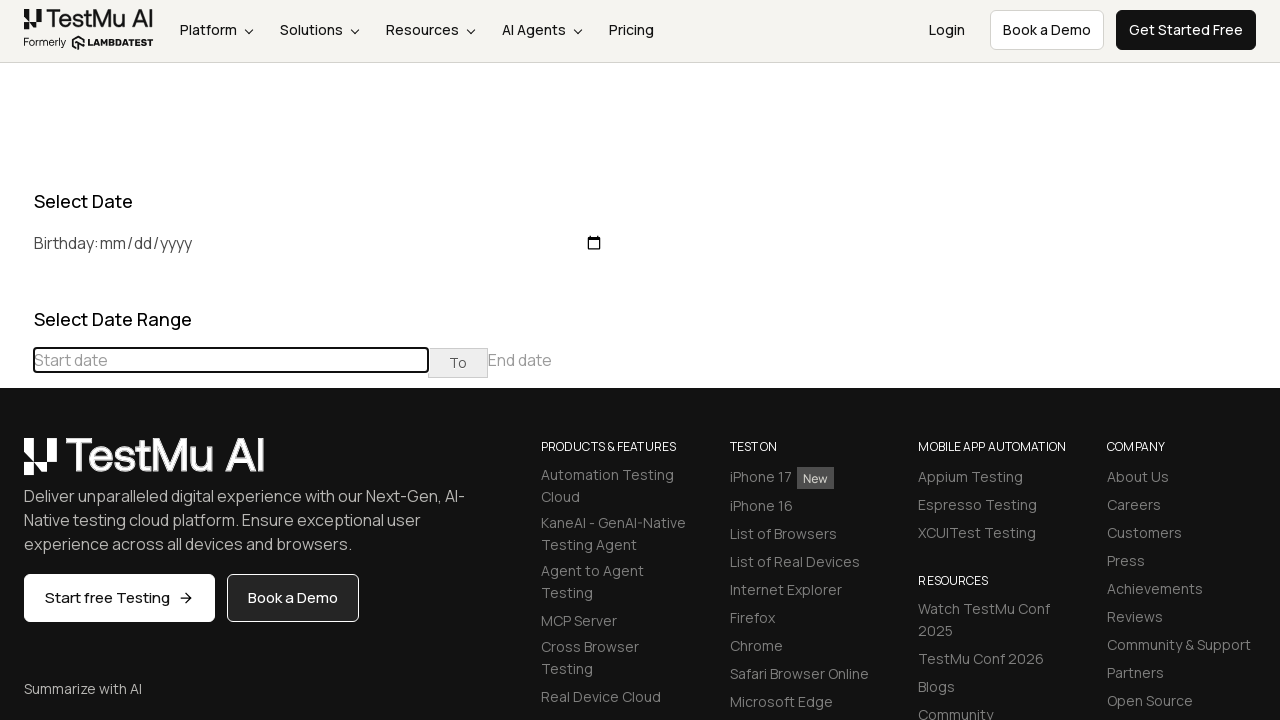

Clicked previous button to navigate to earlier months at (16, 465) on xpath=//div[@class='datepicker-days']//table[@class='table-condensed']//th[@clas
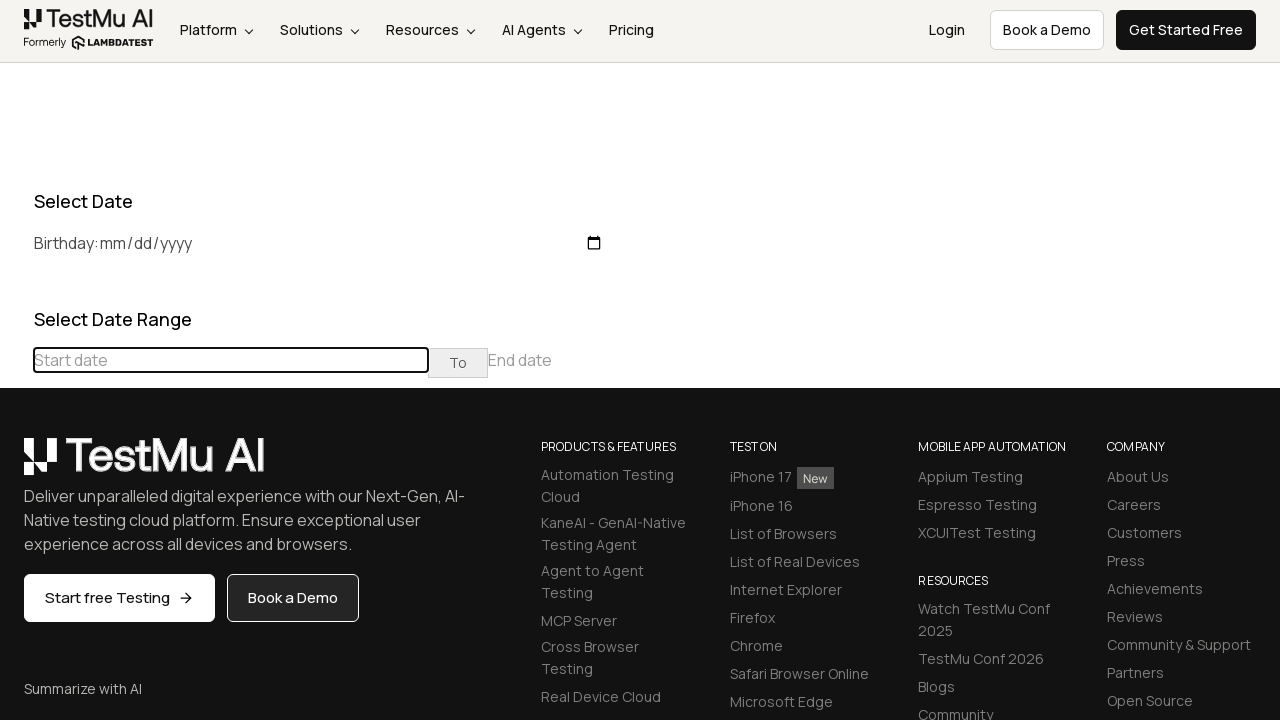

Read current displayed month/year: March 2024
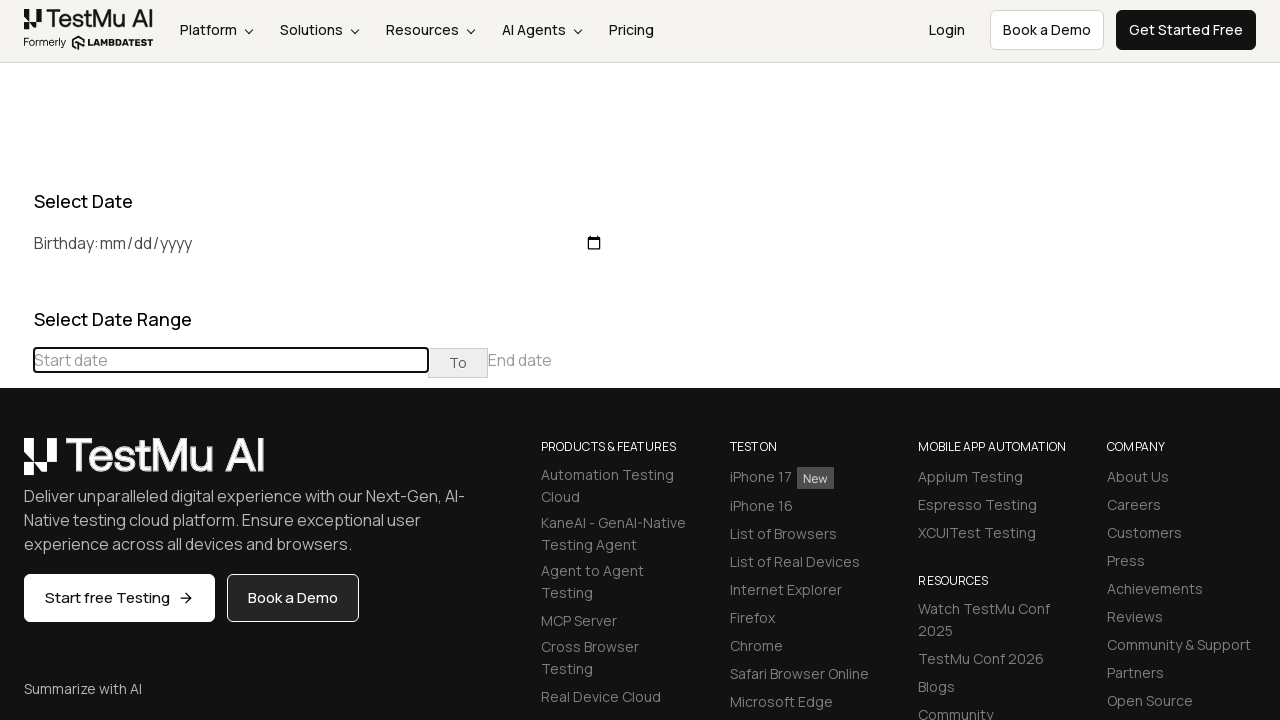

Clicked previous button to navigate to earlier months at (16, 465) on xpath=//div[@class='datepicker-days']//table[@class='table-condensed']//th[@clas
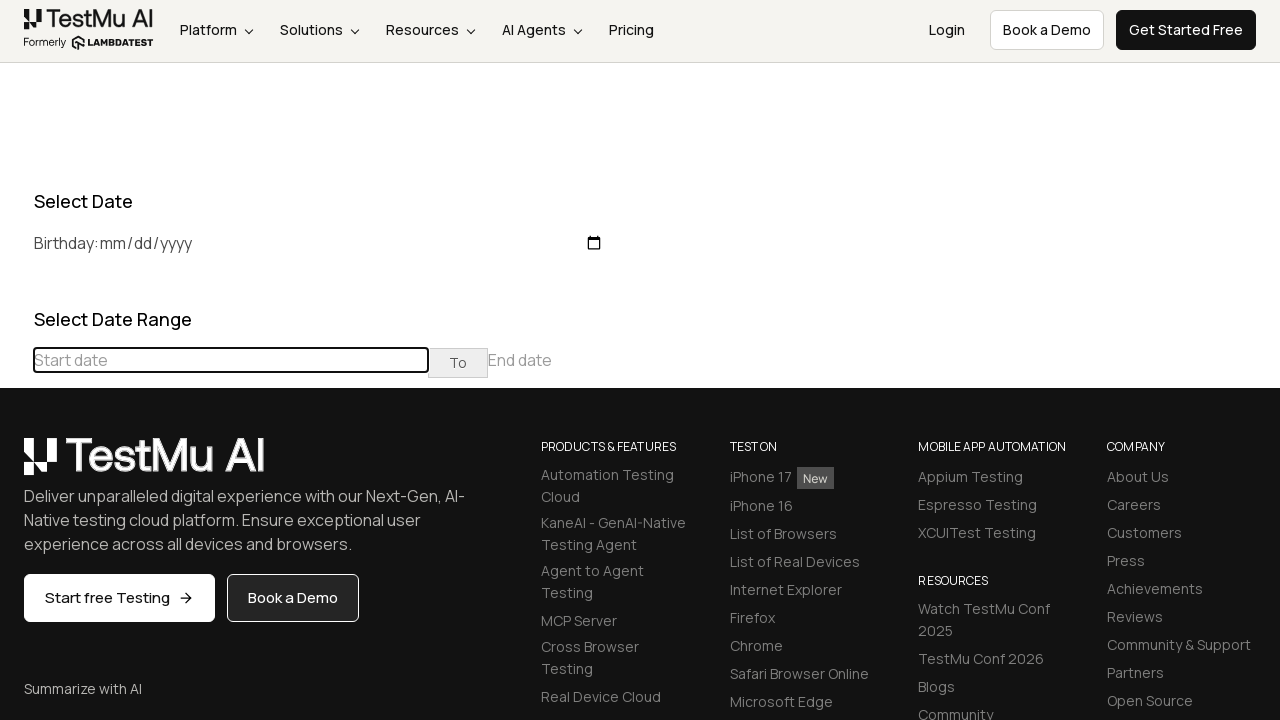

Read current displayed month/year: February 2024
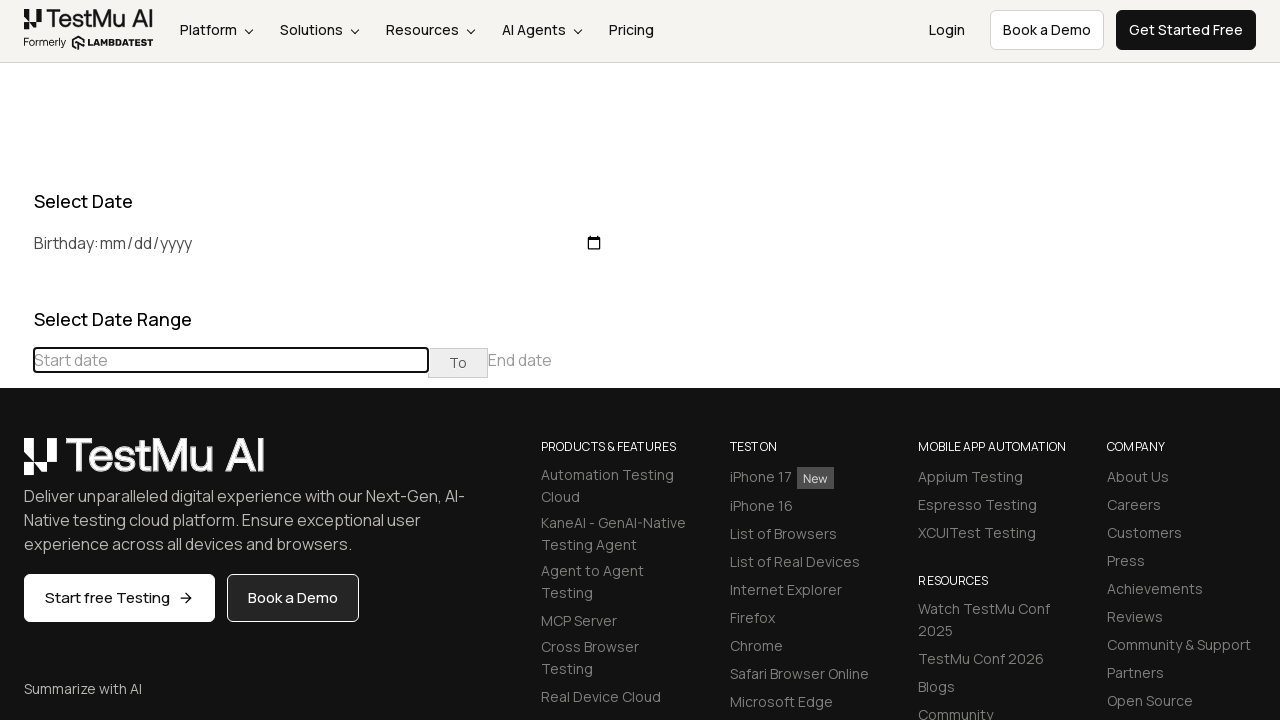

Clicked previous button to navigate to earlier months at (16, 465) on xpath=//div[@class='datepicker-days']//table[@class='table-condensed']//th[@clas
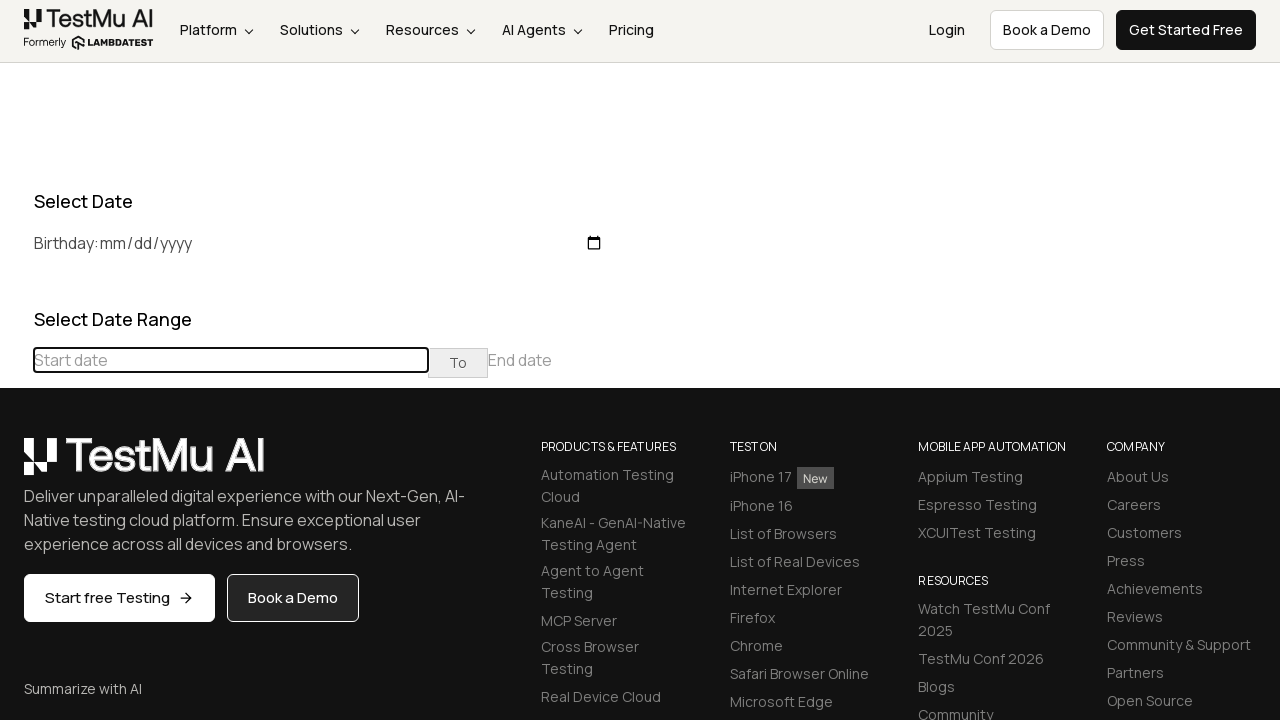

Read current displayed month/year: January 2024
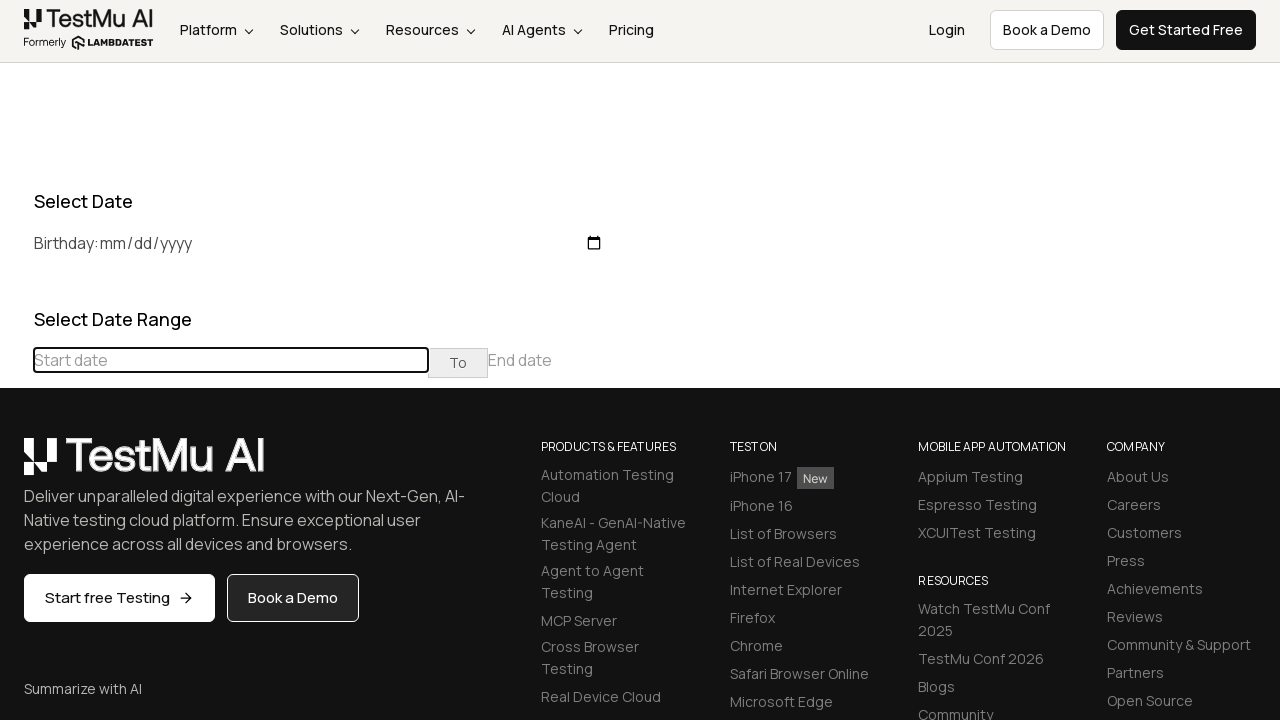

Clicked previous button to navigate to earlier months at (16, 465) on xpath=//div[@class='datepicker-days']//table[@class='table-condensed']//th[@clas
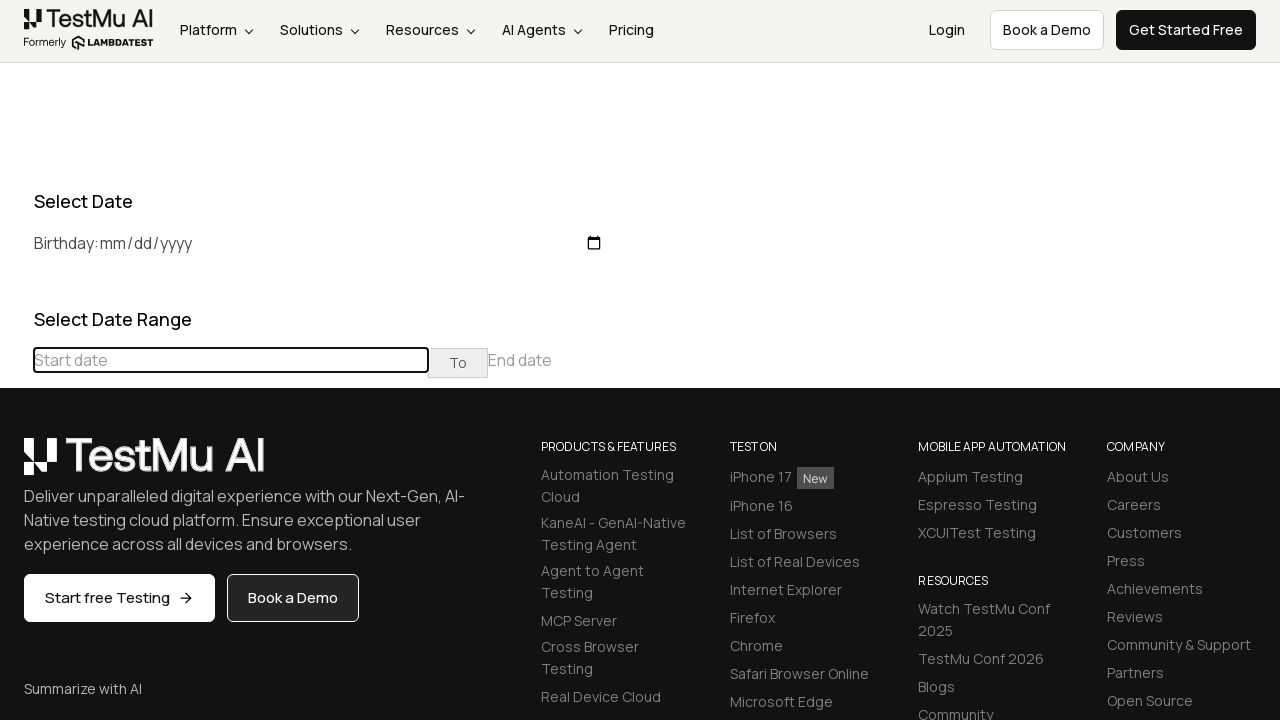

Read current displayed month/year: December 2023
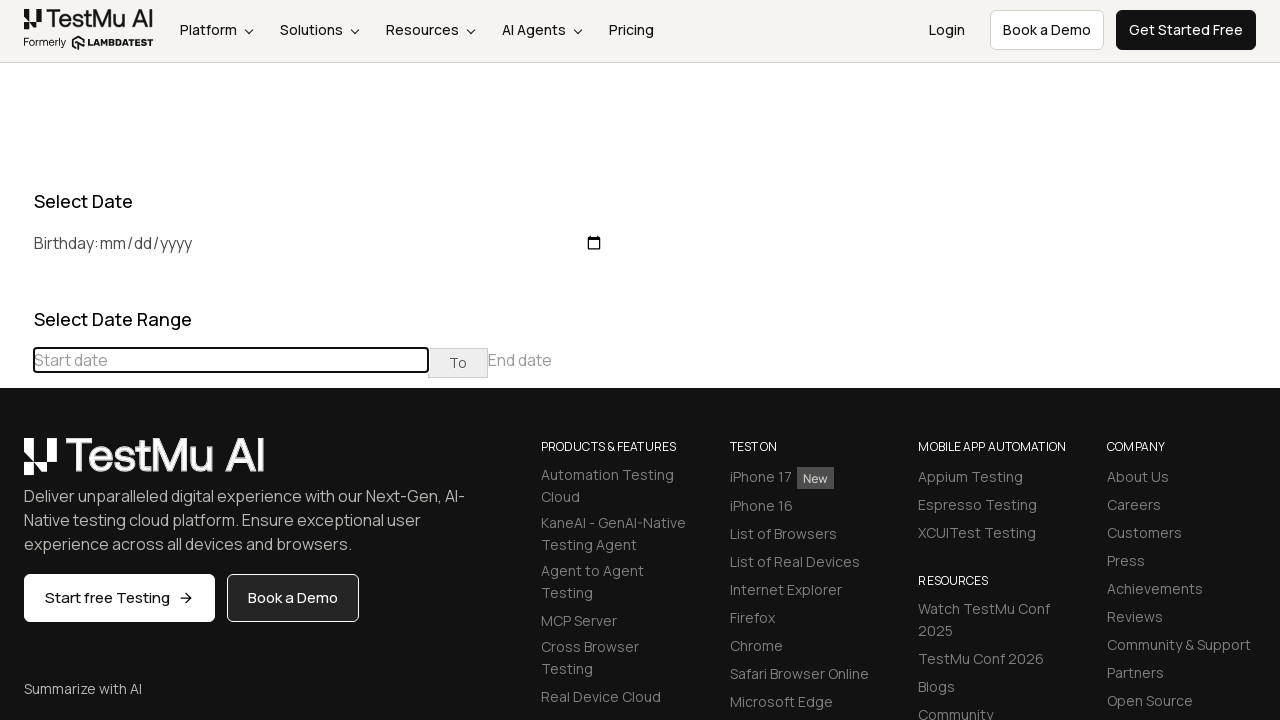

Clicked previous button to navigate to earlier months at (16, 465) on xpath=//div[@class='datepicker-days']//table[@class='table-condensed']//th[@clas
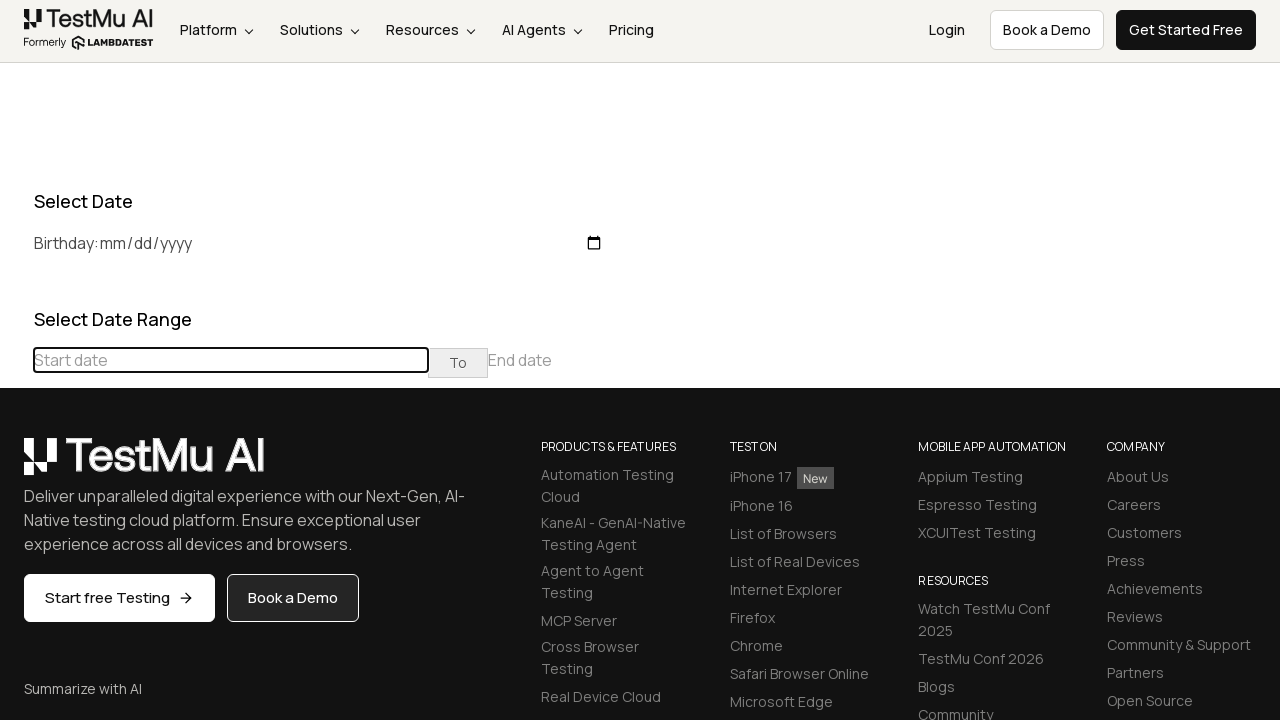

Read current displayed month/year: November 2023
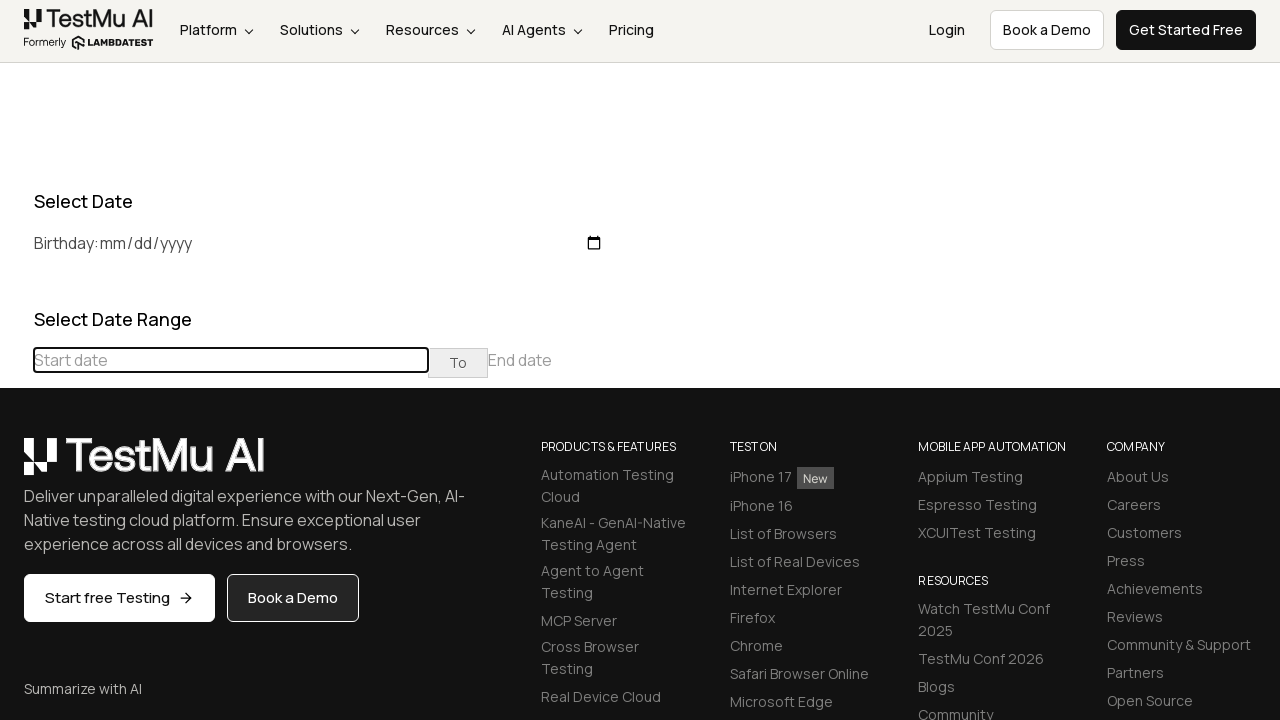

Clicked previous button to navigate to earlier months at (16, 465) on xpath=//div[@class='datepicker-days']//table[@class='table-condensed']//th[@clas
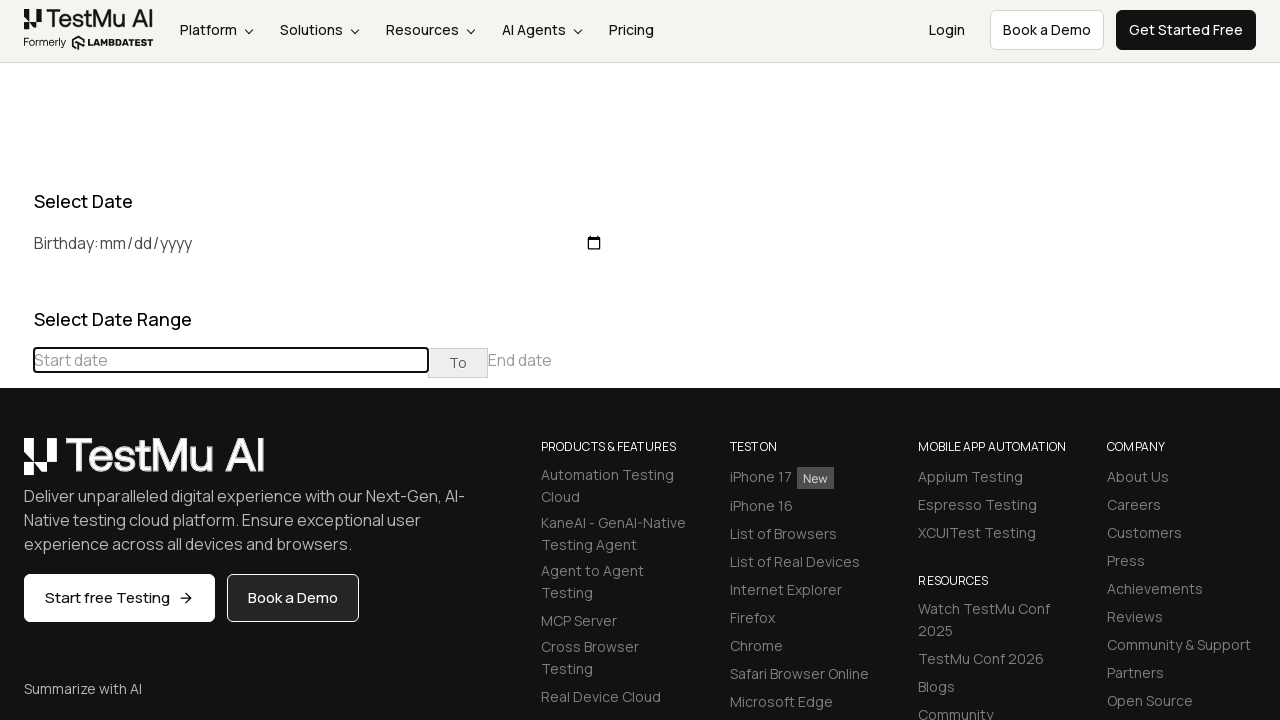

Read current displayed month/year: October 2023
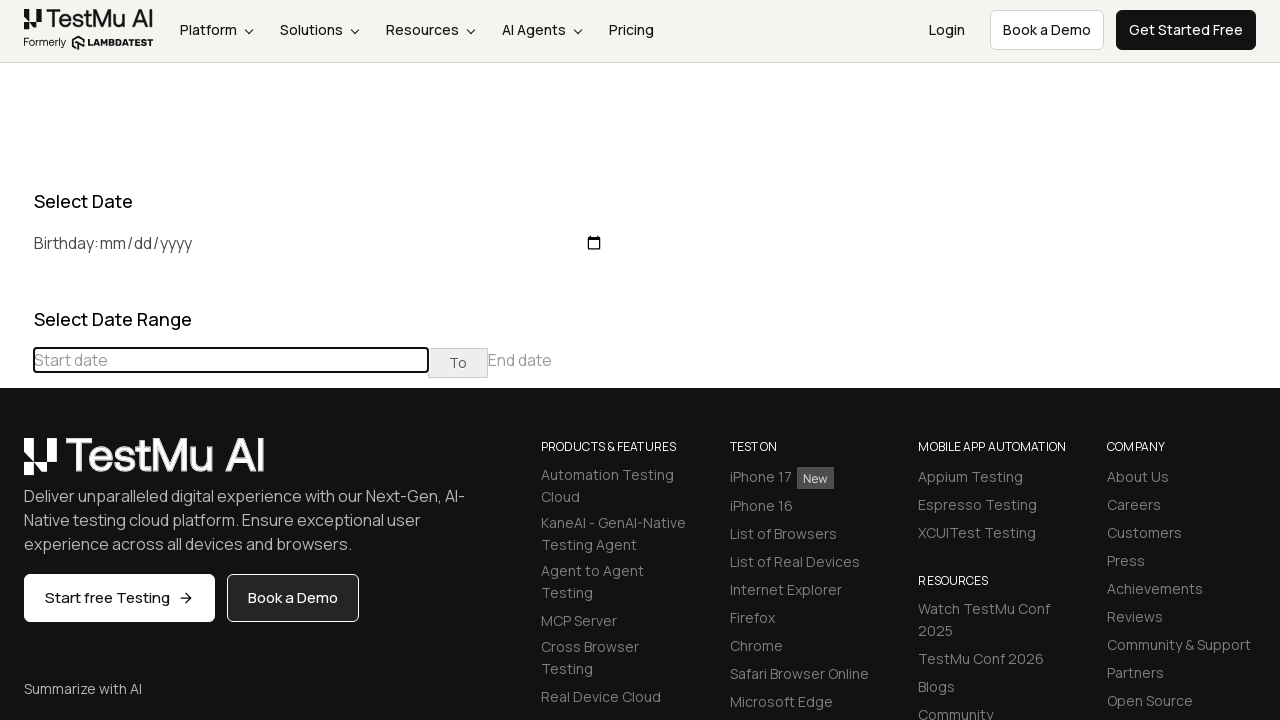

Clicked previous button to navigate to earlier months at (16, 465) on xpath=//div[@class='datepicker-days']//table[@class='table-condensed']//th[@clas
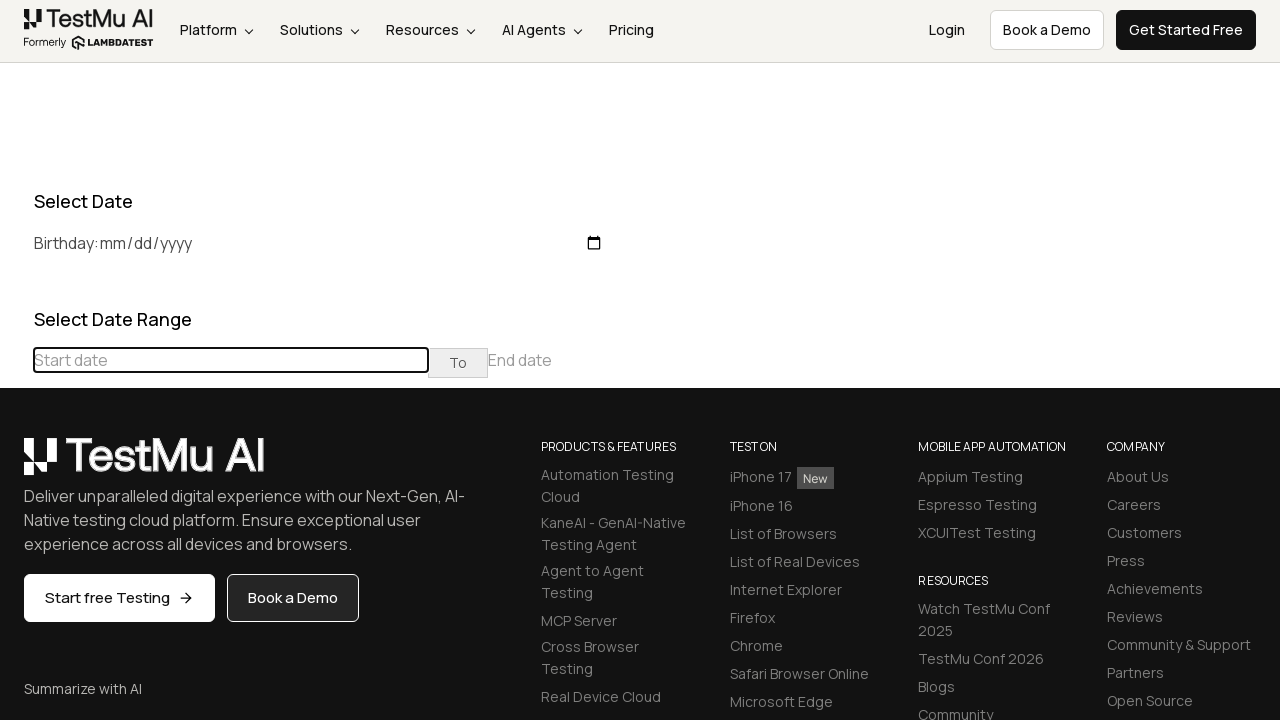

Read current displayed month/year: September 2023
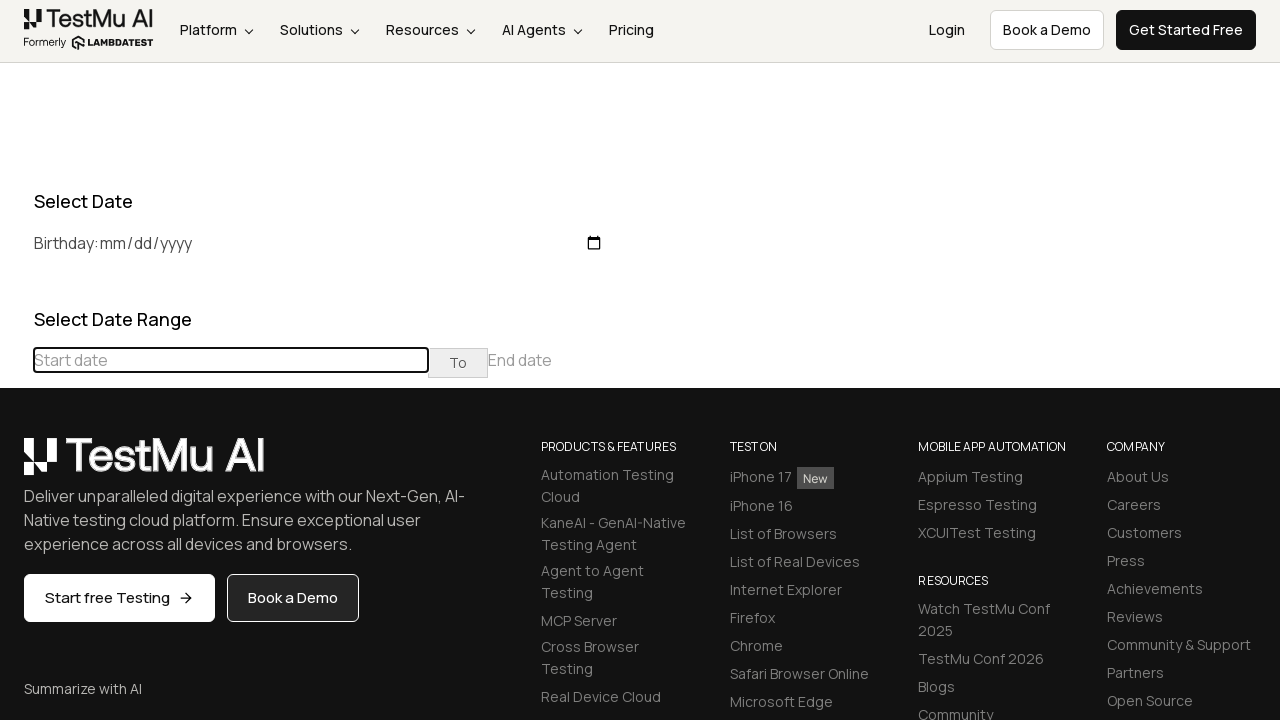

Clicked previous button to navigate to earlier months at (16, 465) on xpath=//div[@class='datepicker-days']//table[@class='table-condensed']//th[@clas
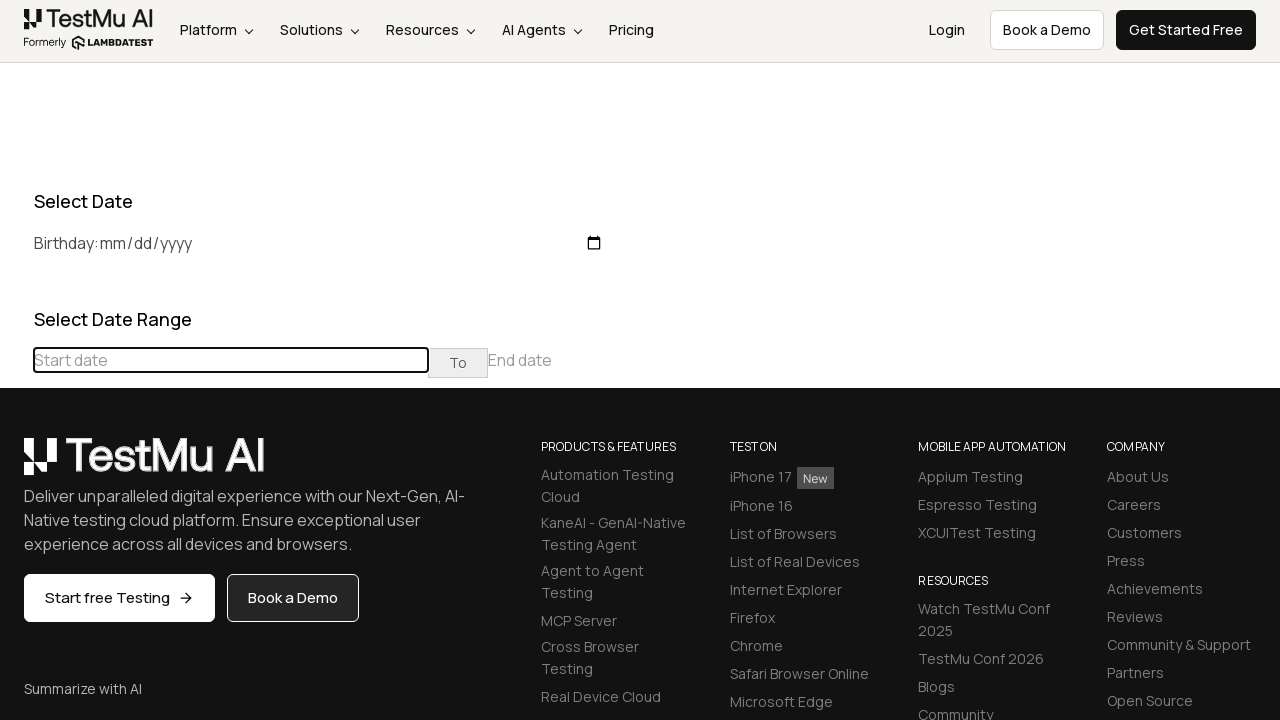

Read current displayed month/year: August 2023
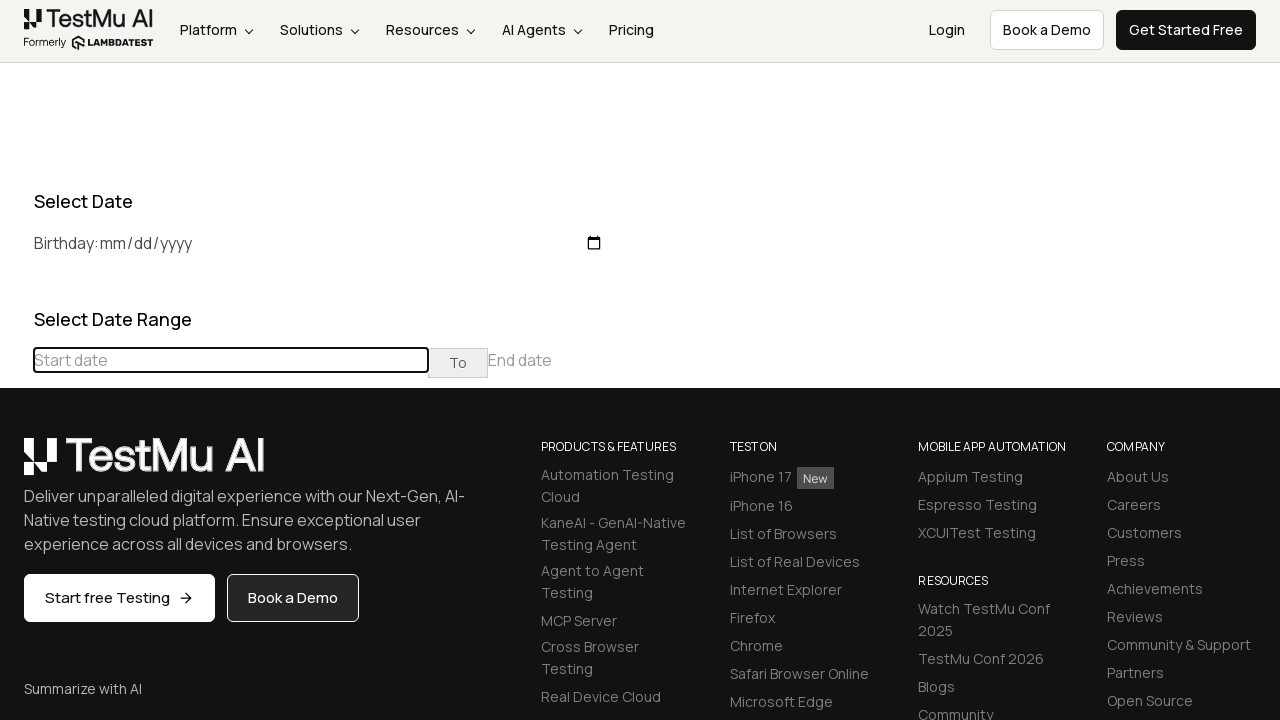

Clicked previous button to navigate to earlier months at (16, 465) on xpath=//div[@class='datepicker-days']//table[@class='table-condensed']//th[@clas
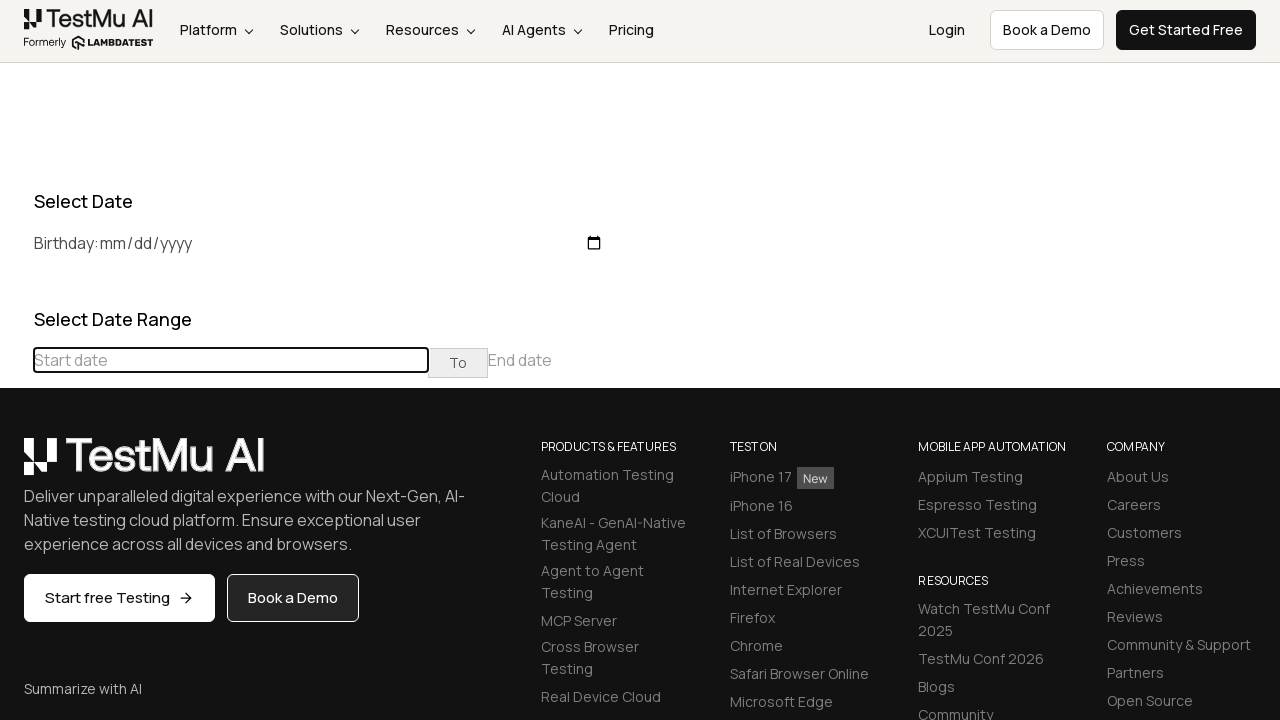

Read current displayed month/year: July 2023
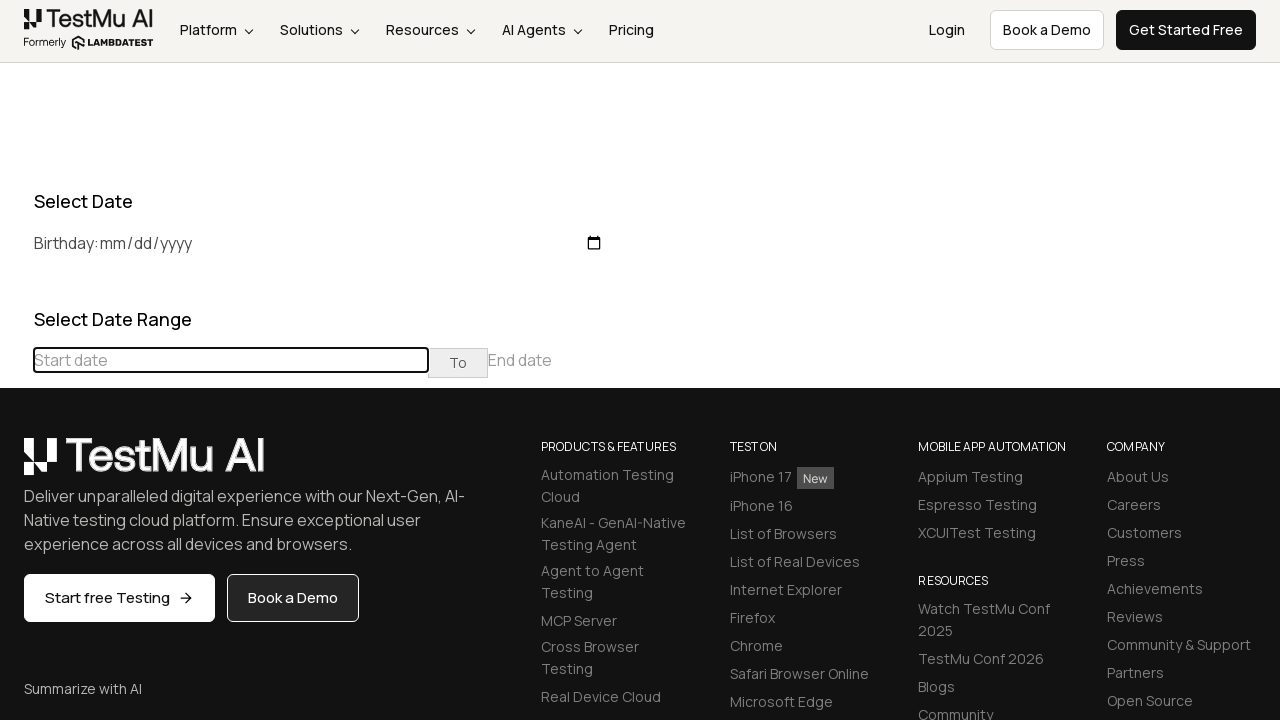

Clicked previous button to navigate to earlier months at (16, 465) on xpath=//div[@class='datepicker-days']//table[@class='table-condensed']//th[@clas
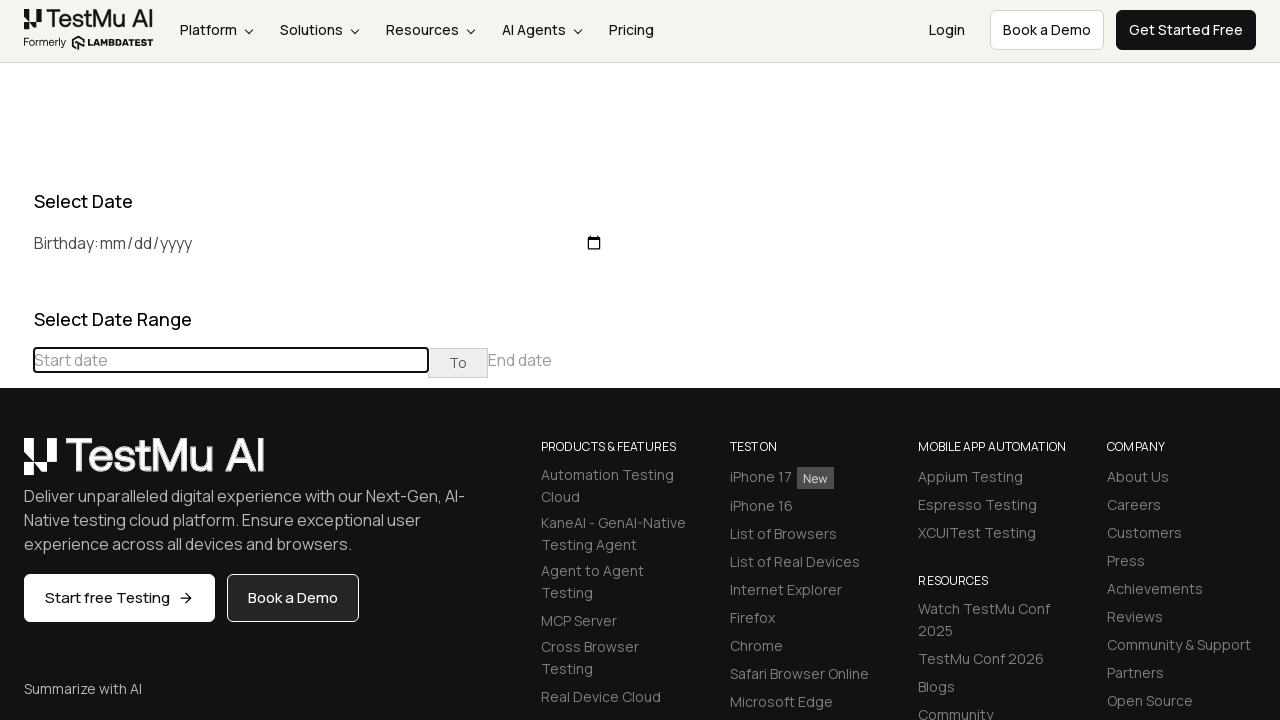

Read current displayed month/year: June 2023
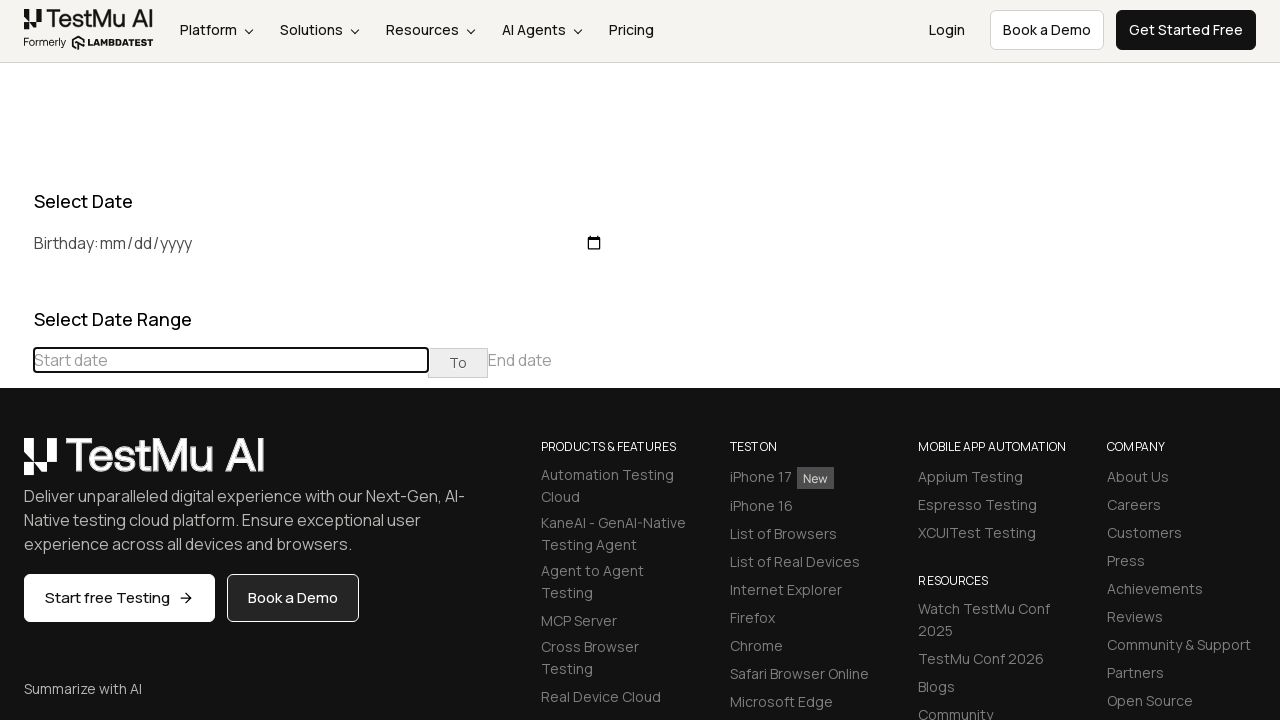

Clicked previous button to navigate to earlier months at (16, 465) on xpath=//div[@class='datepicker-days']//table[@class='table-condensed']//th[@clas
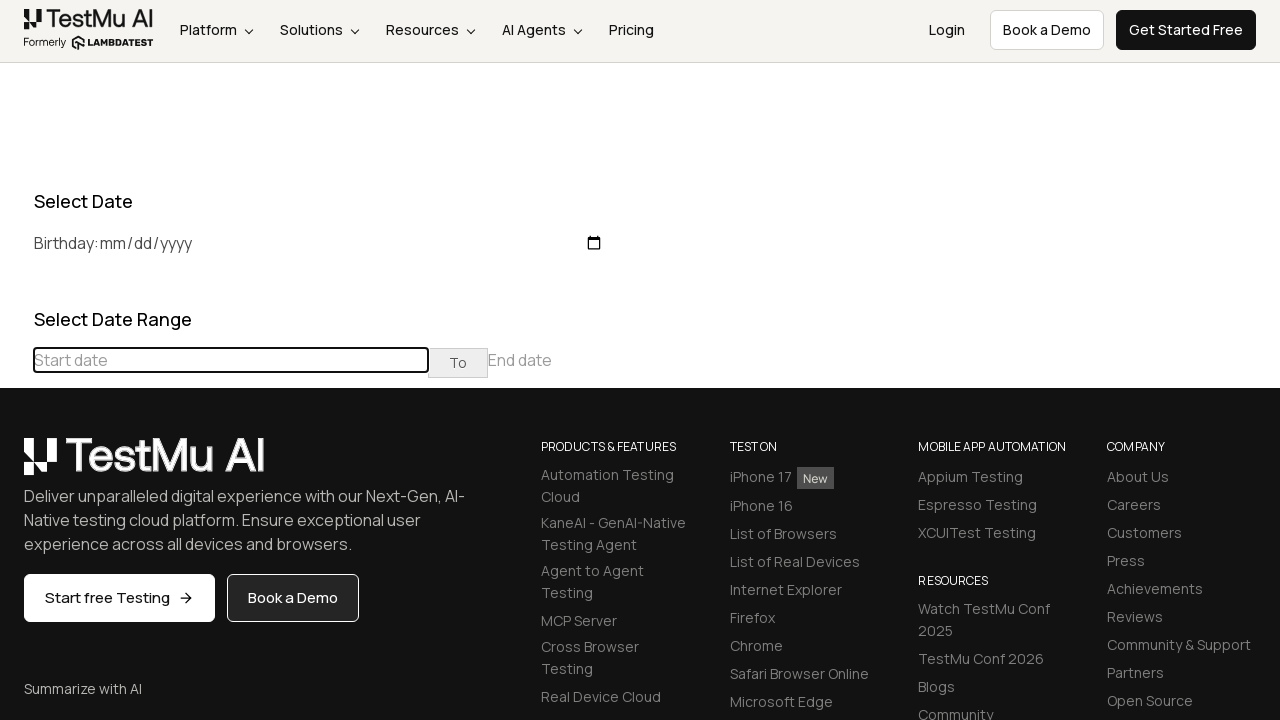

Read current displayed month/year: May 2023
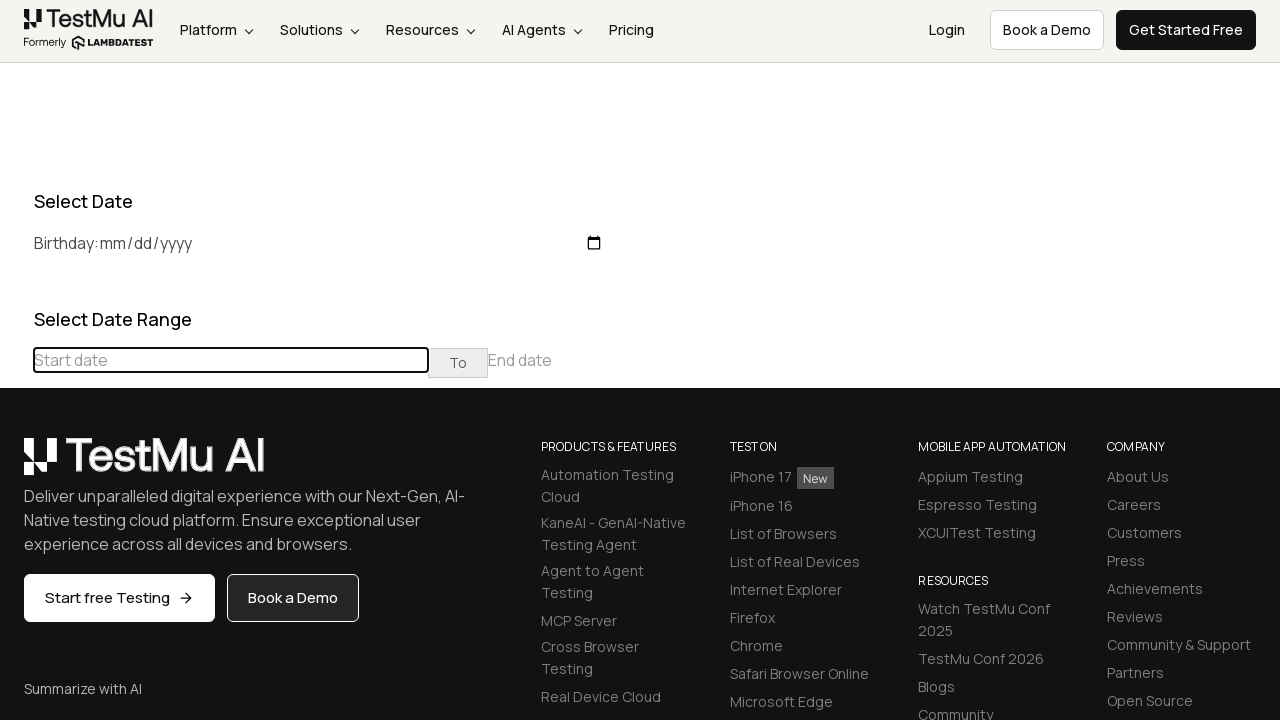

Clicked previous button to navigate to earlier months at (16, 465) on xpath=//div[@class='datepicker-days']//table[@class='table-condensed']//th[@clas
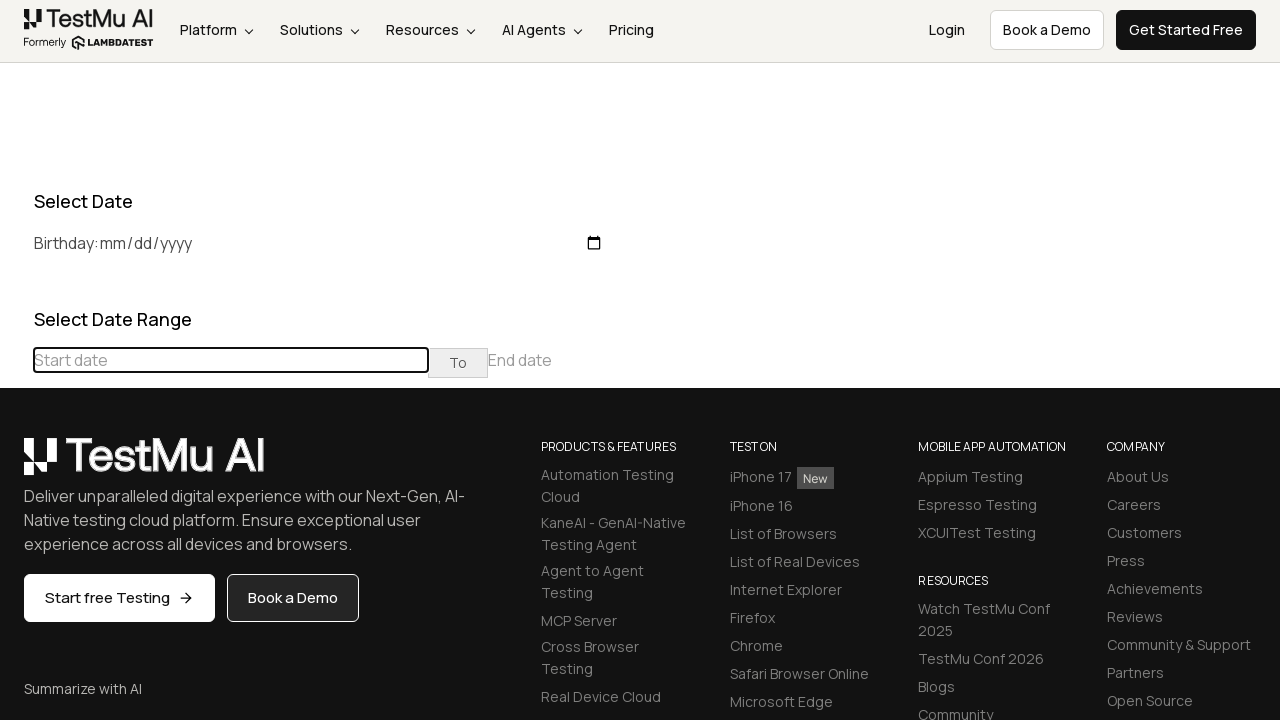

Read current displayed month/year: April 2023
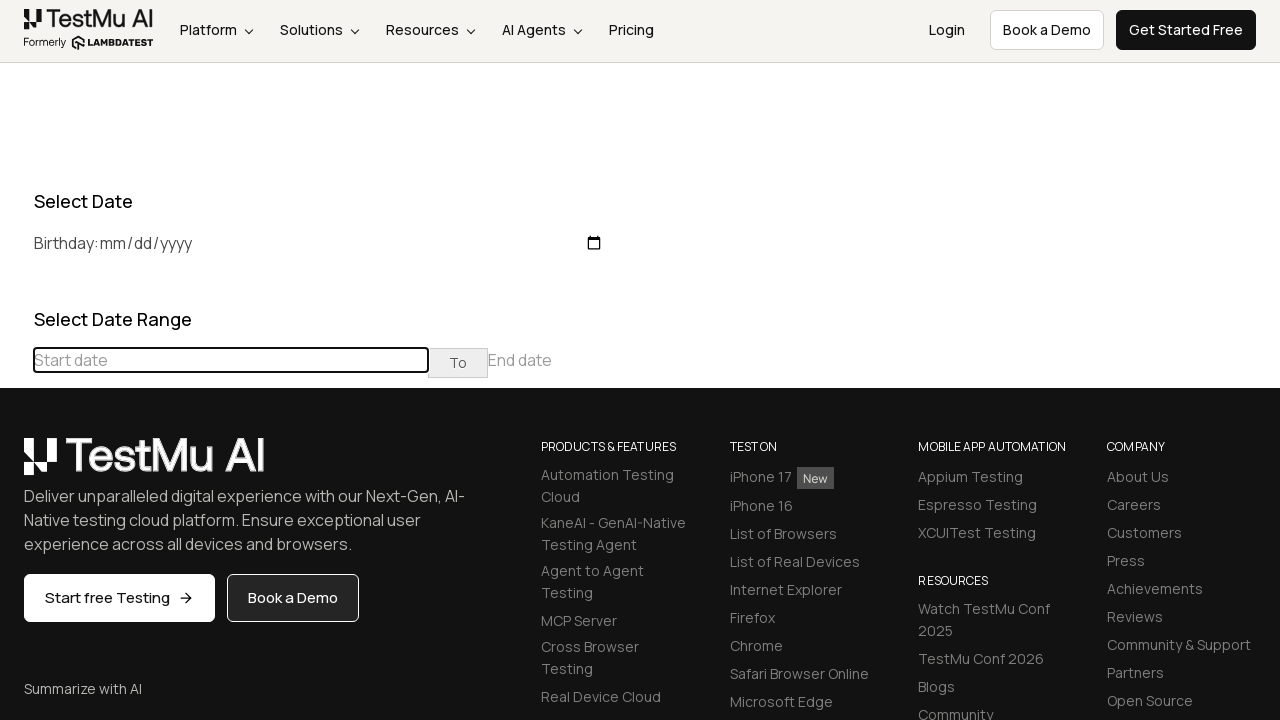

Clicked previous button to navigate to earlier months at (16, 465) on xpath=//div[@class='datepicker-days']//table[@class='table-condensed']//th[@clas
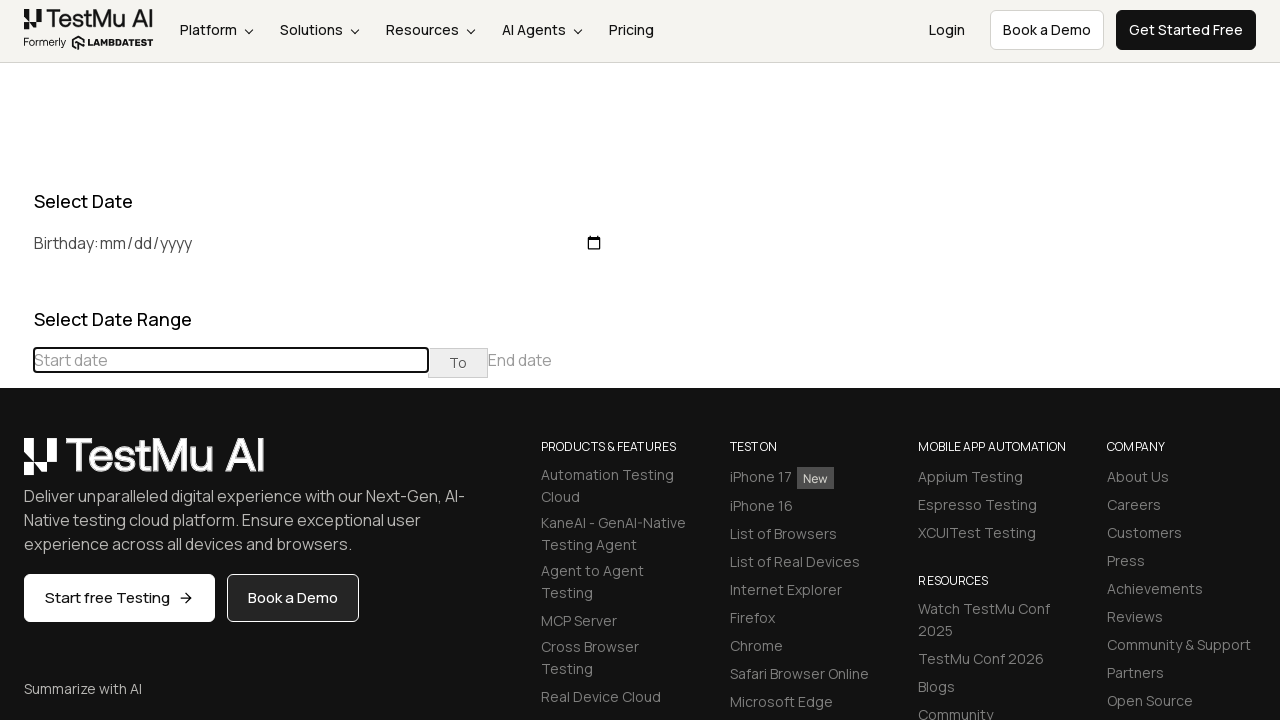

Read current displayed month/year: March 2023
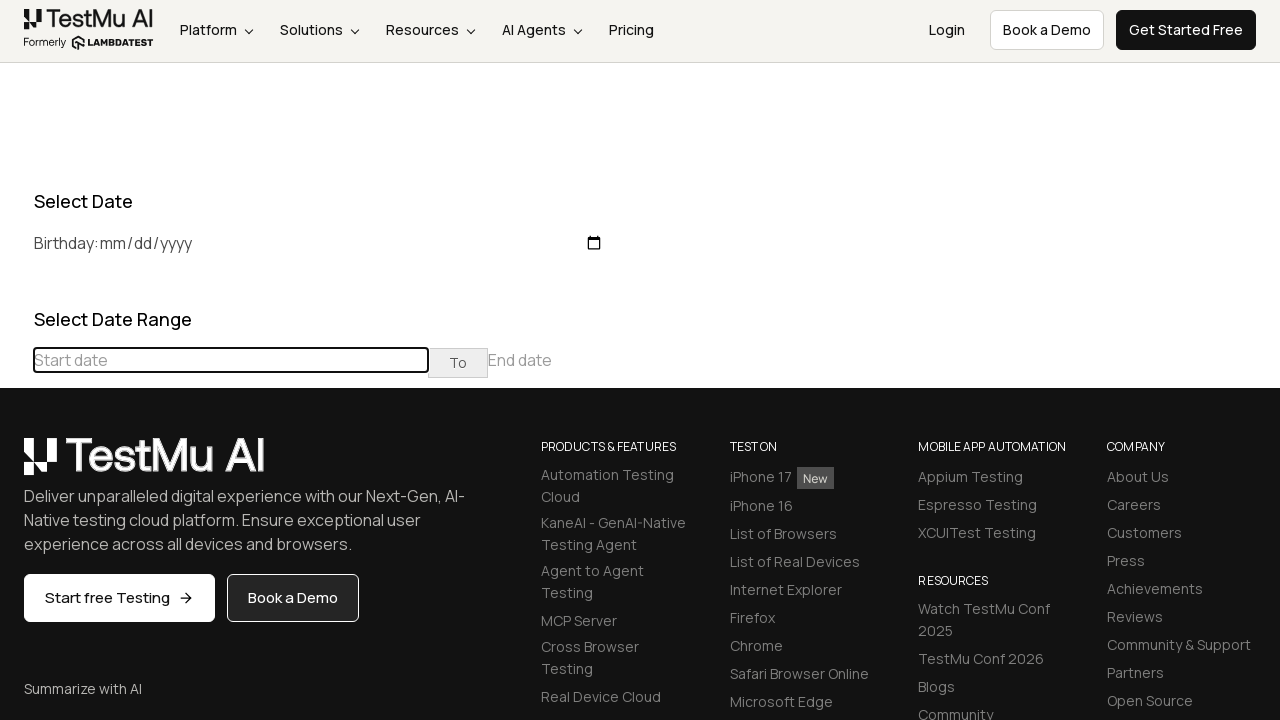

Clicked previous button to navigate to earlier months at (16, 465) on xpath=//div[@class='datepicker-days']//table[@class='table-condensed']//th[@clas
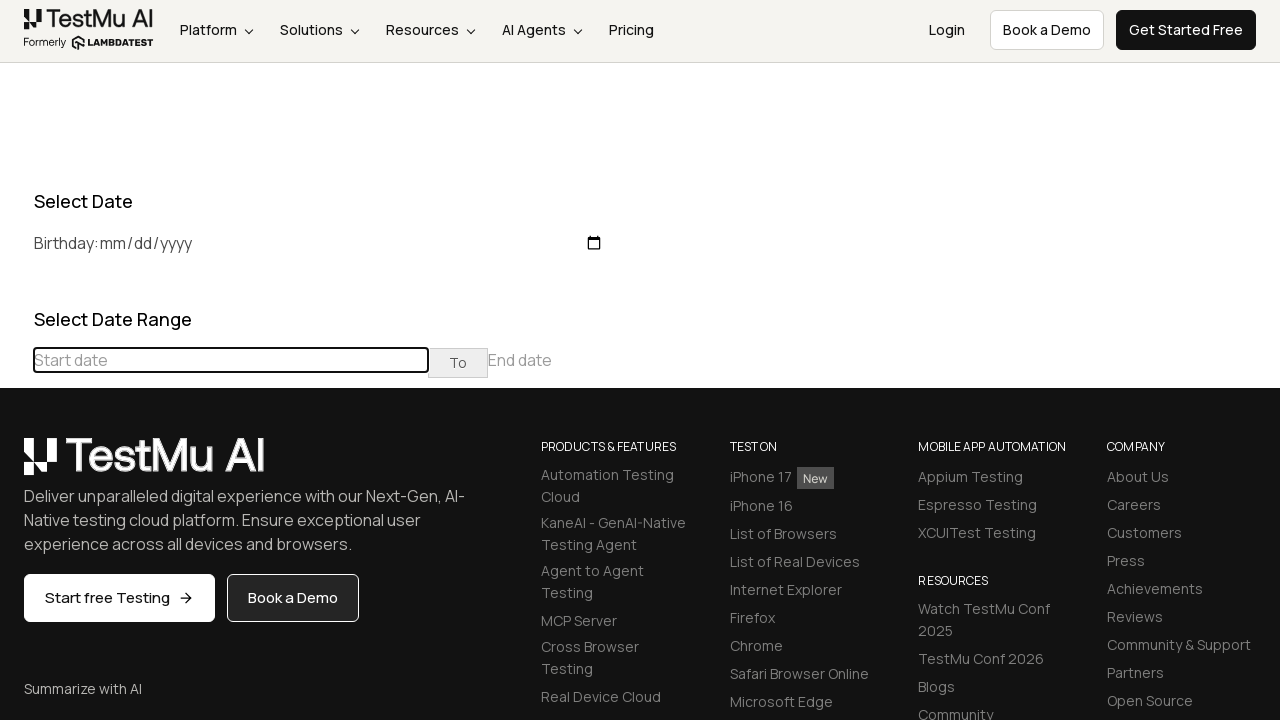

Read current displayed month/year: February 2023
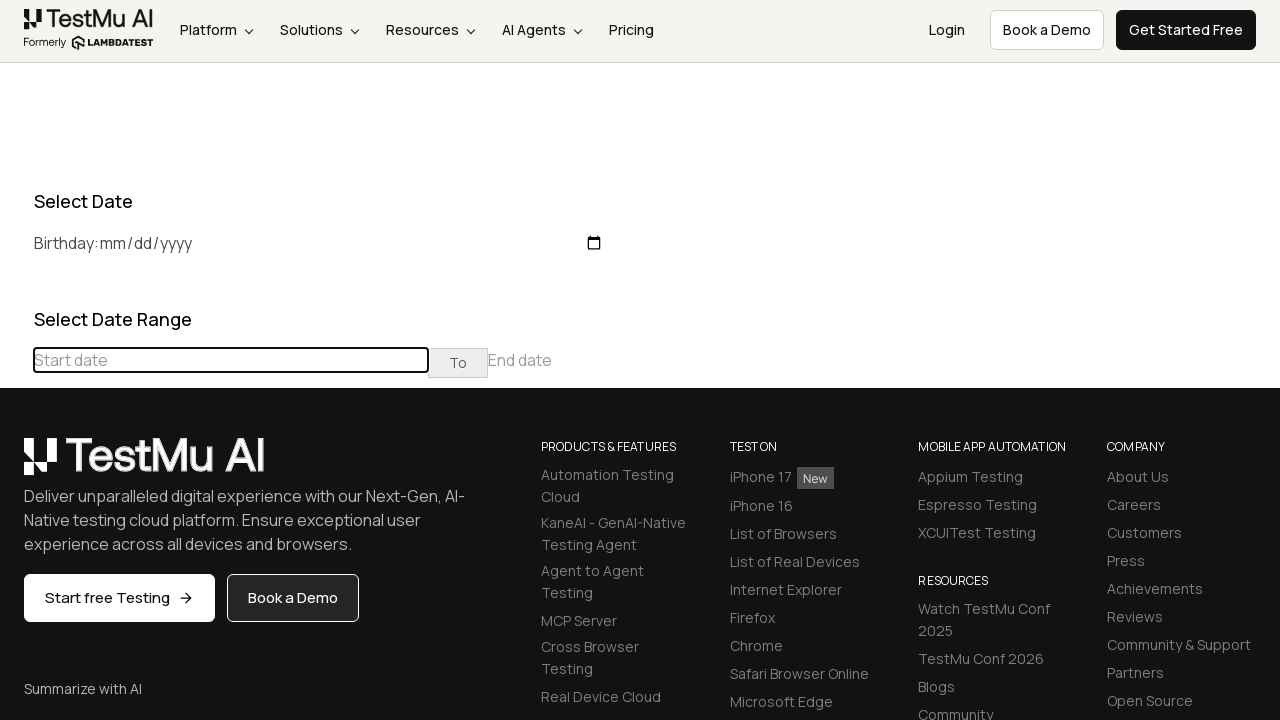

Clicked previous button to navigate to earlier months at (16, 465) on xpath=//div[@class='datepicker-days']//table[@class='table-condensed']//th[@clas
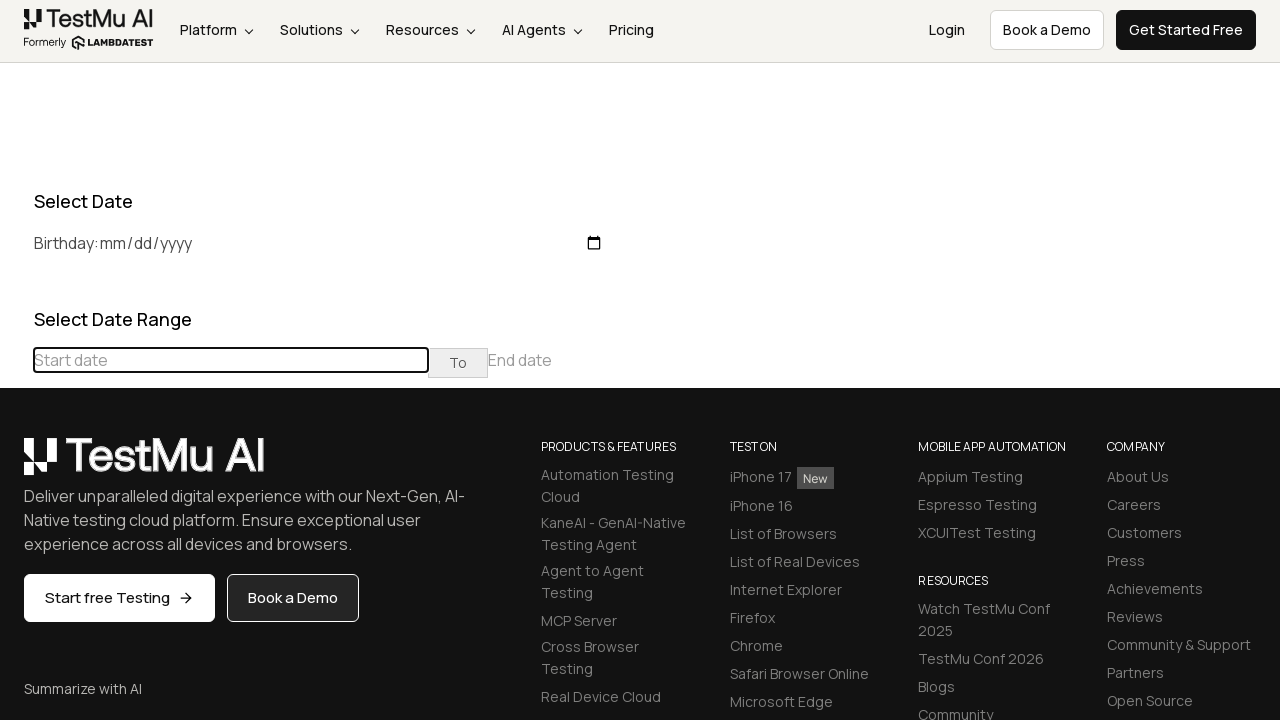

Read current displayed month/year: January 2023
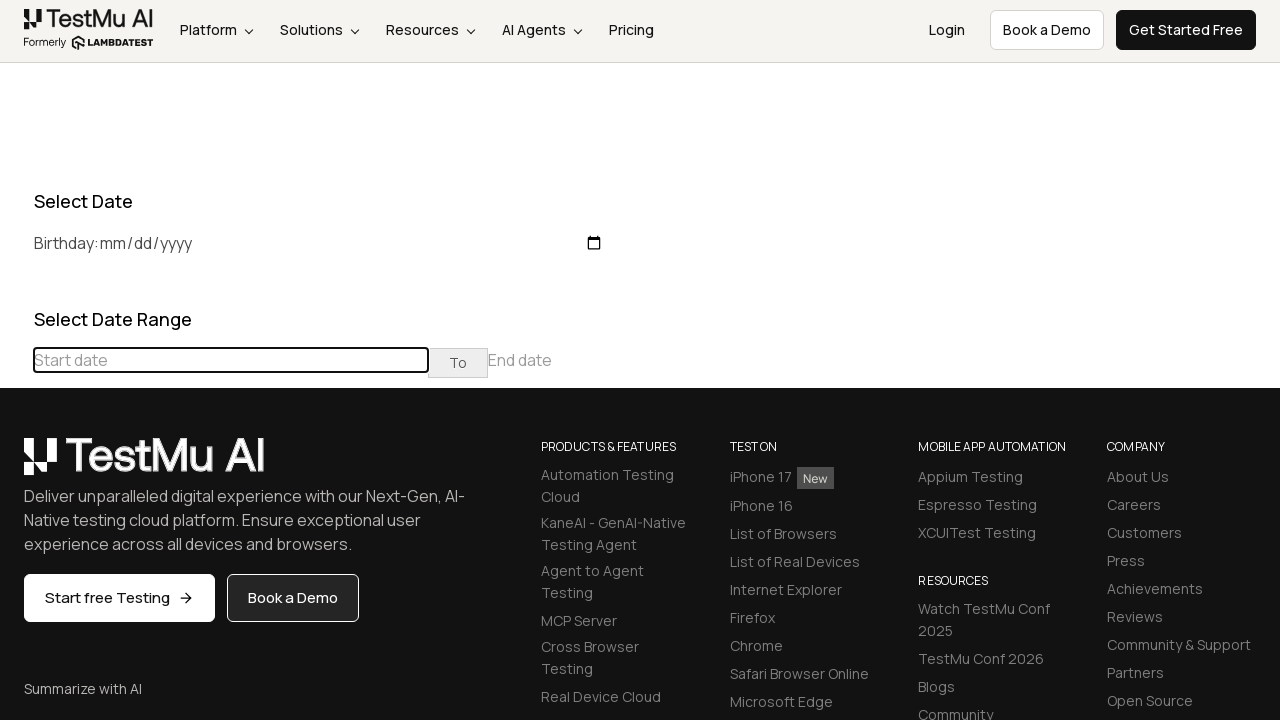

Clicked previous button to navigate to earlier months at (16, 465) on xpath=//div[@class='datepicker-days']//table[@class='table-condensed']//th[@clas
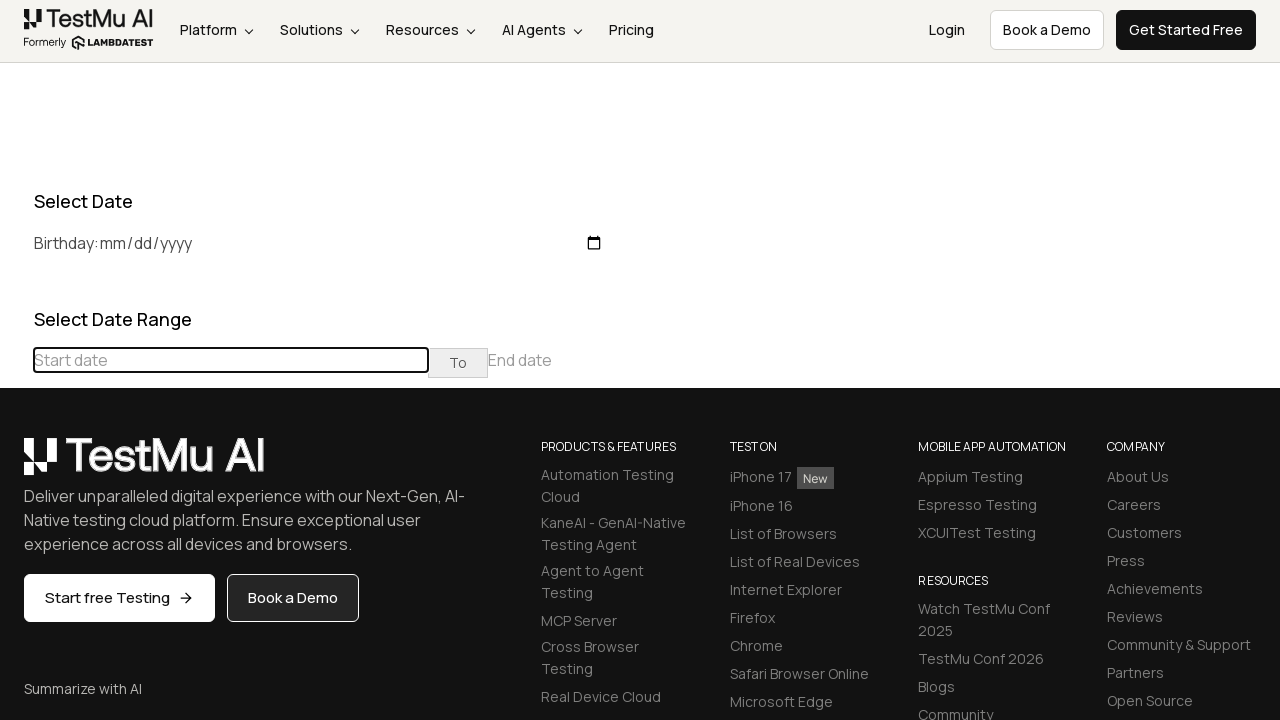

Read current displayed month/year: December 2022
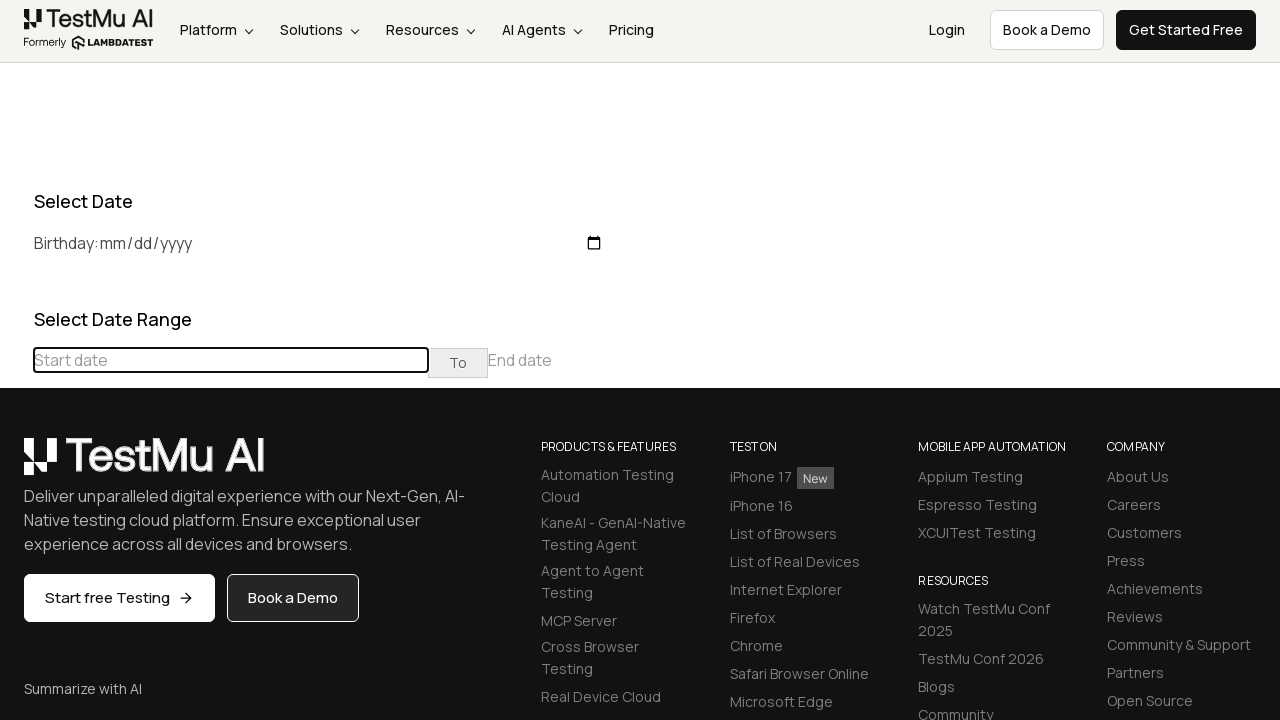

Clicked previous button to navigate to earlier months at (16, 465) on xpath=//div[@class='datepicker-days']//table[@class='table-condensed']//th[@clas
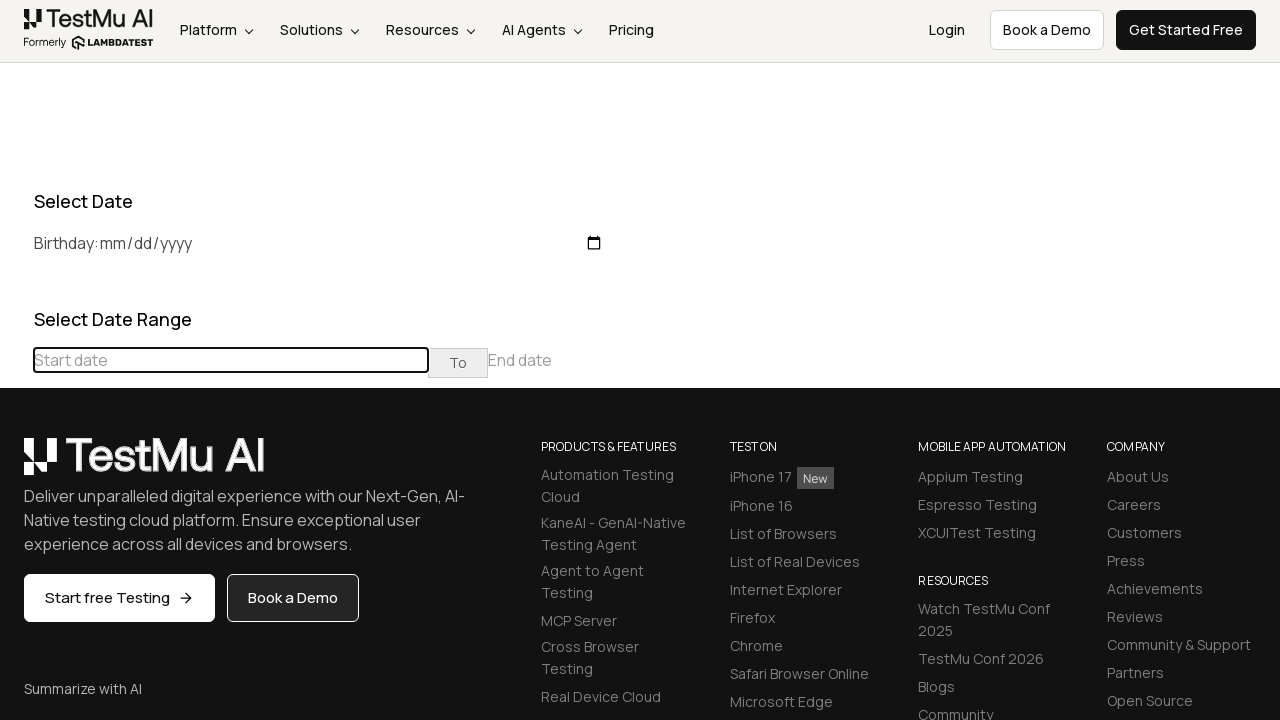

Read current displayed month/year: November 2022
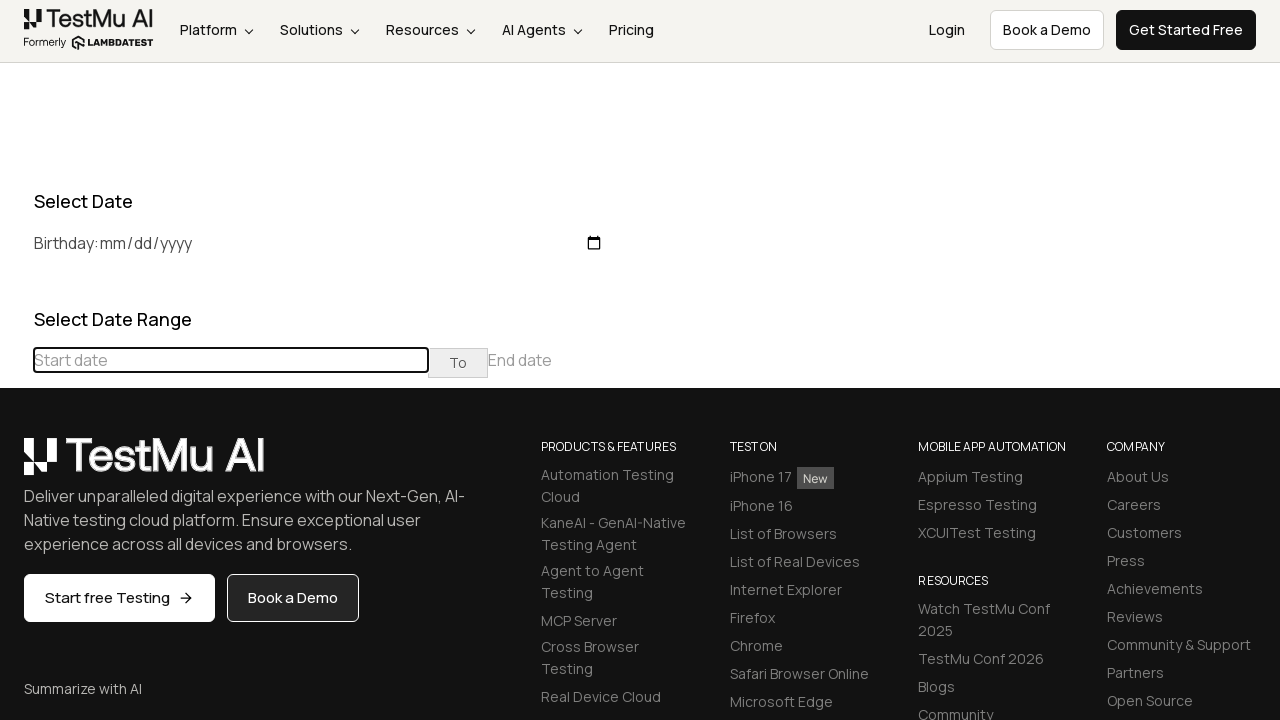

Clicked previous button to navigate to earlier months at (16, 465) on xpath=//div[@class='datepicker-days']//table[@class='table-condensed']//th[@clas
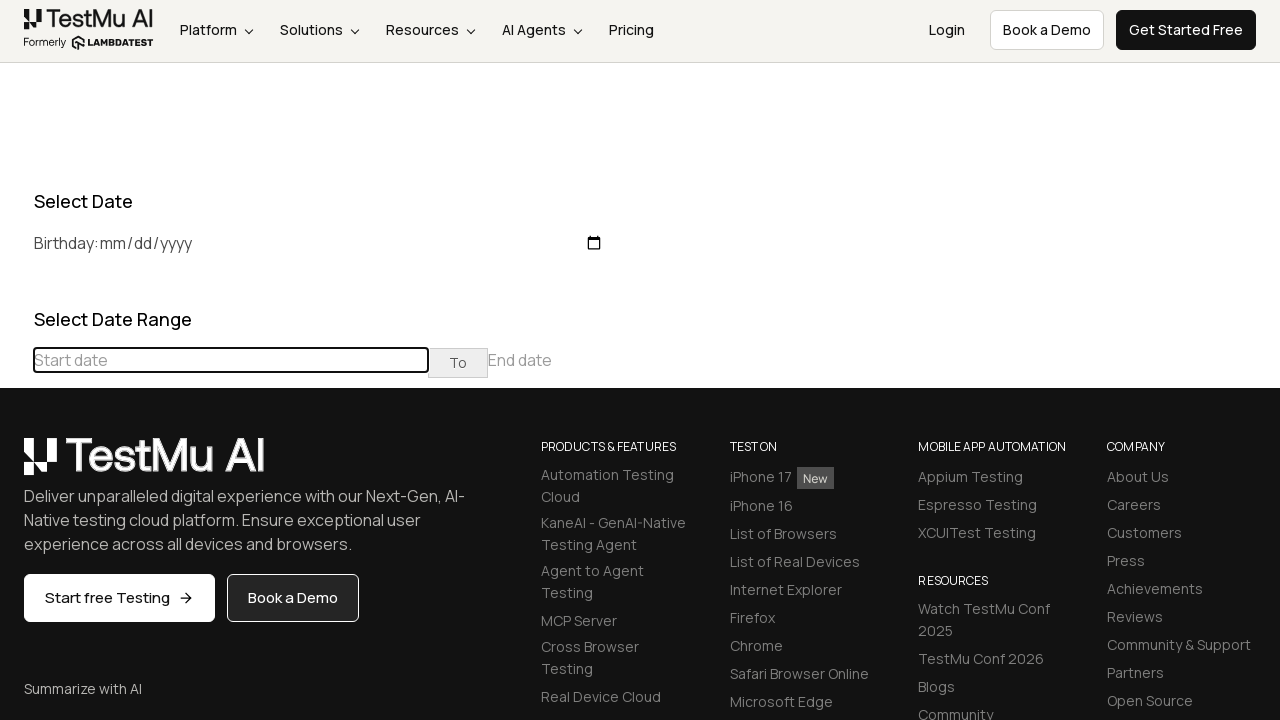

Read current displayed month/year: October 2022
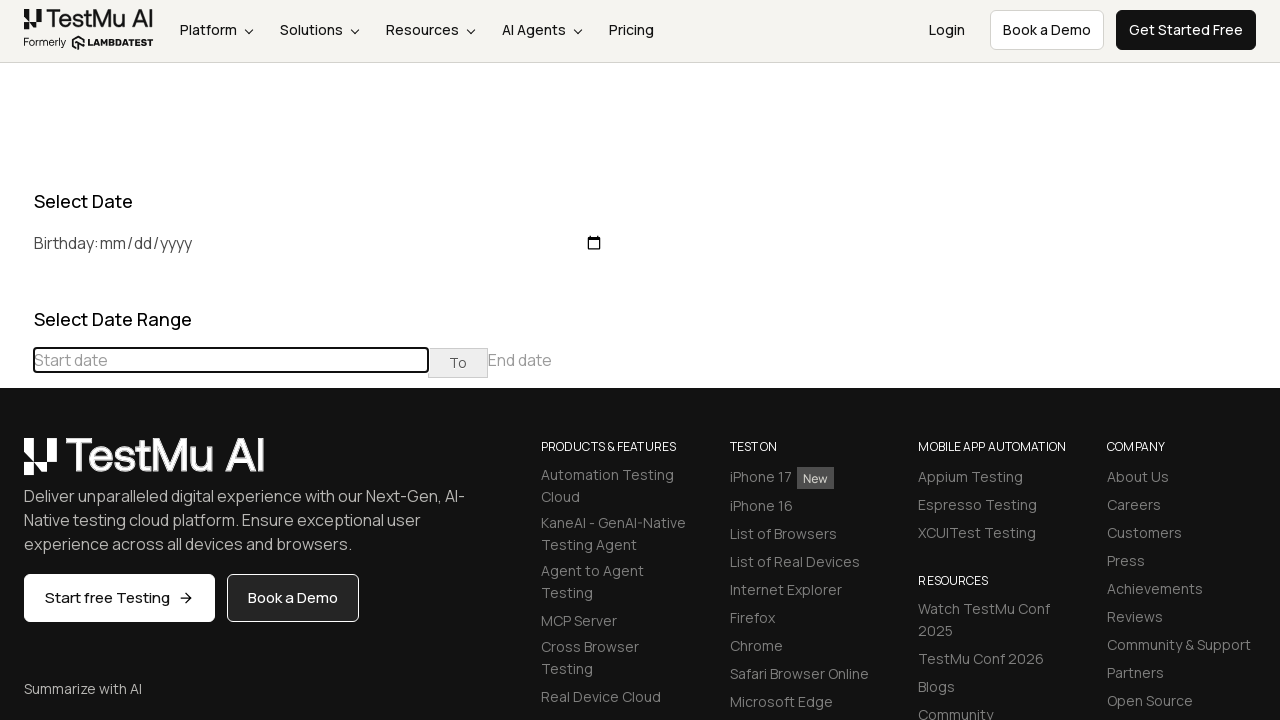

Clicked previous button to navigate to earlier months at (16, 465) on xpath=//div[@class='datepicker-days']//table[@class='table-condensed']//th[@clas
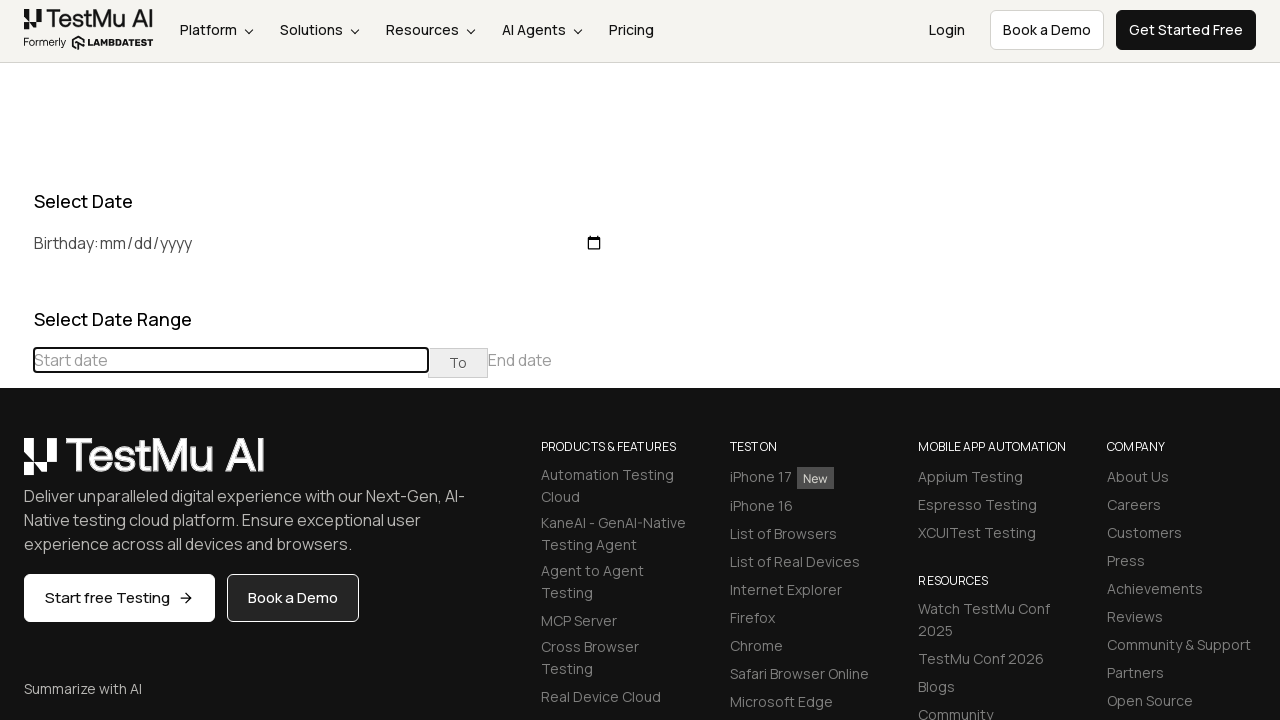

Read current displayed month/year: September 2022
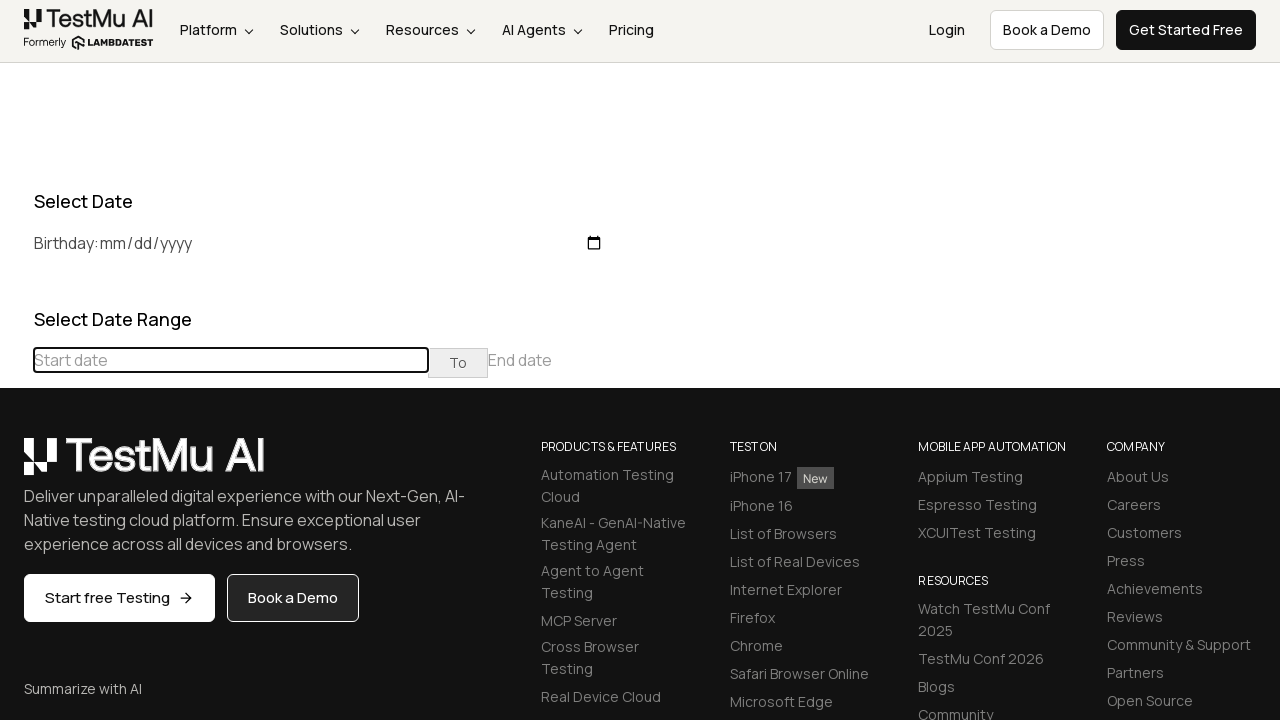

Clicked previous button to navigate to earlier months at (16, 465) on xpath=//div[@class='datepicker-days']//table[@class='table-condensed']//th[@clas
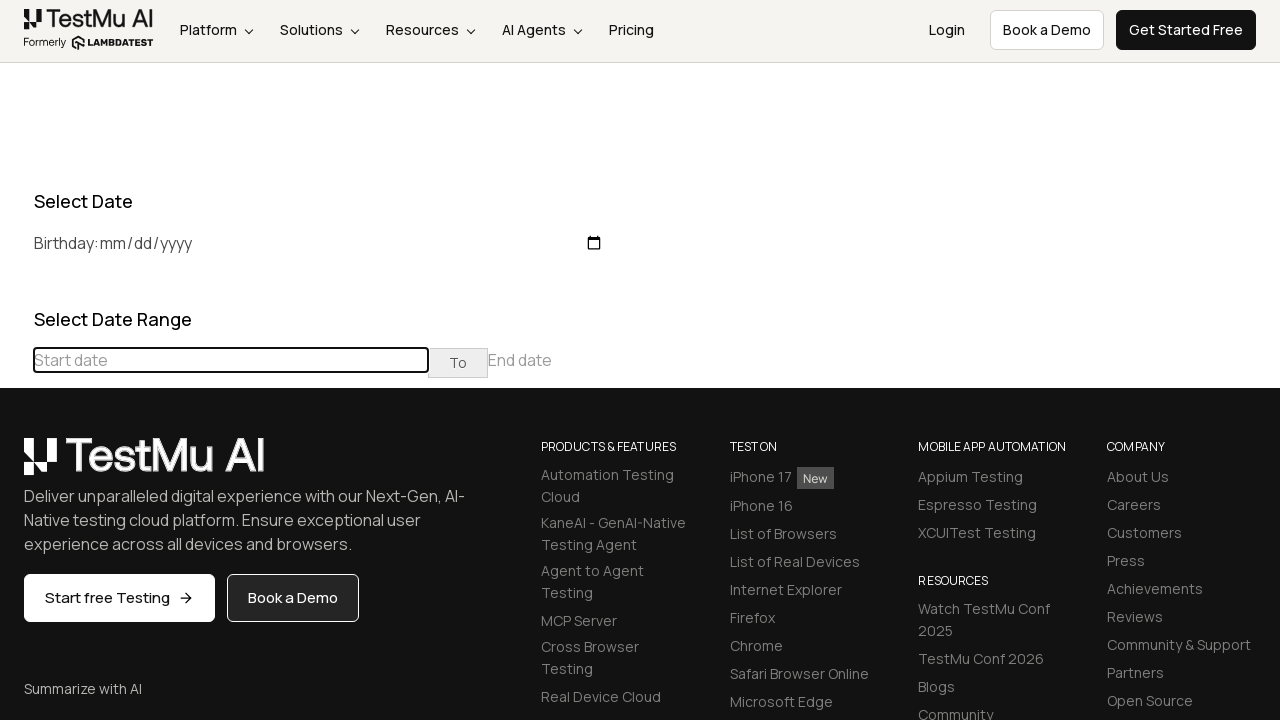

Read current displayed month/year: August 2022
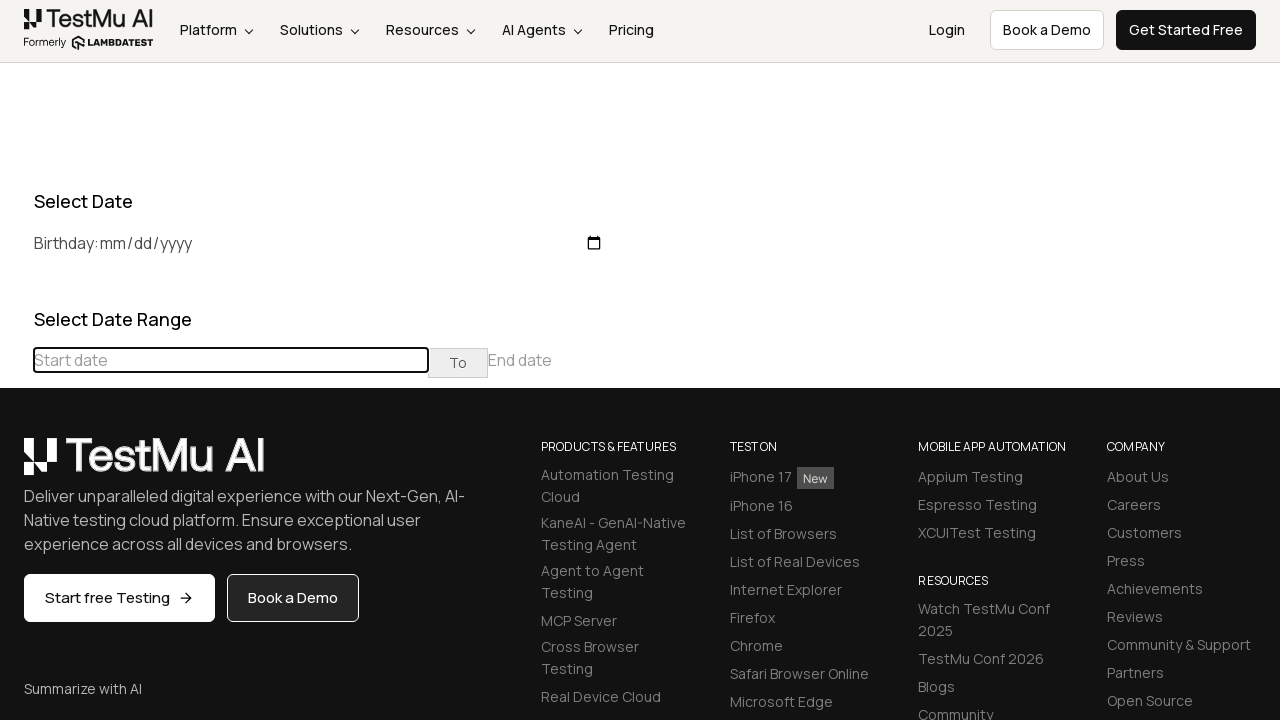

Clicked previous button to navigate to earlier months at (16, 465) on xpath=//div[@class='datepicker-days']//table[@class='table-condensed']//th[@clas
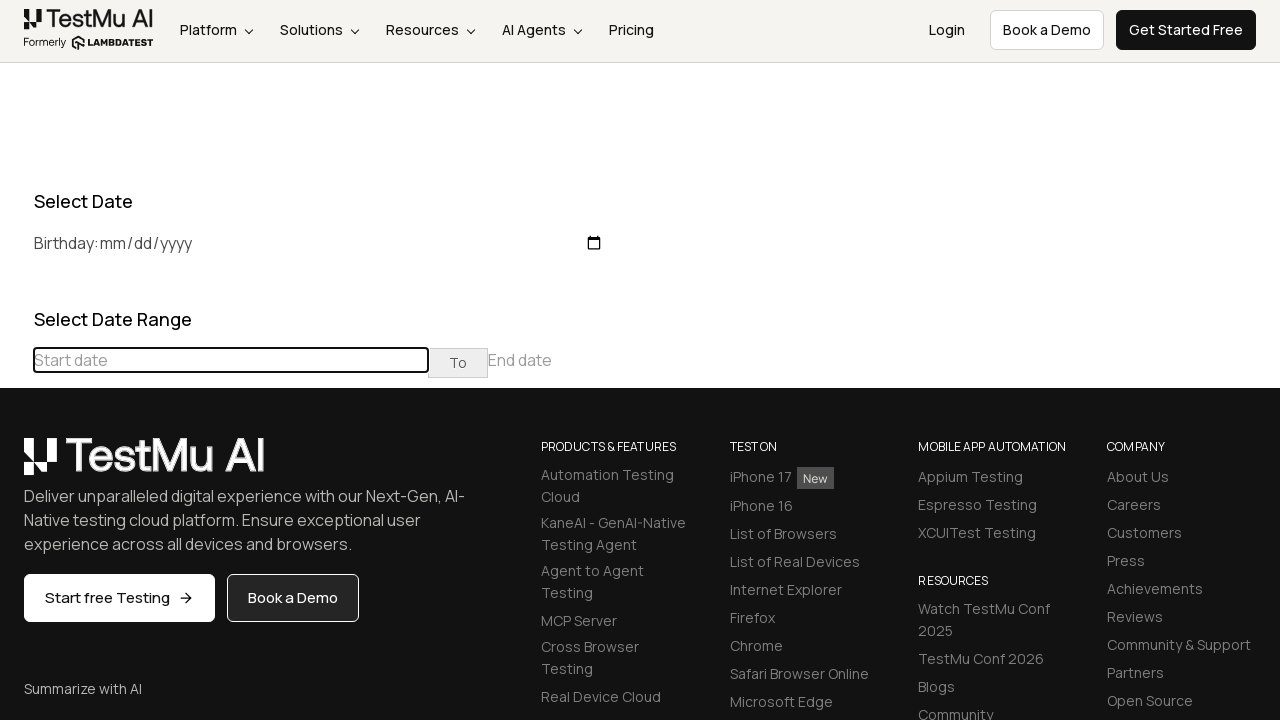

Read current displayed month/year: July 2022
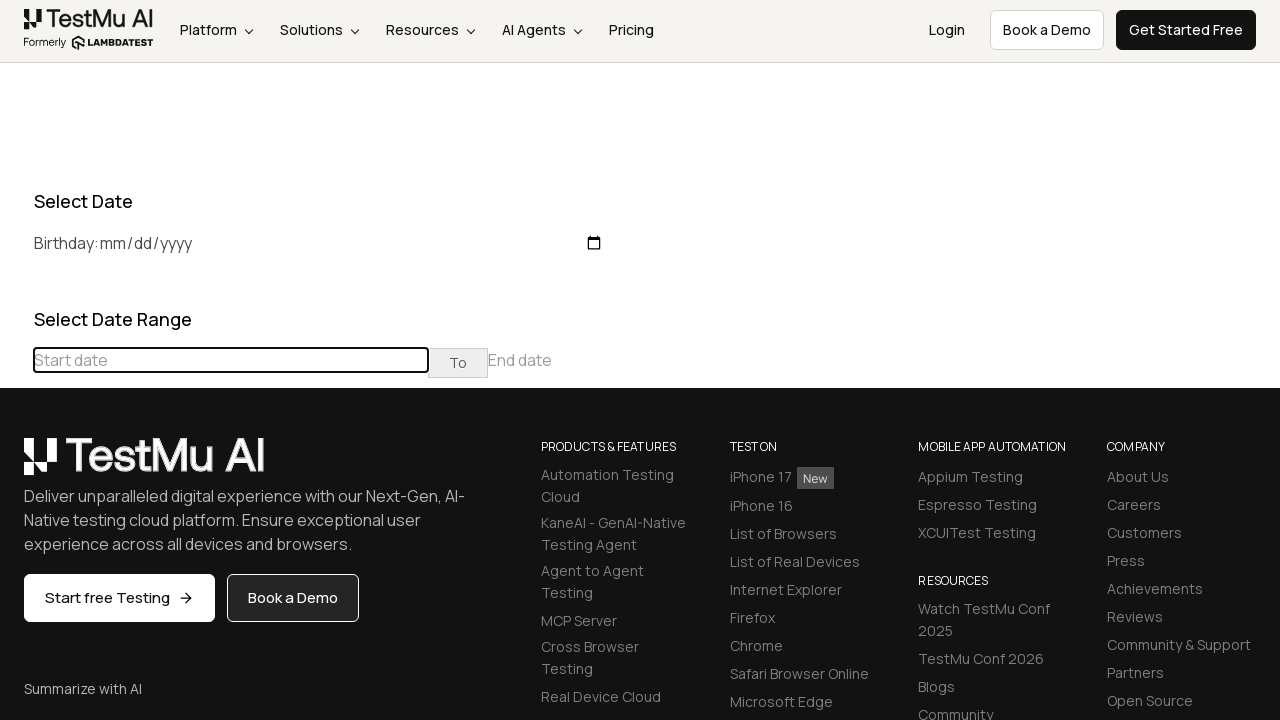

Clicked previous button to navigate to earlier months at (16, 465) on xpath=//div[@class='datepicker-days']//table[@class='table-condensed']//th[@clas
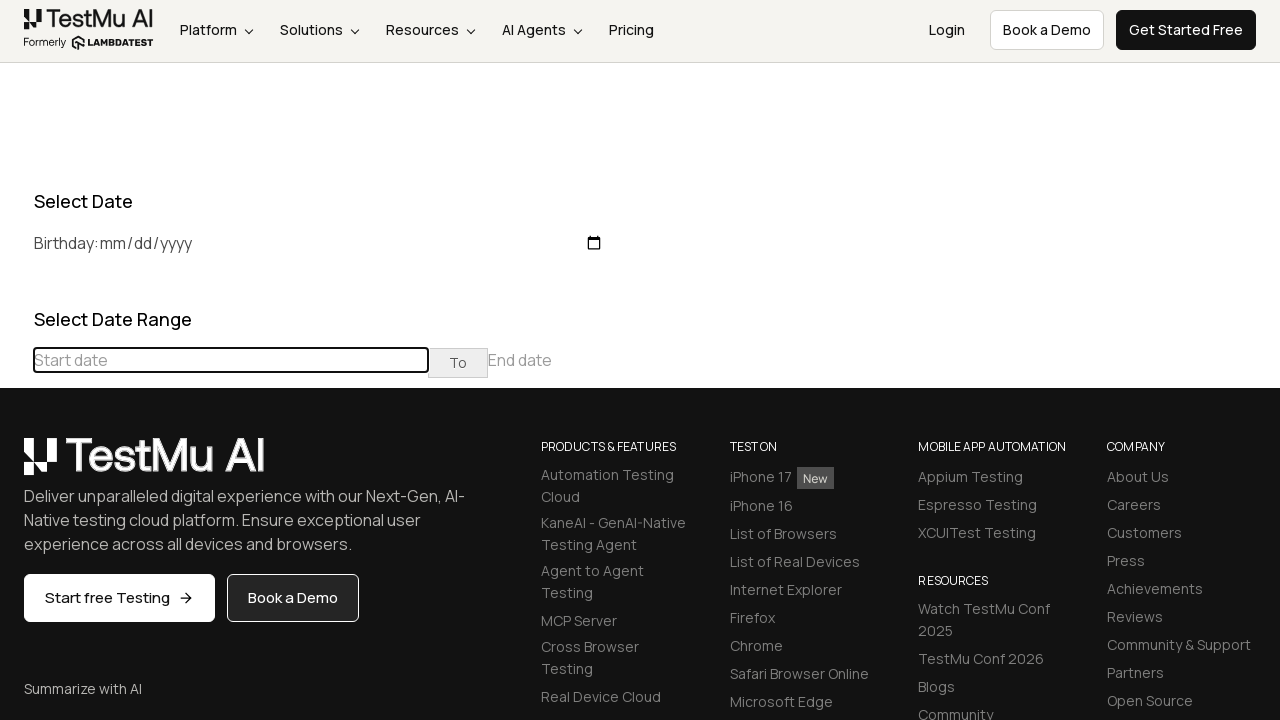

Read current displayed month/year: June 2022
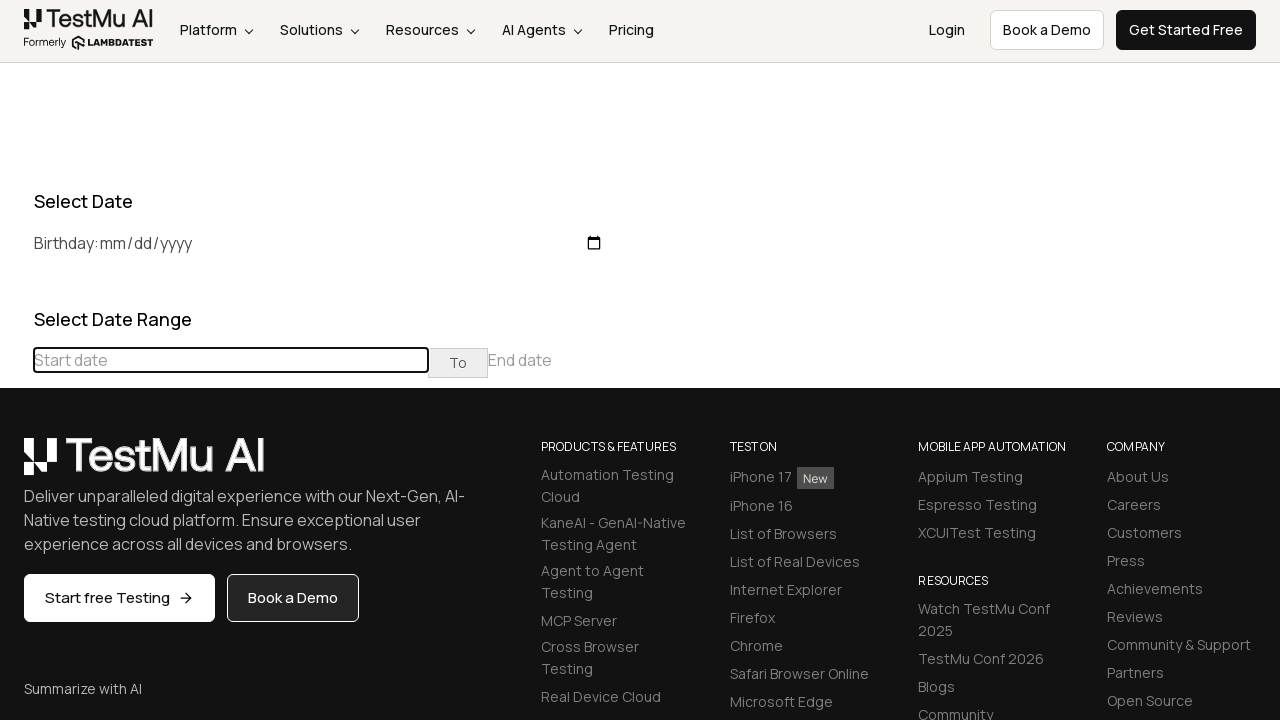

Clicked previous button to navigate to earlier months at (16, 465) on xpath=//div[@class='datepicker-days']//table[@class='table-condensed']//th[@clas
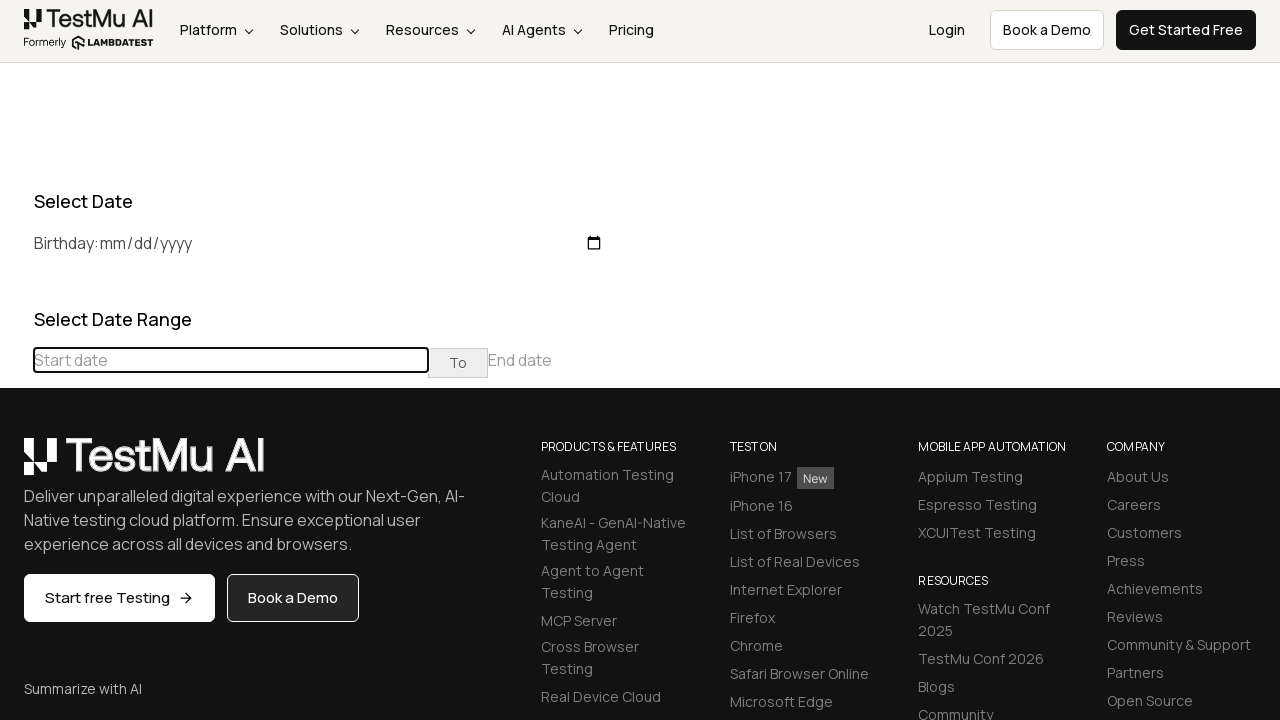

Read current displayed month/year: May 2022
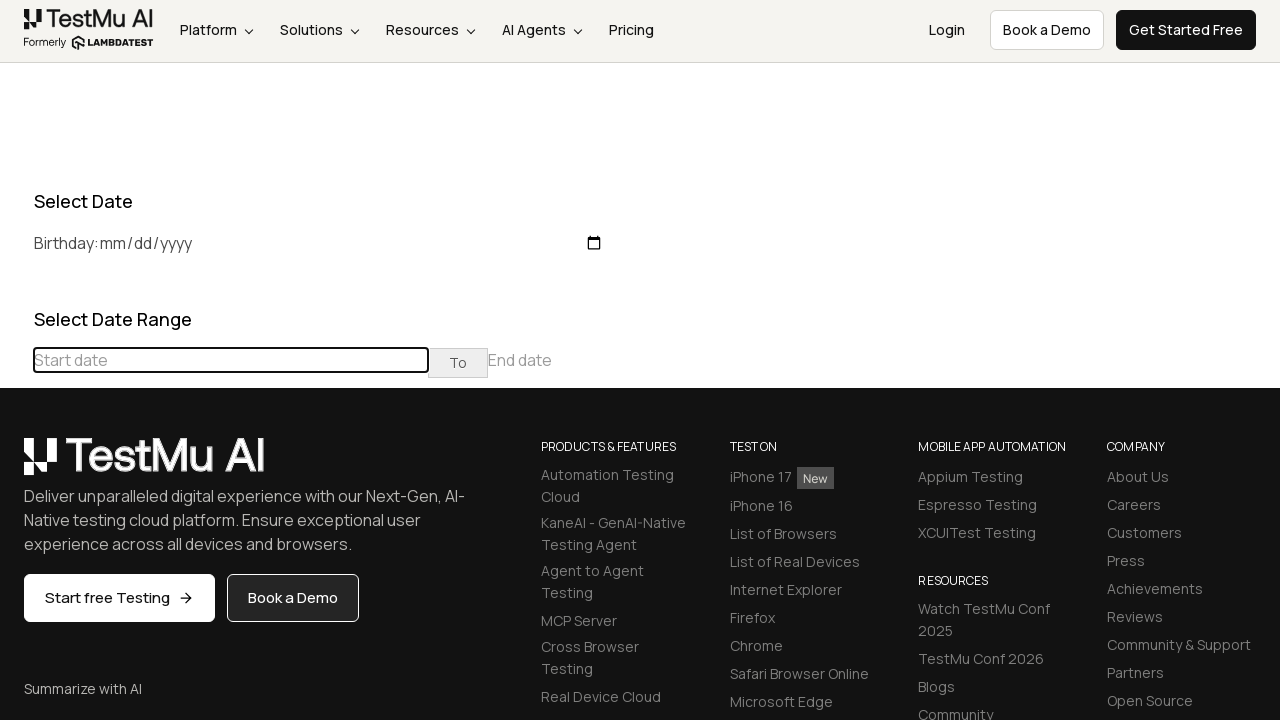

Clicked previous button to navigate to earlier months at (16, 465) on xpath=//div[@class='datepicker-days']//table[@class='table-condensed']//th[@clas
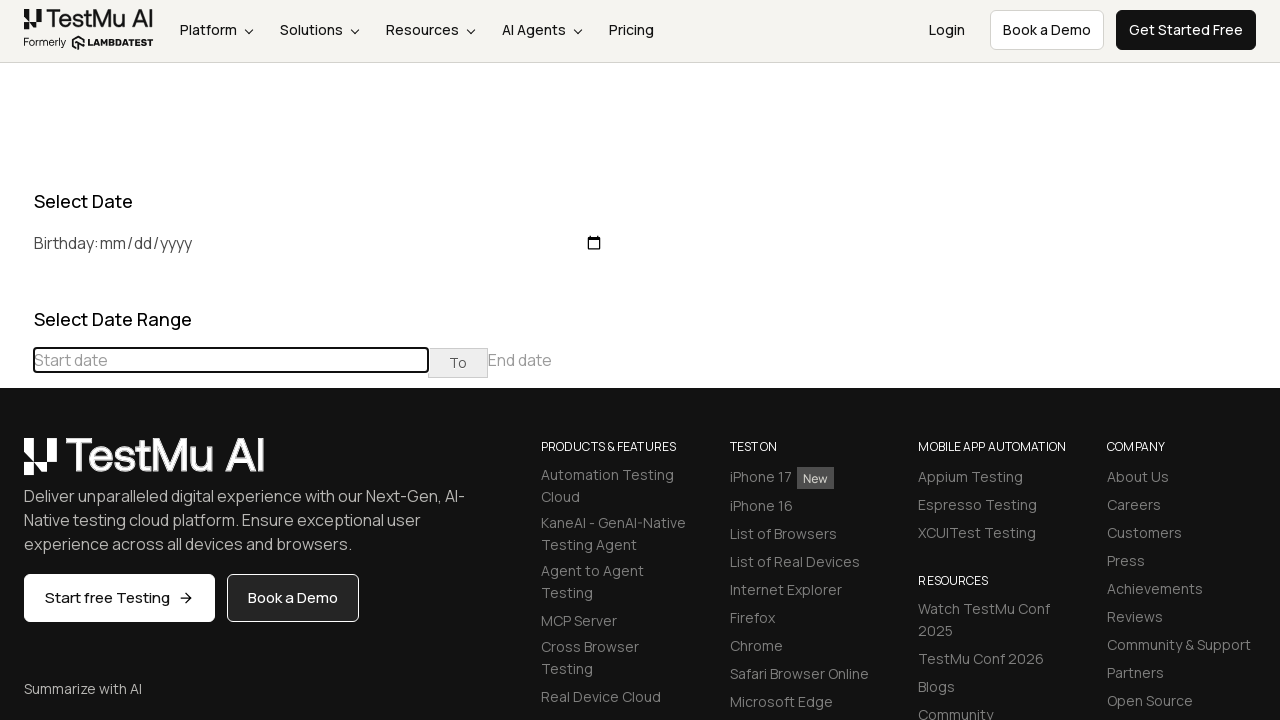

Read current displayed month/year: April 2022
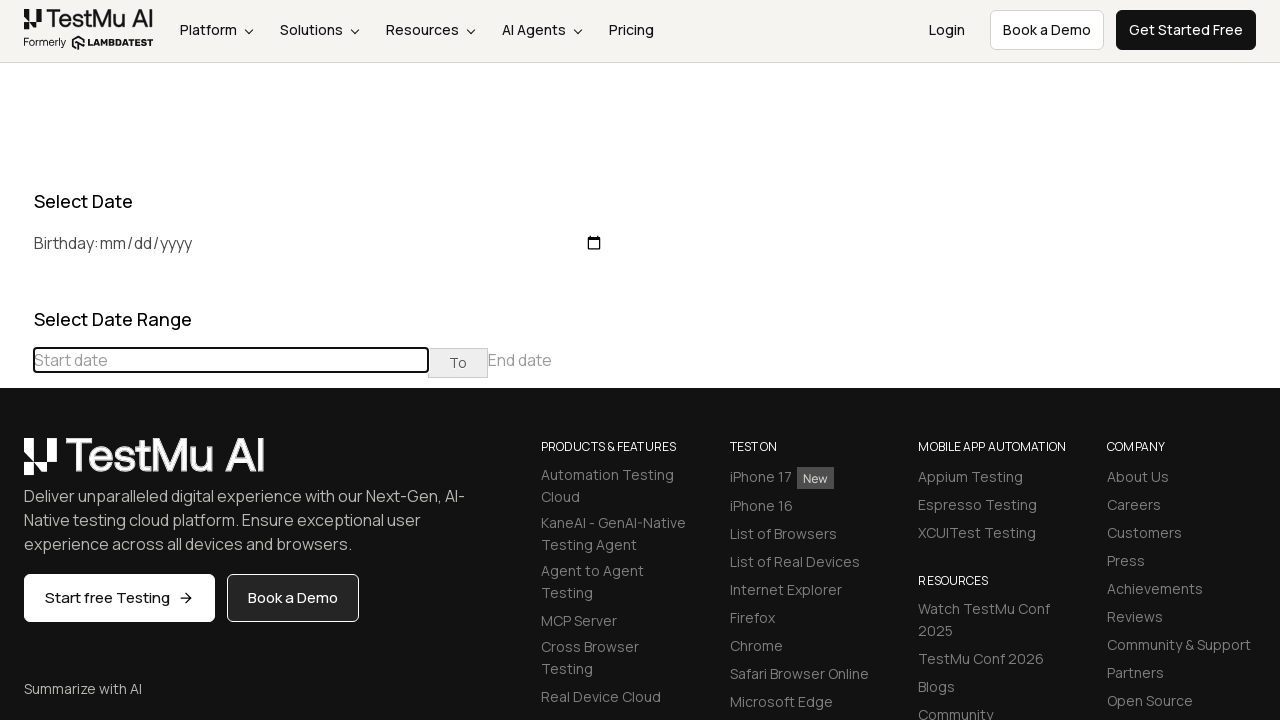

Clicked previous button to navigate to earlier months at (16, 465) on xpath=//div[@class='datepicker-days']//table[@class='table-condensed']//th[@clas
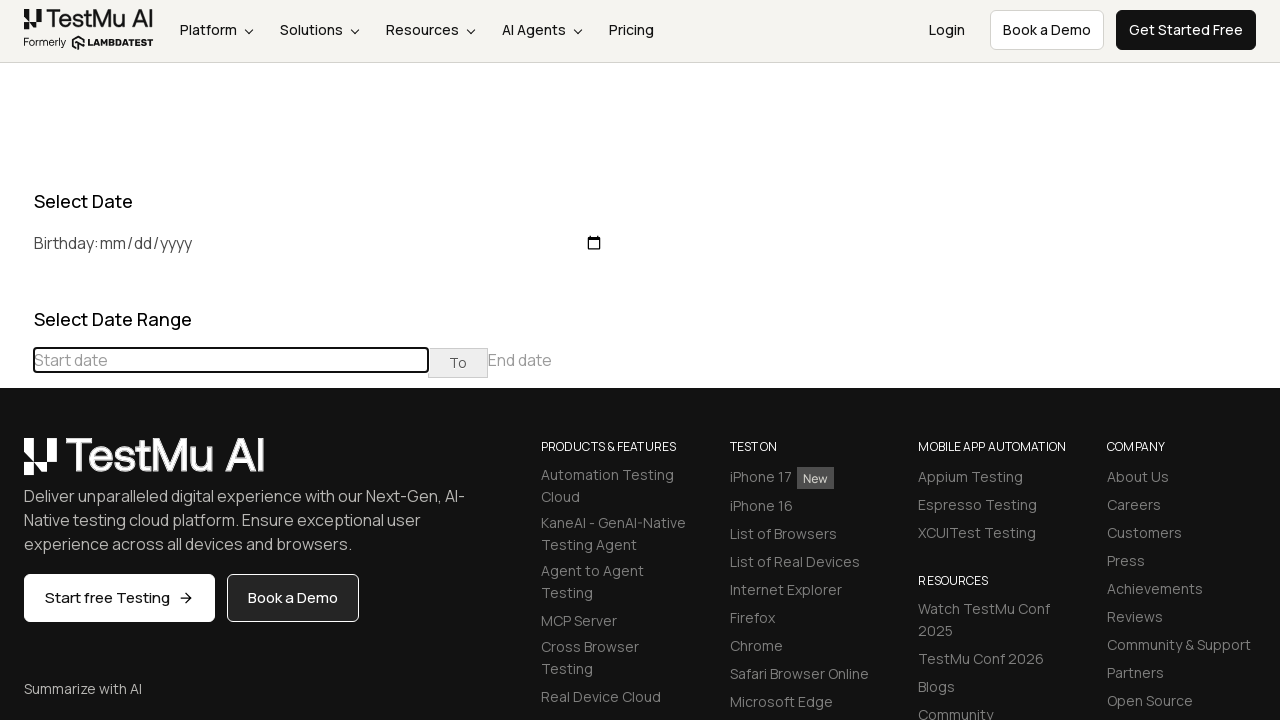

Read current displayed month/year: March 2022
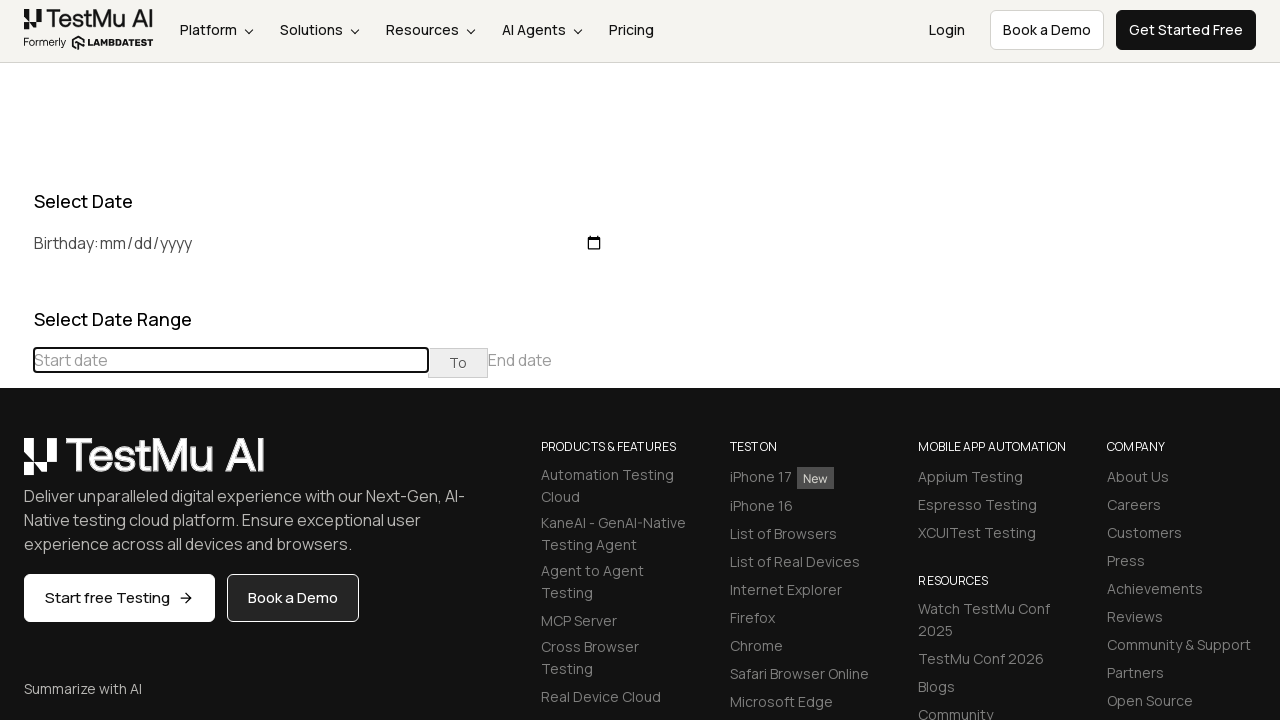

Clicked previous button to navigate to earlier months at (16, 465) on xpath=//div[@class='datepicker-days']//table[@class='table-condensed']//th[@clas
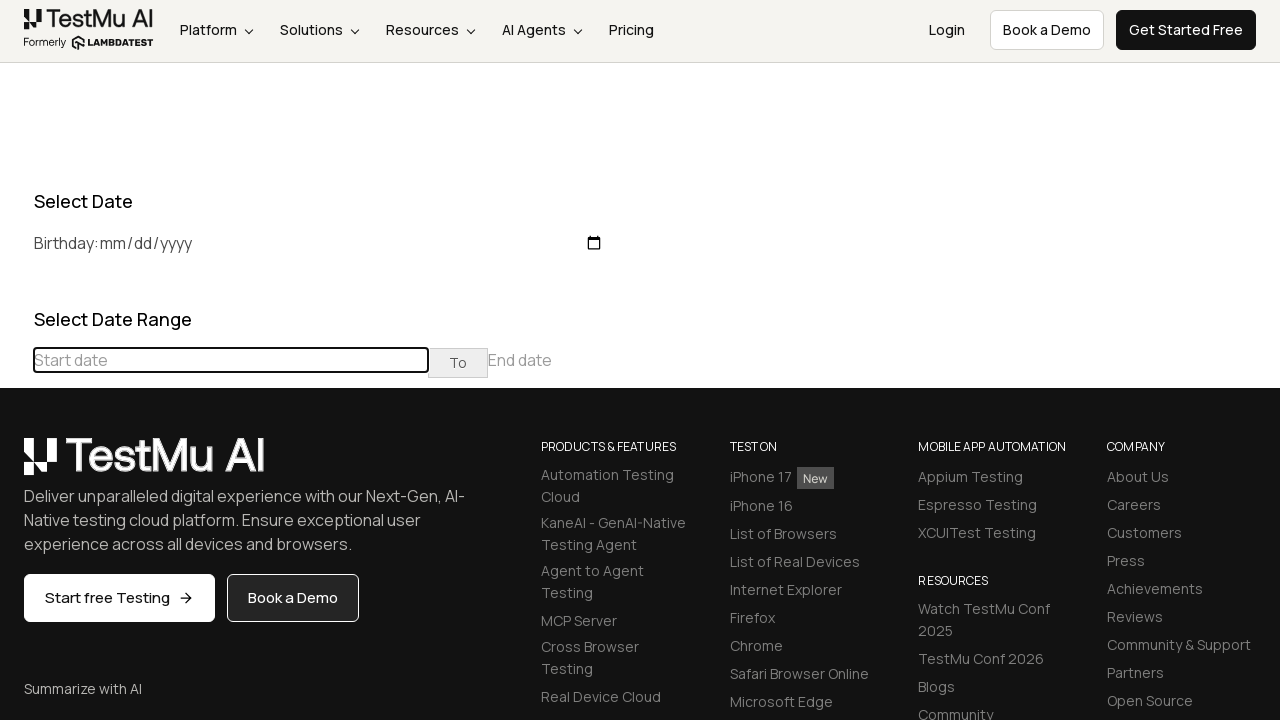

Read current displayed month/year: February 2022
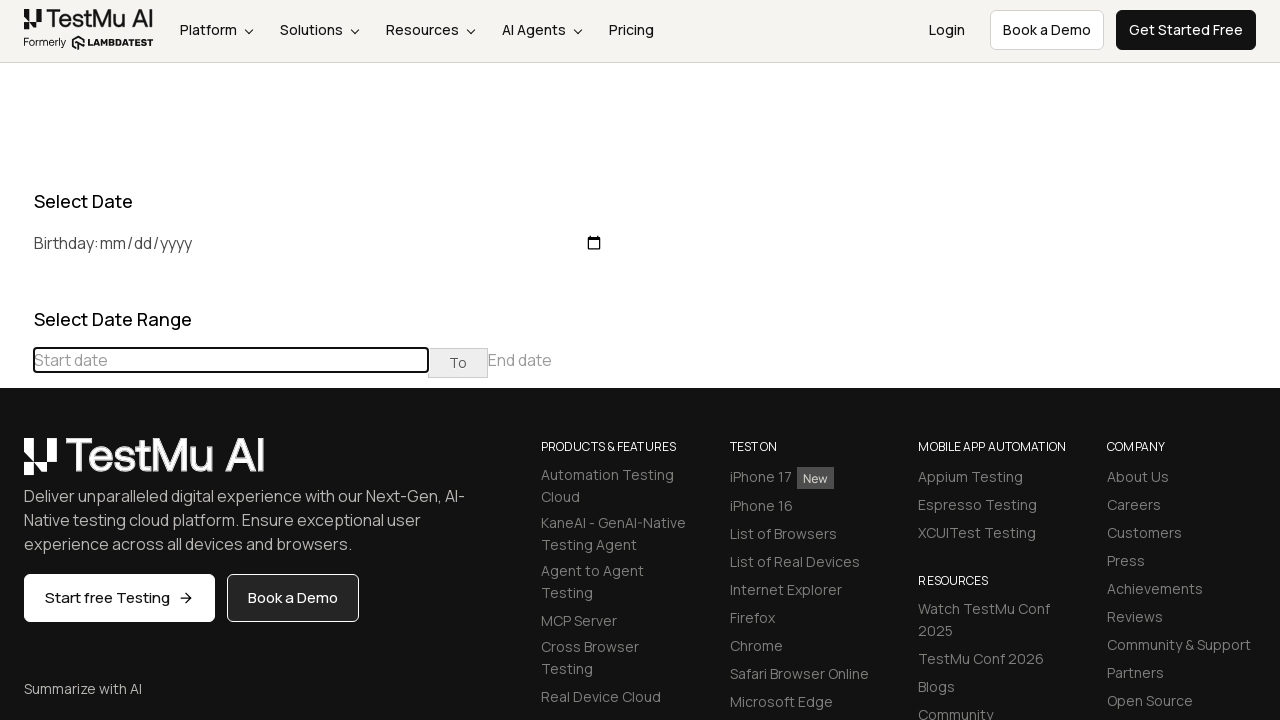

Clicked previous button to navigate to earlier months at (16, 465) on xpath=//div[@class='datepicker-days']//table[@class='table-condensed']//th[@clas
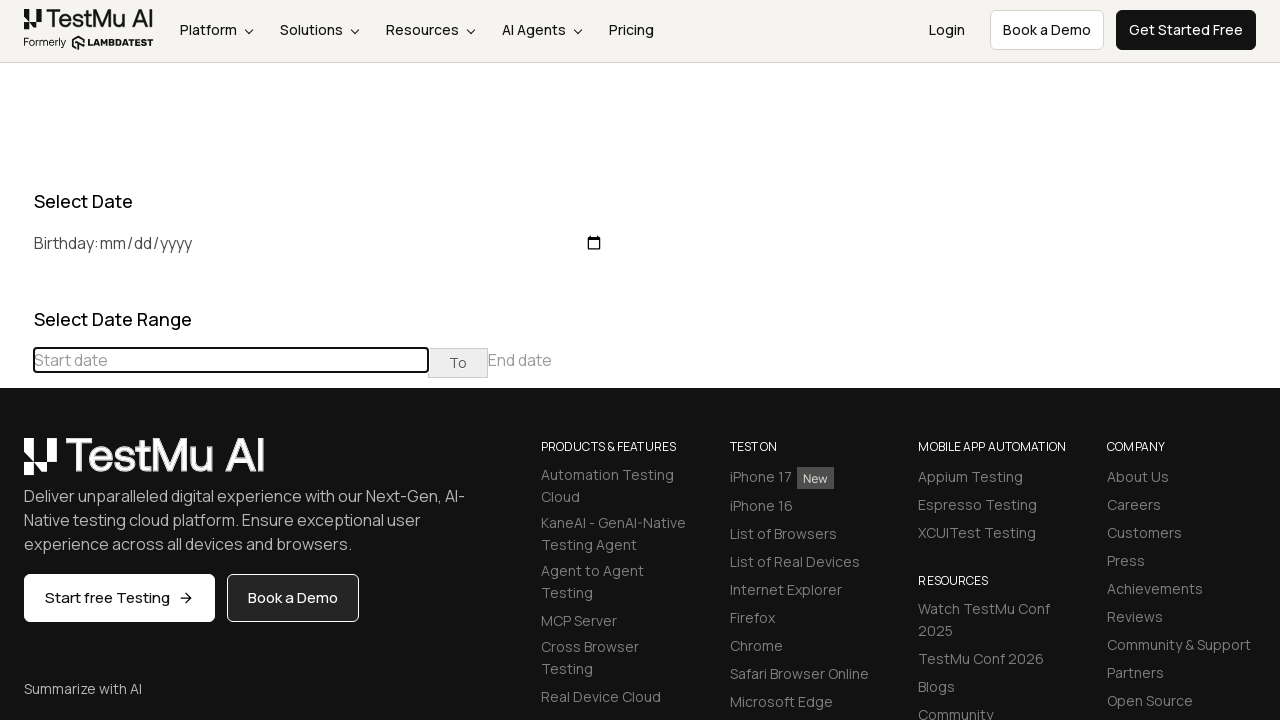

Read current displayed month/year: January 2022
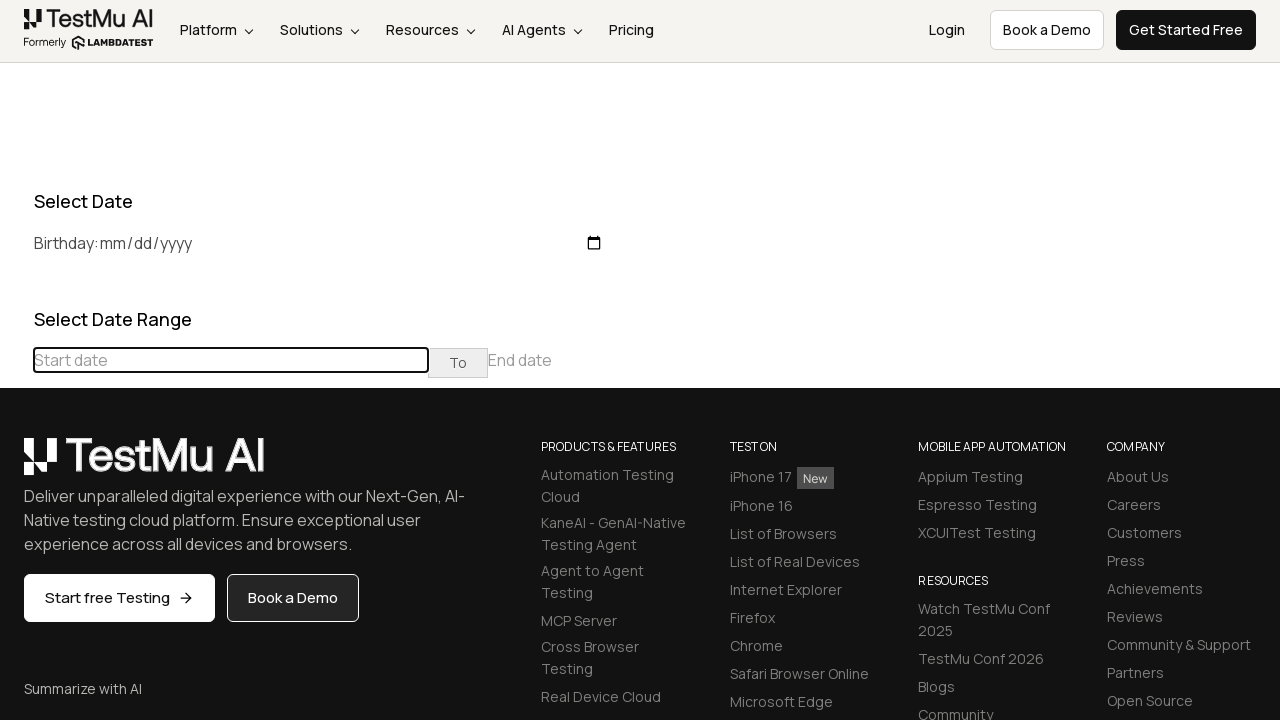

Clicked previous button to navigate to earlier months at (16, 465) on xpath=//div[@class='datepicker-days']//table[@class='table-condensed']//th[@clas
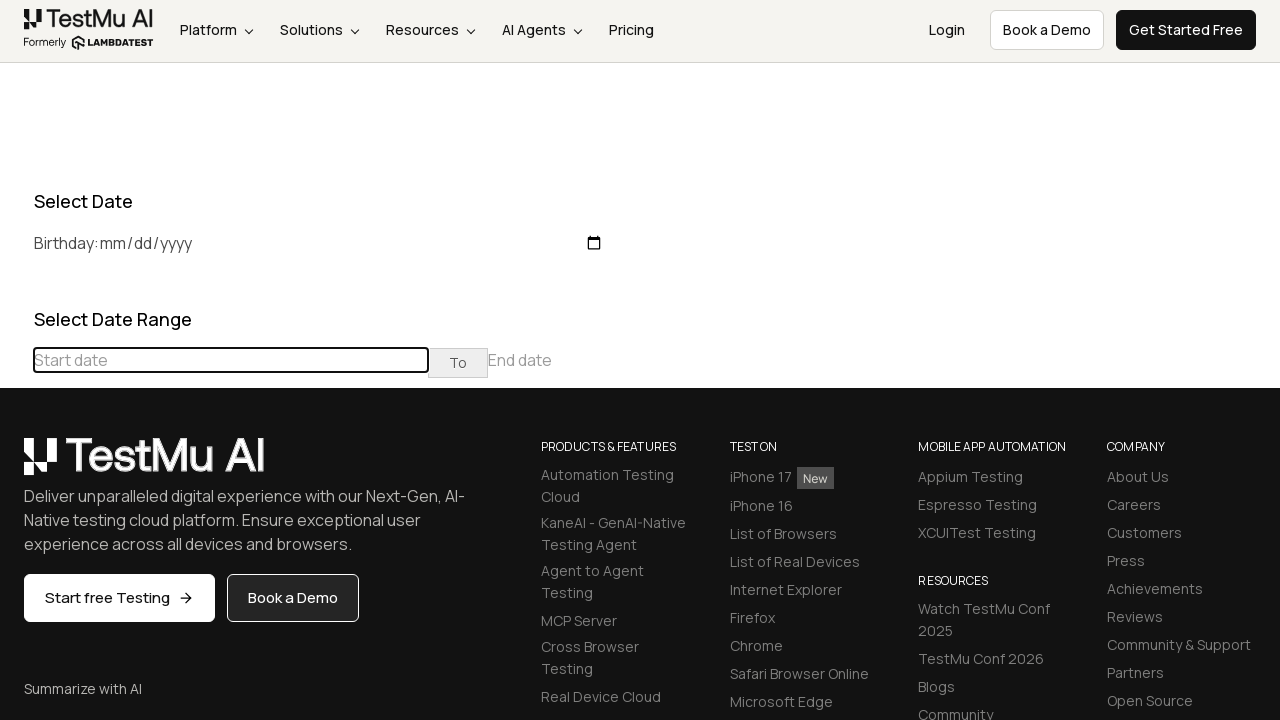

Read current displayed month/year: December 2021
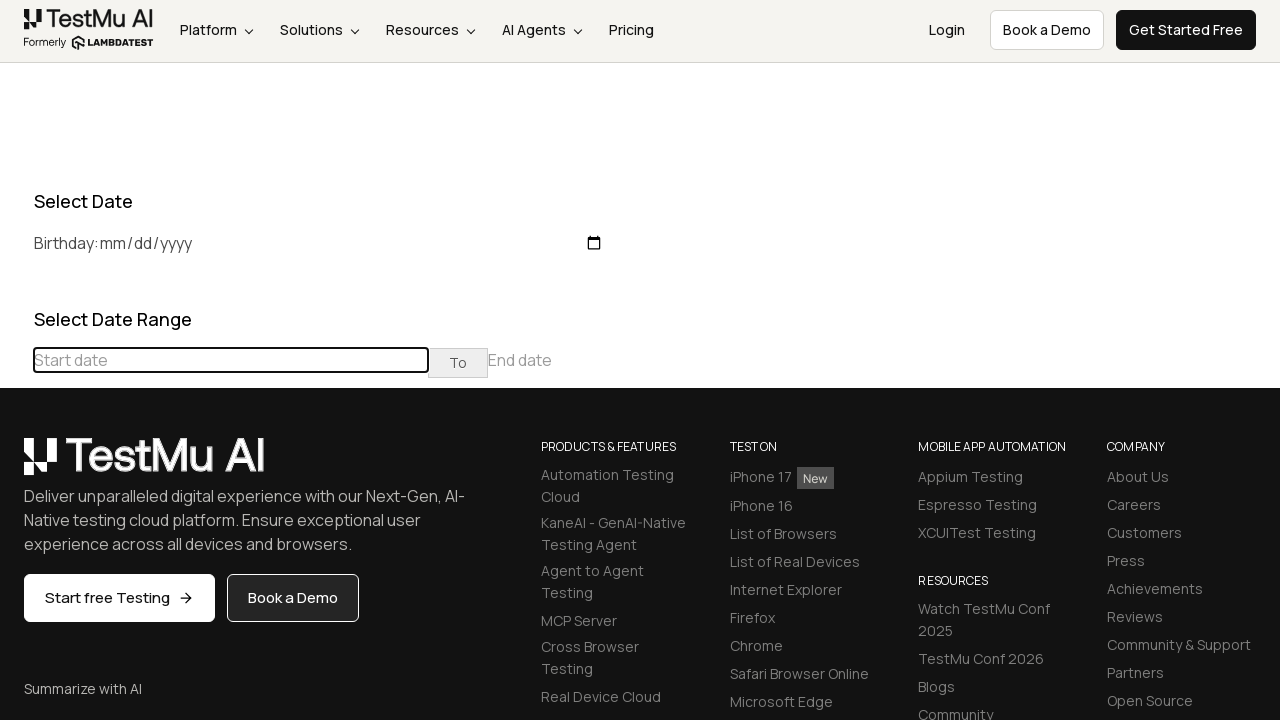

Clicked previous button to navigate to earlier months at (16, 465) on xpath=//div[@class='datepicker-days']//table[@class='table-condensed']//th[@clas
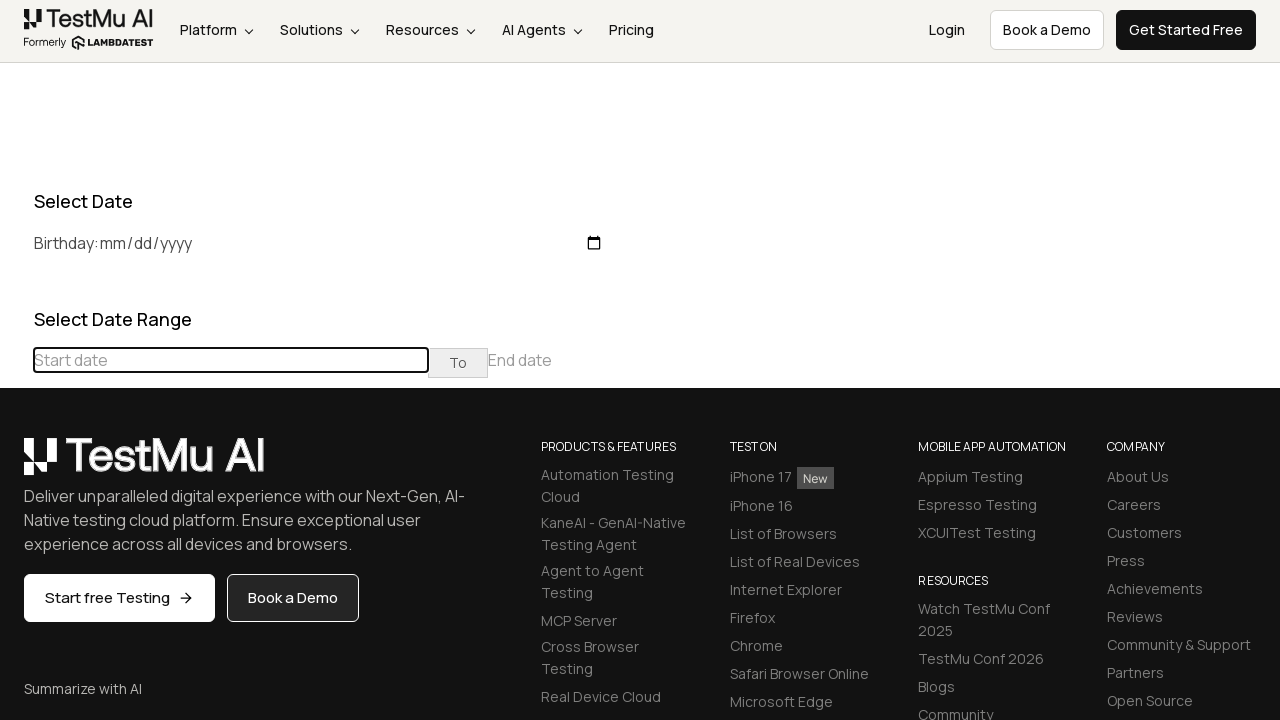

Read current displayed month/year: November 2021
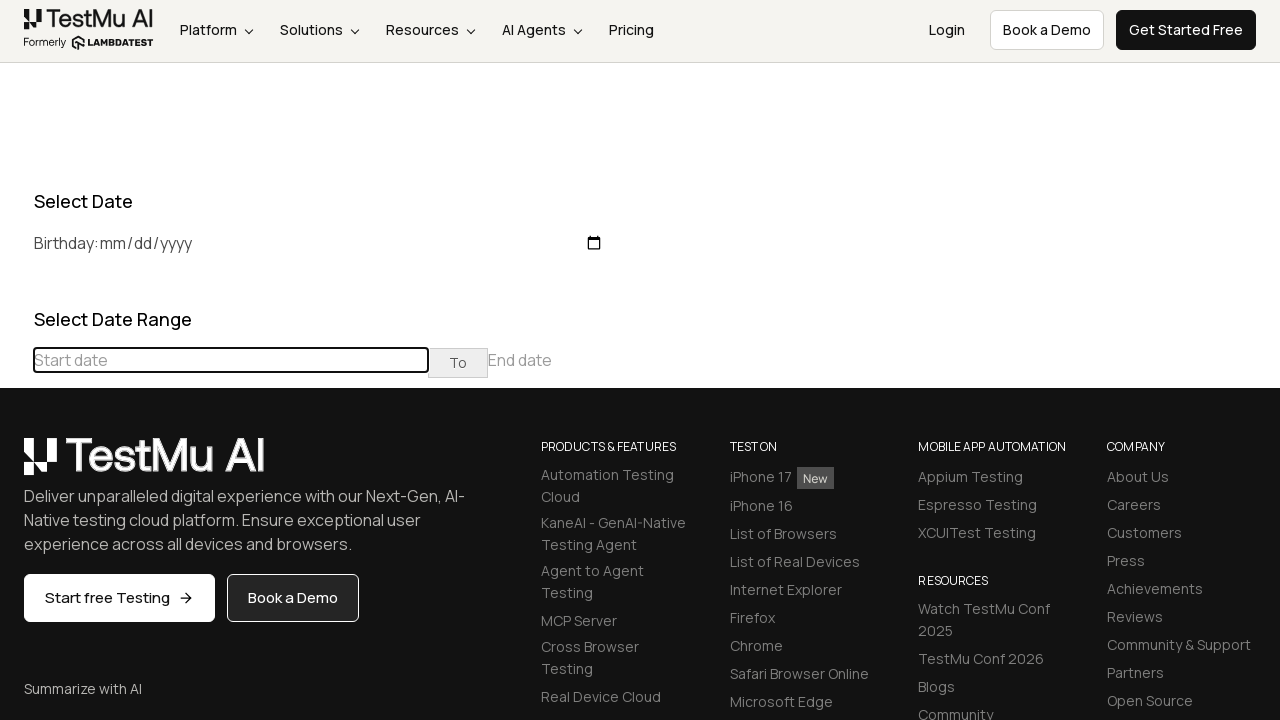

Clicked previous button to navigate to earlier months at (16, 465) on xpath=//div[@class='datepicker-days']//table[@class='table-condensed']//th[@clas
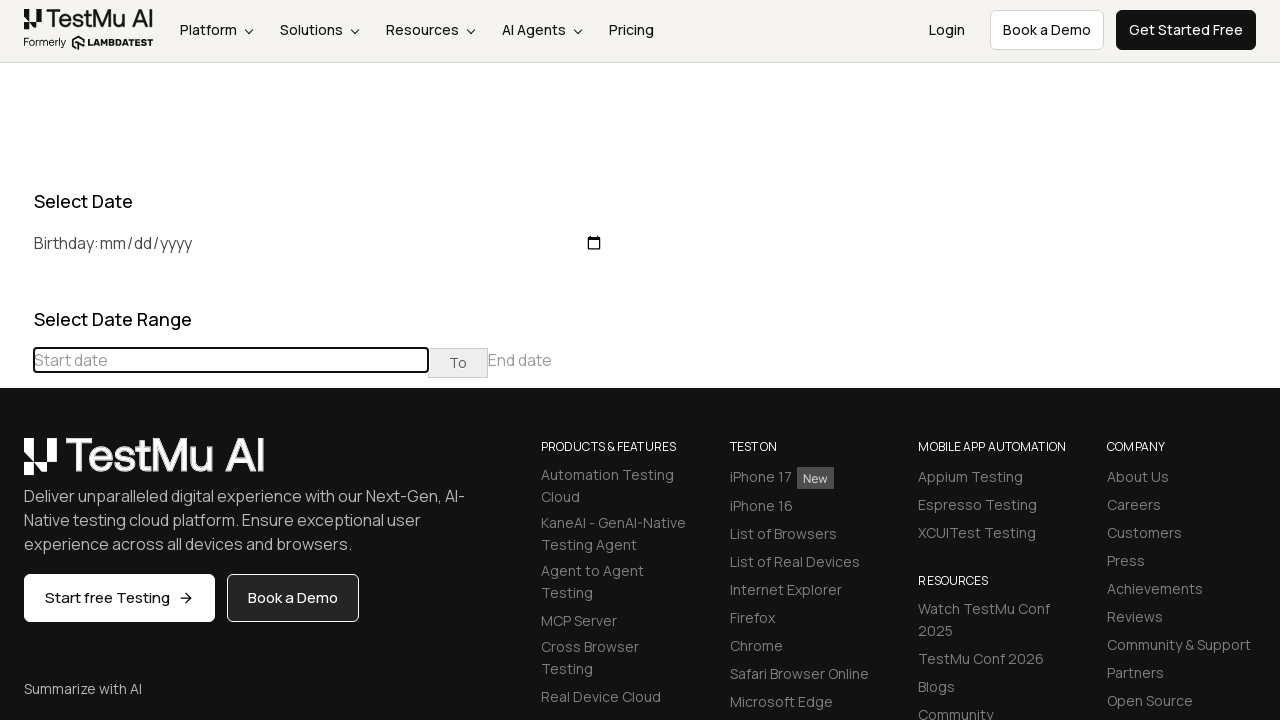

Read current displayed month/year: October 2021
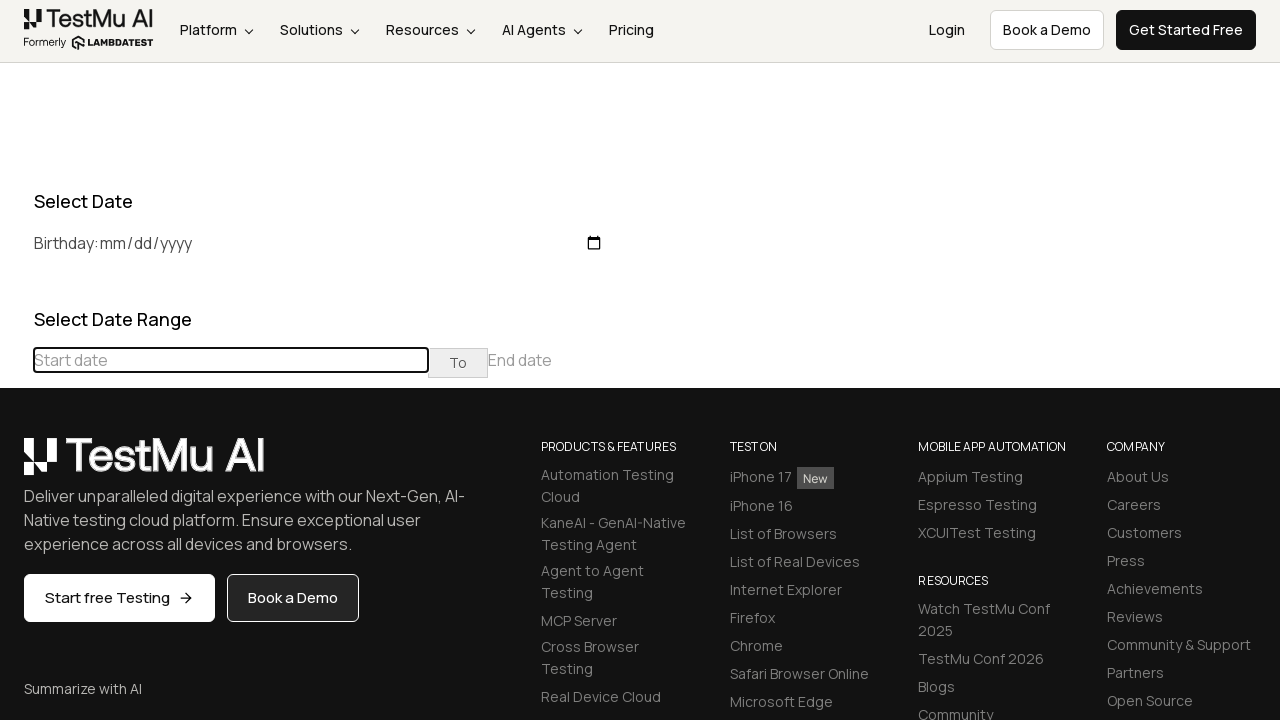

Clicked previous button to navigate to earlier months at (16, 465) on xpath=//div[@class='datepicker-days']//table[@class='table-condensed']//th[@clas
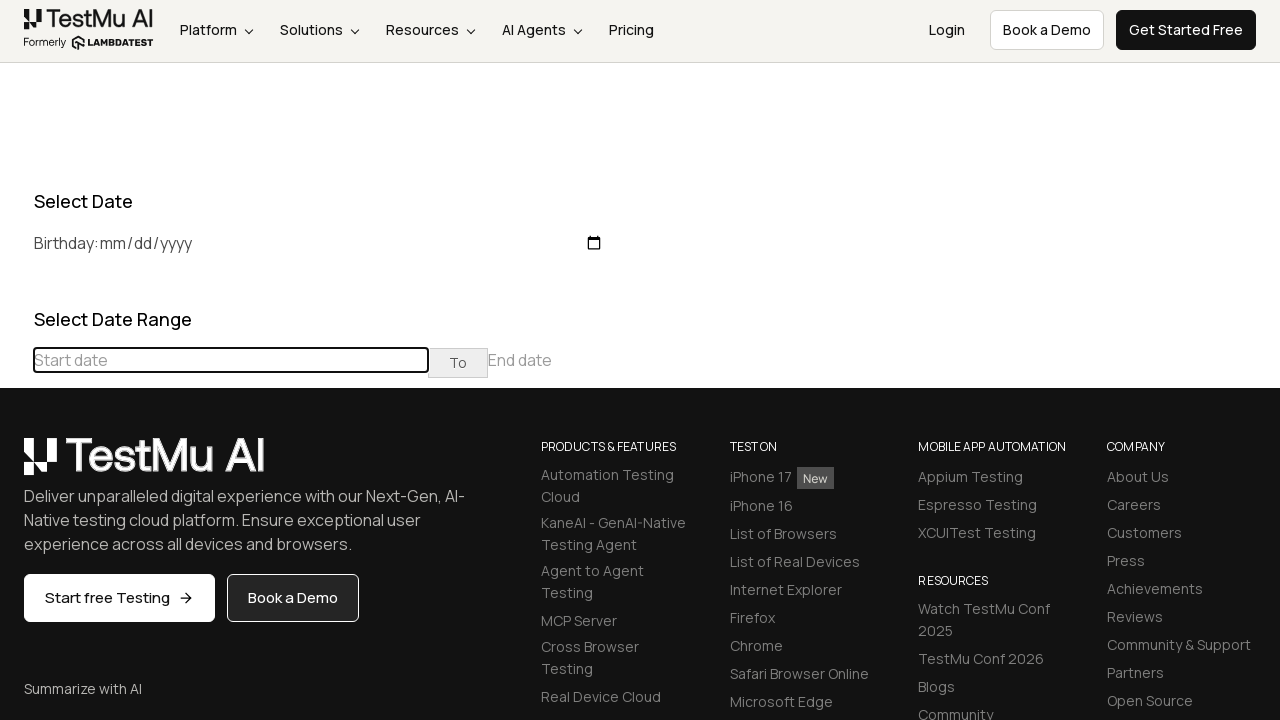

Read current displayed month/year: September 2021
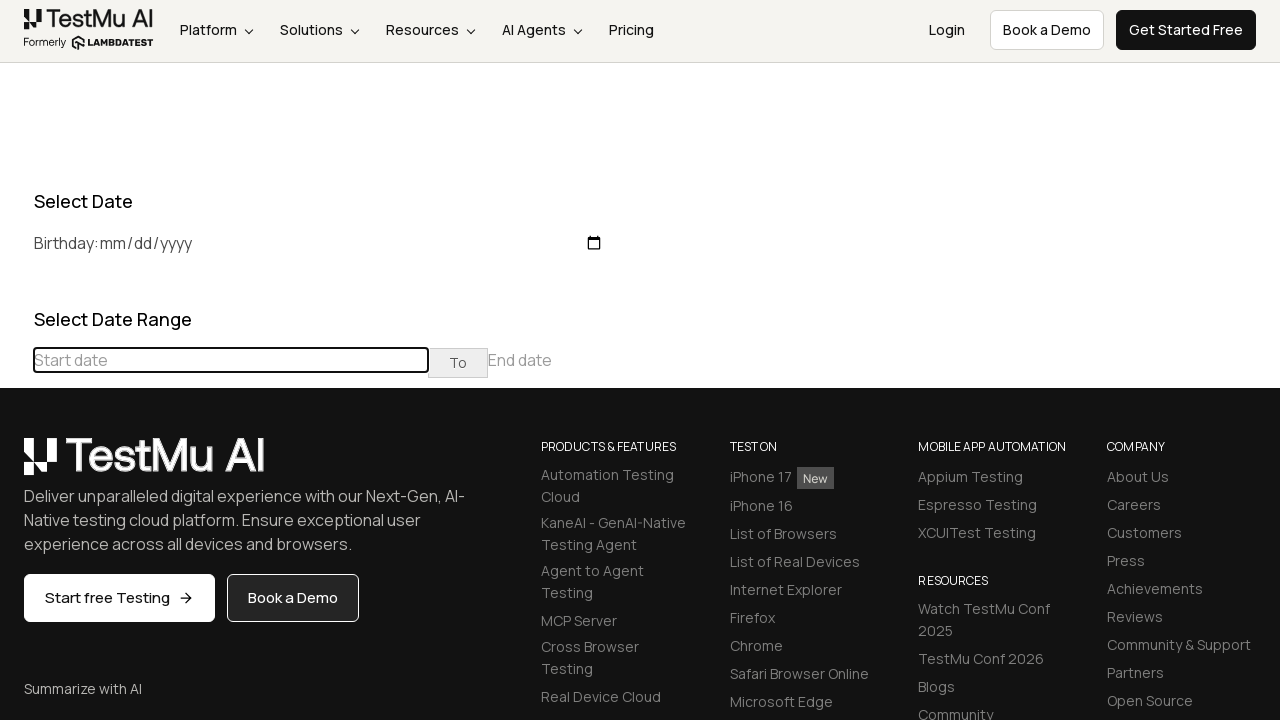

Clicked previous button to navigate to earlier months at (16, 465) on xpath=//div[@class='datepicker-days']//table[@class='table-condensed']//th[@clas
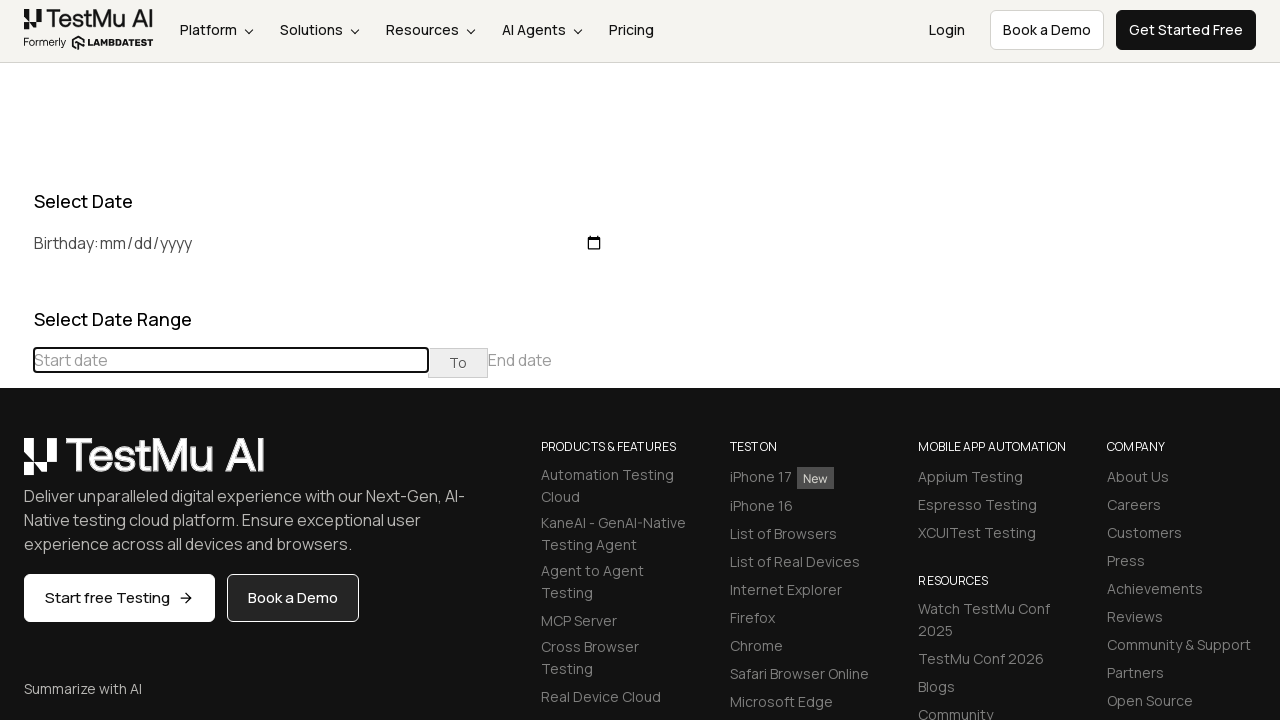

Read current displayed month/year: August 2021
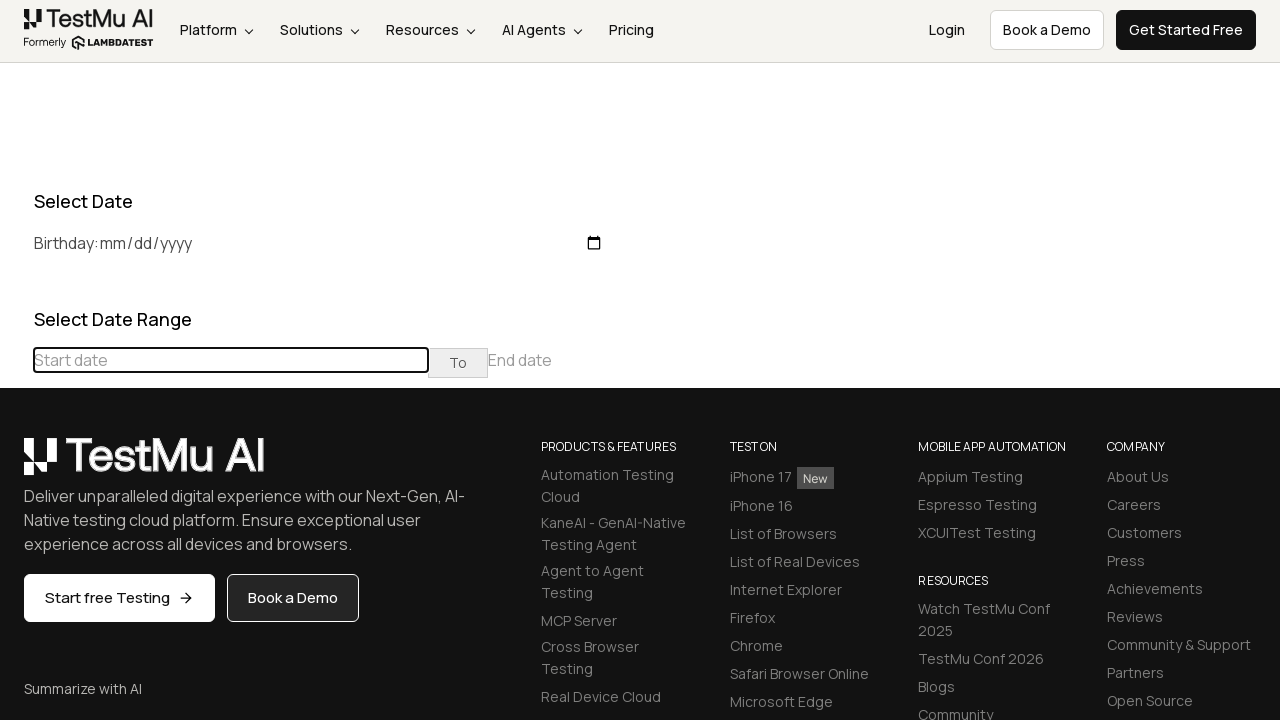

Clicked previous button to navigate to earlier months at (16, 465) on xpath=//div[@class='datepicker-days']//table[@class='table-condensed']//th[@clas
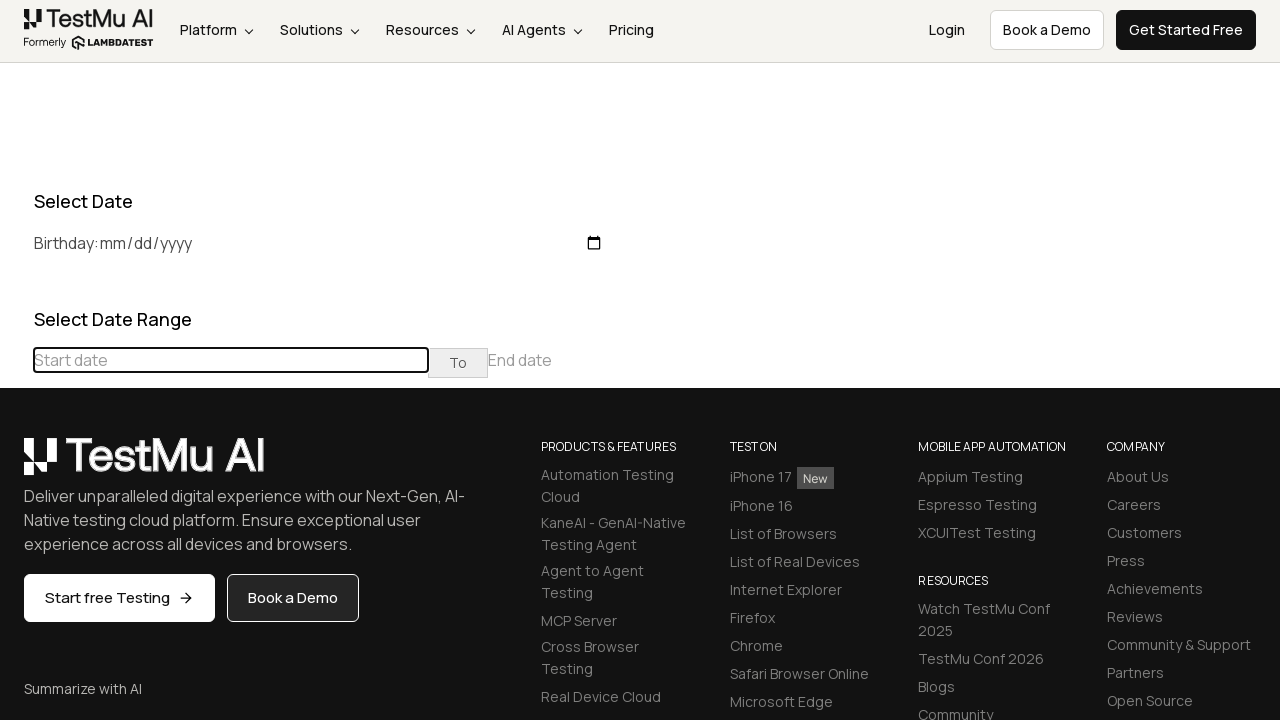

Read current displayed month/year: July 2021
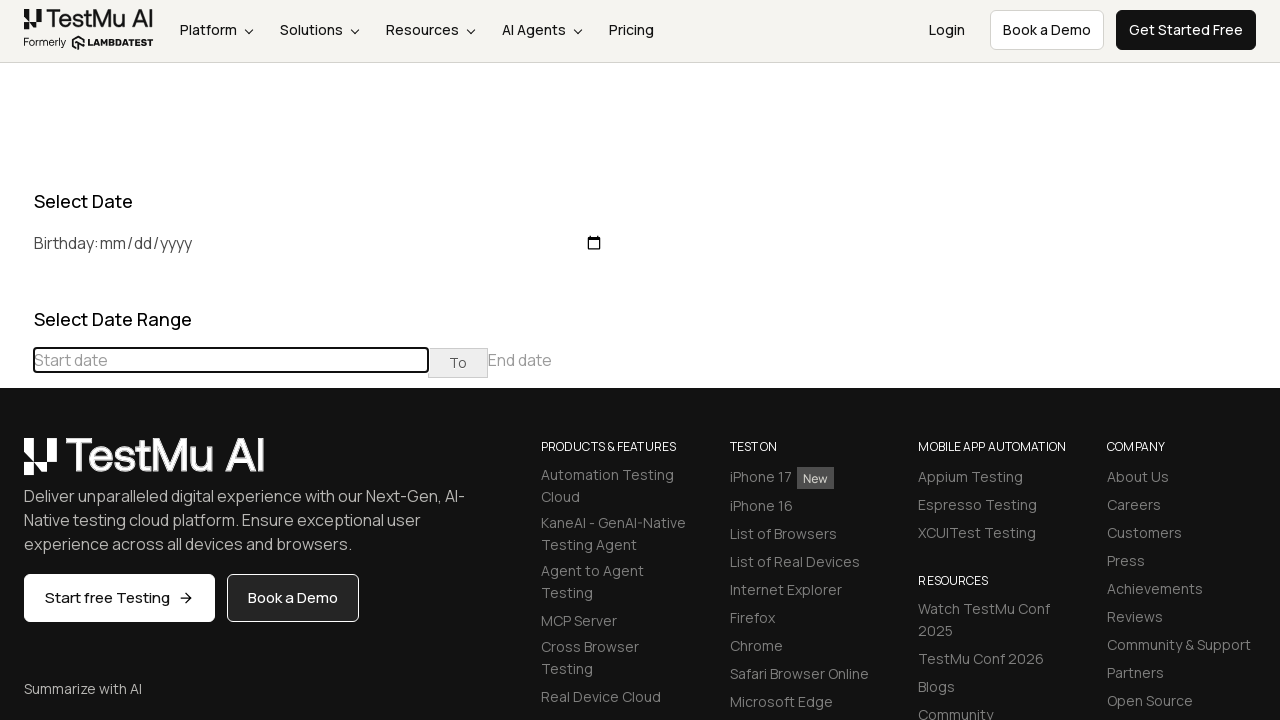

Clicked previous button to navigate to earlier months at (16, 465) on xpath=//div[@class='datepicker-days']//table[@class='table-condensed']//th[@clas
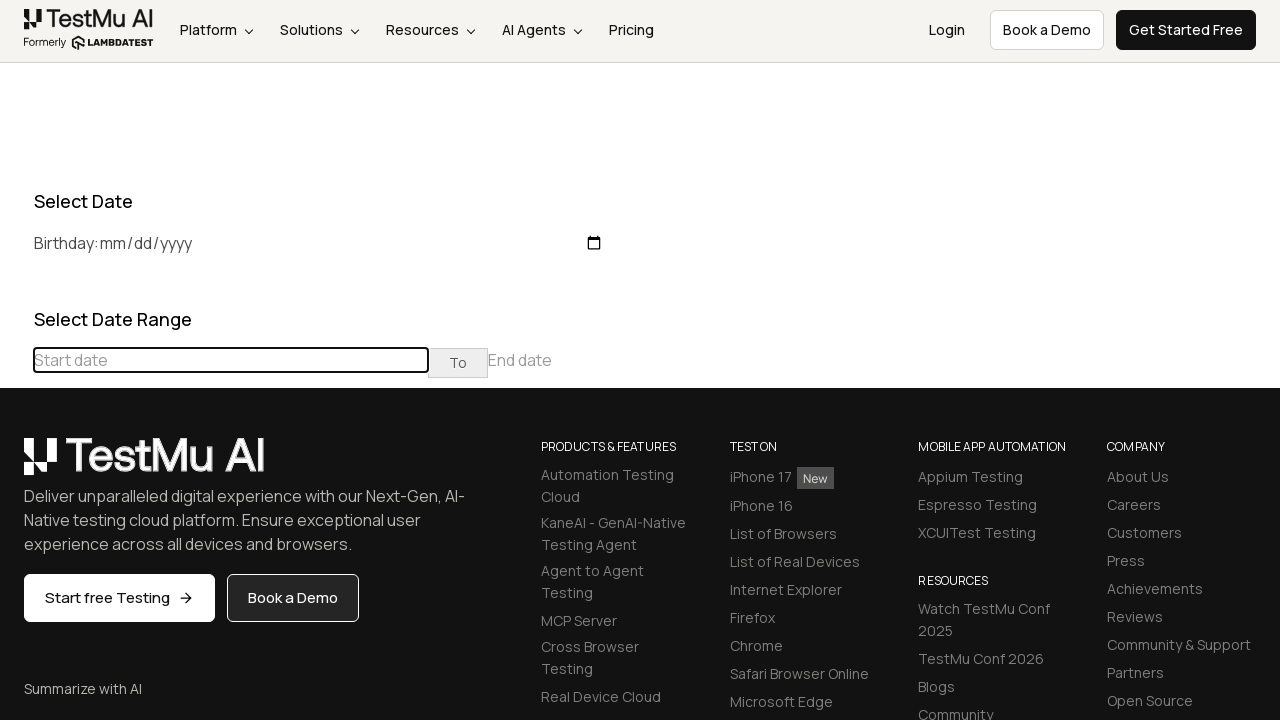

Read current displayed month/year: June 2021
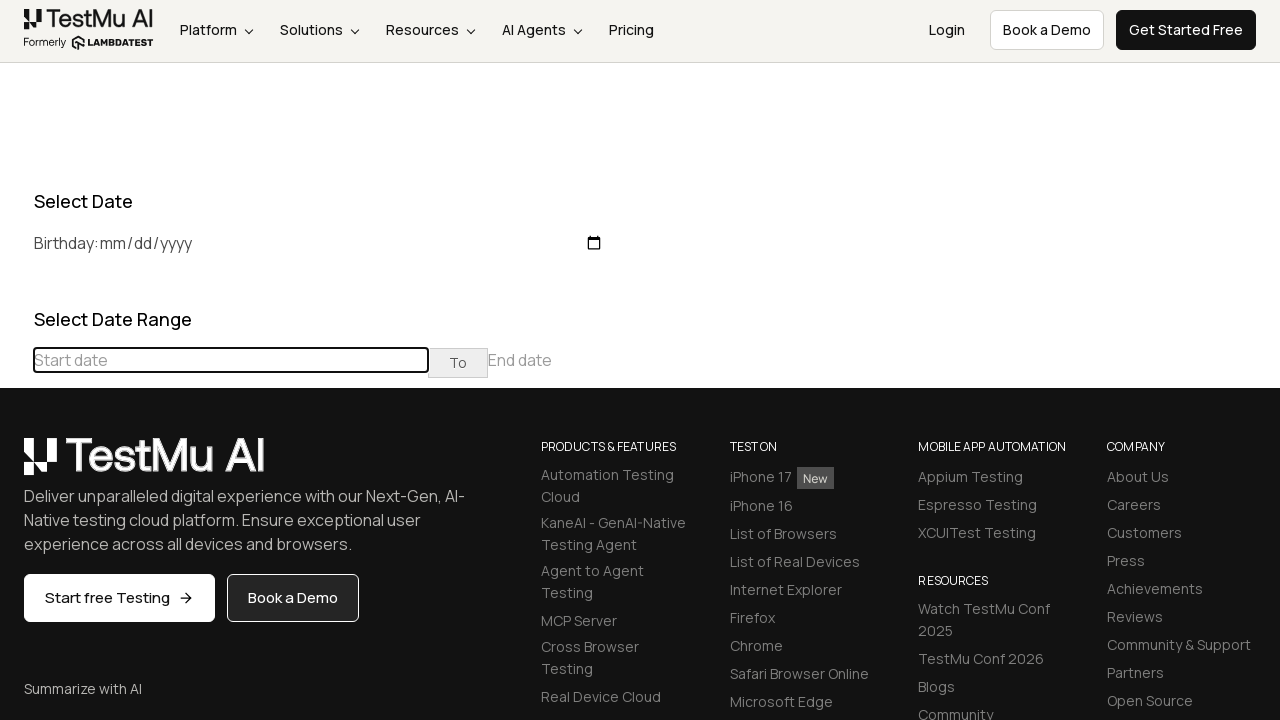

Clicked previous button to navigate to earlier months at (16, 465) on xpath=//div[@class='datepicker-days']//table[@class='table-condensed']//th[@clas
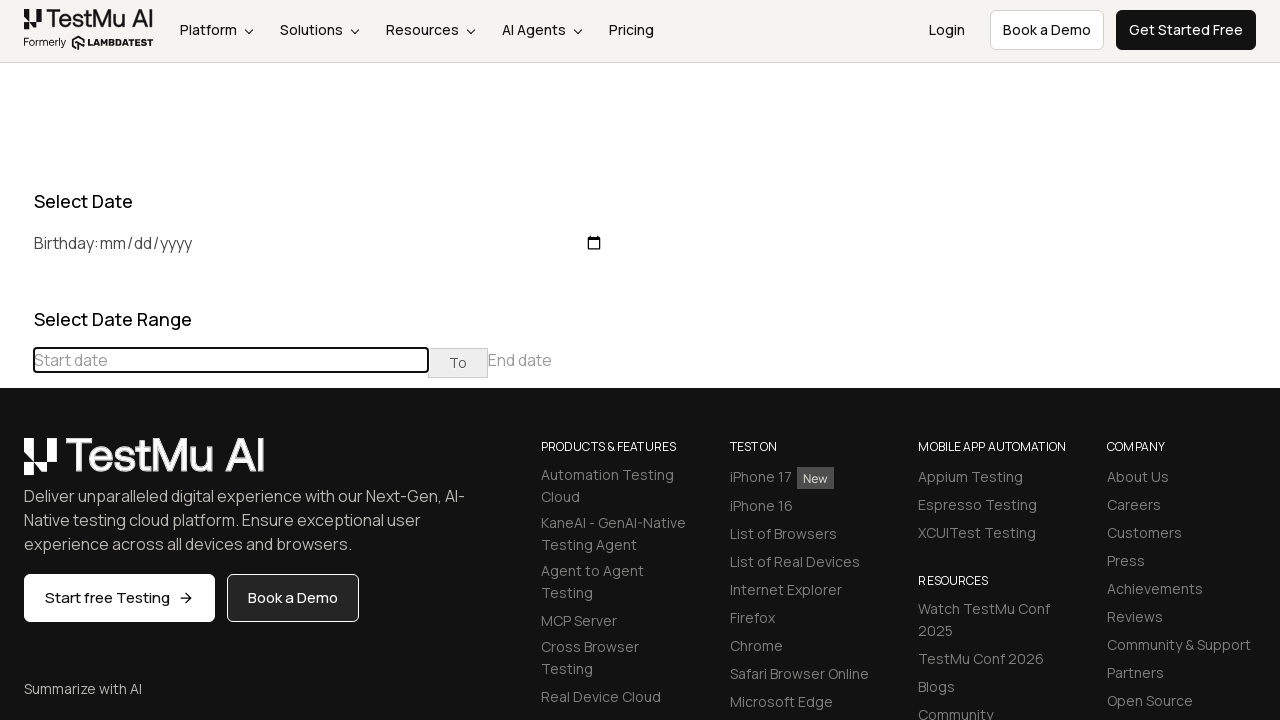

Read current displayed month/year: May 2021
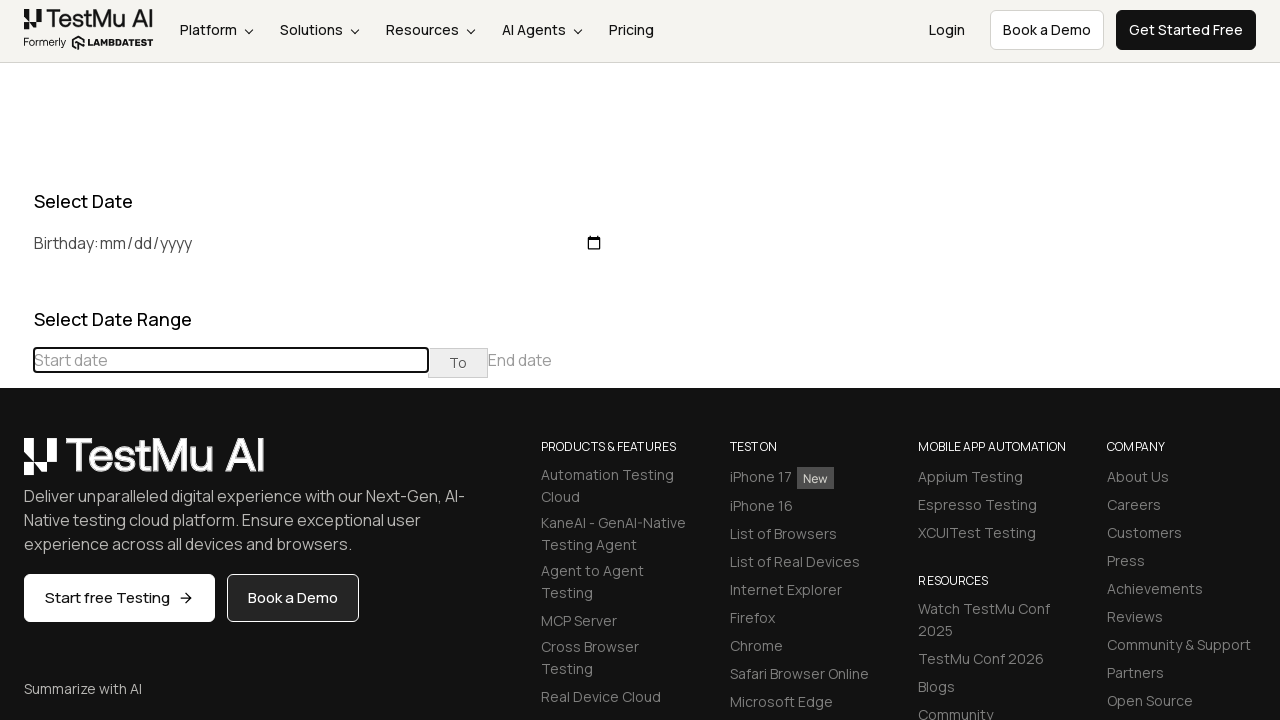

Clicked previous button to navigate to earlier months at (16, 465) on xpath=//div[@class='datepicker-days']//table[@class='table-condensed']//th[@clas
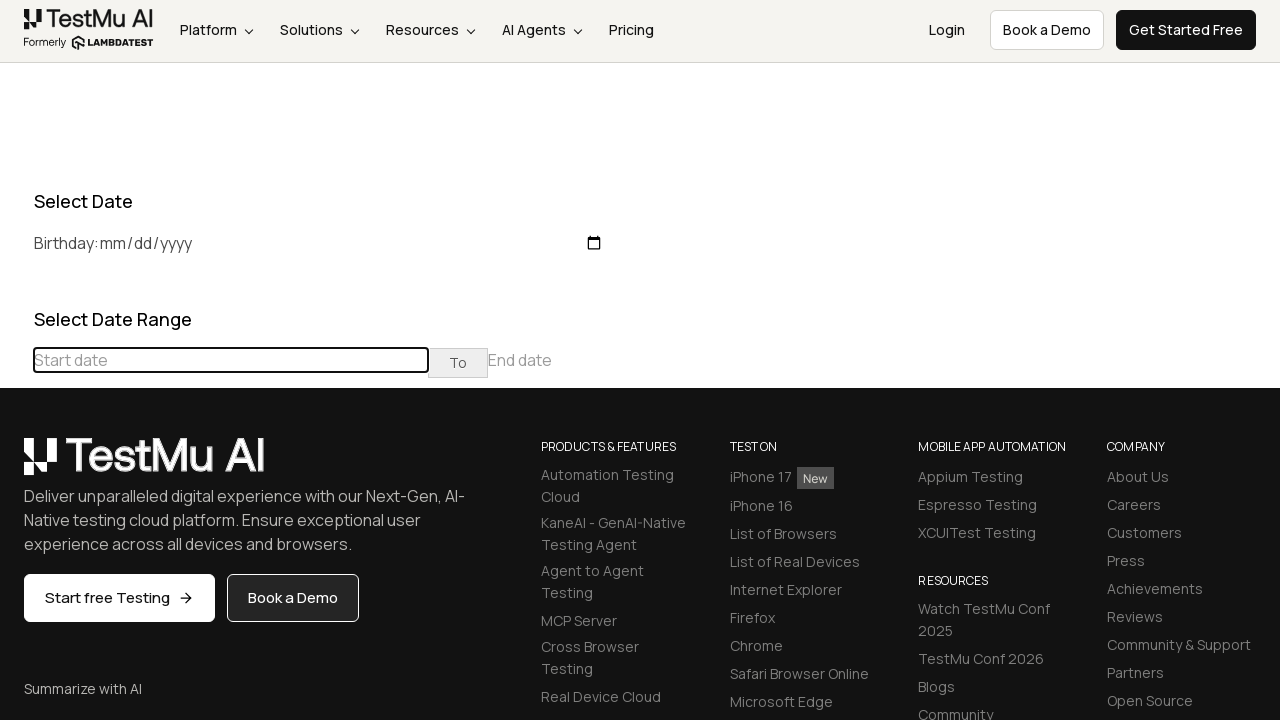

Read current displayed month/year: April 2021
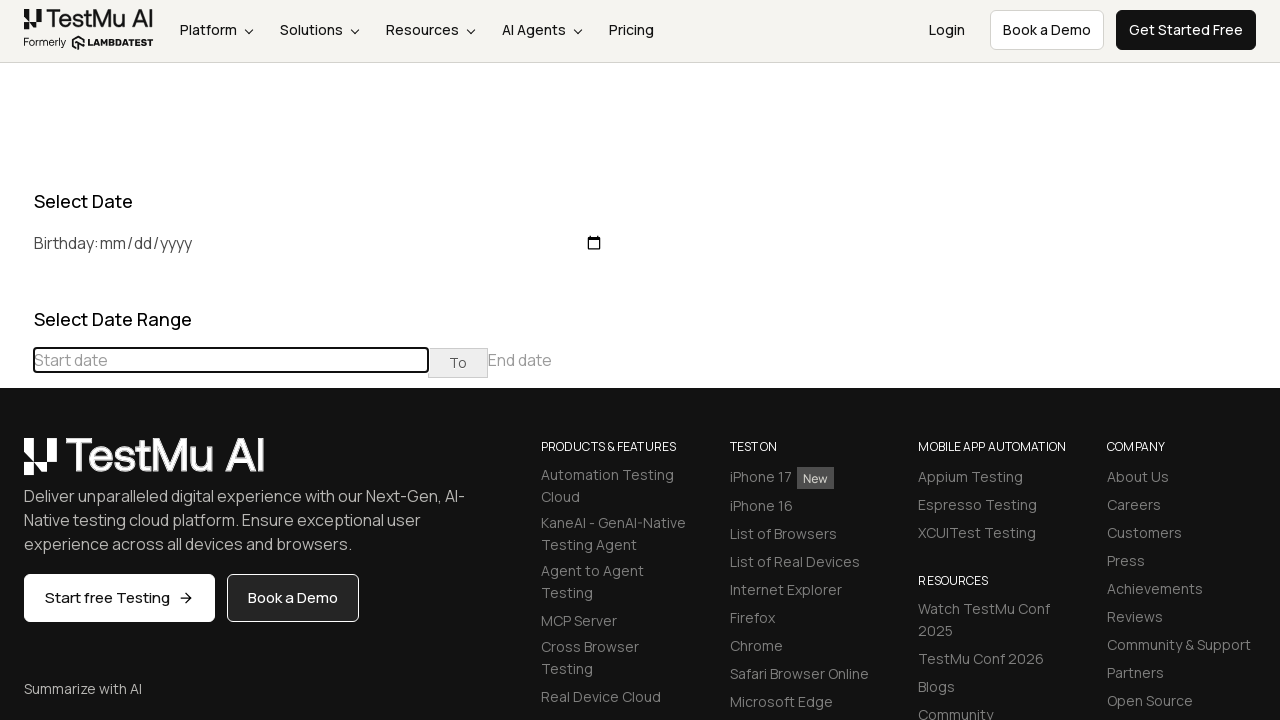

Clicked previous button to navigate to earlier months at (16, 465) on xpath=//div[@class='datepicker-days']//table[@class='table-condensed']//th[@clas
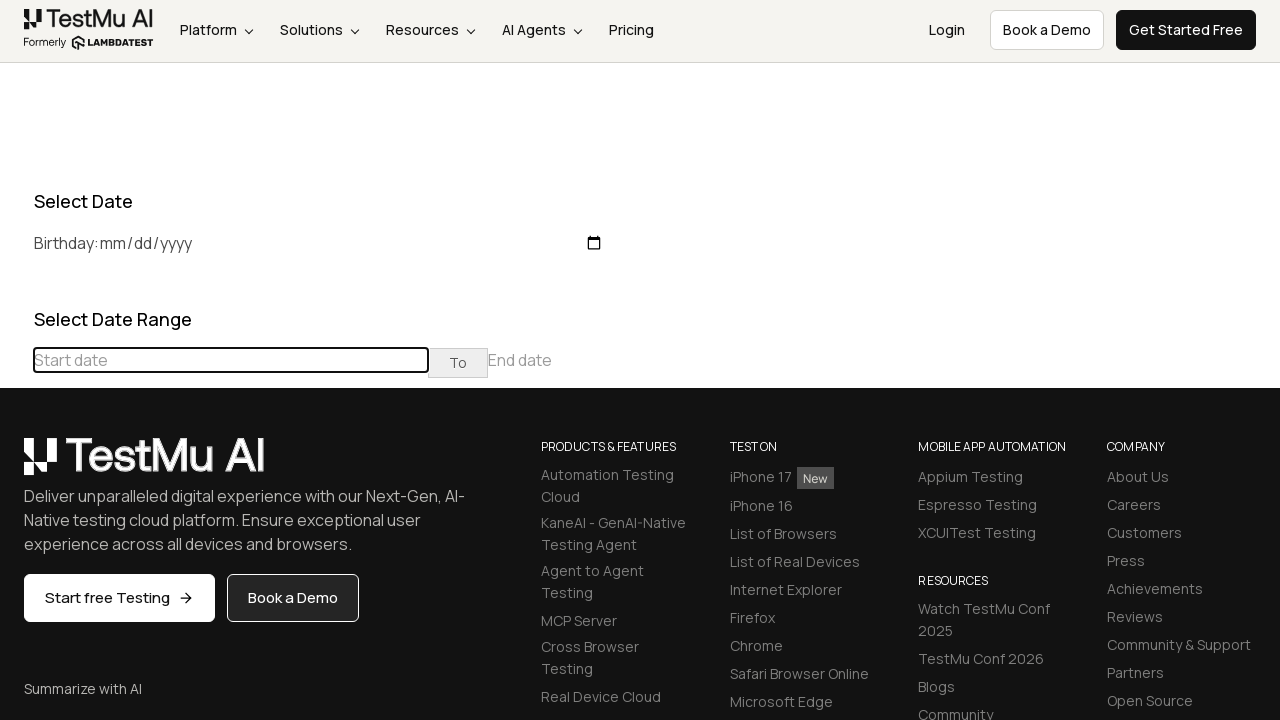

Read current displayed month/year: March 2021
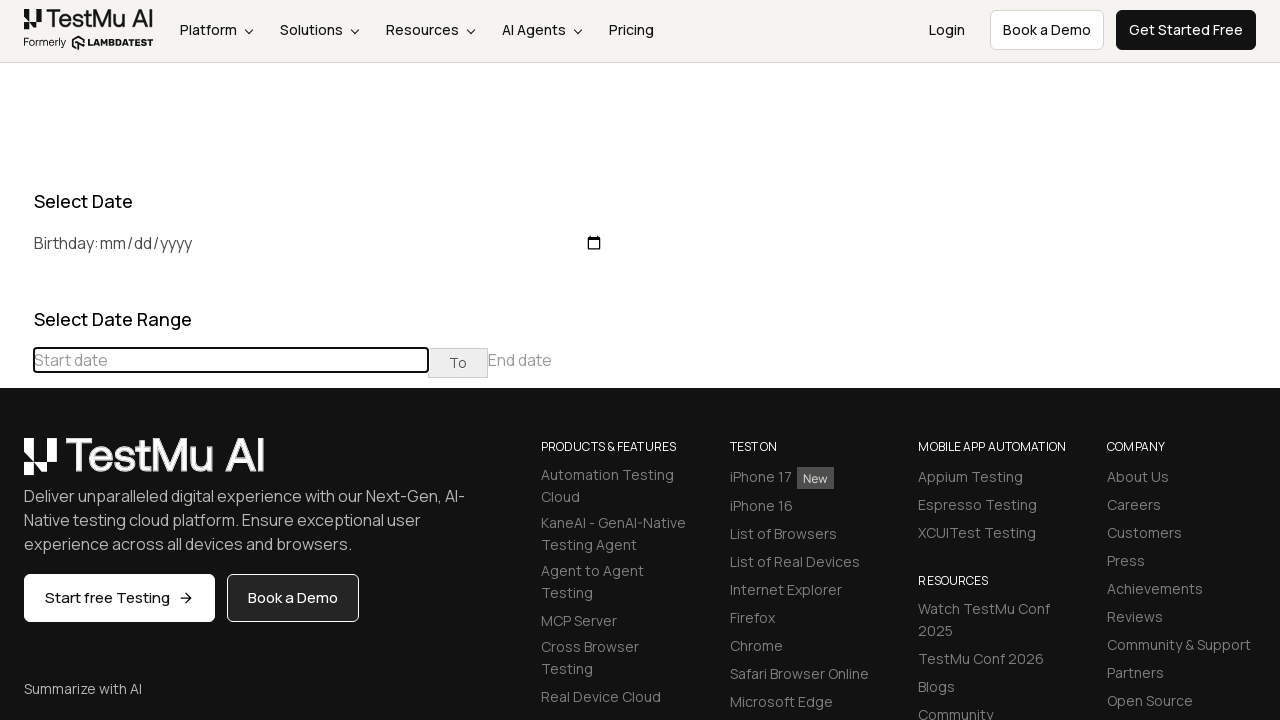

Selected day 12 from the calendar at (185, 567) on //td[@class='day'][text()='12']
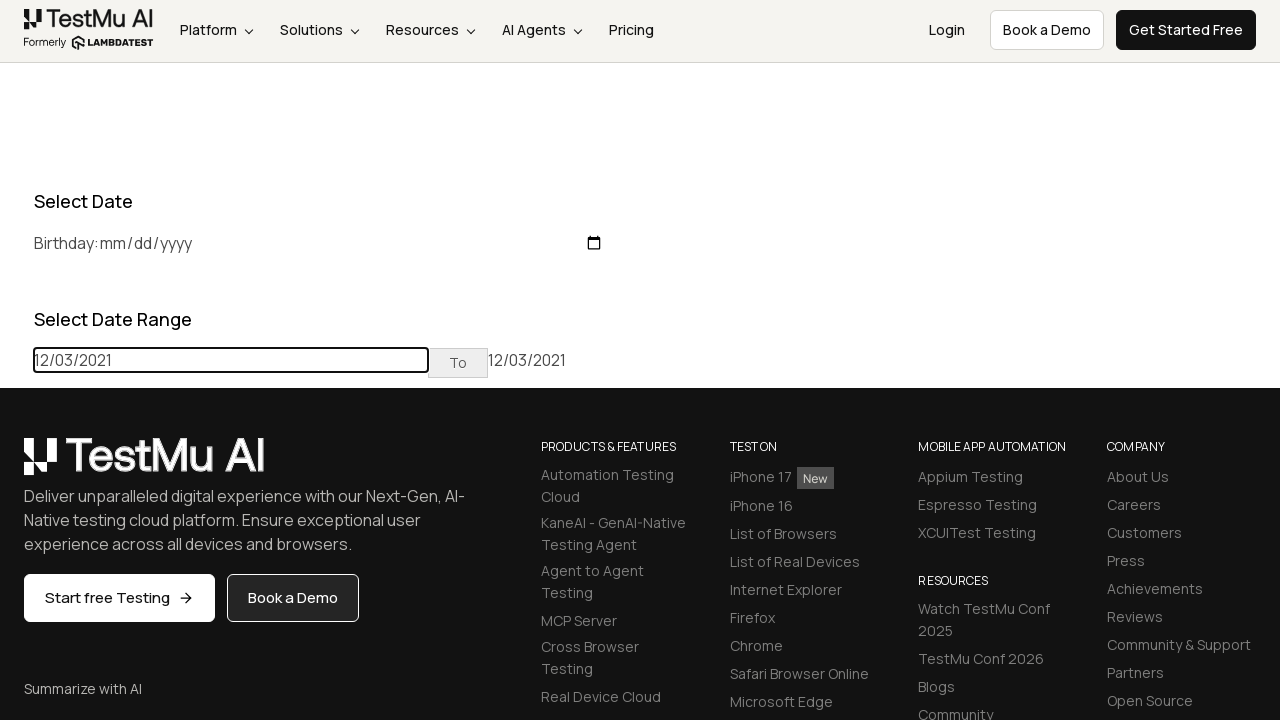

Reloaded page after selecting March 12, 2021 (past date)
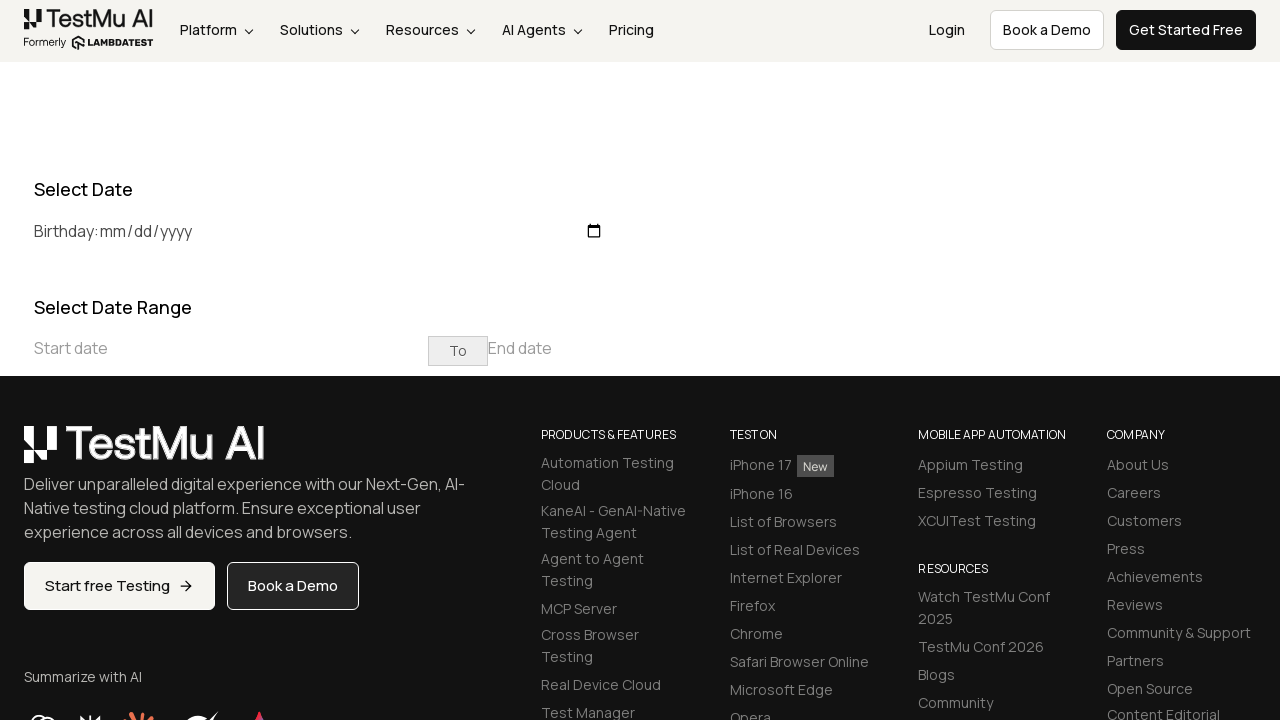

Clicked start date input to open calendar at (231, 348) on xpath=//input[@placeholder='Start date']
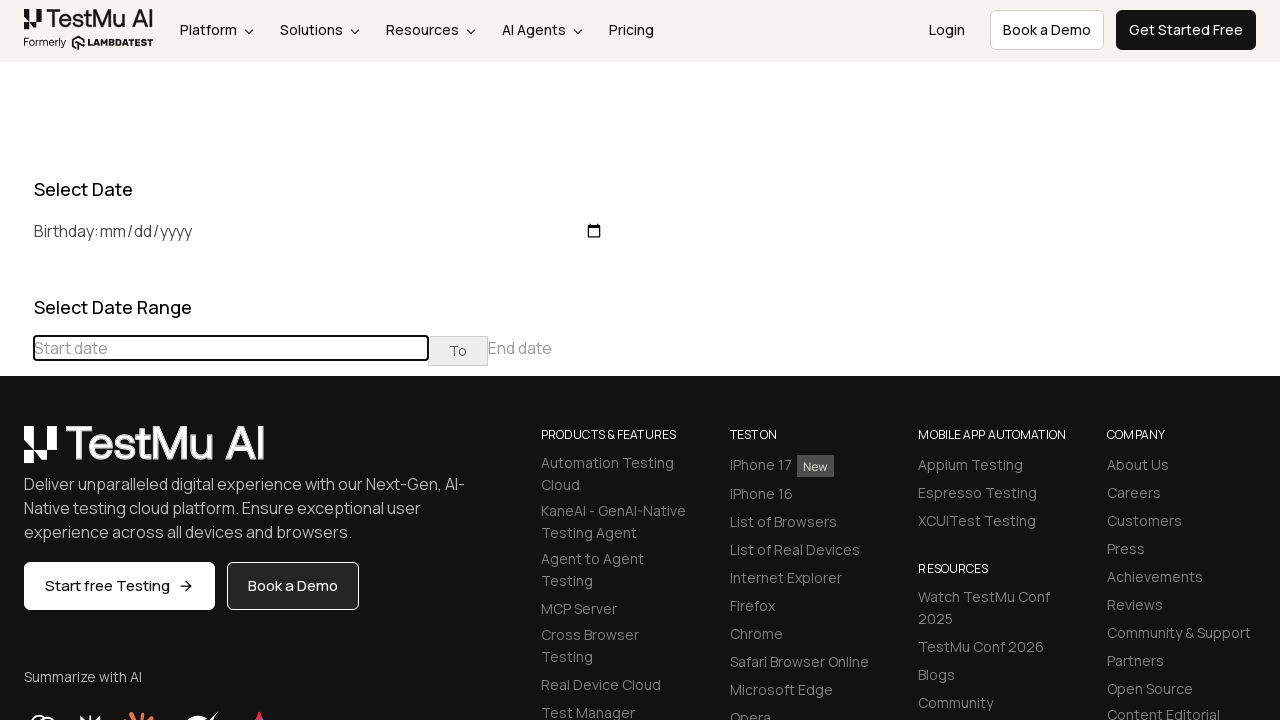

Read current displayed month/year: February 2026
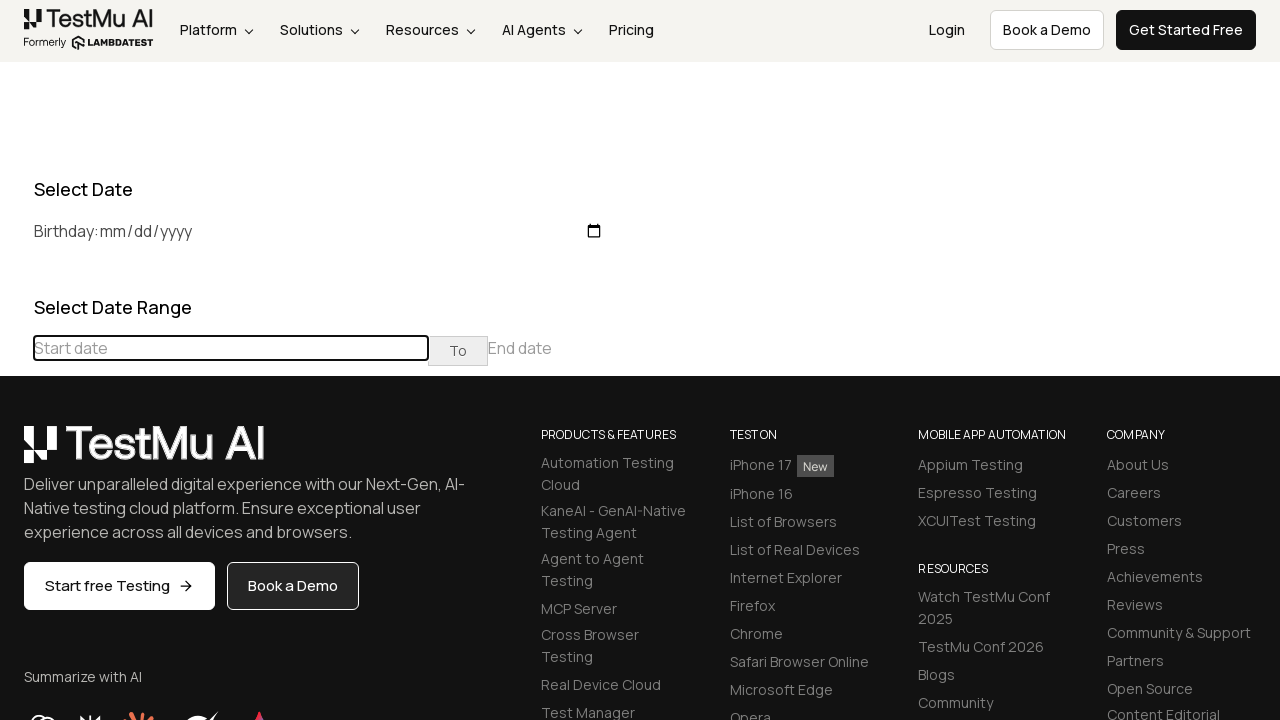

Clicked previous button to navigate to earlier months at (16, 361) on xpath=//div[@class='datepicker-days']//table[@class='table-condensed']//th[@clas
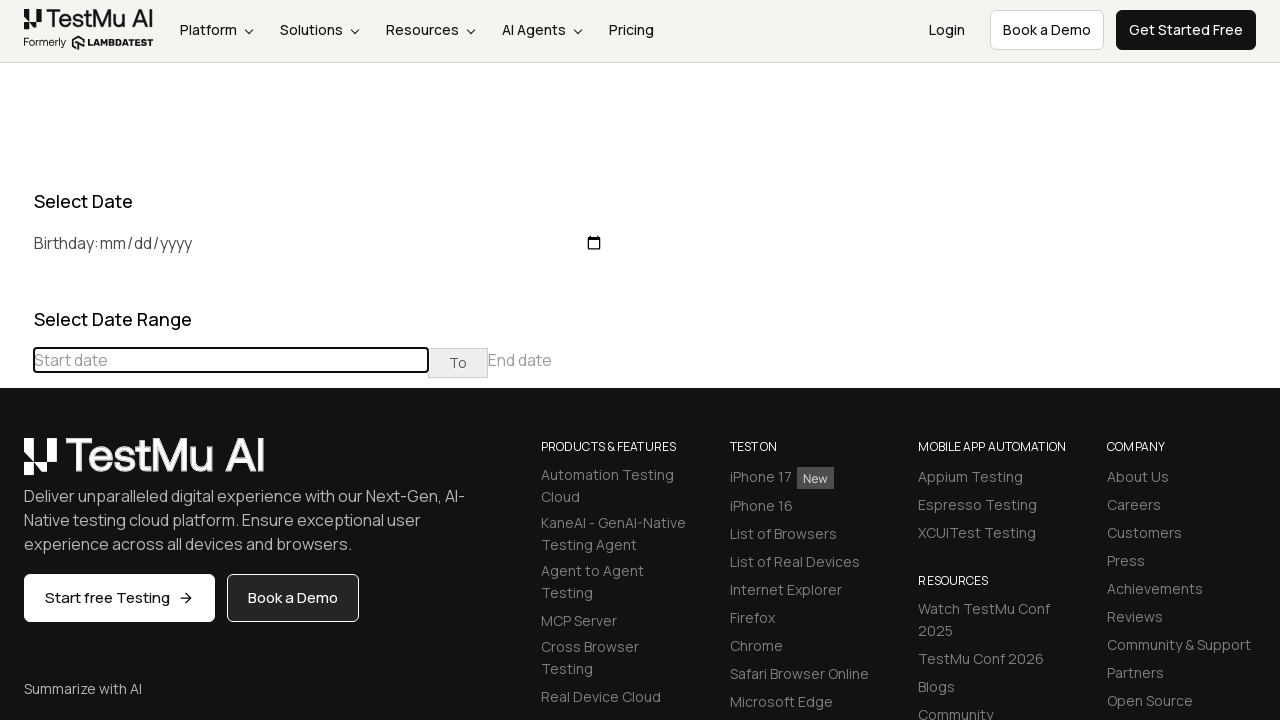

Read current displayed month/year: January 2026
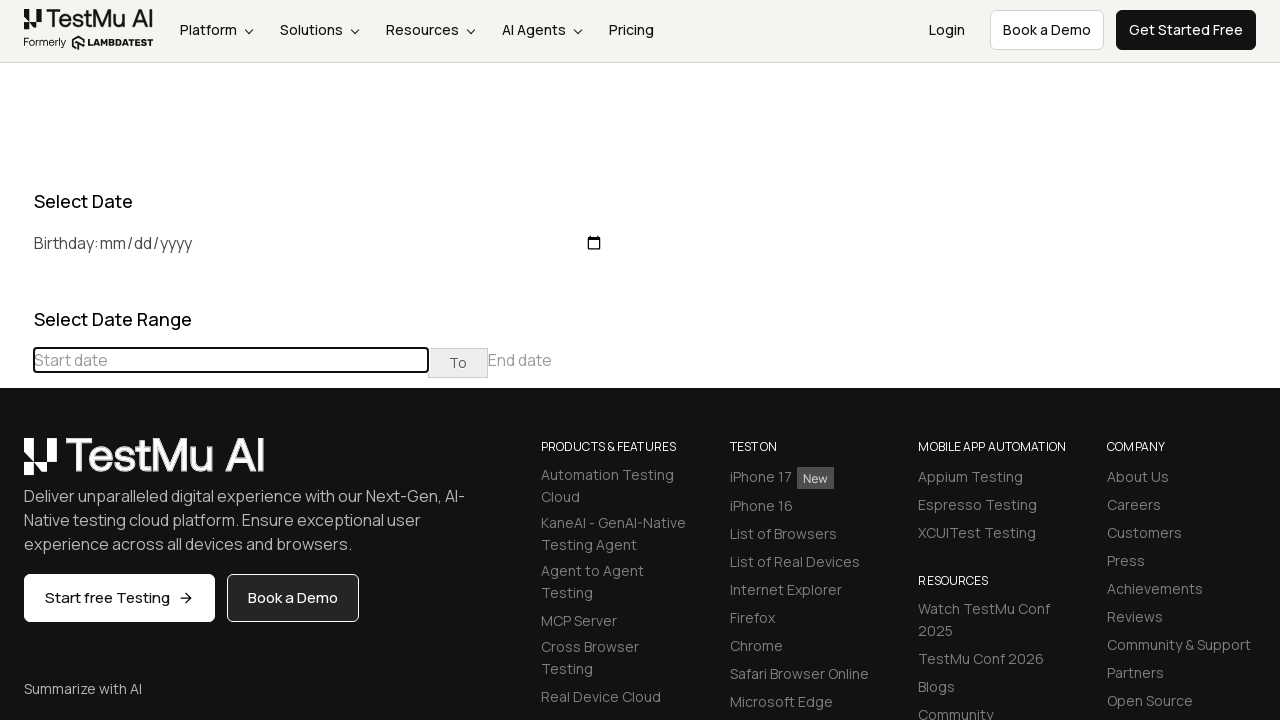

Clicked previous button to navigate to earlier months at (16, 465) on xpath=//div[@class='datepicker-days']//table[@class='table-condensed']//th[@clas
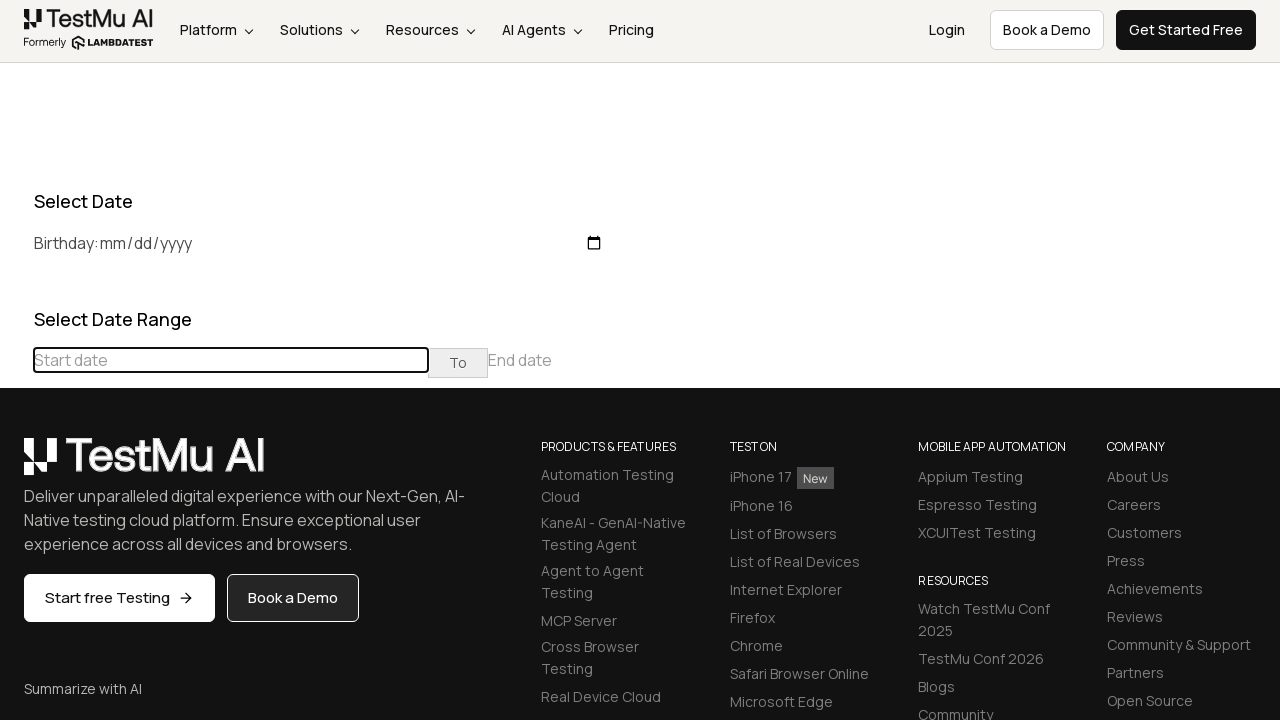

Read current displayed month/year: December 2025
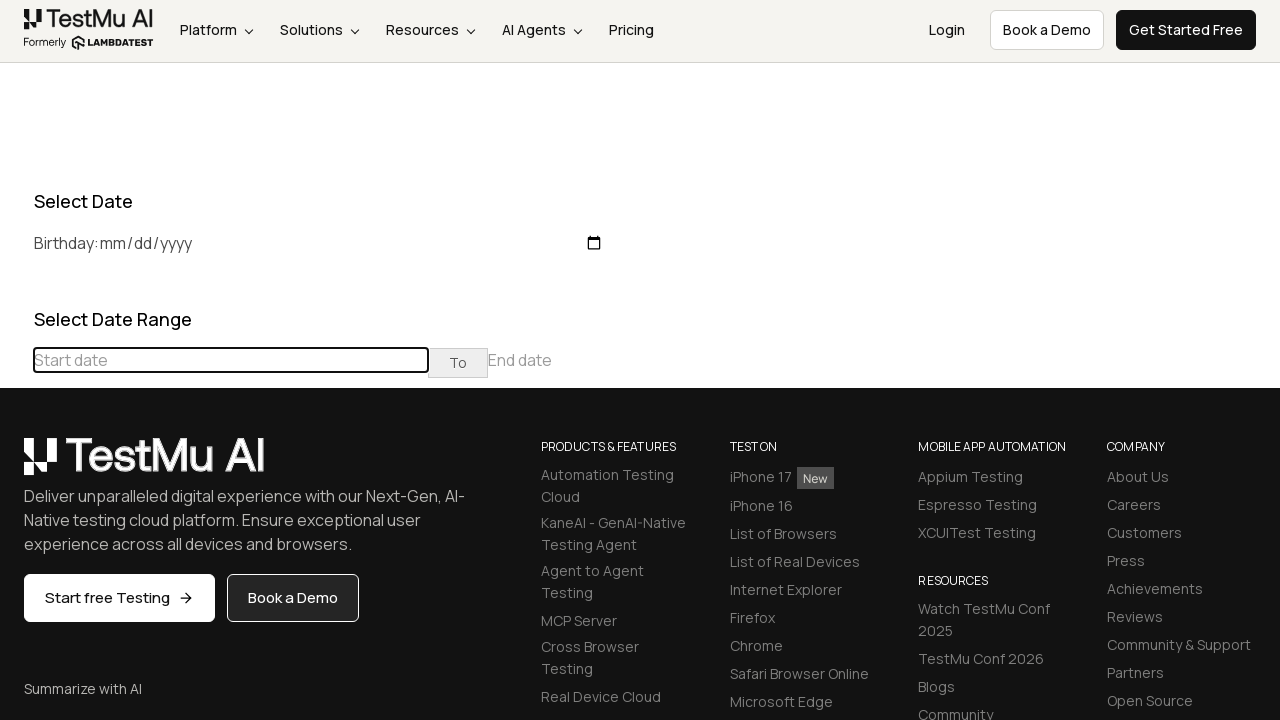

Clicked previous button to navigate to earlier months at (16, 465) on xpath=//div[@class='datepicker-days']//table[@class='table-condensed']//th[@clas
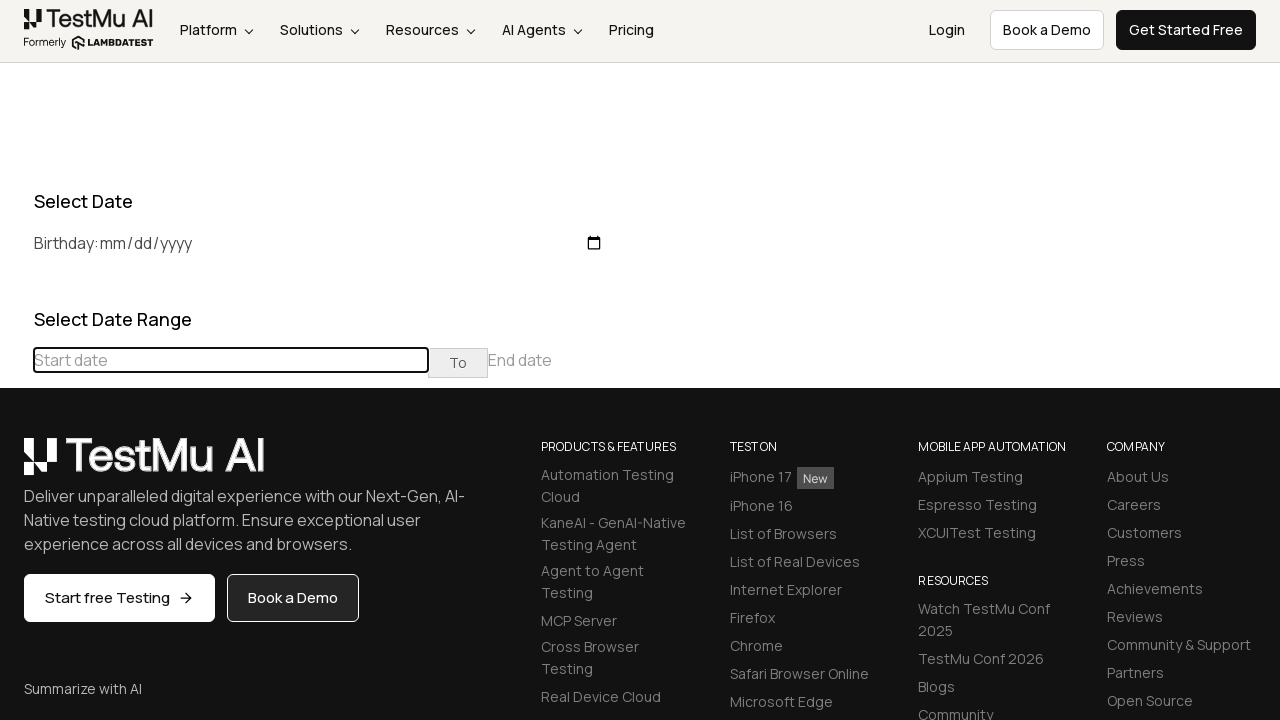

Read current displayed month/year: November 2025
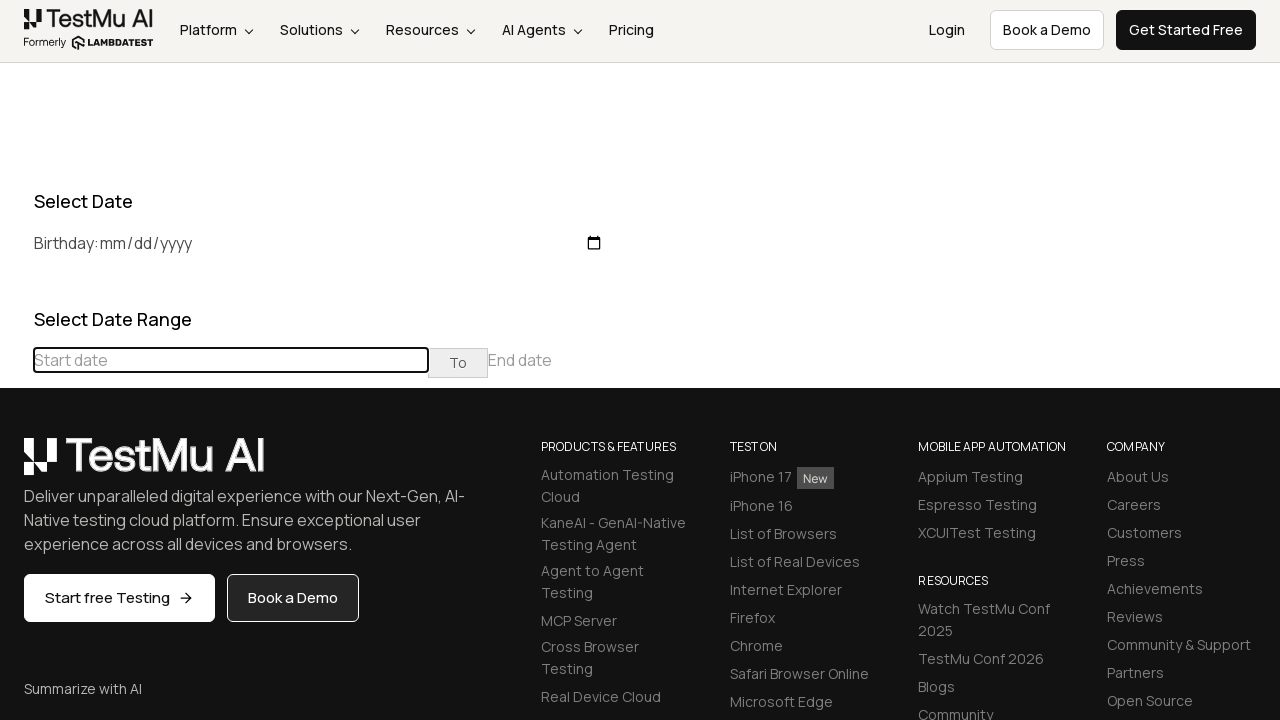

Clicked previous button to navigate to earlier months at (16, 465) on xpath=//div[@class='datepicker-days']//table[@class='table-condensed']//th[@clas
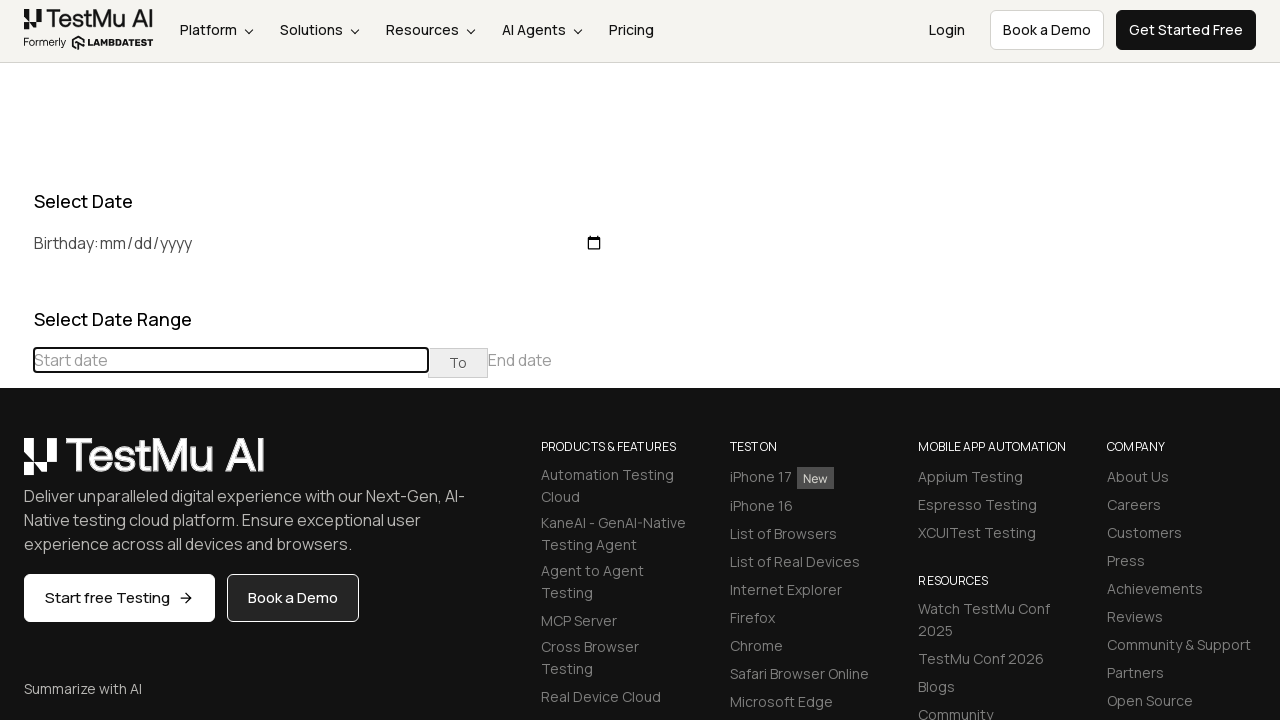

Read current displayed month/year: October 2025
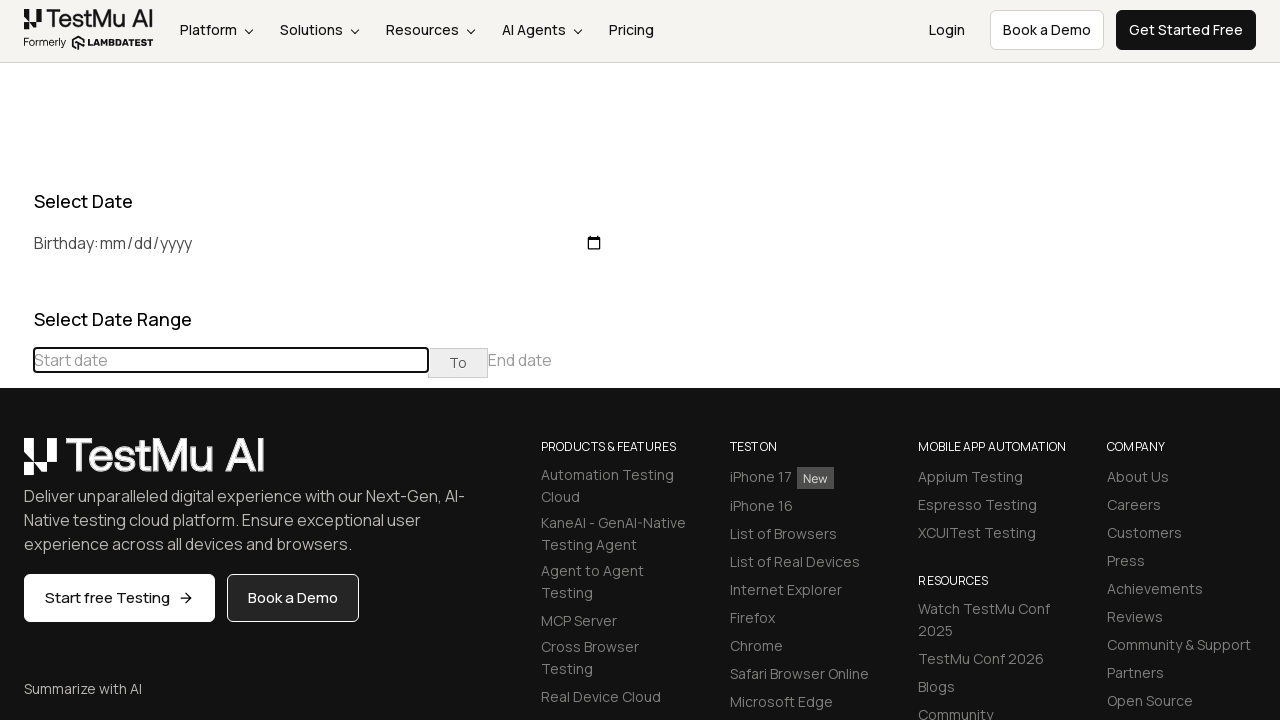

Clicked previous button to navigate to earlier months at (16, 465) on xpath=//div[@class='datepicker-days']//table[@class='table-condensed']//th[@clas
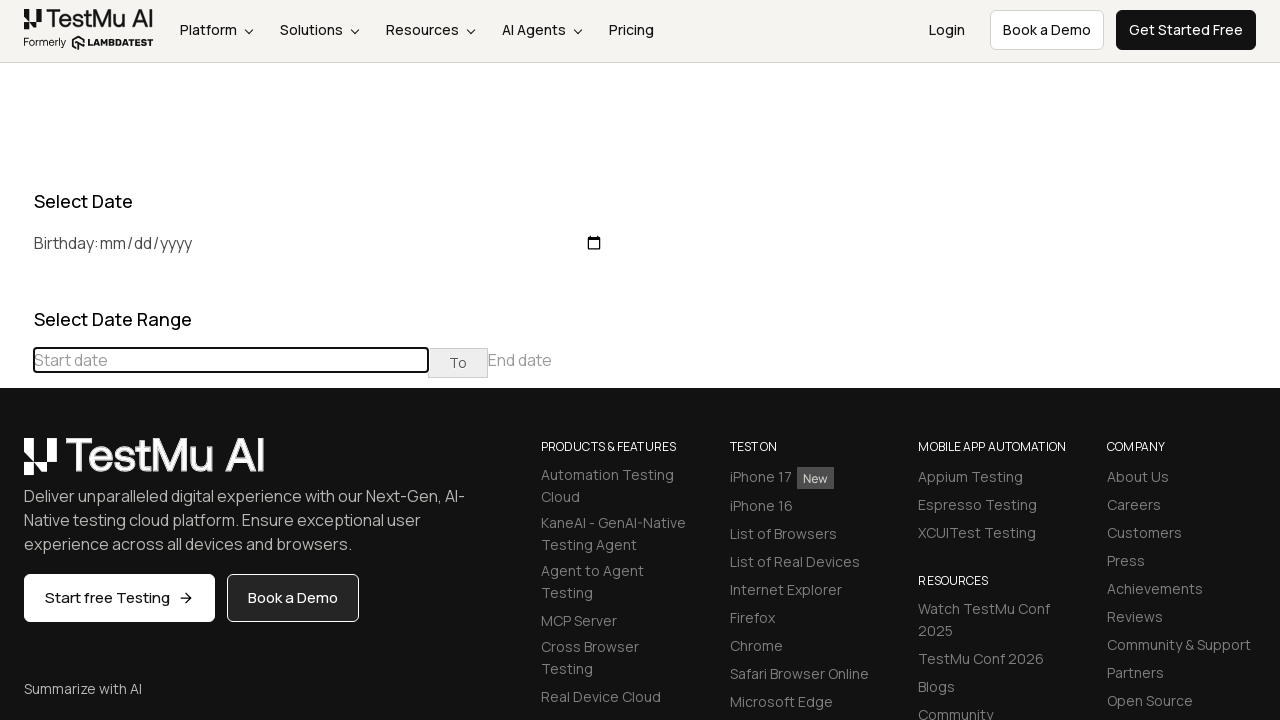

Read current displayed month/year: September 2025
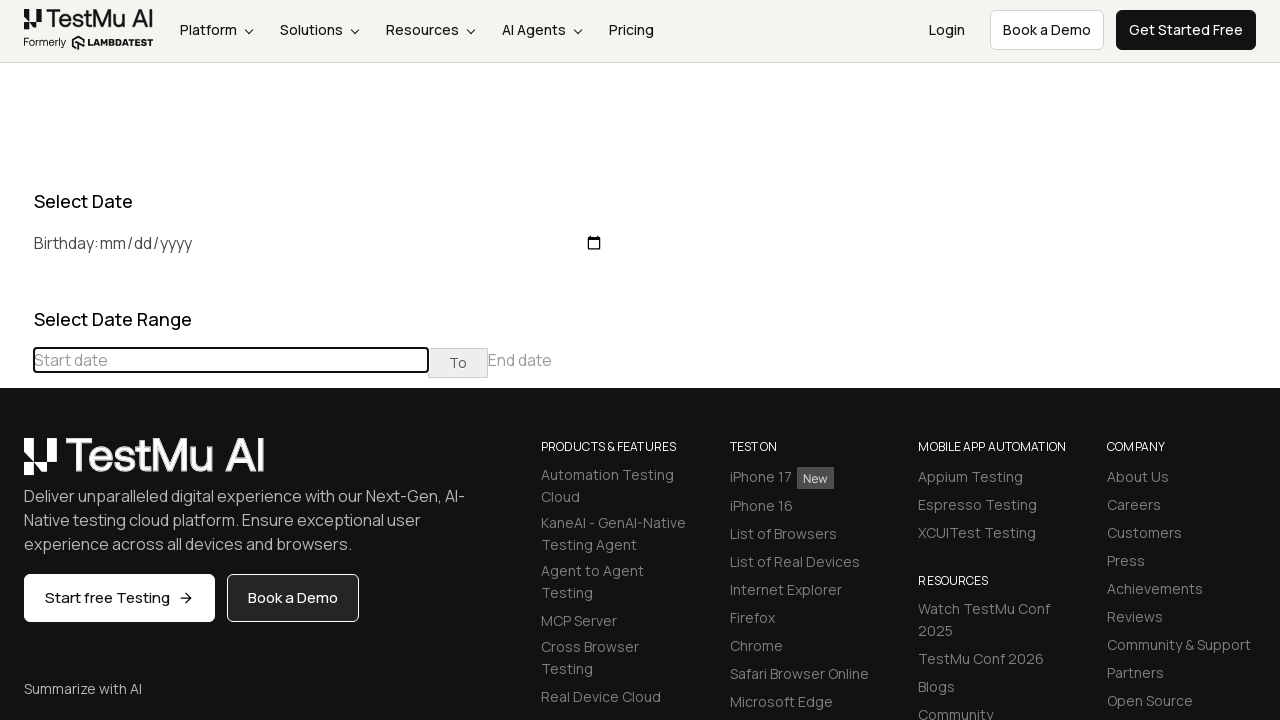

Clicked previous button to navigate to earlier months at (16, 465) on xpath=//div[@class='datepicker-days']//table[@class='table-condensed']//th[@clas
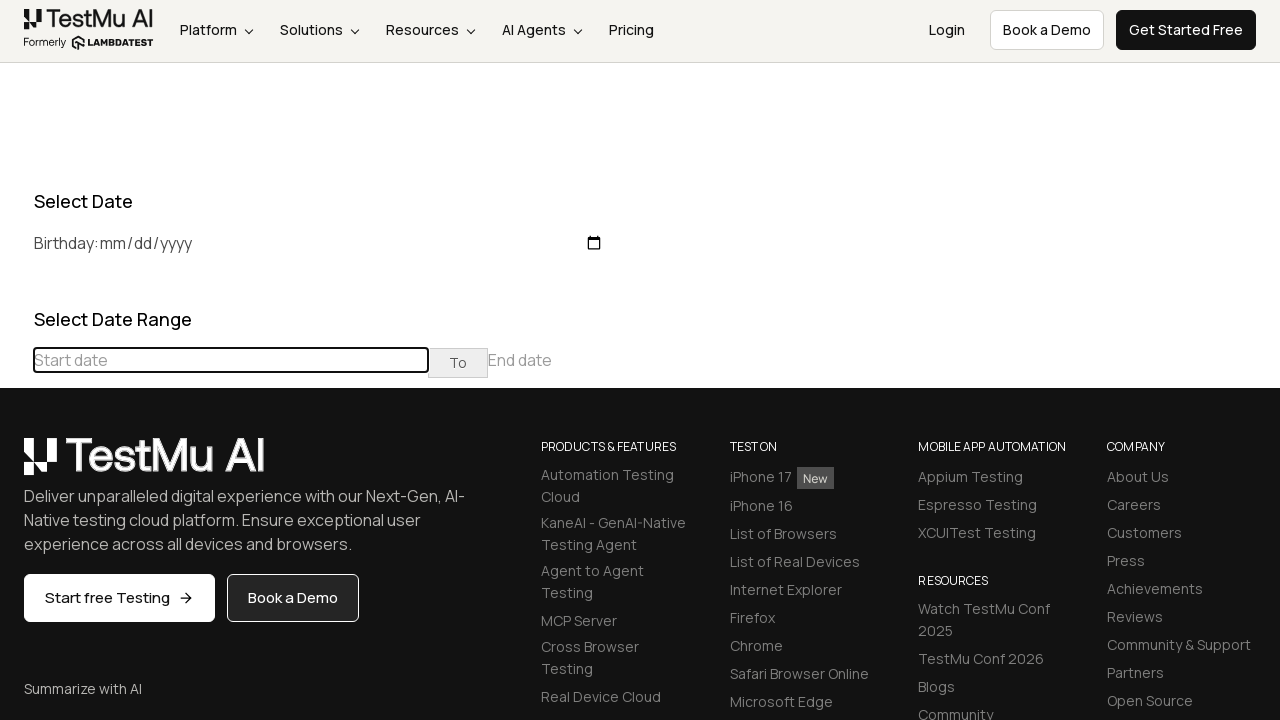

Read current displayed month/year: August 2025
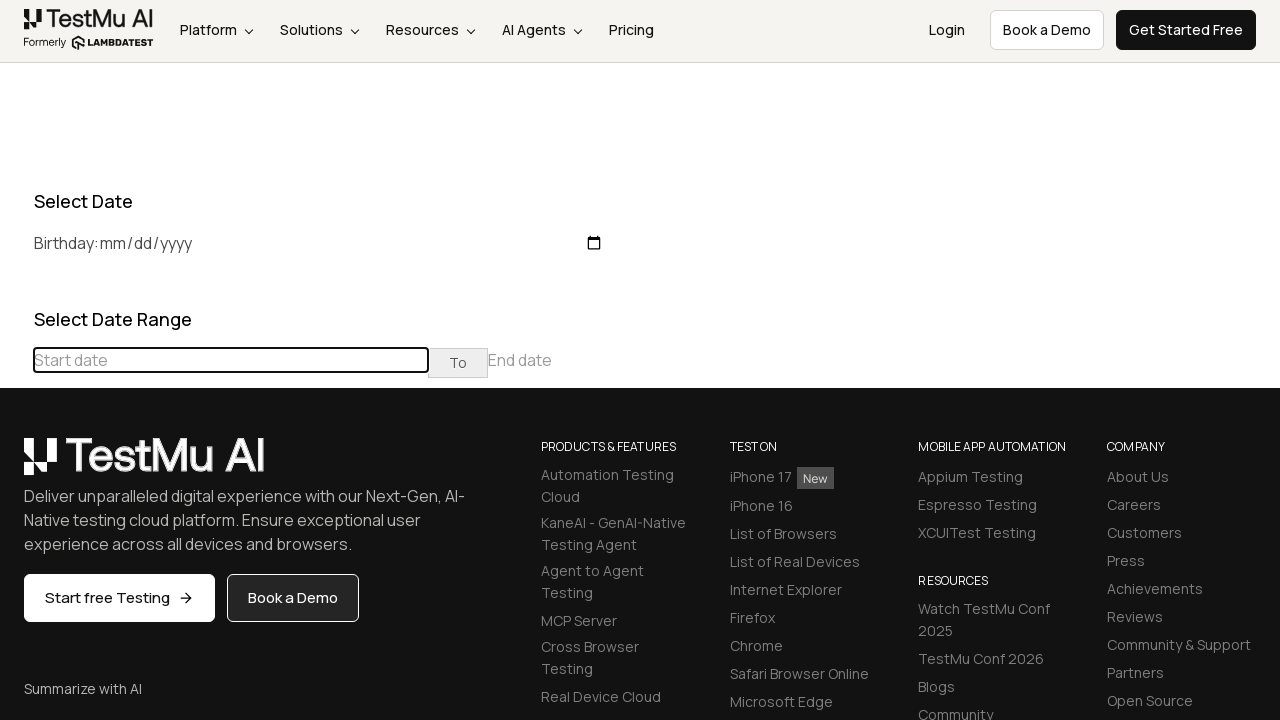

Clicked previous button to navigate to earlier months at (16, 465) on xpath=//div[@class='datepicker-days']//table[@class='table-condensed']//th[@clas
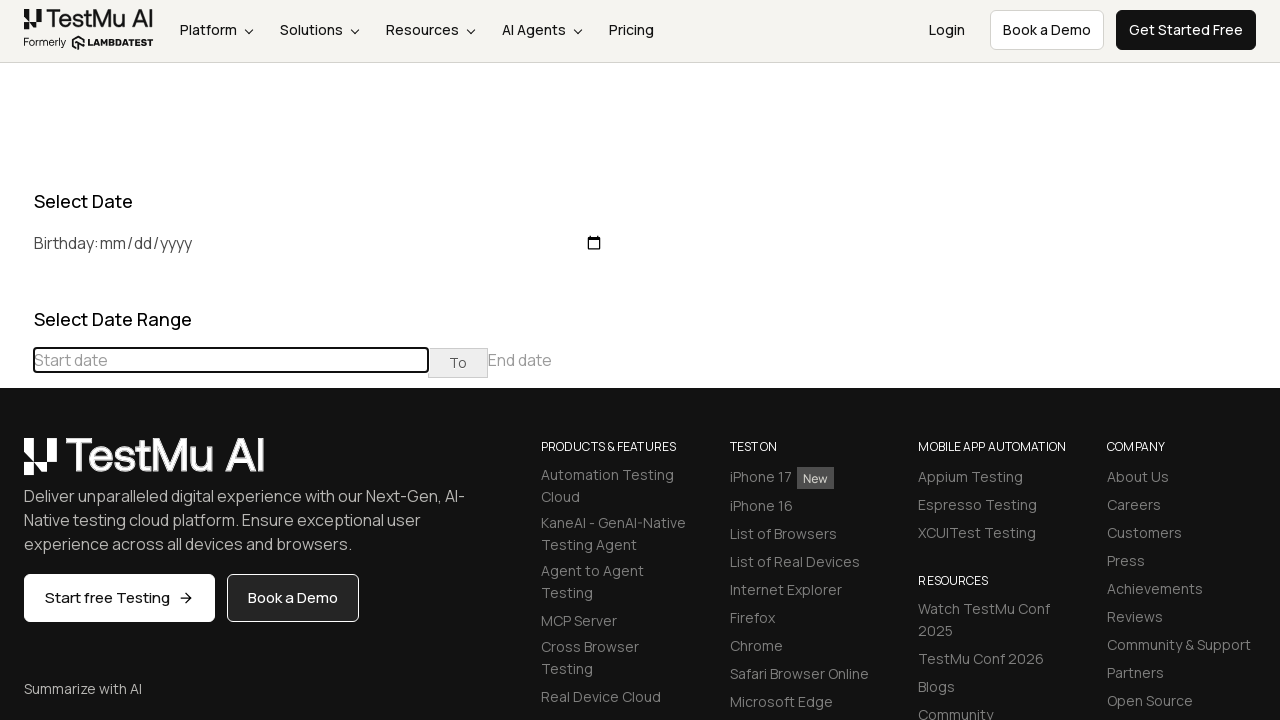

Read current displayed month/year: July 2025
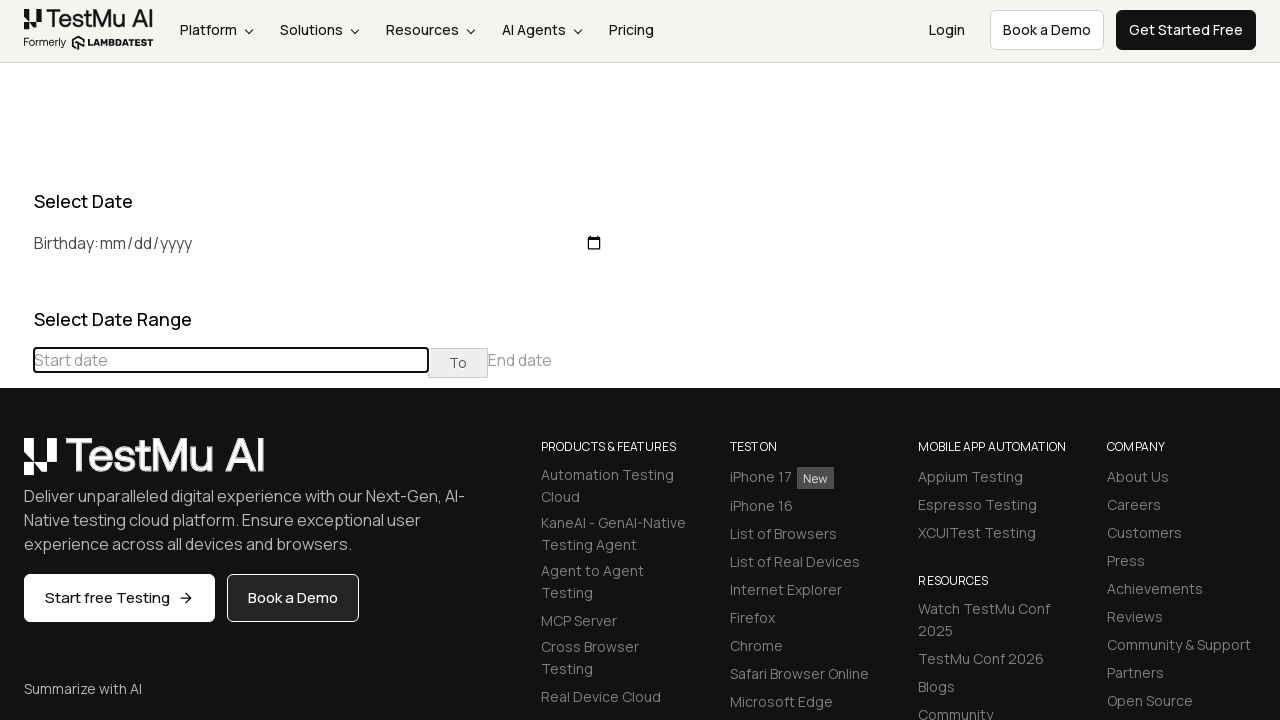

Clicked previous button to navigate to earlier months at (16, 465) on xpath=//div[@class='datepicker-days']//table[@class='table-condensed']//th[@clas
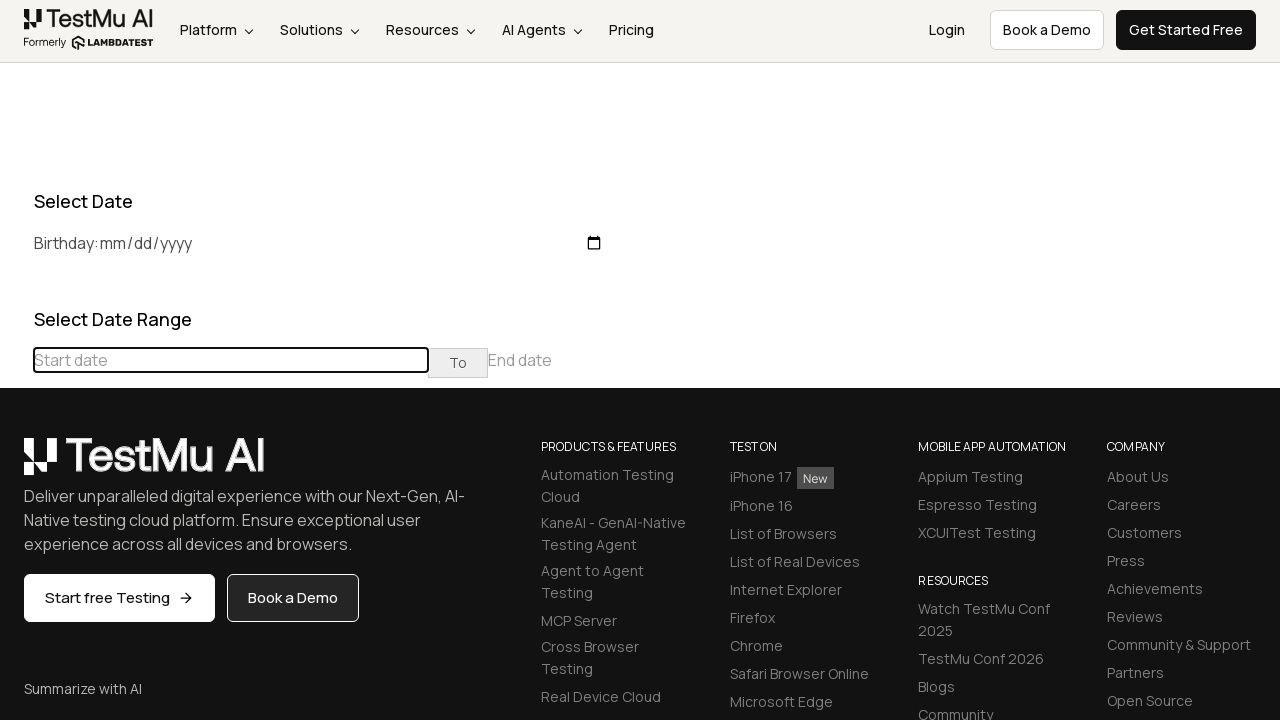

Read current displayed month/year: June 2025
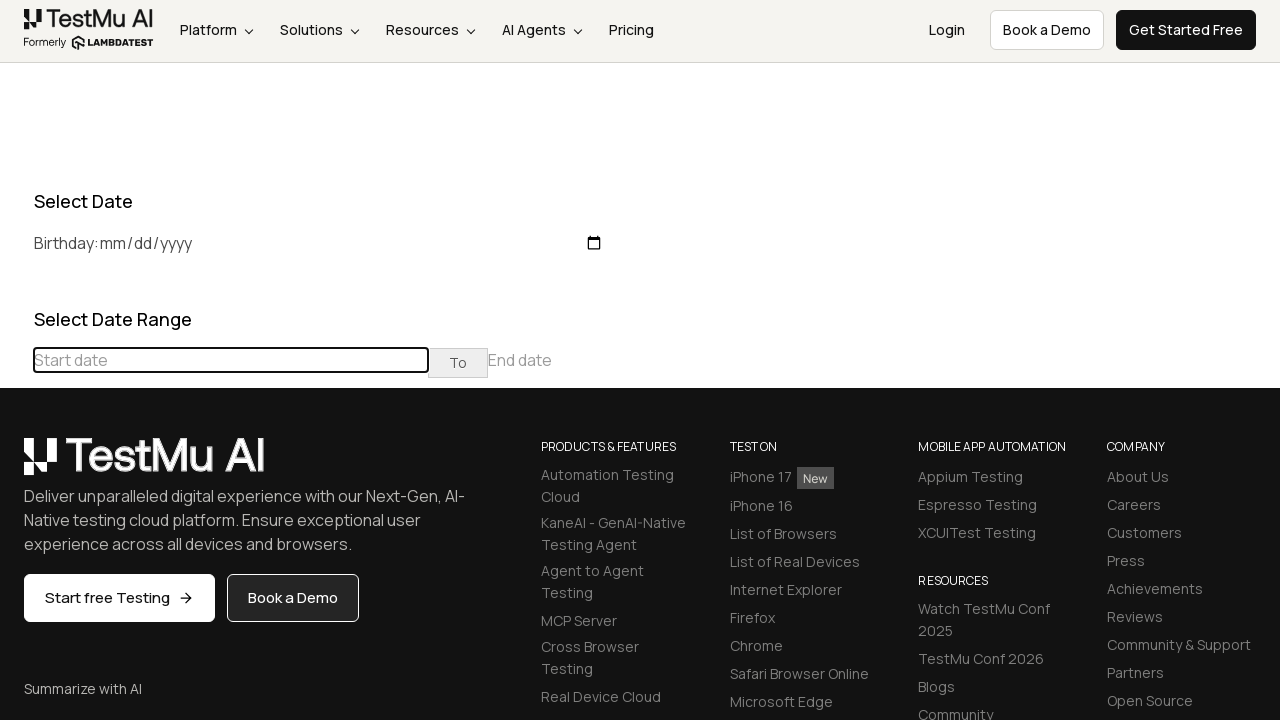

Clicked previous button to navigate to earlier months at (16, 465) on xpath=//div[@class='datepicker-days']//table[@class='table-condensed']//th[@clas
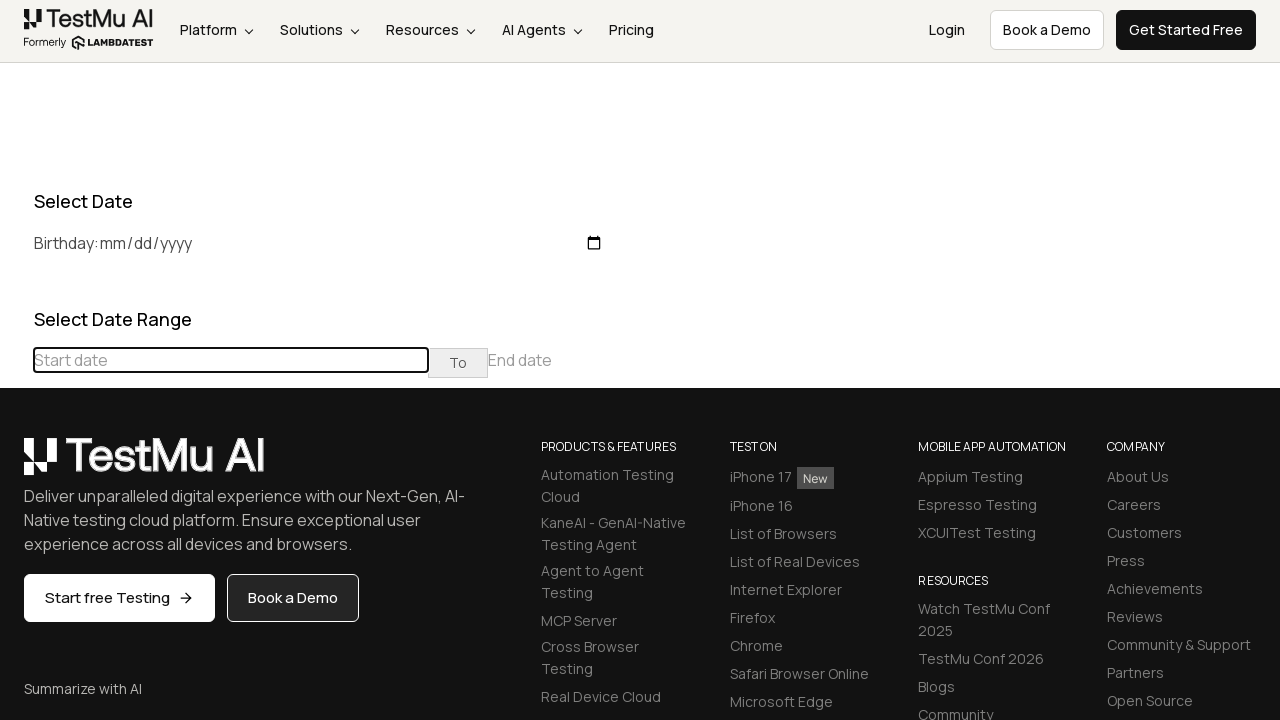

Read current displayed month/year: May 2025
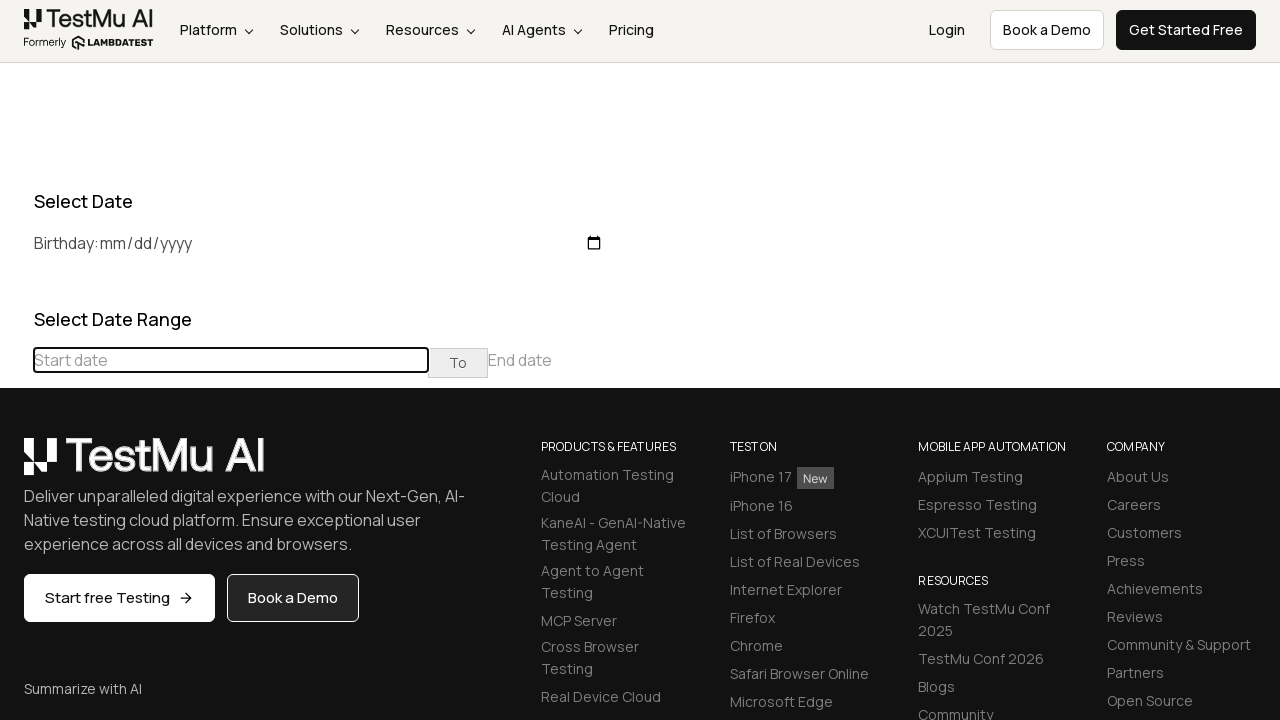

Clicked previous button to navigate to earlier months at (16, 465) on xpath=//div[@class='datepicker-days']//table[@class='table-condensed']//th[@clas
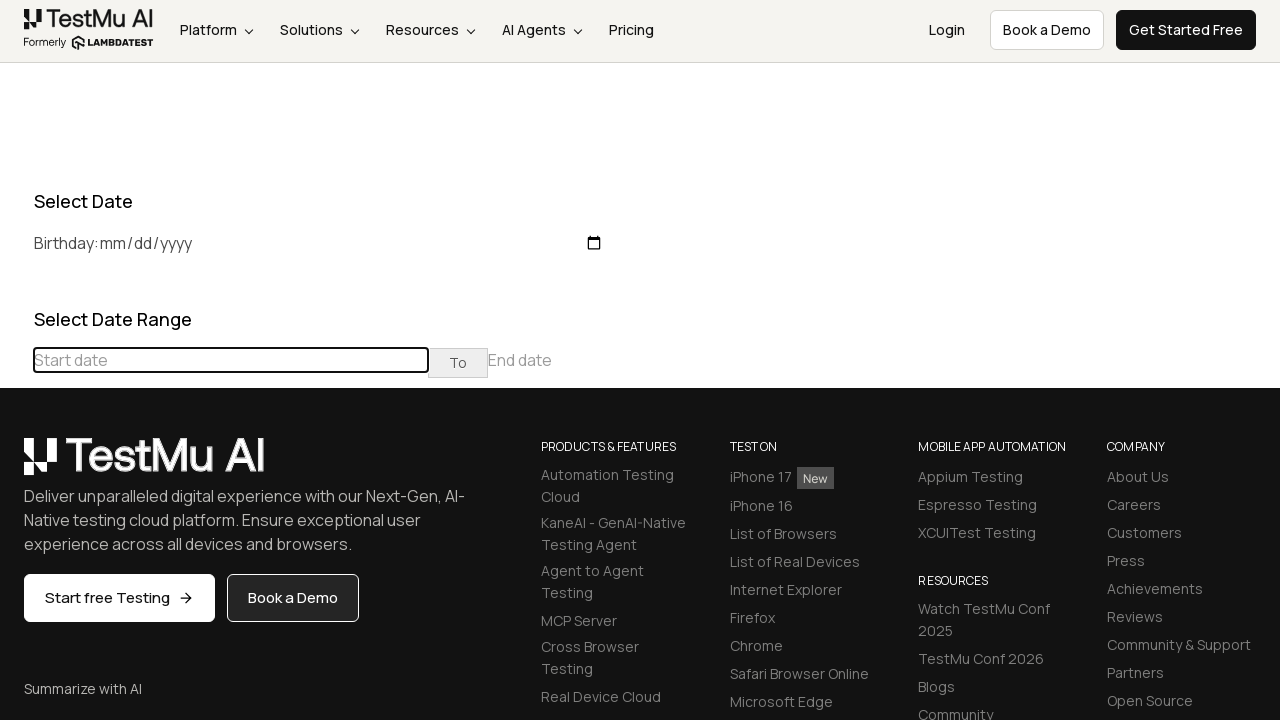

Read current displayed month/year: April 2025
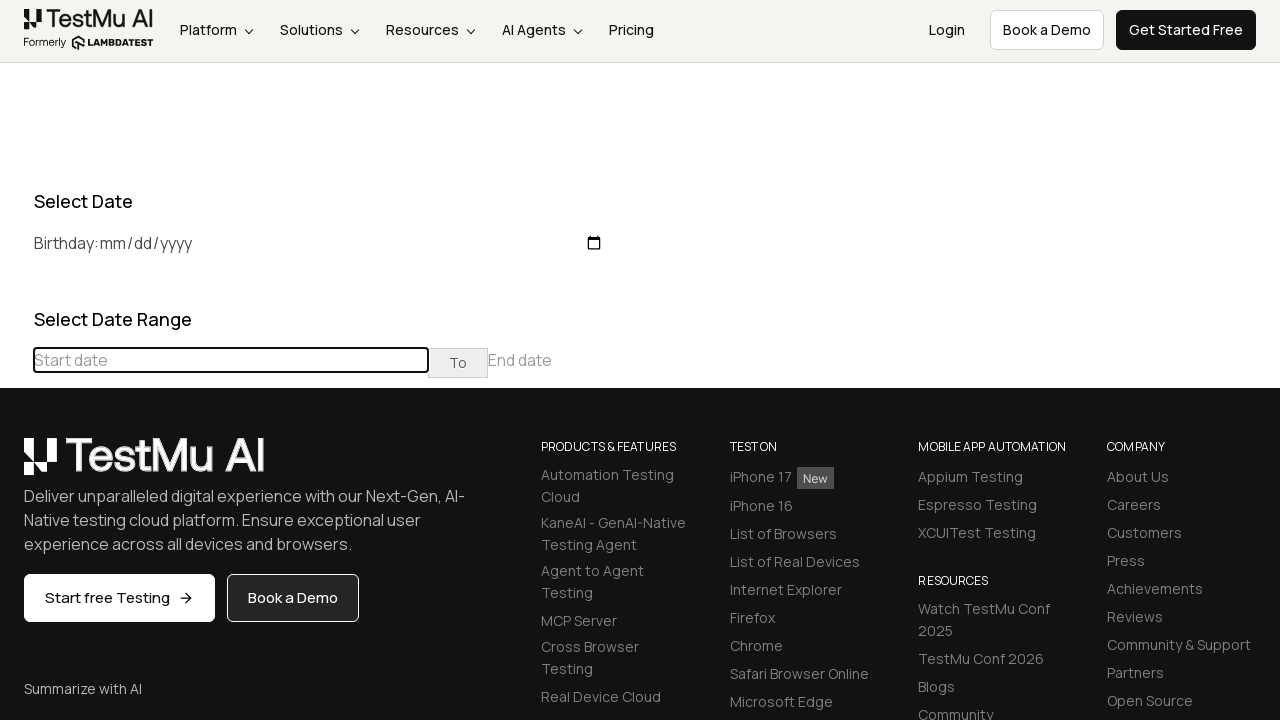

Clicked previous button to navigate to earlier months at (16, 465) on xpath=//div[@class='datepicker-days']//table[@class='table-condensed']//th[@clas
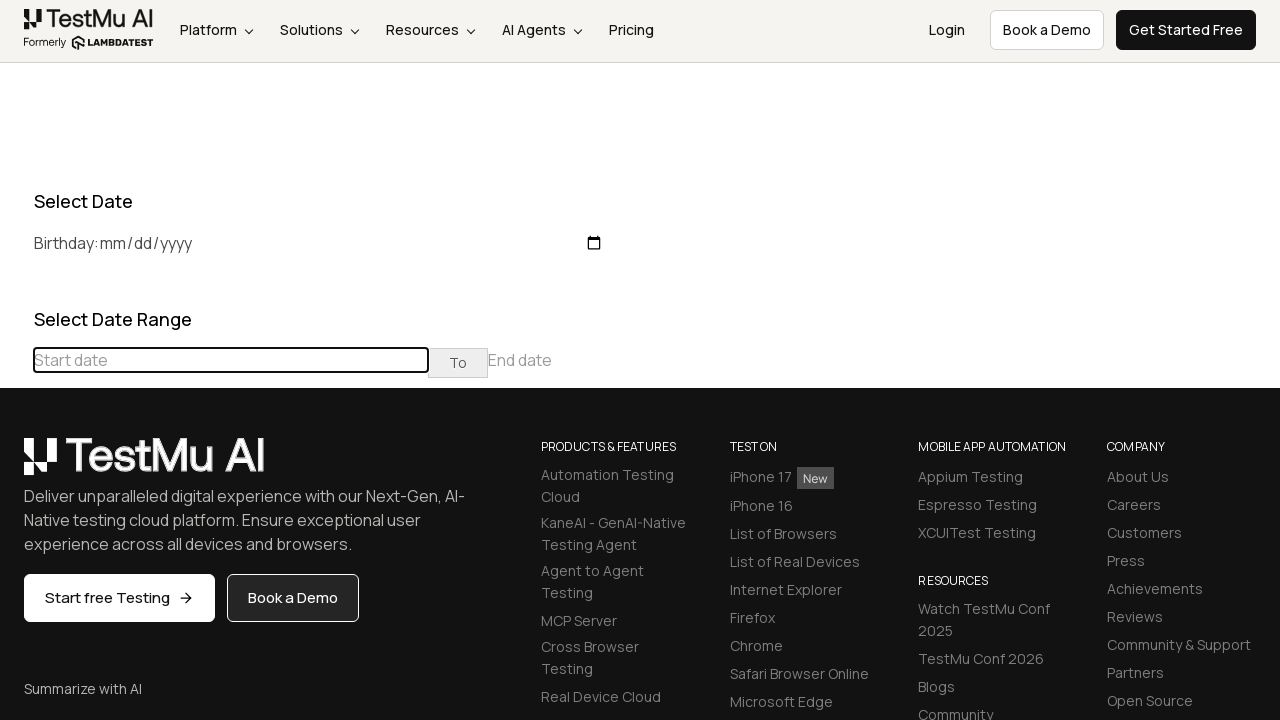

Read current displayed month/year: March 2025
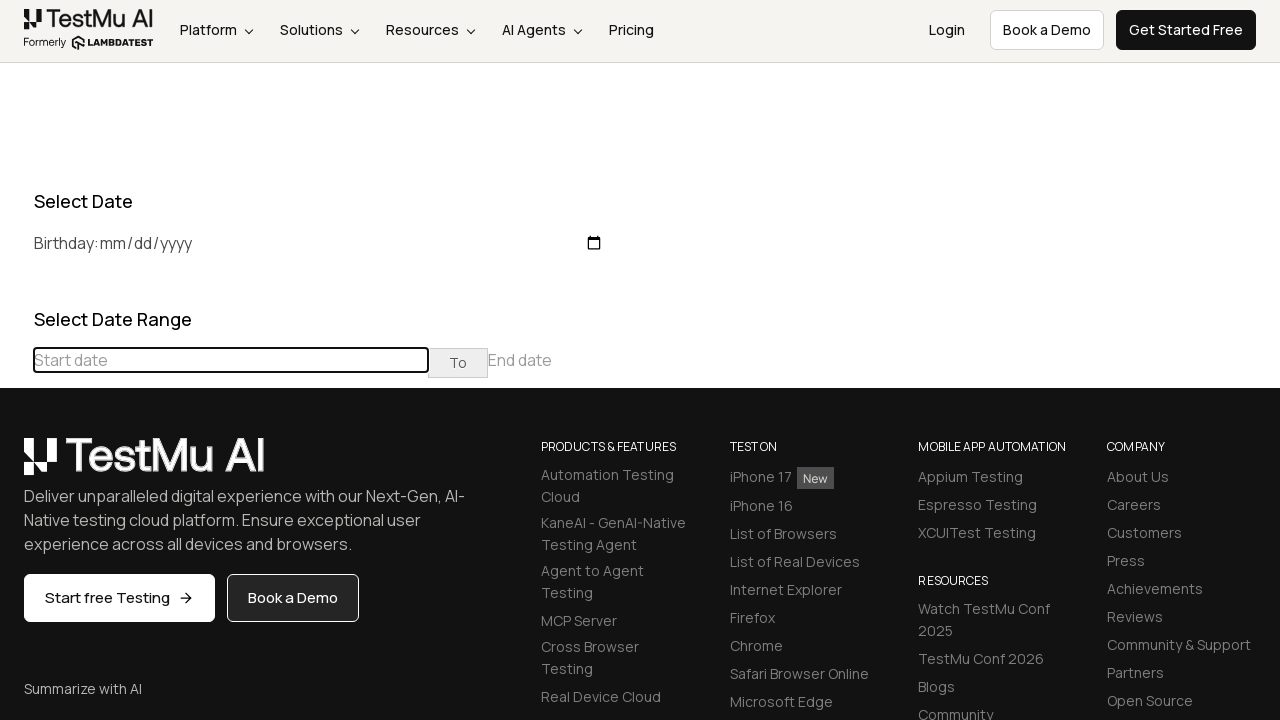

Clicked previous button to navigate to earlier months at (16, 465) on xpath=//div[@class='datepicker-days']//table[@class='table-condensed']//th[@clas
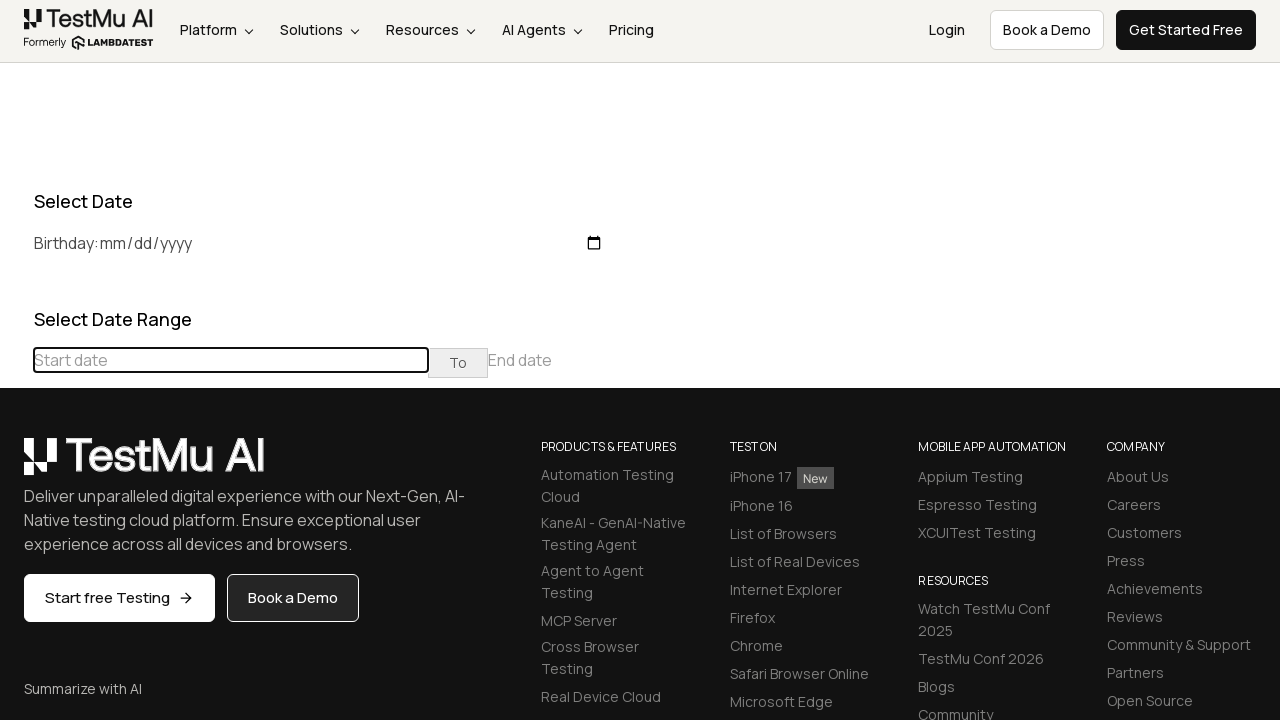

Read current displayed month/year: February 2025
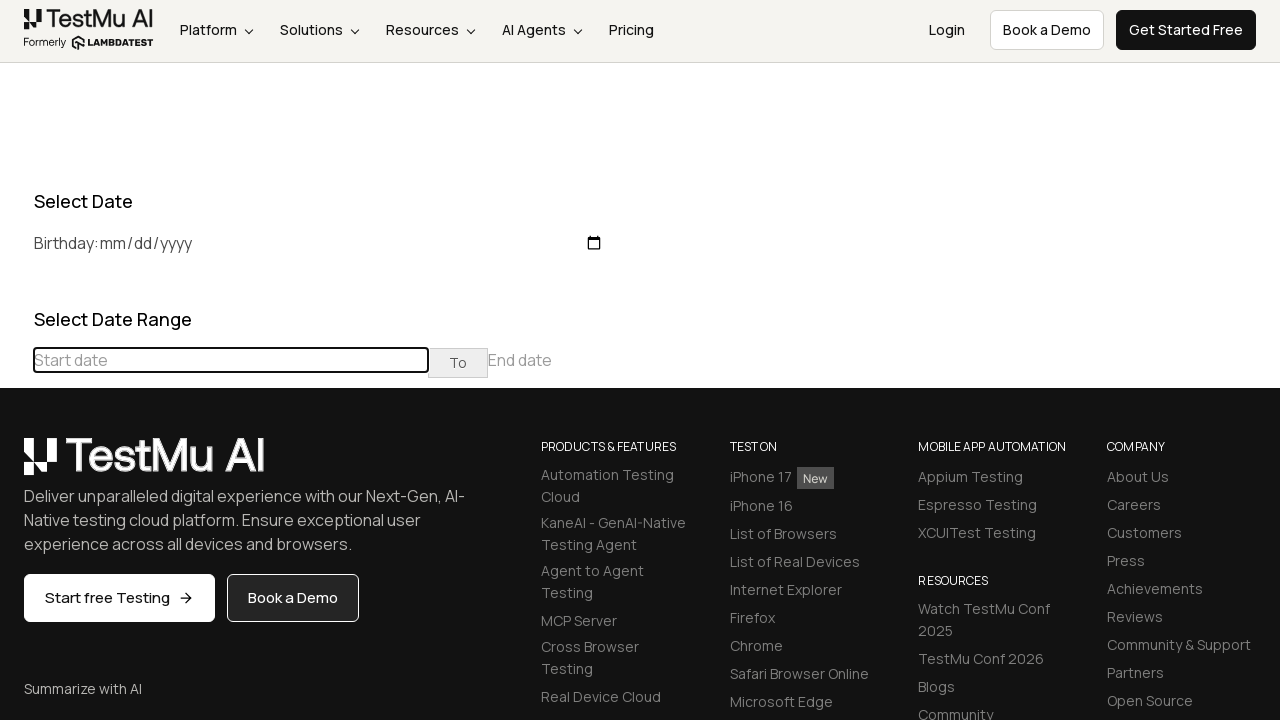

Clicked previous button to navigate to earlier months at (16, 465) on xpath=//div[@class='datepicker-days']//table[@class='table-condensed']//th[@clas
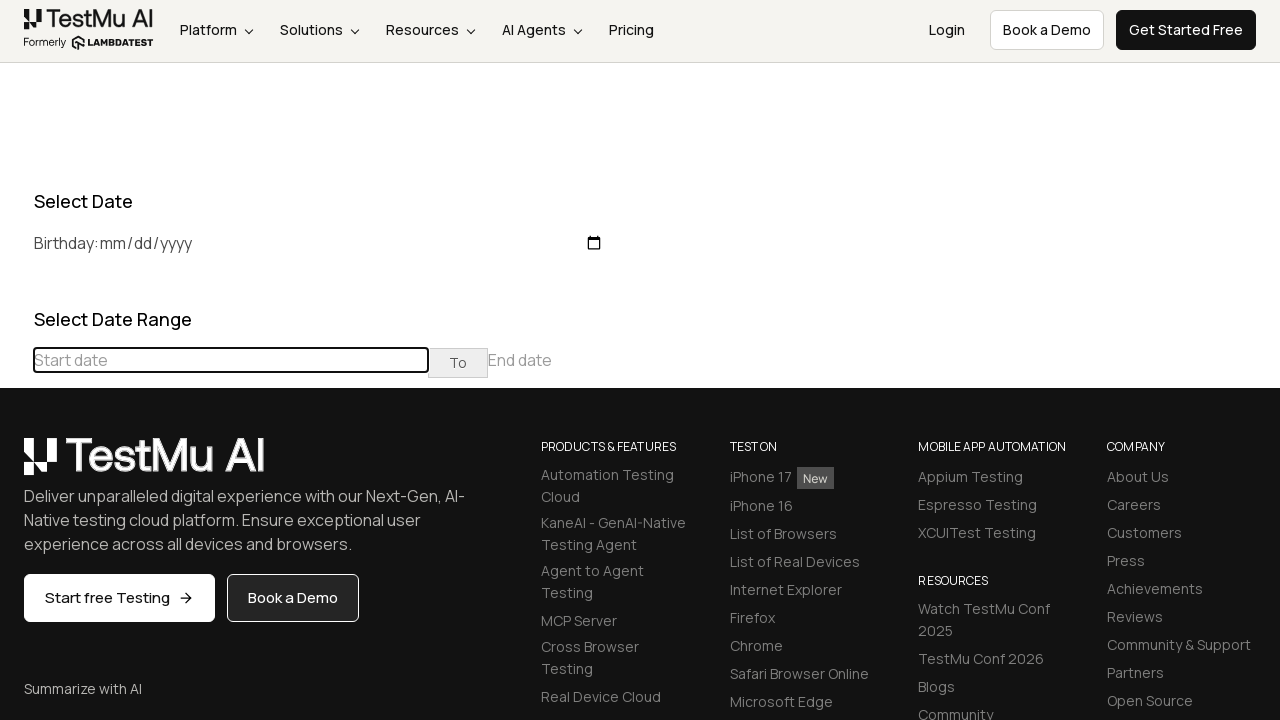

Read current displayed month/year: January 2025
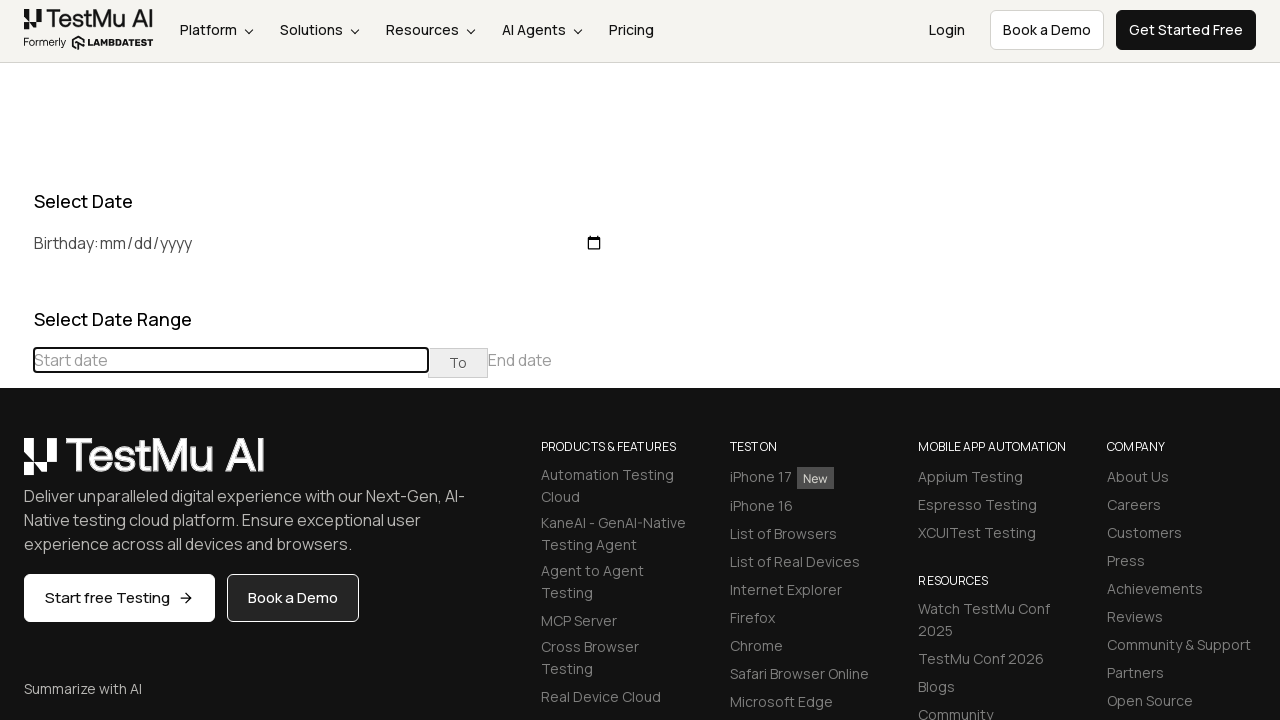

Clicked previous button to navigate to earlier months at (16, 465) on xpath=//div[@class='datepicker-days']//table[@class='table-condensed']//th[@clas
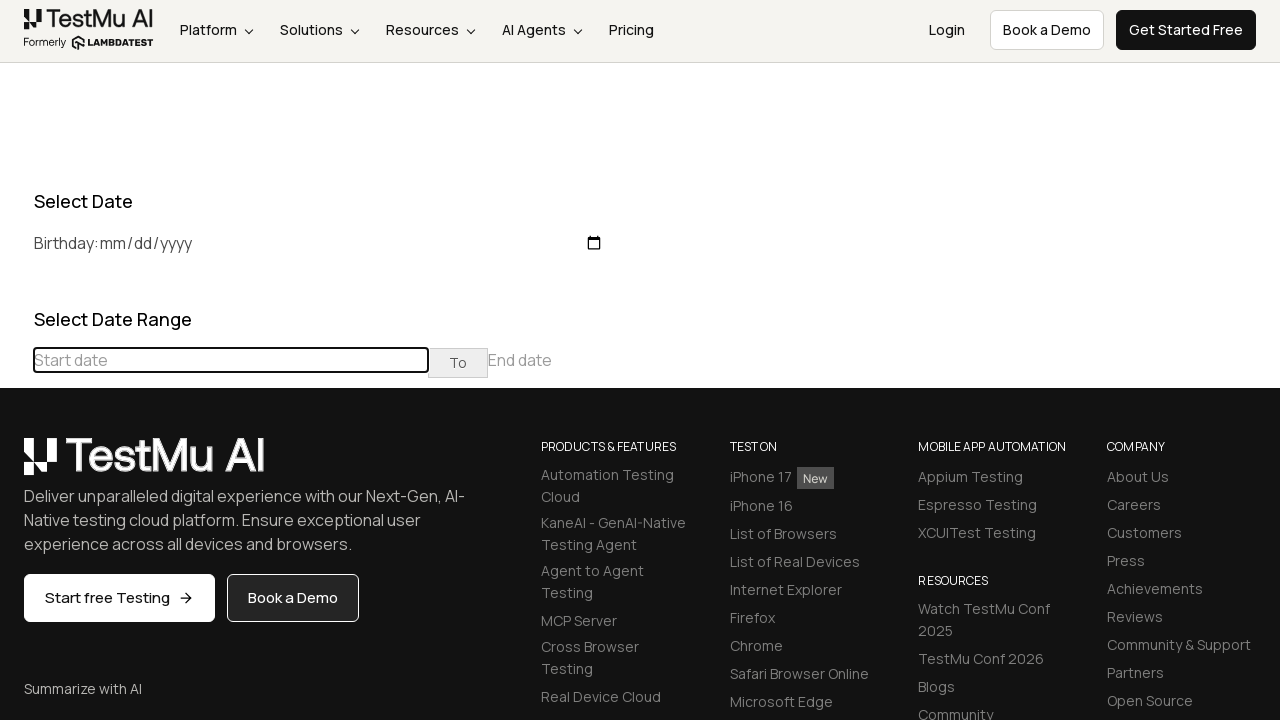

Read current displayed month/year: December 2024
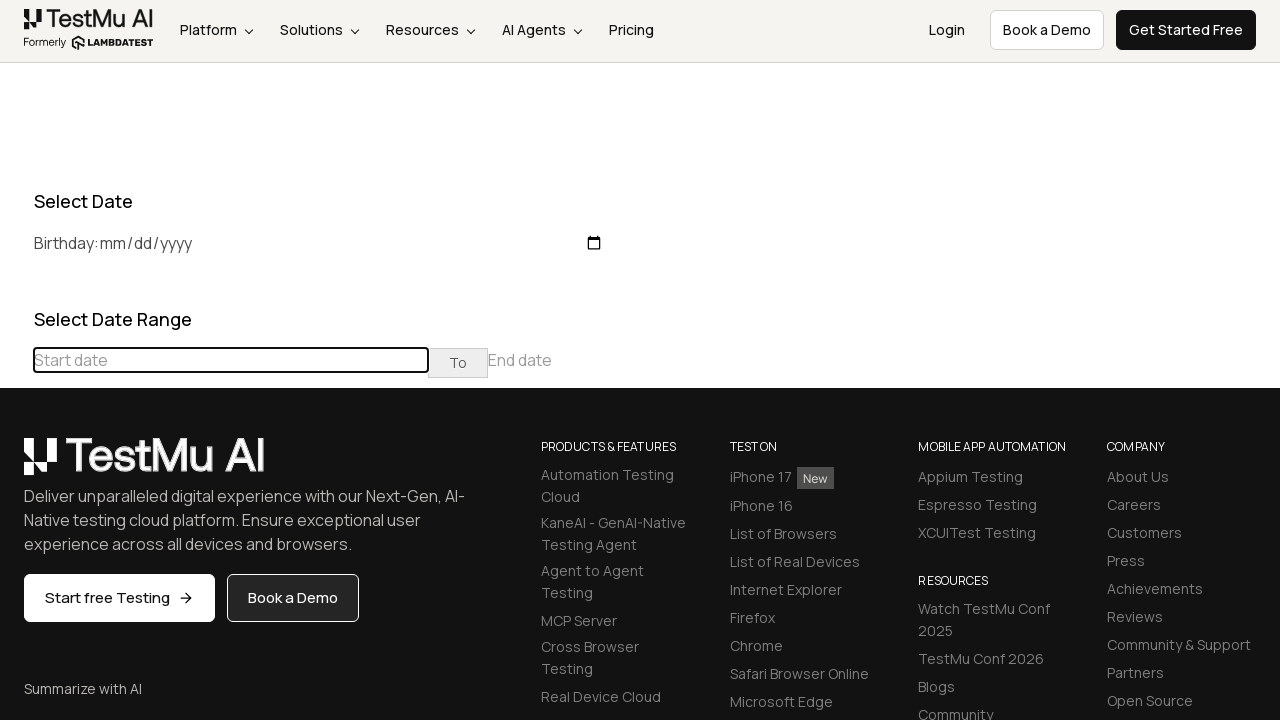

Clicked previous button to navigate to earlier months at (16, 465) on xpath=//div[@class='datepicker-days']//table[@class='table-condensed']//th[@clas
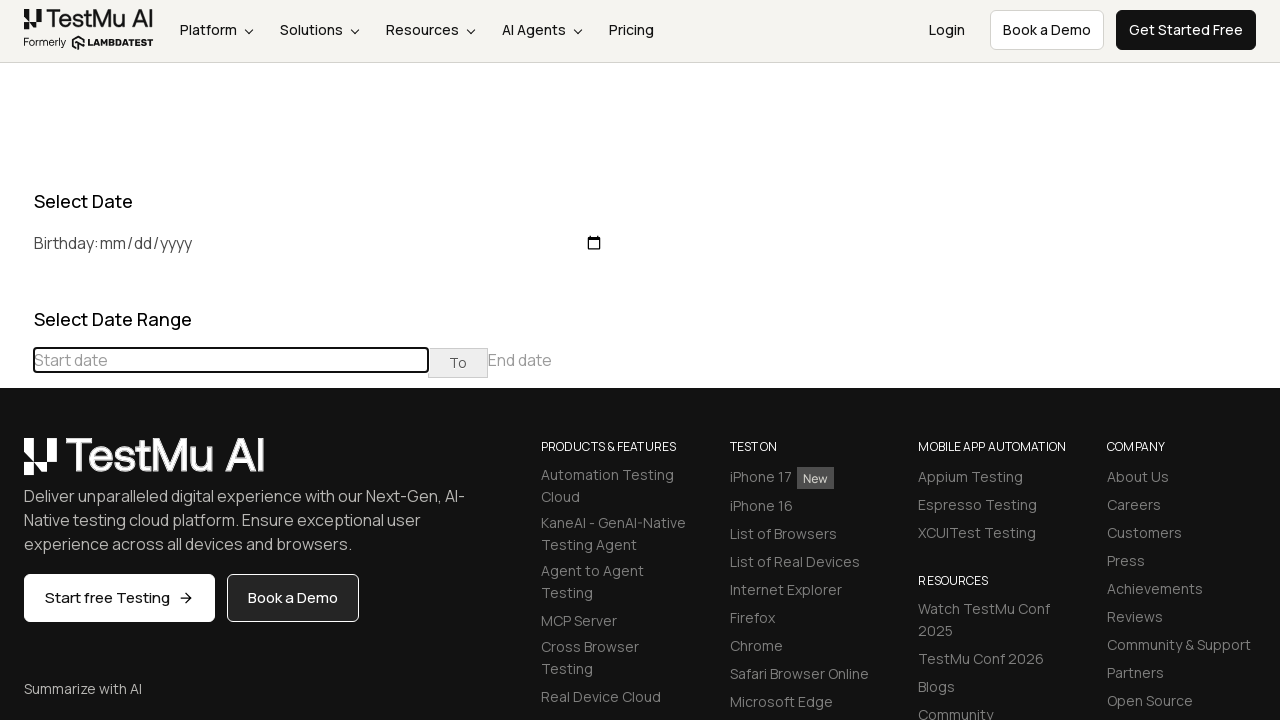

Read current displayed month/year: November 2024
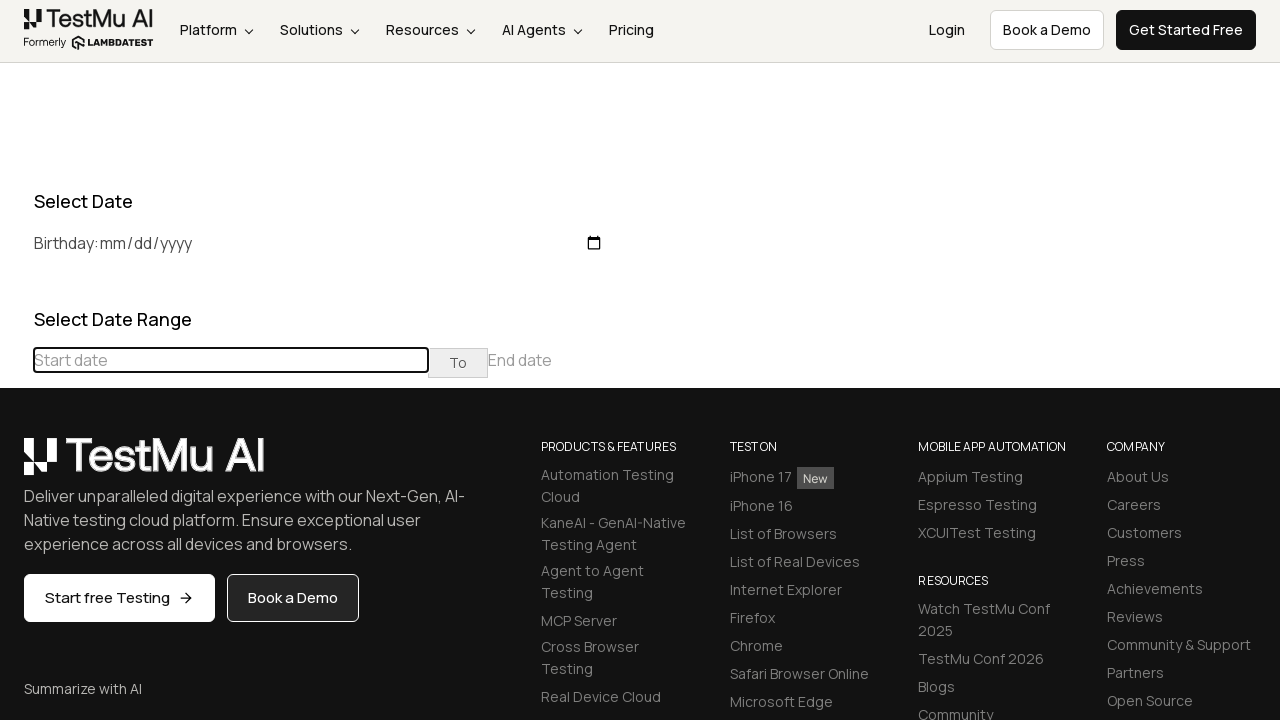

Clicked previous button to navigate to earlier months at (16, 465) on xpath=//div[@class='datepicker-days']//table[@class='table-condensed']//th[@clas
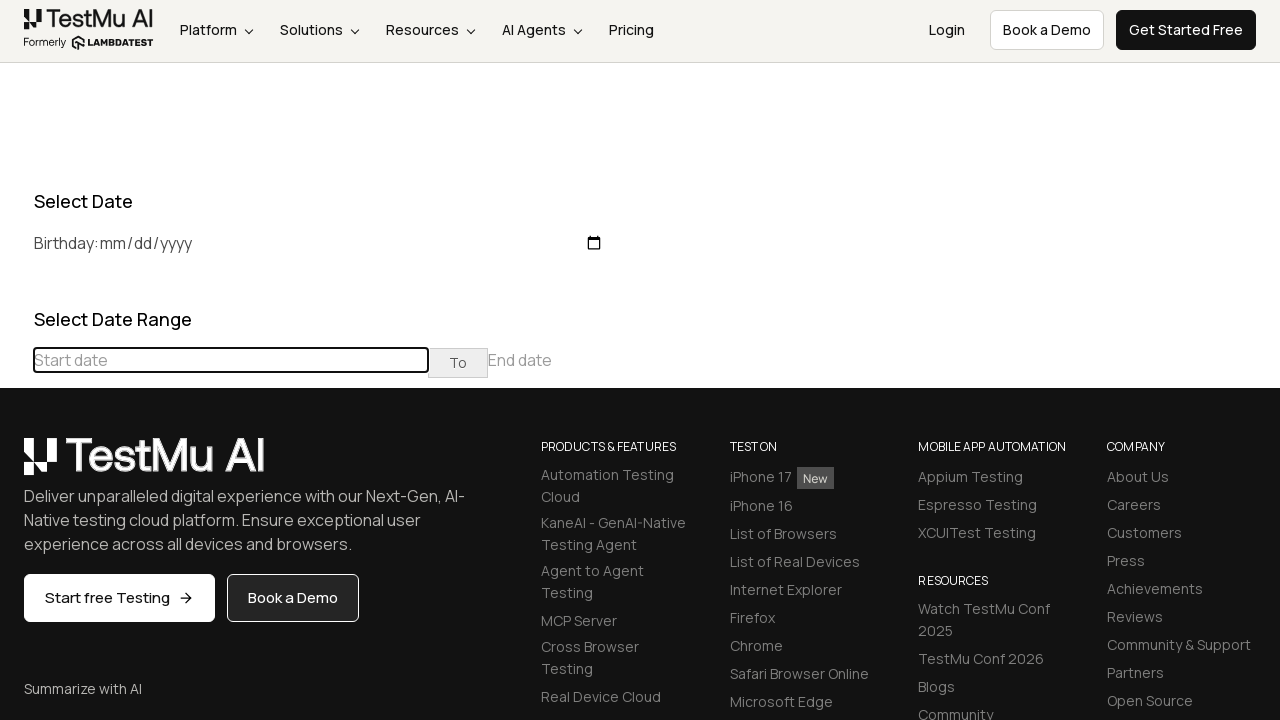

Read current displayed month/year: October 2024
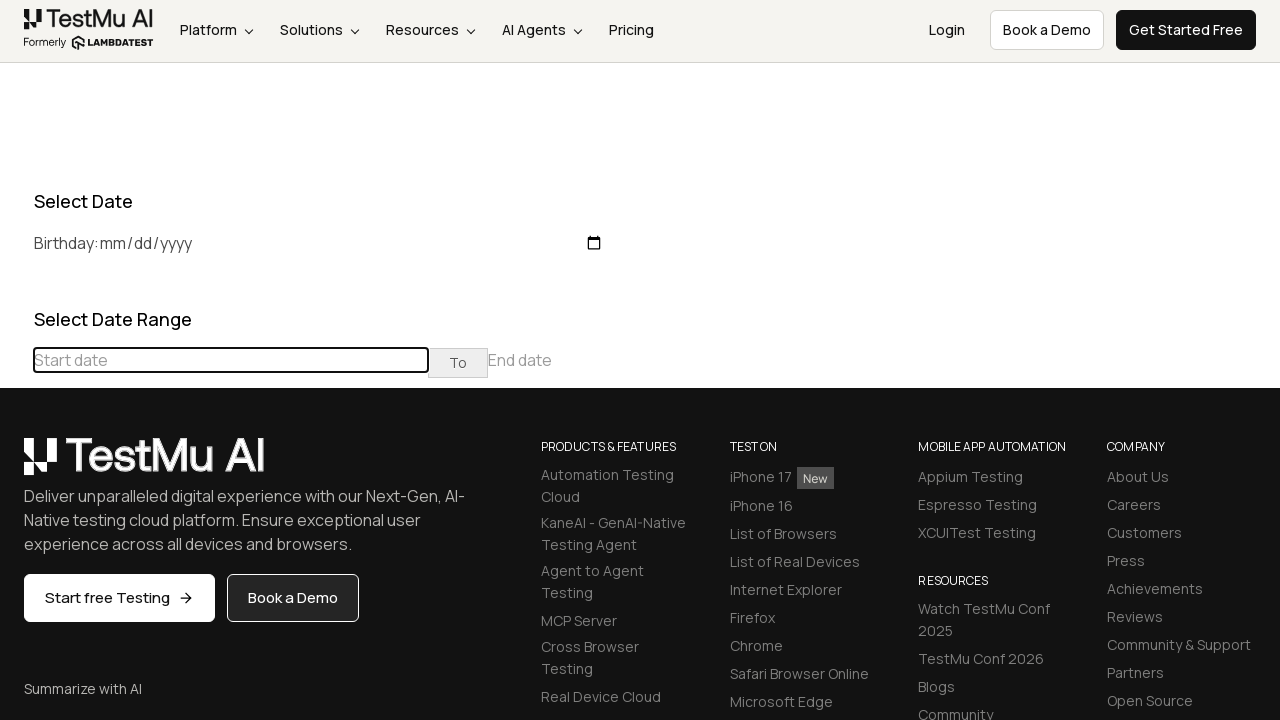

Clicked previous button to navigate to earlier months at (16, 465) on xpath=//div[@class='datepicker-days']//table[@class='table-condensed']//th[@clas
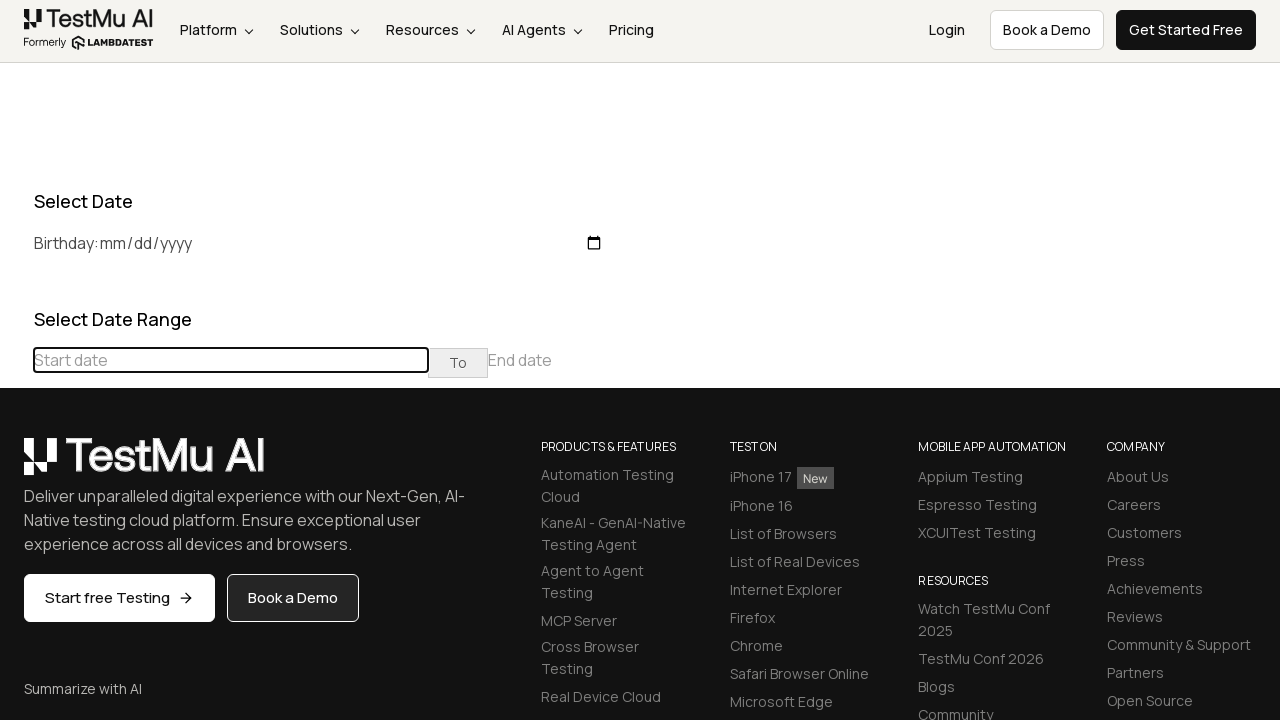

Read current displayed month/year: September 2024
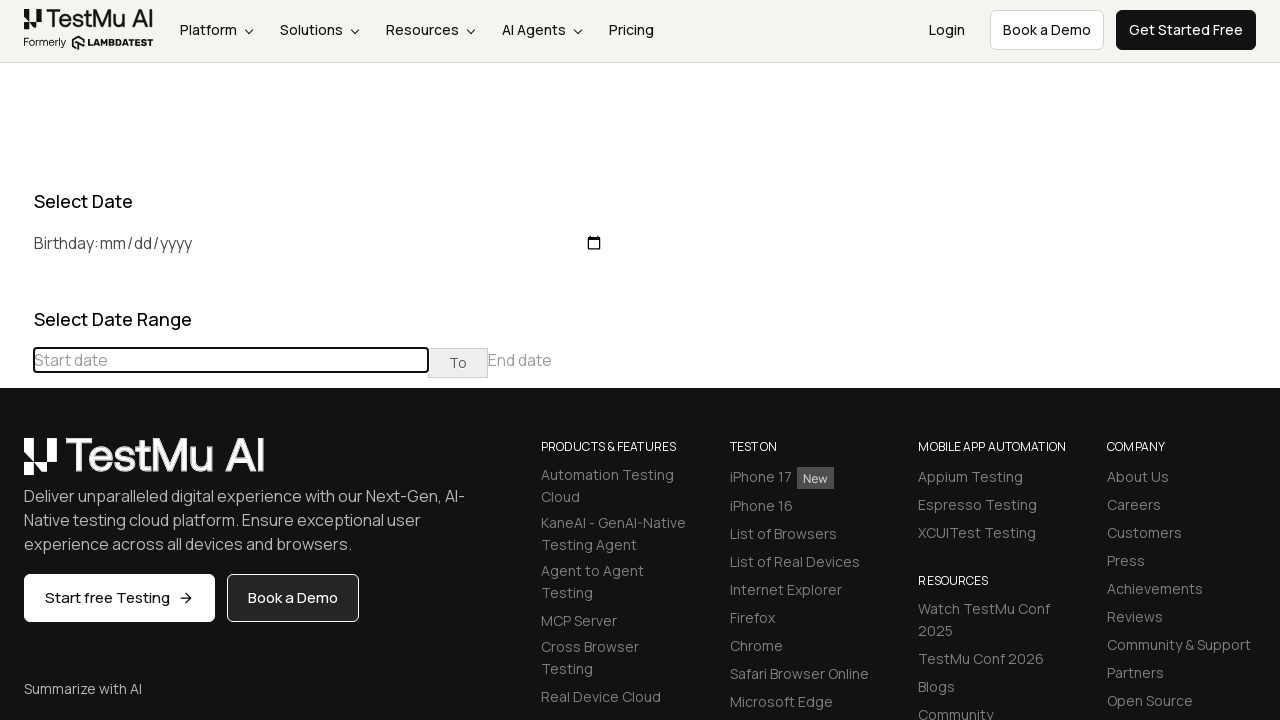

Clicked previous button to navigate to earlier months at (16, 465) on xpath=//div[@class='datepicker-days']//table[@class='table-condensed']//th[@clas
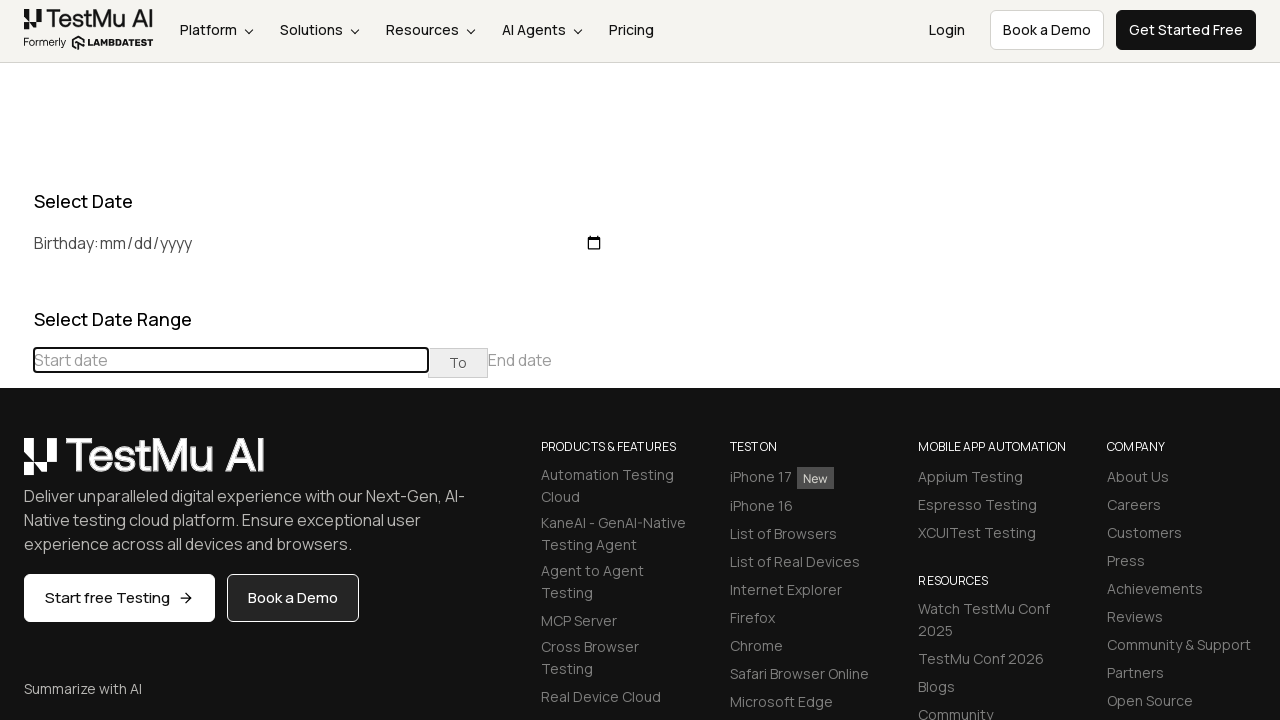

Read current displayed month/year: August 2024
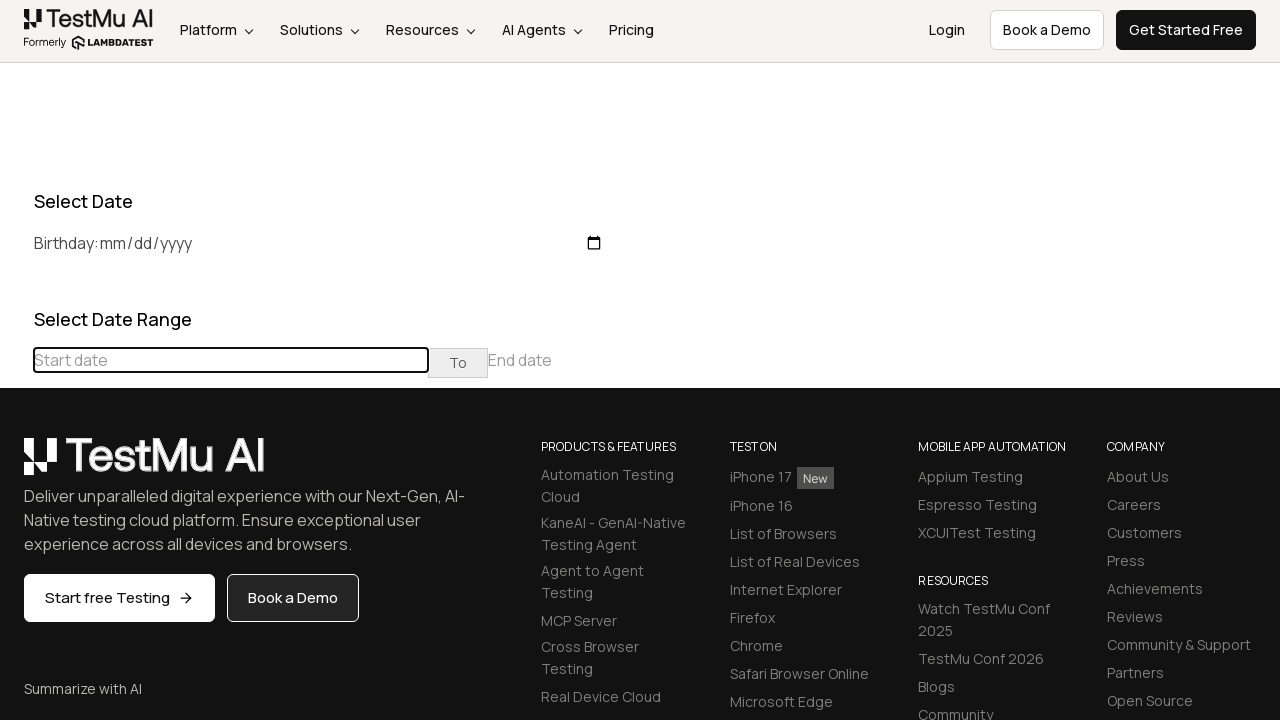

Clicked previous button to navigate to earlier months at (16, 465) on xpath=//div[@class='datepicker-days']//table[@class='table-condensed']//th[@clas
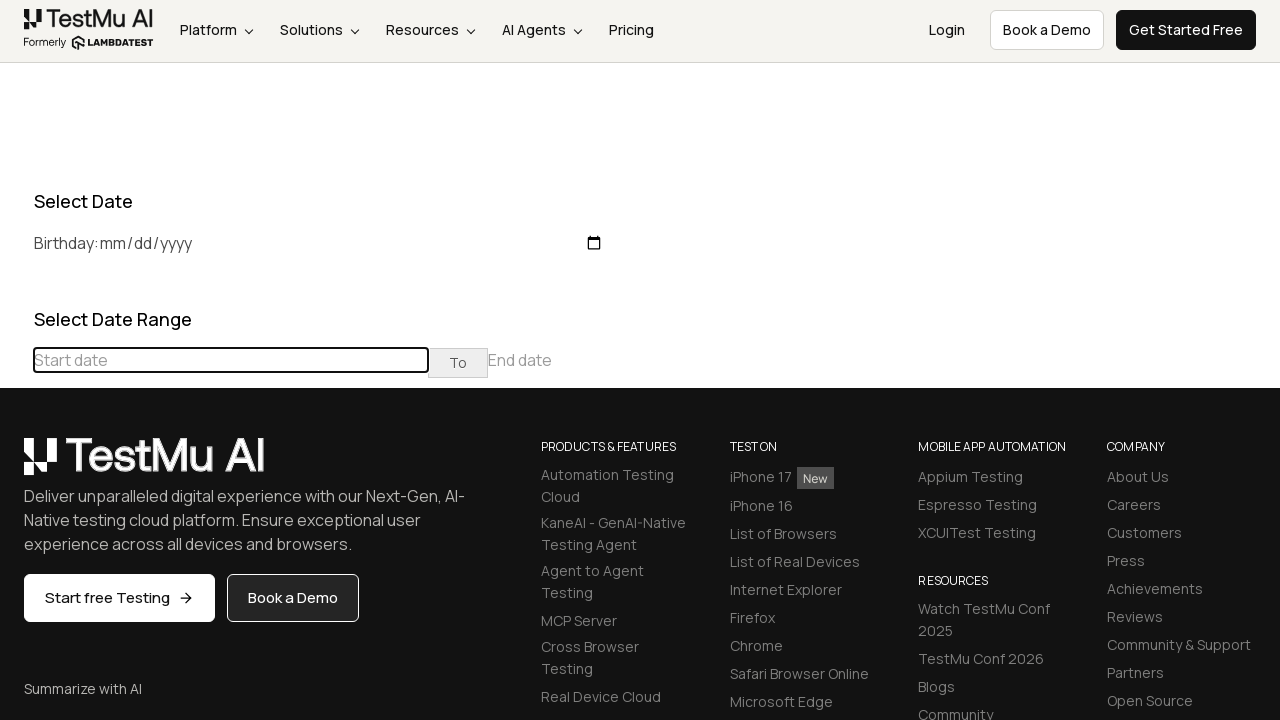

Read current displayed month/year: July 2024
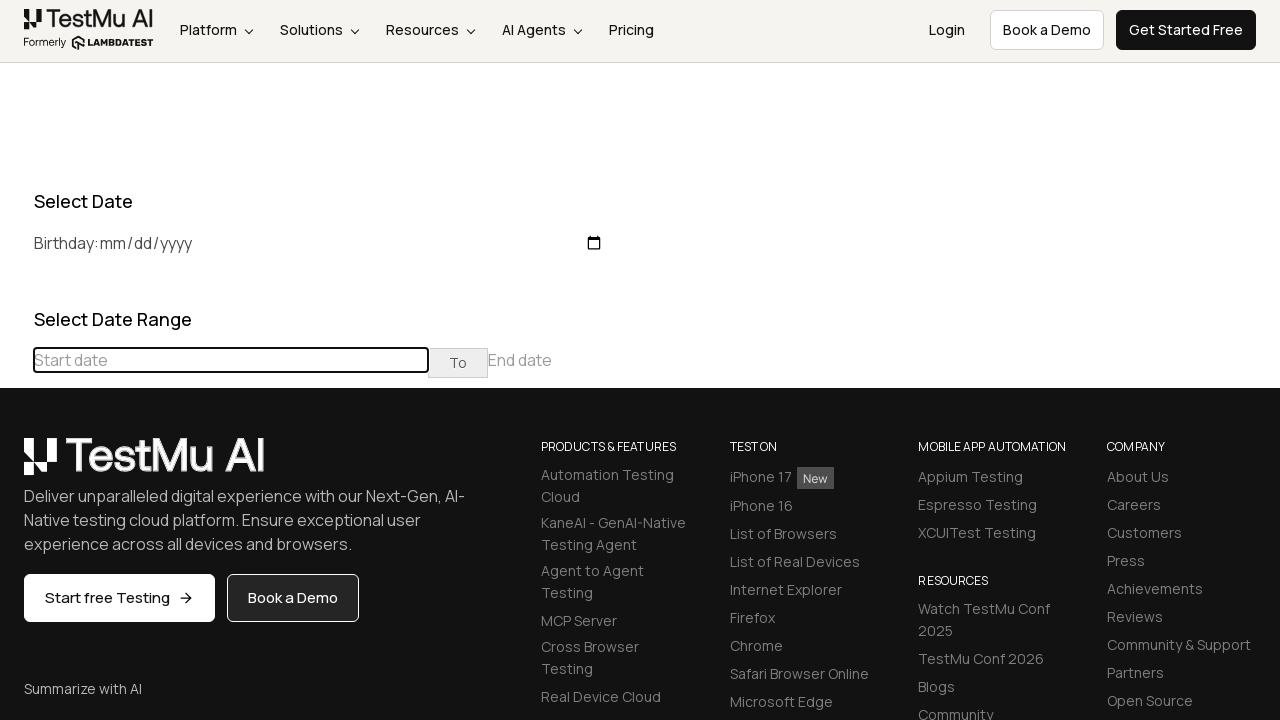

Clicked previous button to navigate to earlier months at (16, 465) on xpath=//div[@class='datepicker-days']//table[@class='table-condensed']//th[@clas
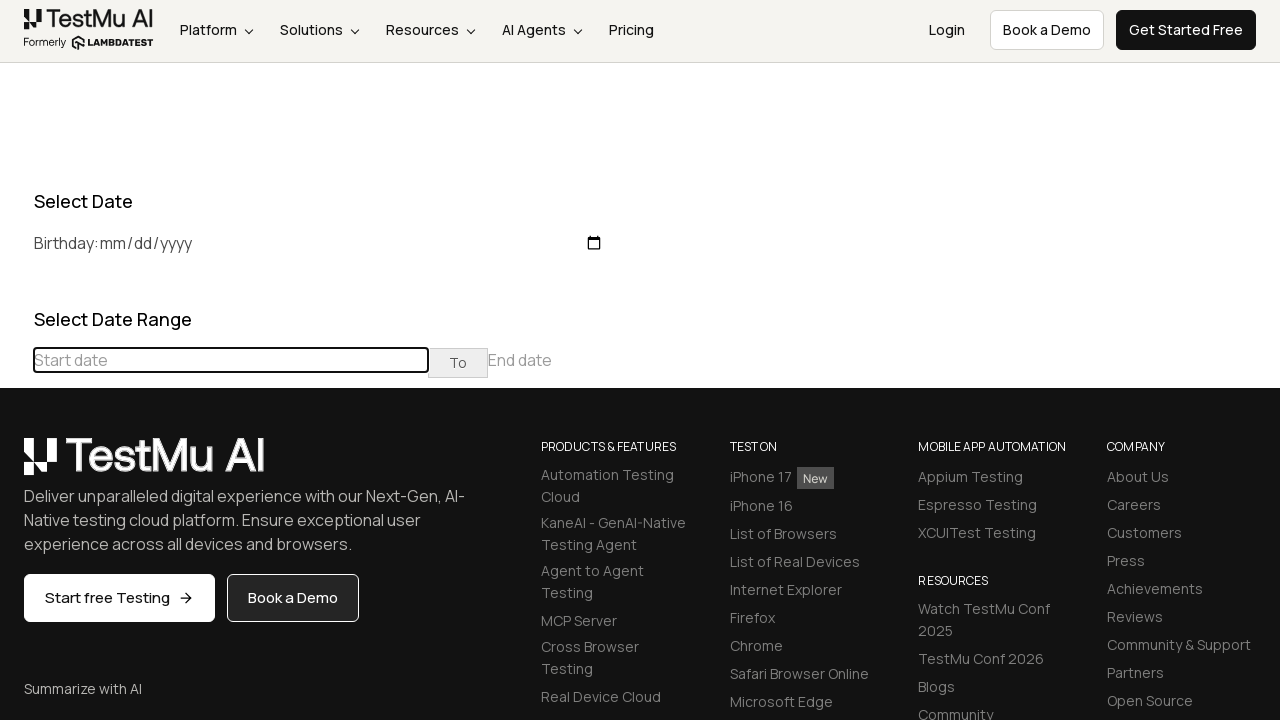

Read current displayed month/year: June 2024
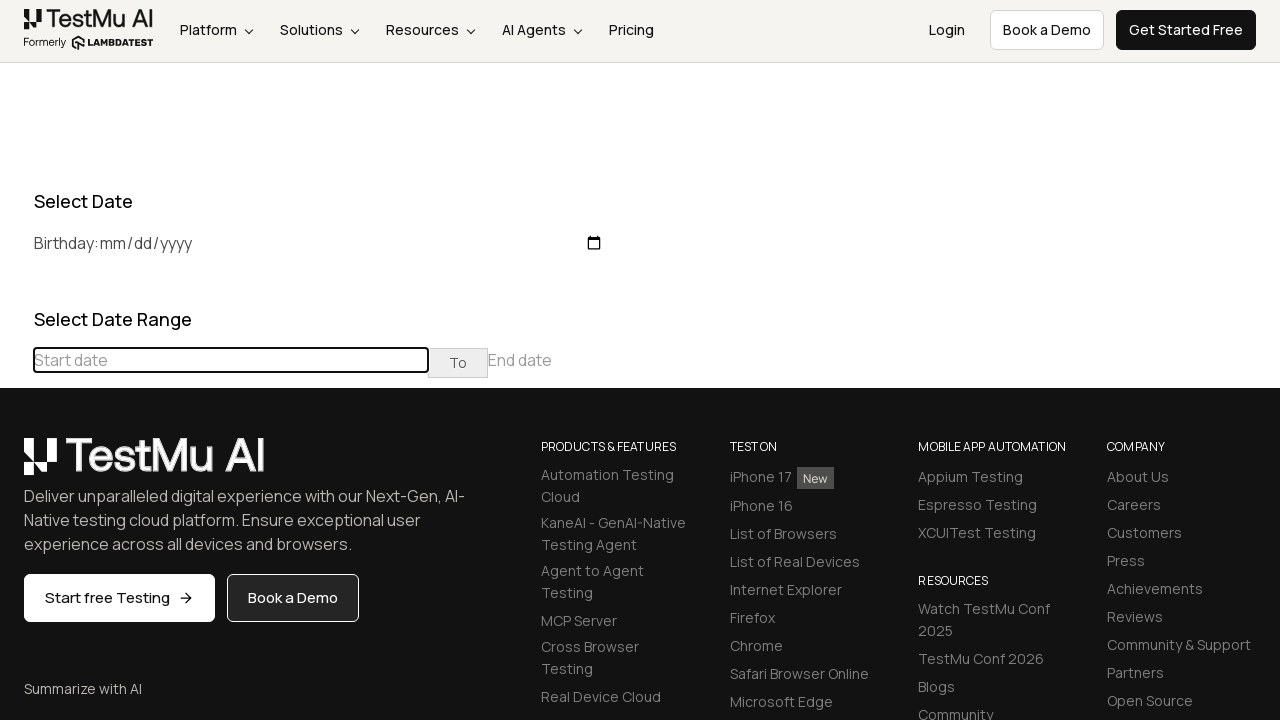

Clicked previous button to navigate to earlier months at (16, 465) on xpath=//div[@class='datepicker-days']//table[@class='table-condensed']//th[@clas
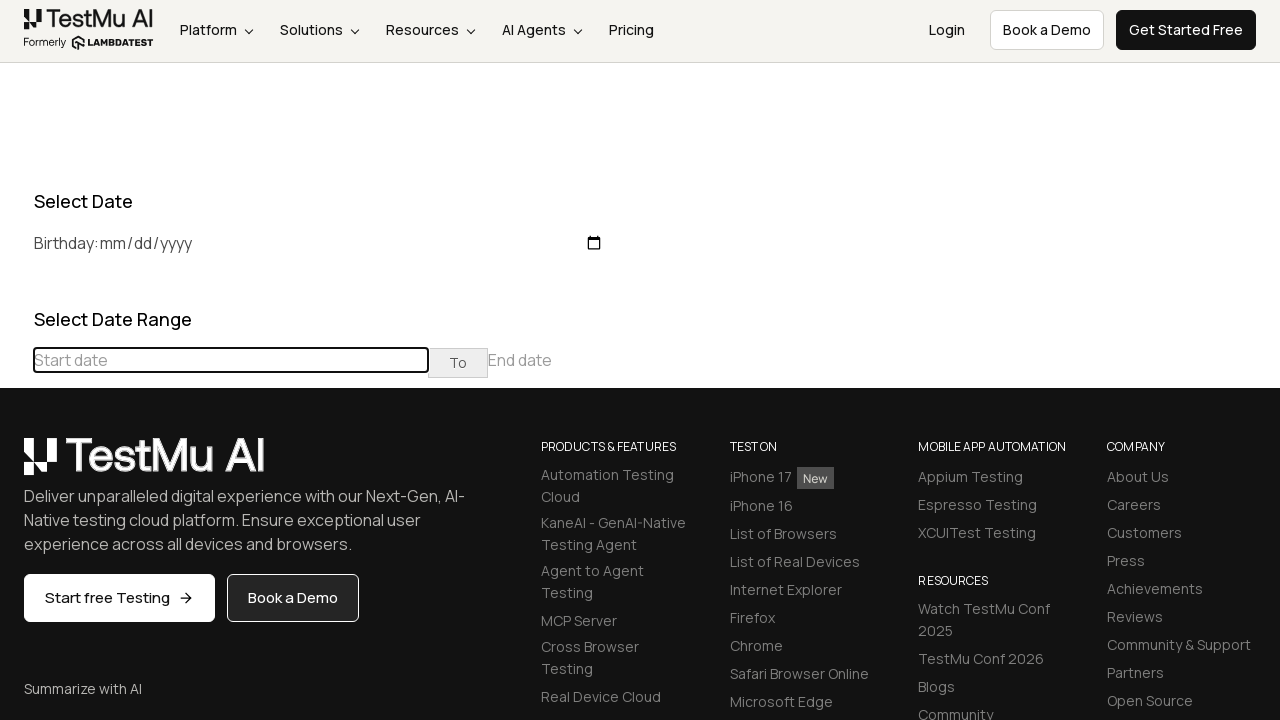

Read current displayed month/year: May 2024
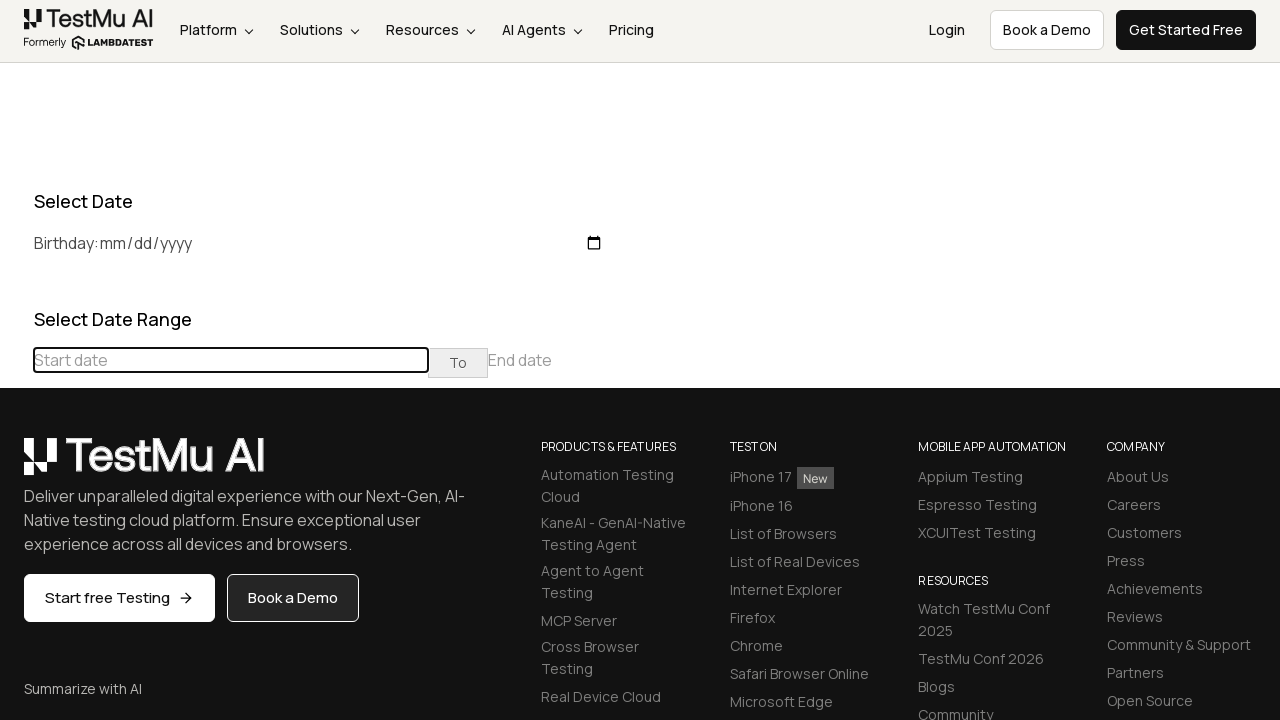

Clicked previous button to navigate to earlier months at (16, 465) on xpath=//div[@class='datepicker-days']//table[@class='table-condensed']//th[@clas
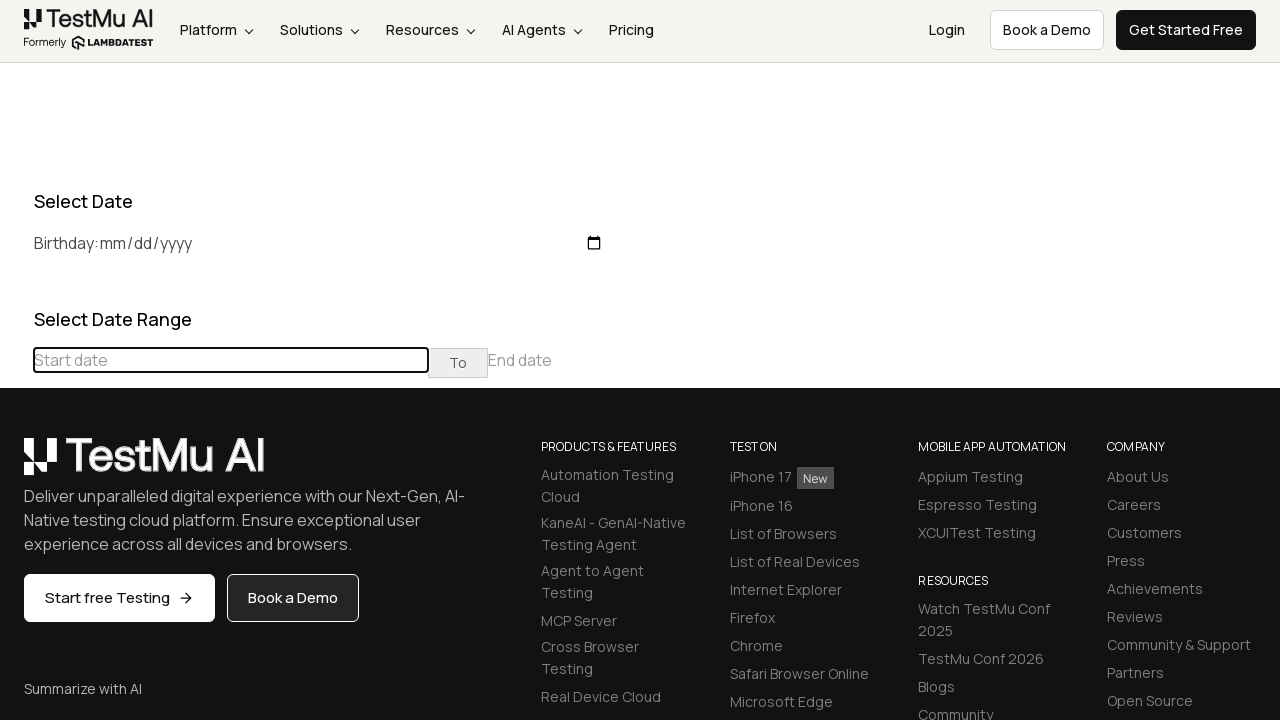

Read current displayed month/year: April 2024
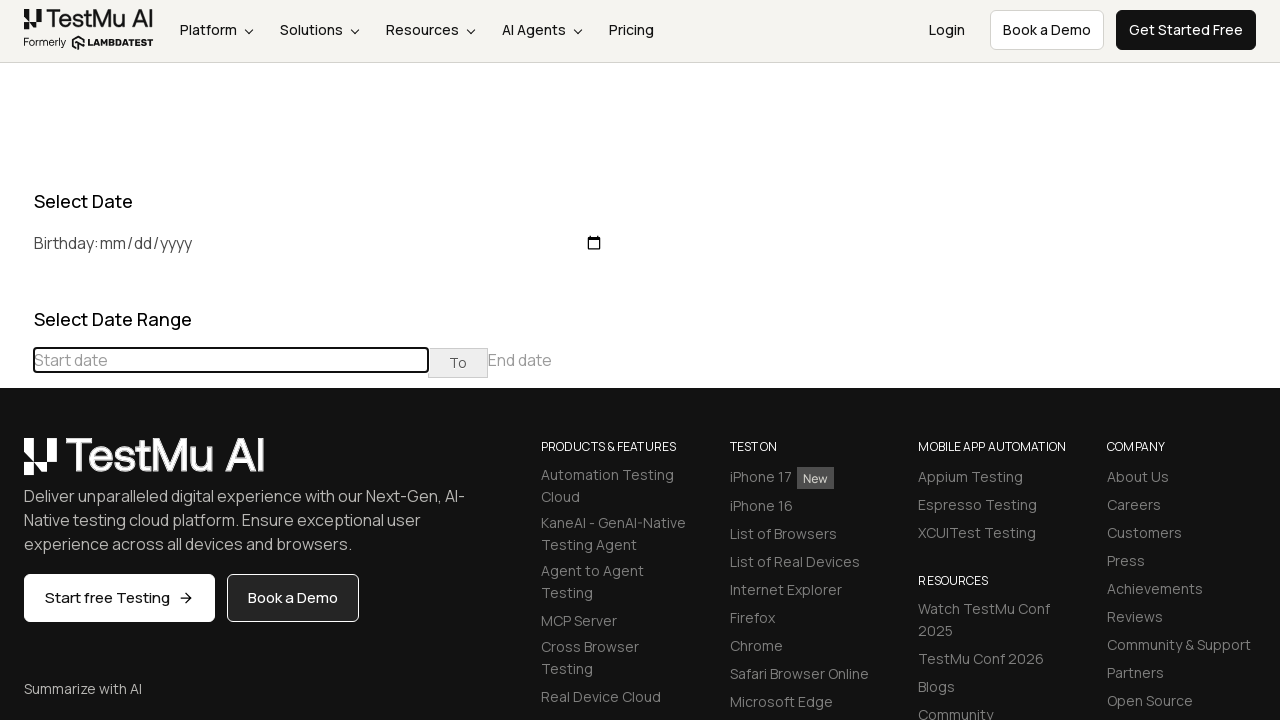

Clicked previous button to navigate to earlier months at (16, 465) on xpath=//div[@class='datepicker-days']//table[@class='table-condensed']//th[@clas
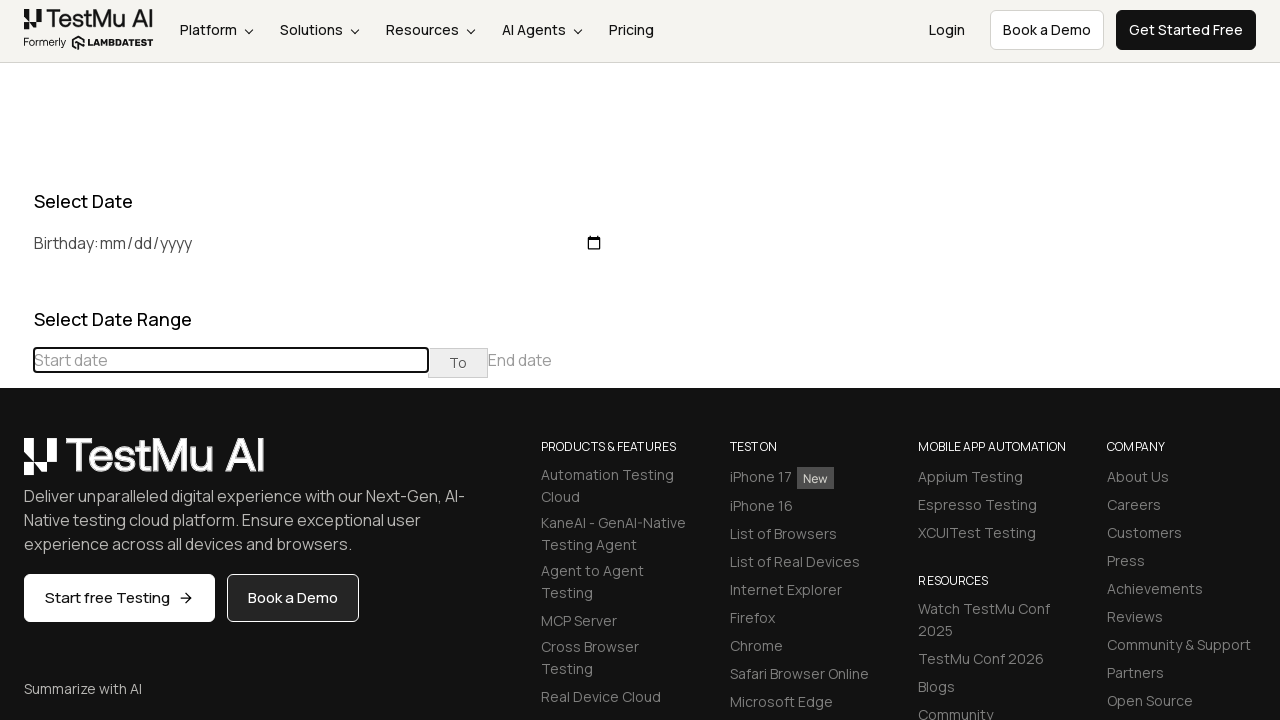

Read current displayed month/year: March 2024
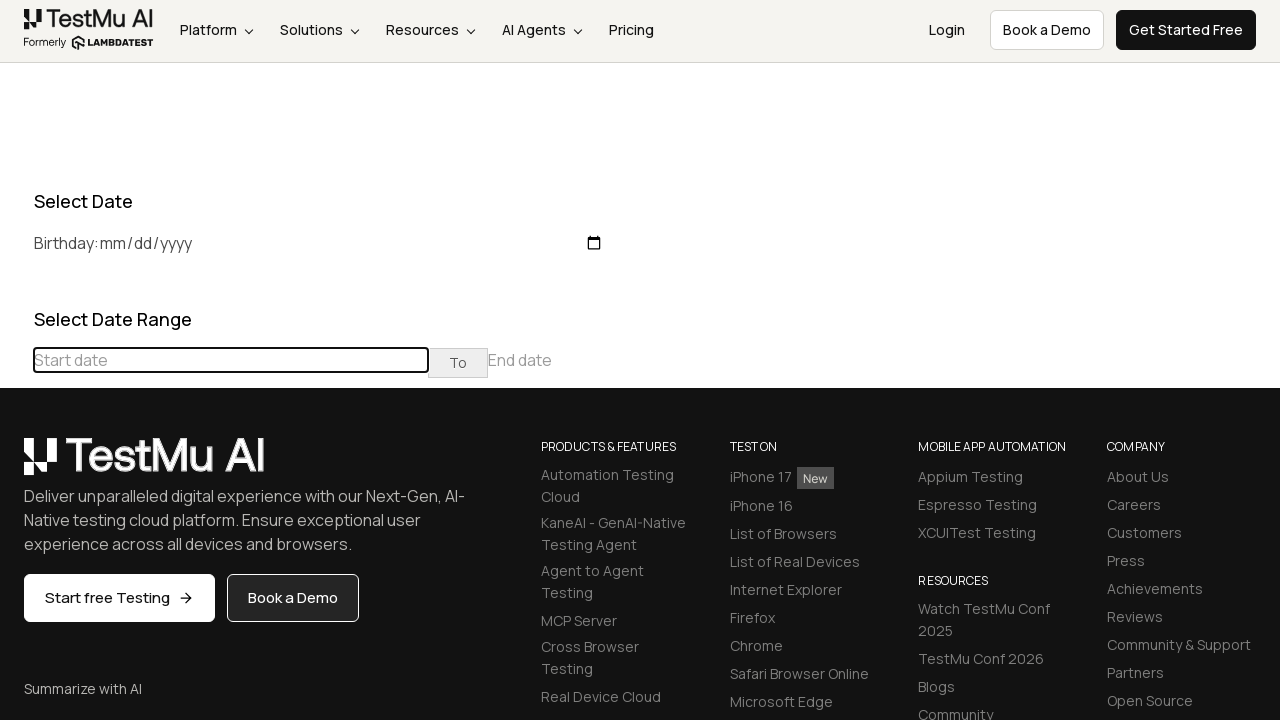

Clicked previous button to navigate to earlier months at (16, 465) on xpath=//div[@class='datepicker-days']//table[@class='table-condensed']//th[@clas
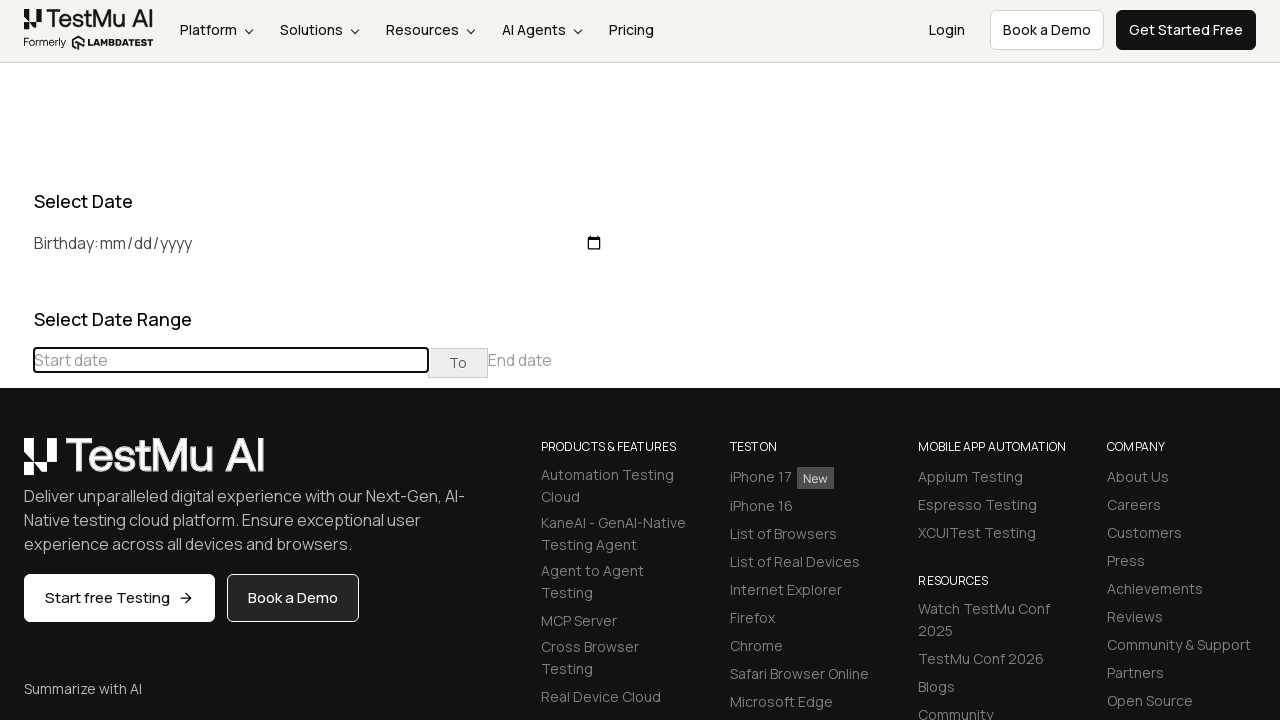

Read current displayed month/year: February 2024
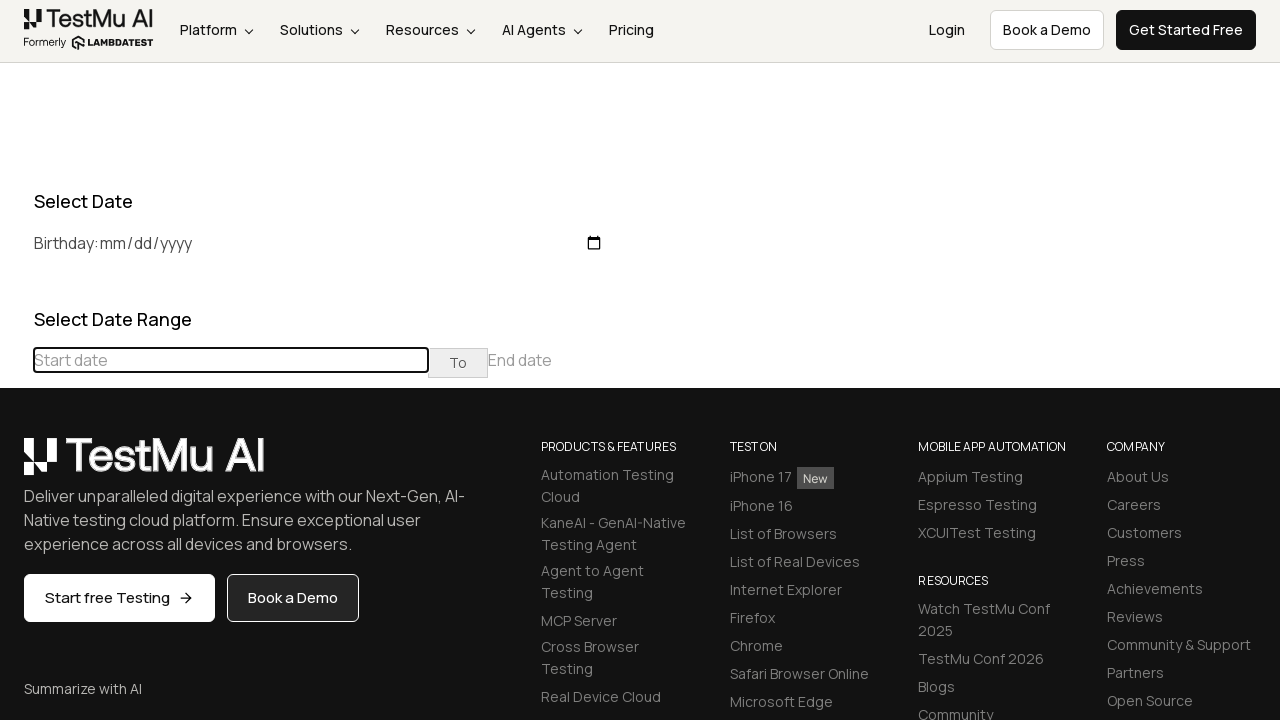

Clicked previous button to navigate to earlier months at (16, 465) on xpath=//div[@class='datepicker-days']//table[@class='table-condensed']//th[@clas
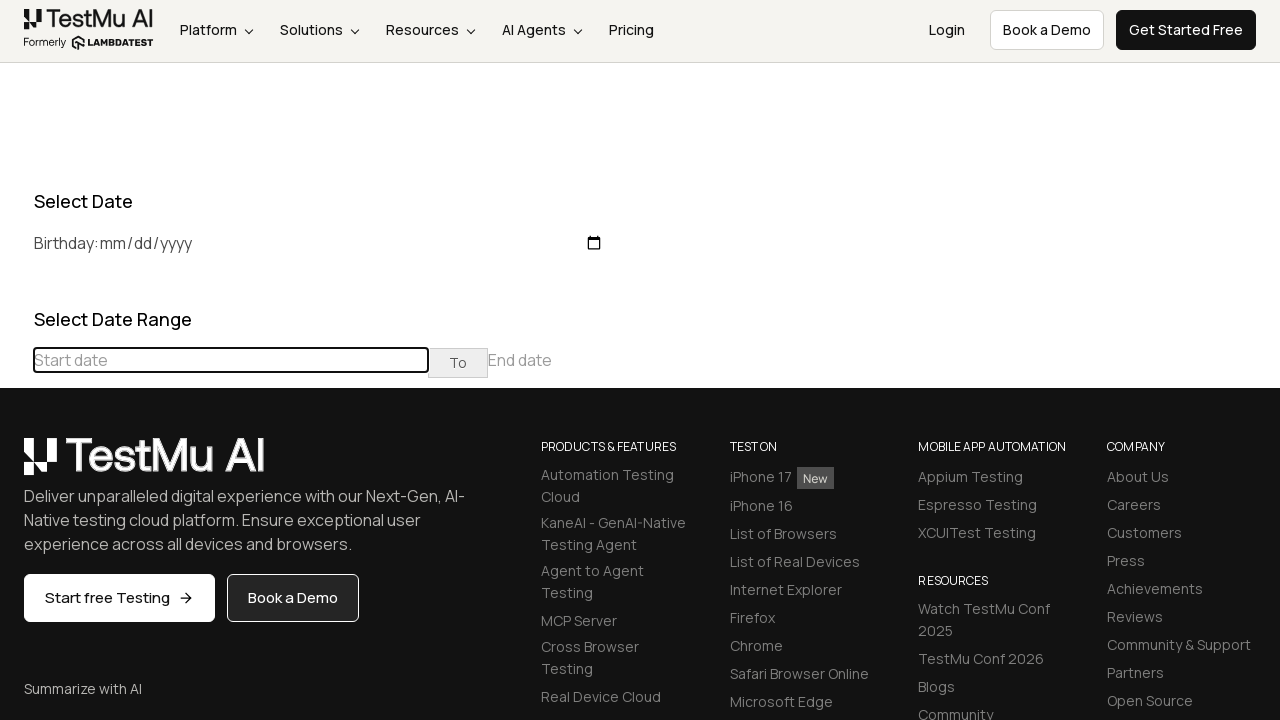

Read current displayed month/year: January 2024
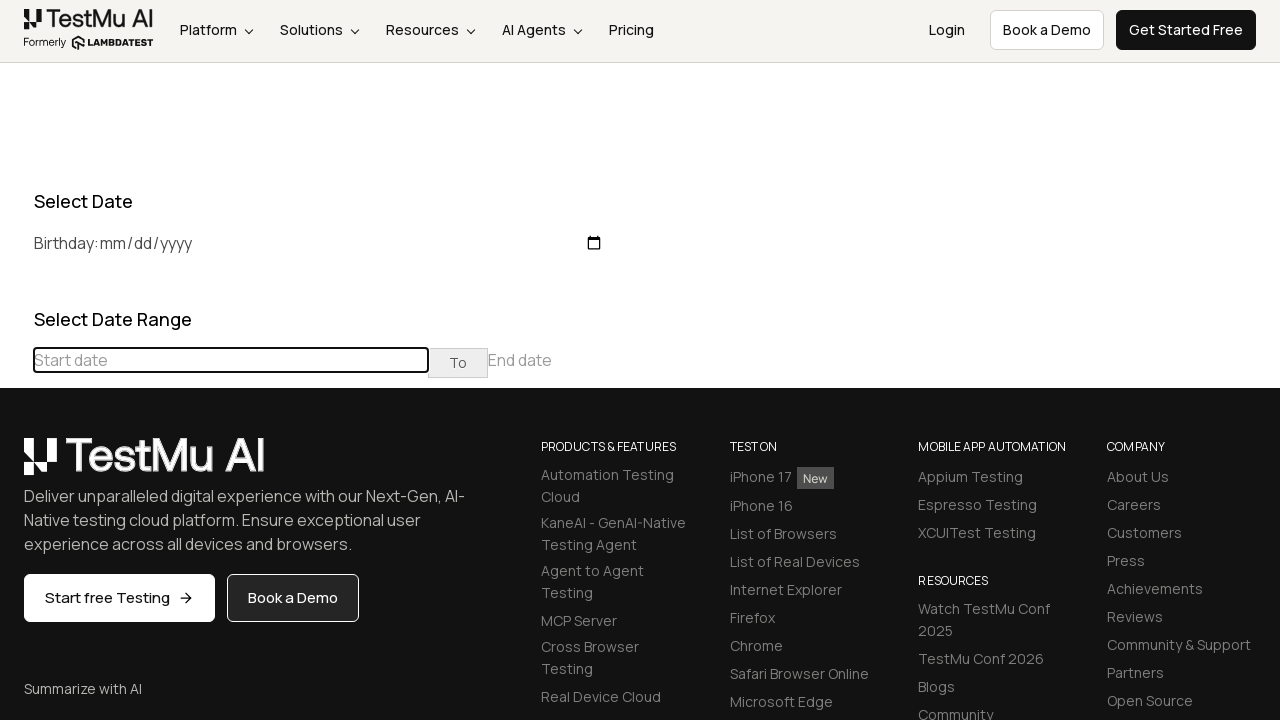

Clicked previous button to navigate to earlier months at (16, 465) on xpath=//div[@class='datepicker-days']//table[@class='table-condensed']//th[@clas
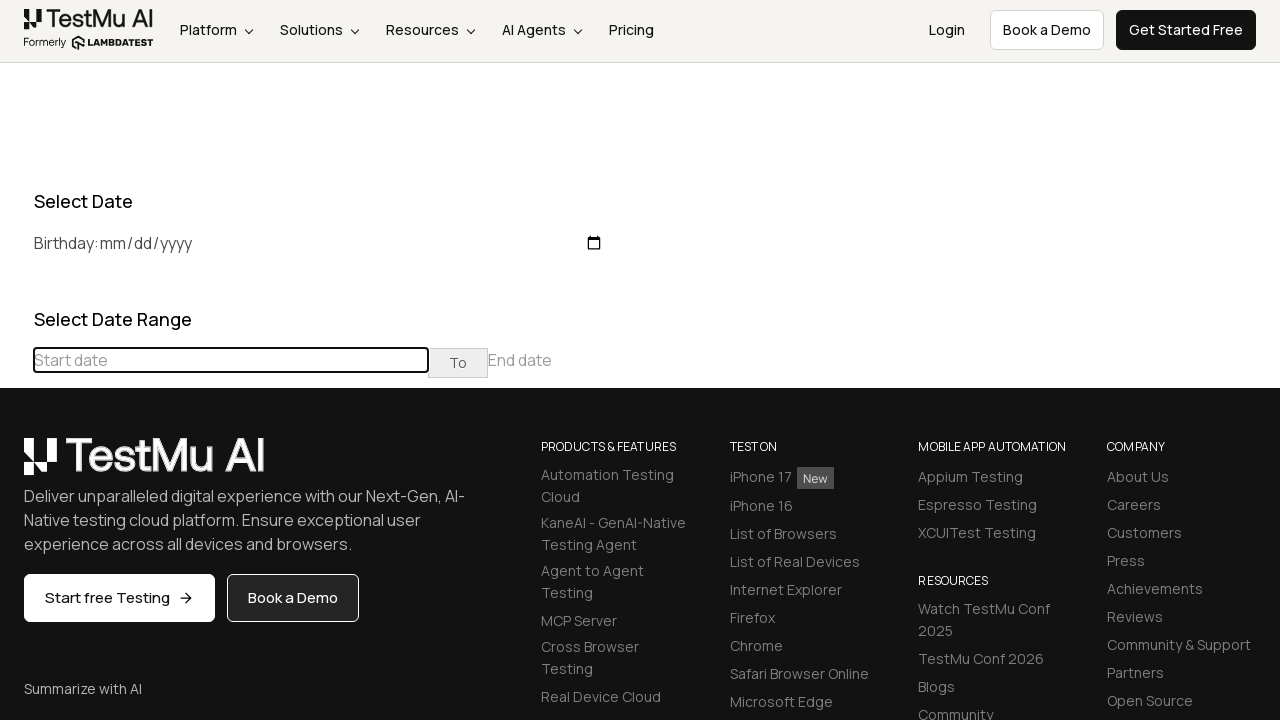

Read current displayed month/year: December 2023
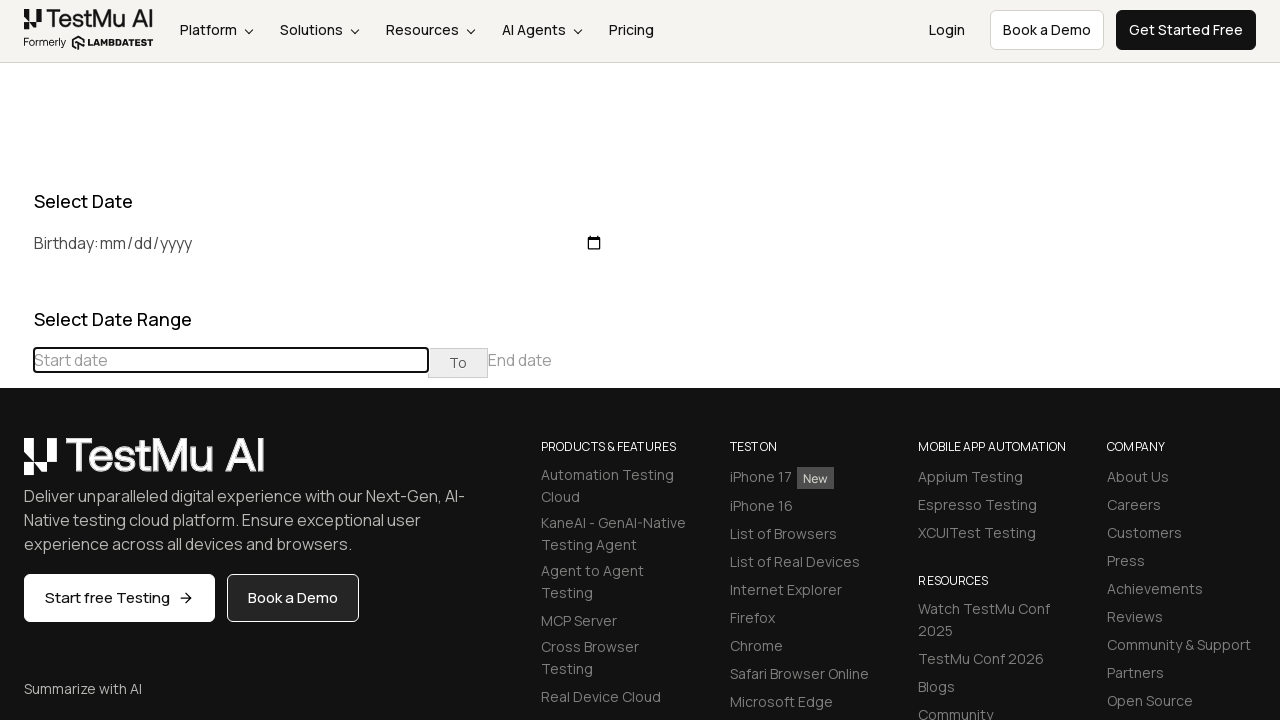

Clicked previous button to navigate to earlier months at (16, 465) on xpath=//div[@class='datepicker-days']//table[@class='table-condensed']//th[@clas
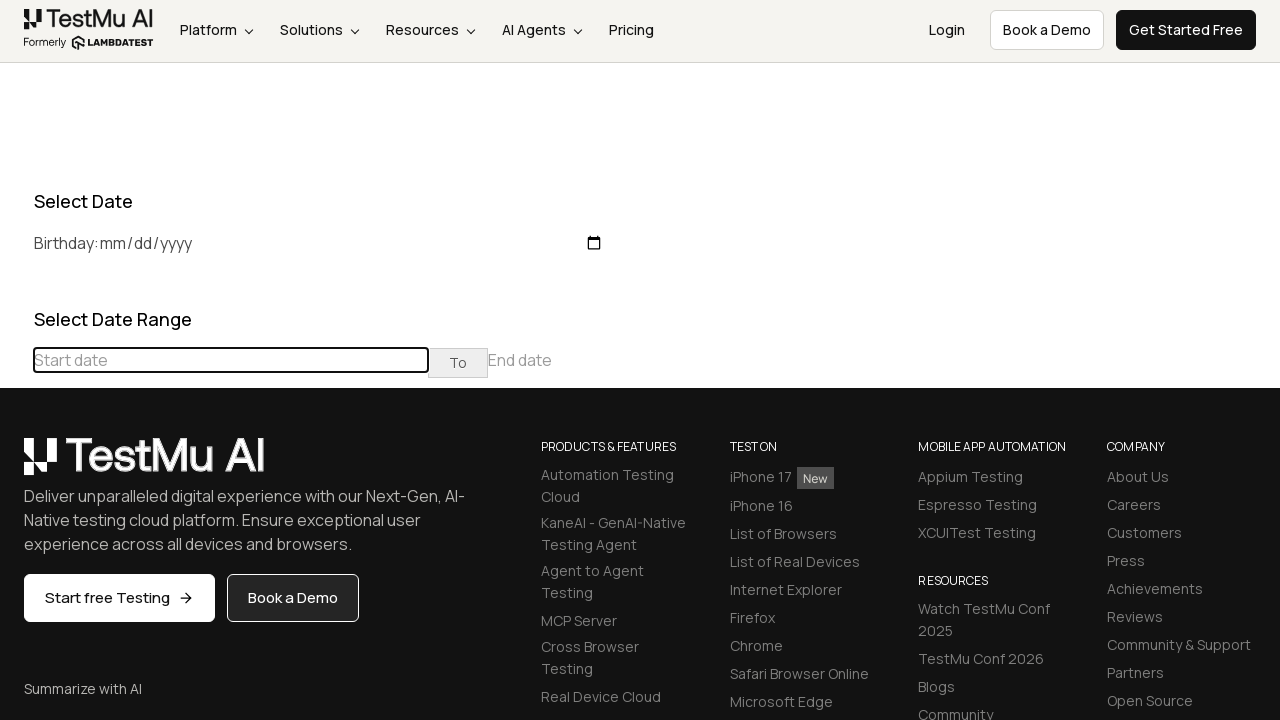

Read current displayed month/year: November 2023
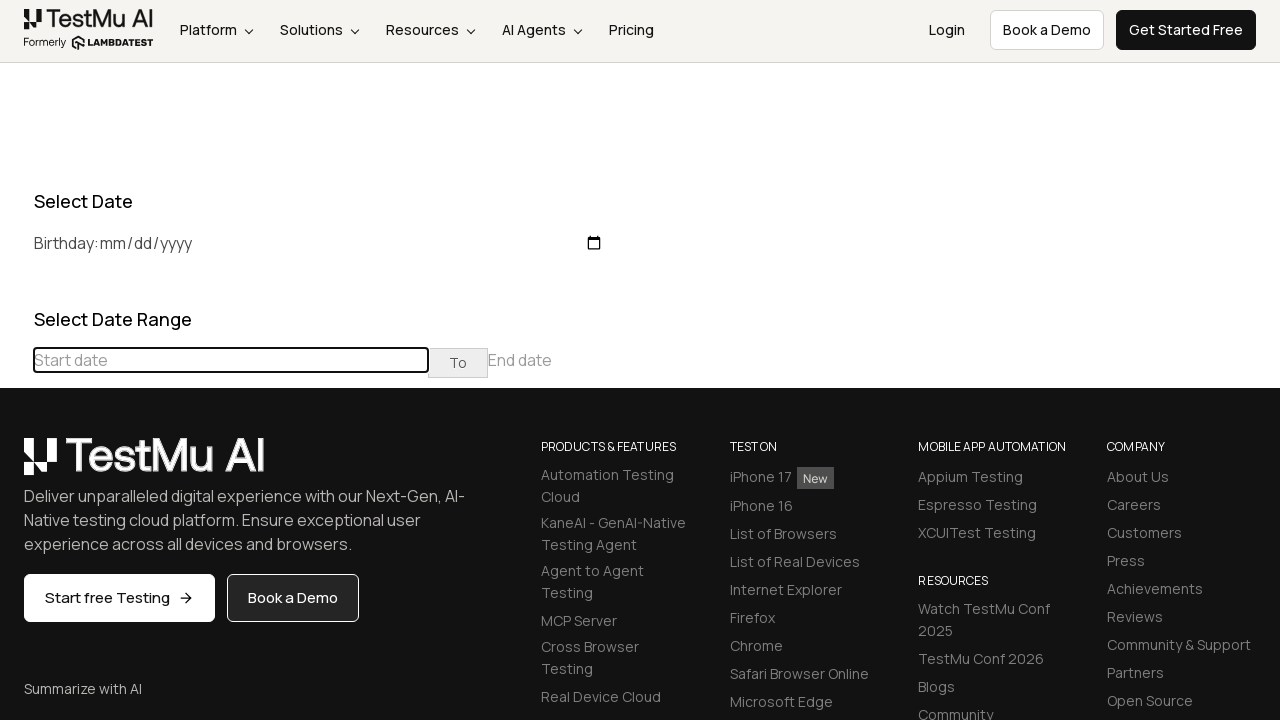

Clicked previous button to navigate to earlier months at (16, 465) on xpath=//div[@class='datepicker-days']//table[@class='table-condensed']//th[@clas
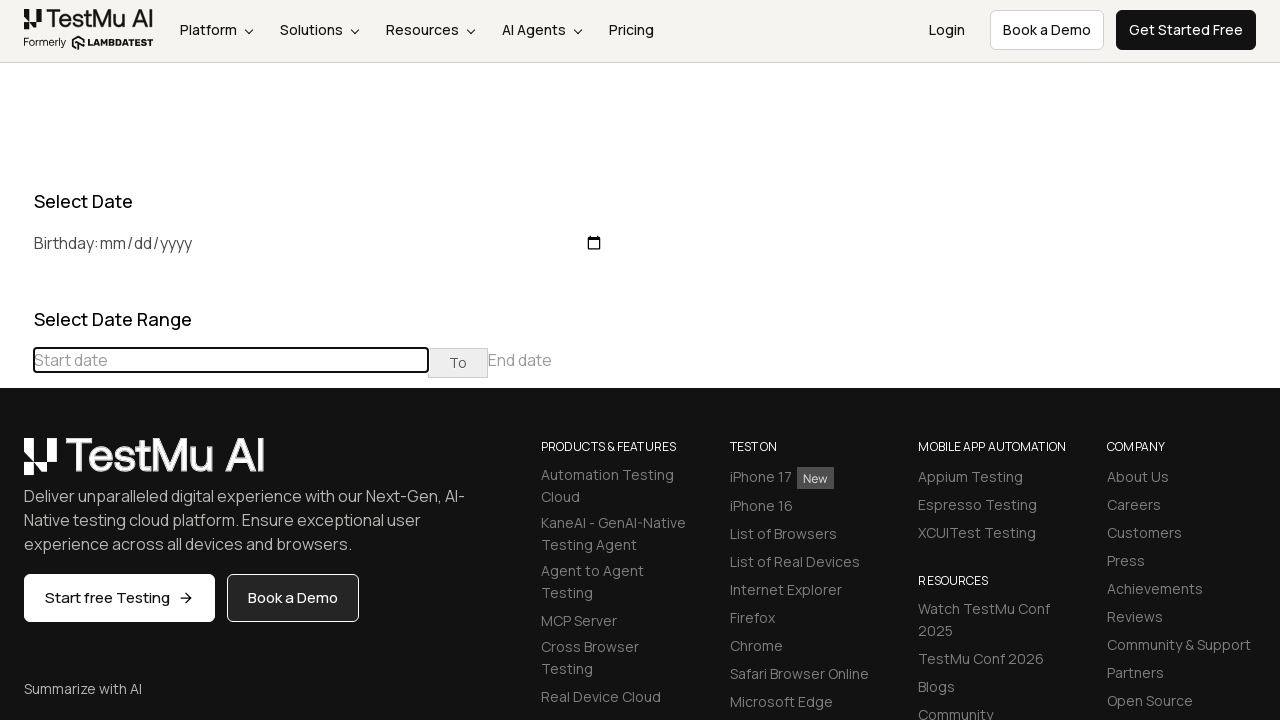

Read current displayed month/year: October 2023
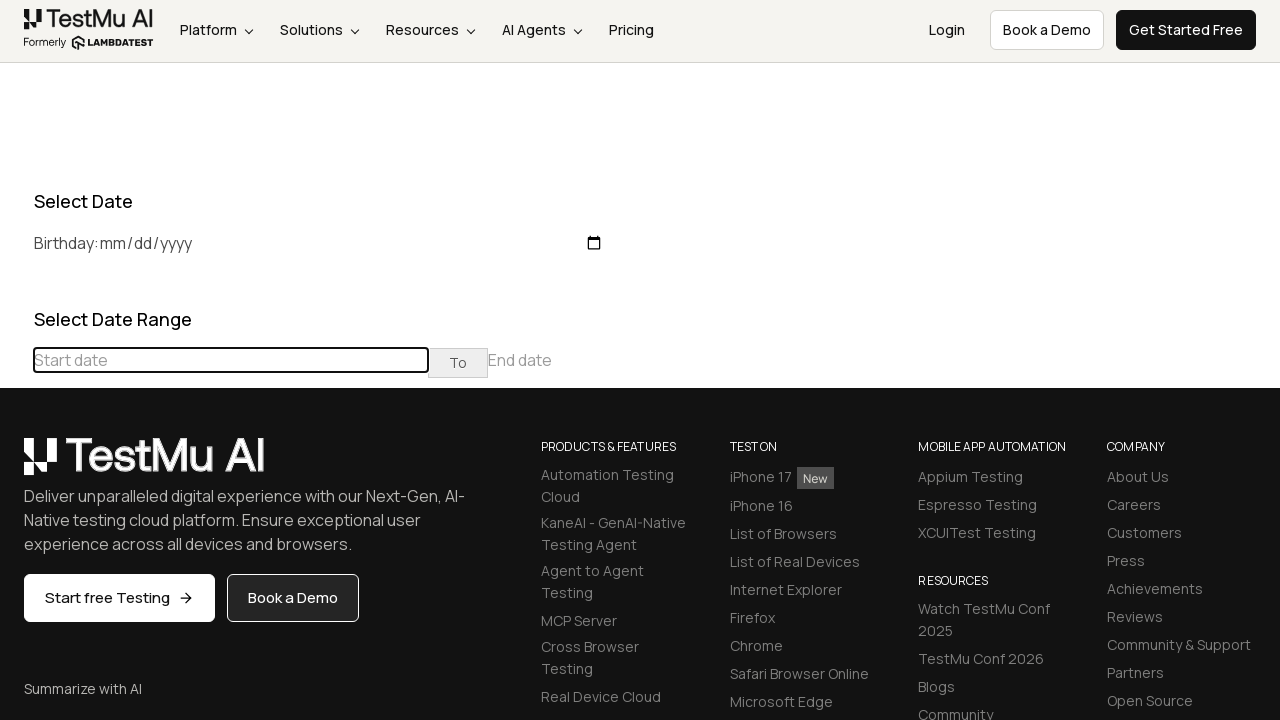

Clicked previous button to navigate to earlier months at (16, 465) on xpath=//div[@class='datepicker-days']//table[@class='table-condensed']//th[@clas
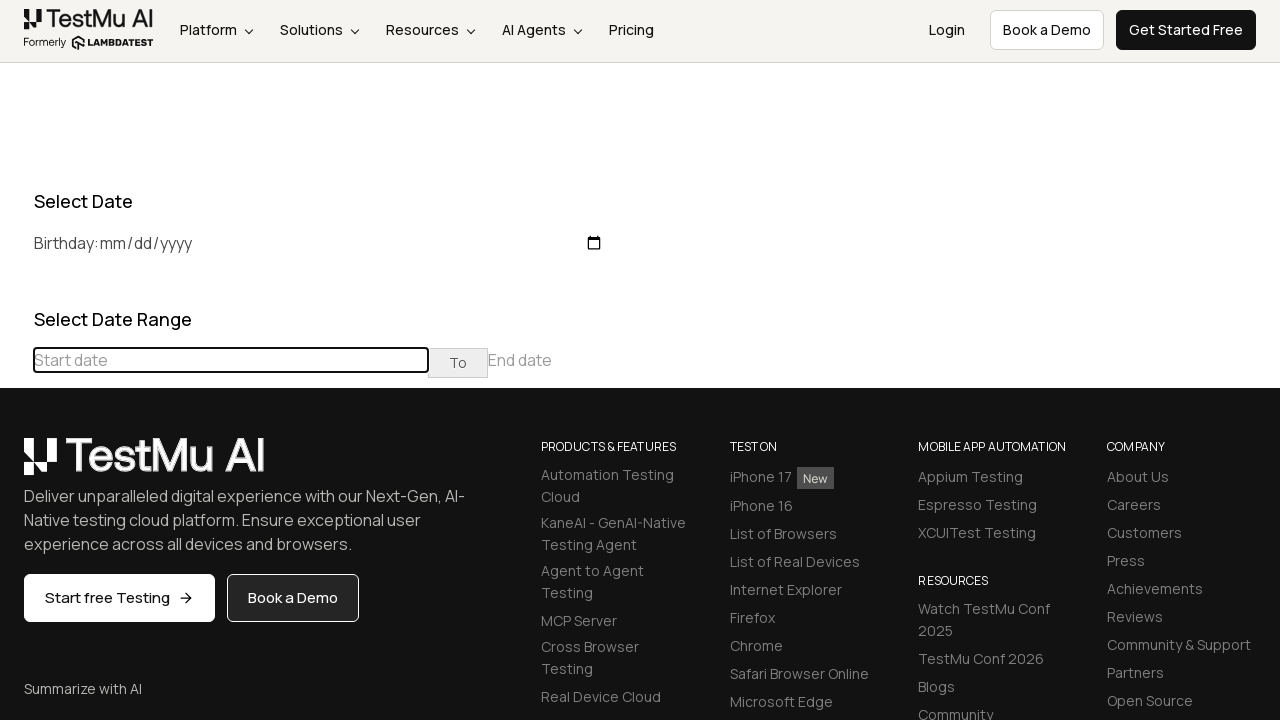

Read current displayed month/year: September 2023
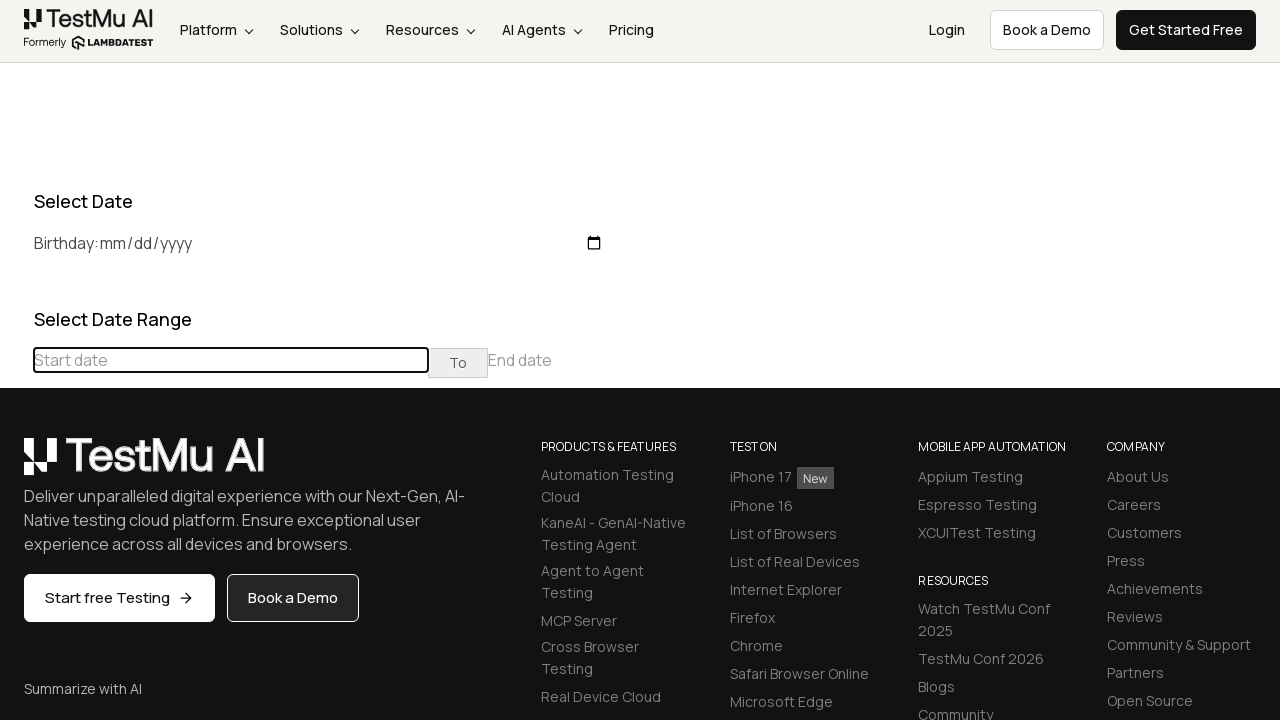

Clicked previous button to navigate to earlier months at (16, 465) on xpath=//div[@class='datepicker-days']//table[@class='table-condensed']//th[@clas
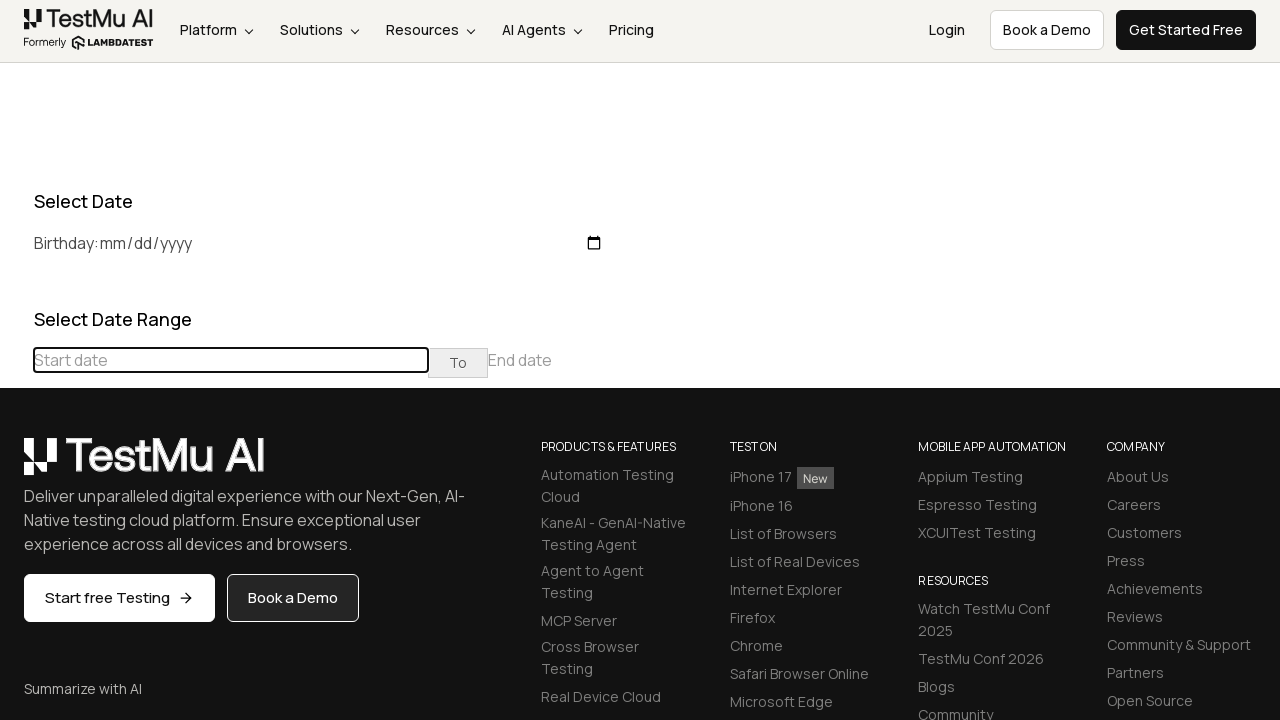

Read current displayed month/year: August 2023
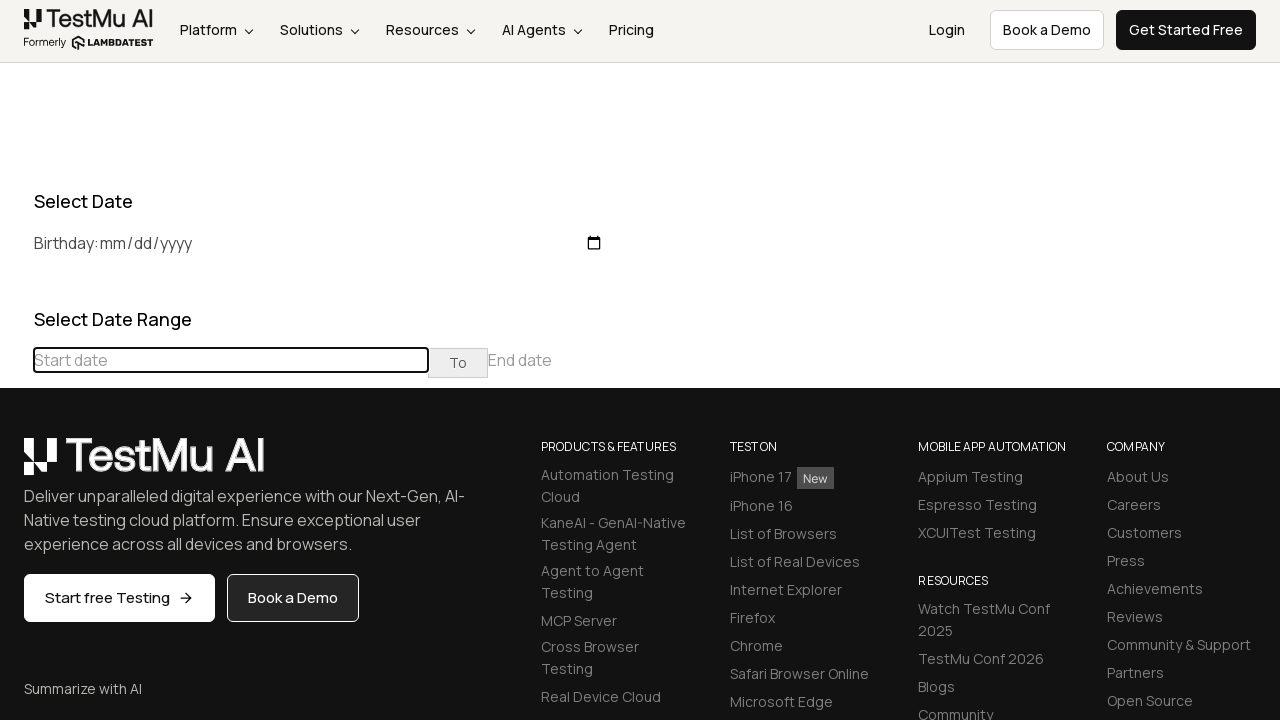

Clicked previous button to navigate to earlier months at (16, 465) on xpath=//div[@class='datepicker-days']//table[@class='table-condensed']//th[@clas
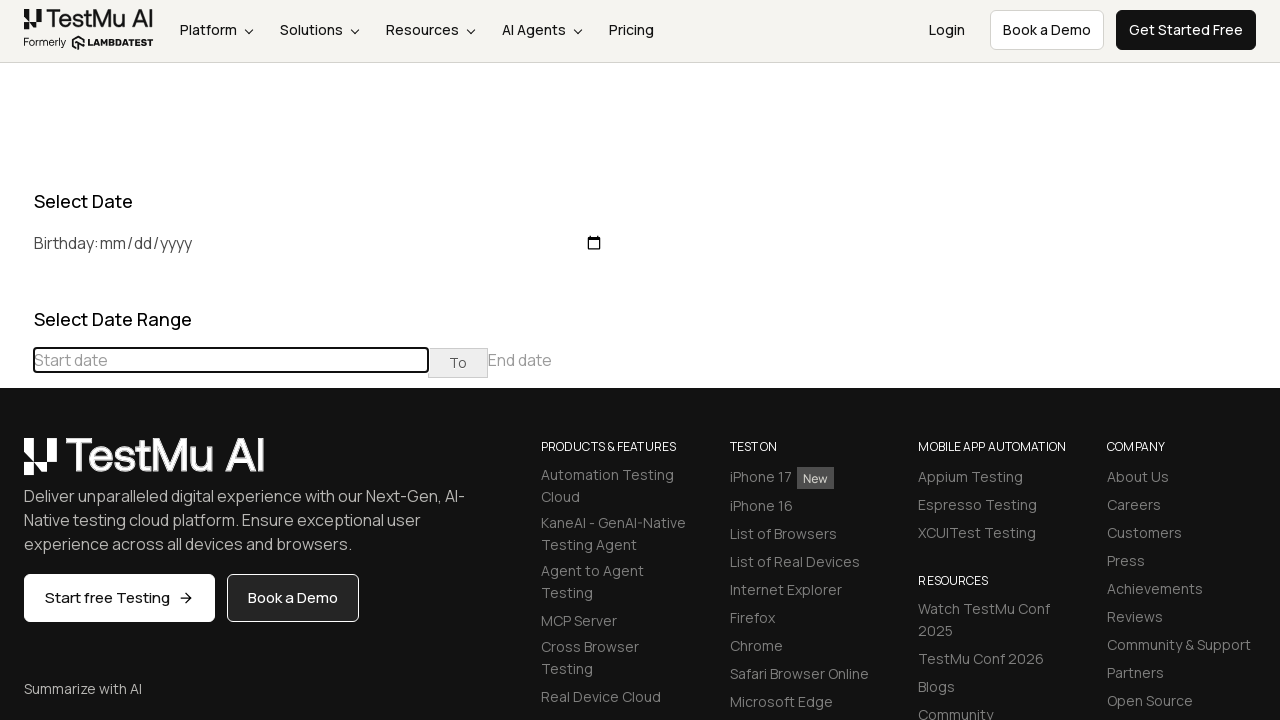

Read current displayed month/year: July 2023
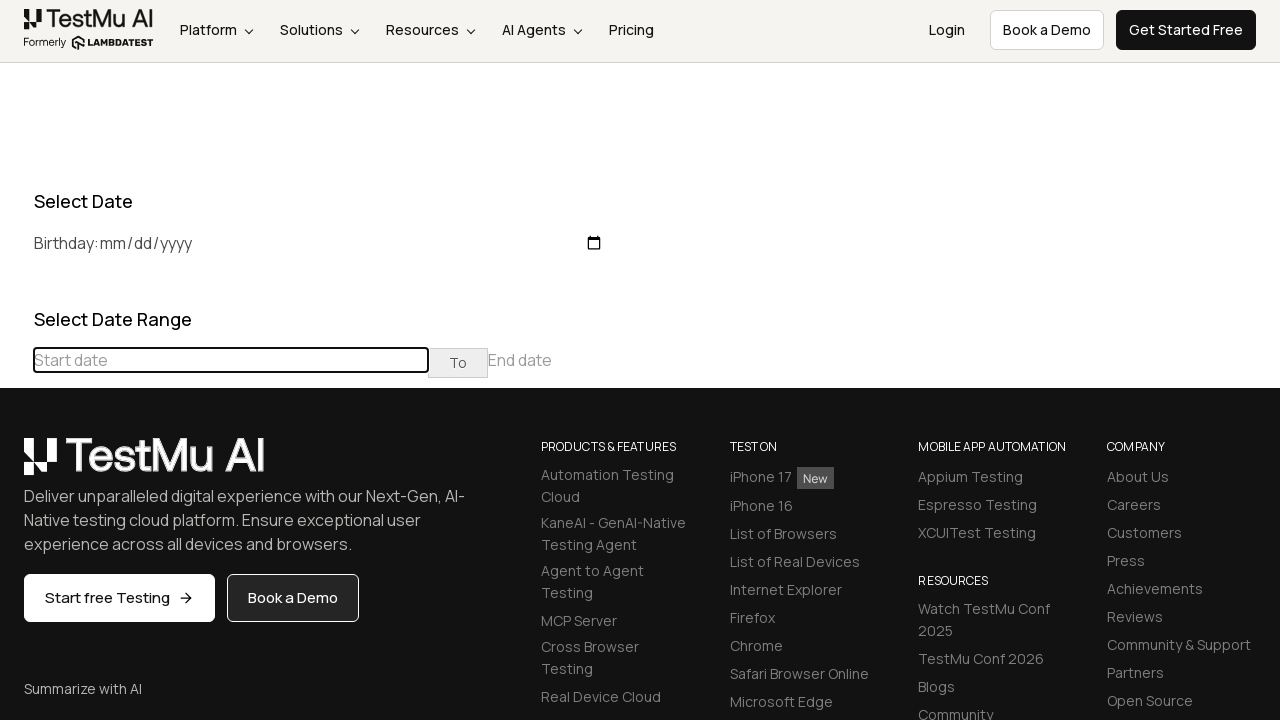

Selected day 11 from the calendar at (85, 601) on //td[@class='day'][text()='11']
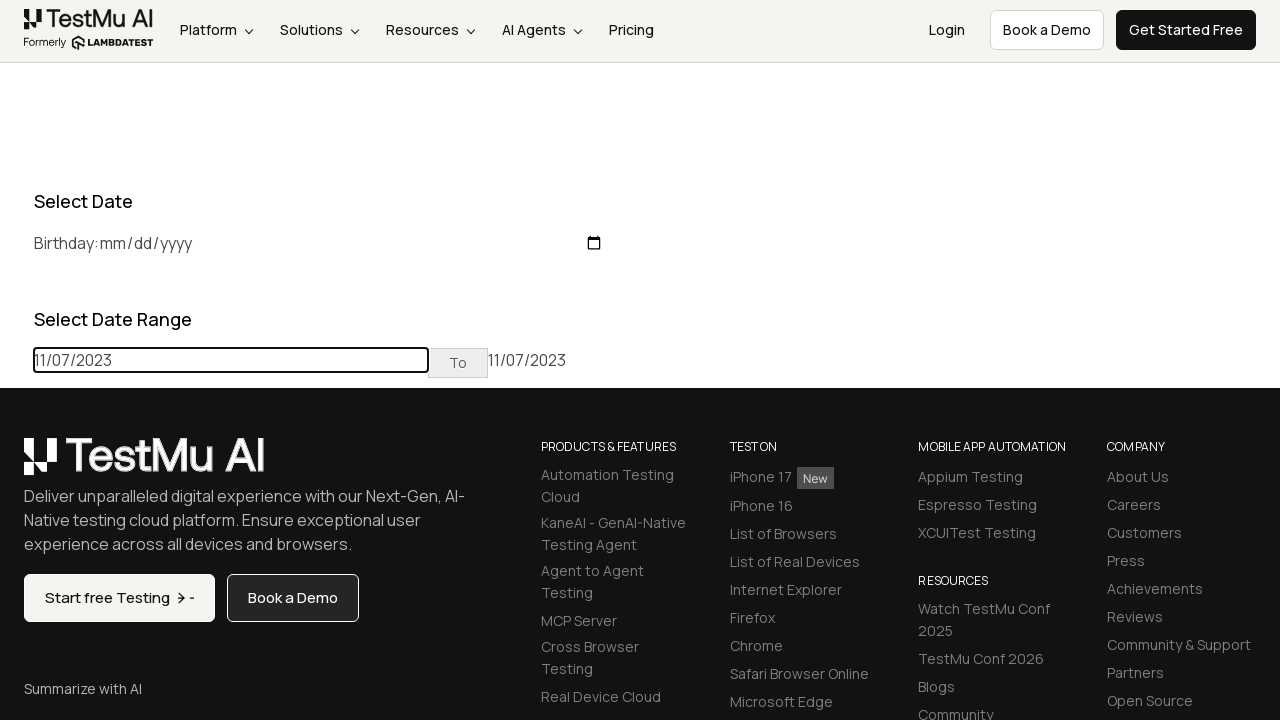

Reloaded page after selecting July 11, 2023 (future date)
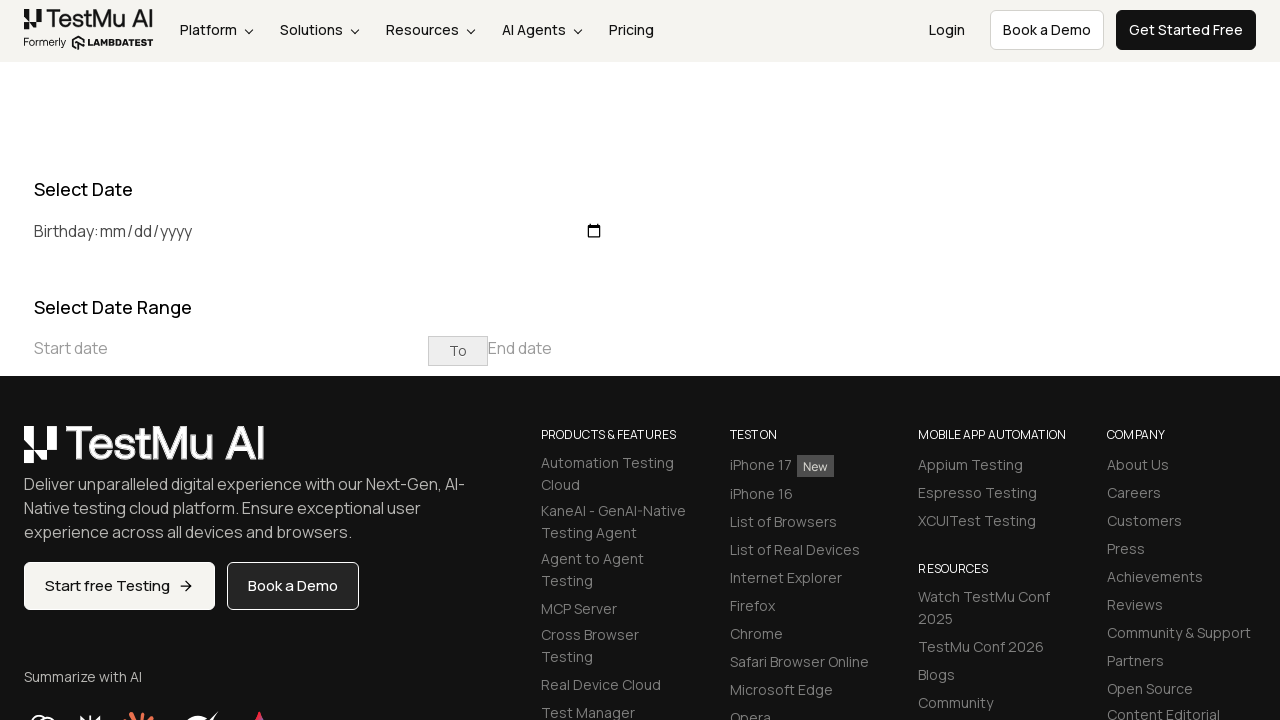

Clicked start date input to open calendar at (231, 348) on xpath=//input[@placeholder='Start date']
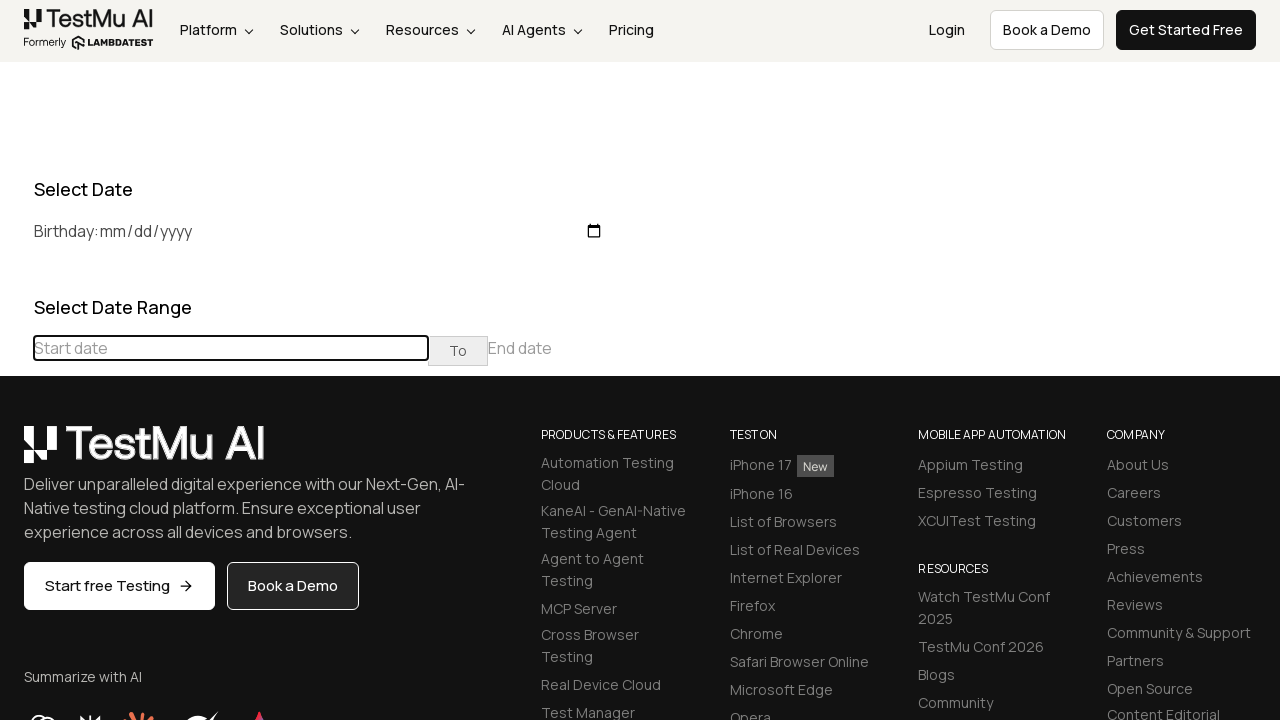

Read current displayed month/year: February 2026
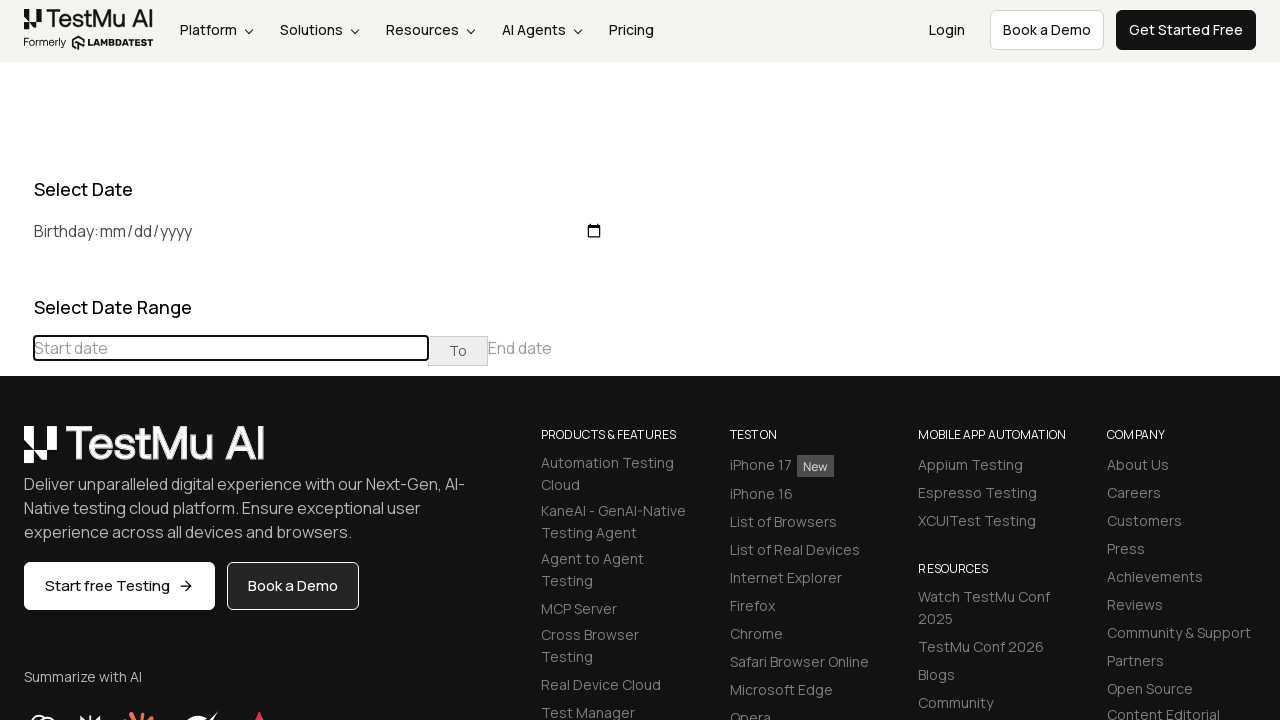

Clicked previous button to navigate to earlier months at (16, 361) on xpath=//div[@class='datepicker-days']//table[@class='table-condensed']//th[@clas
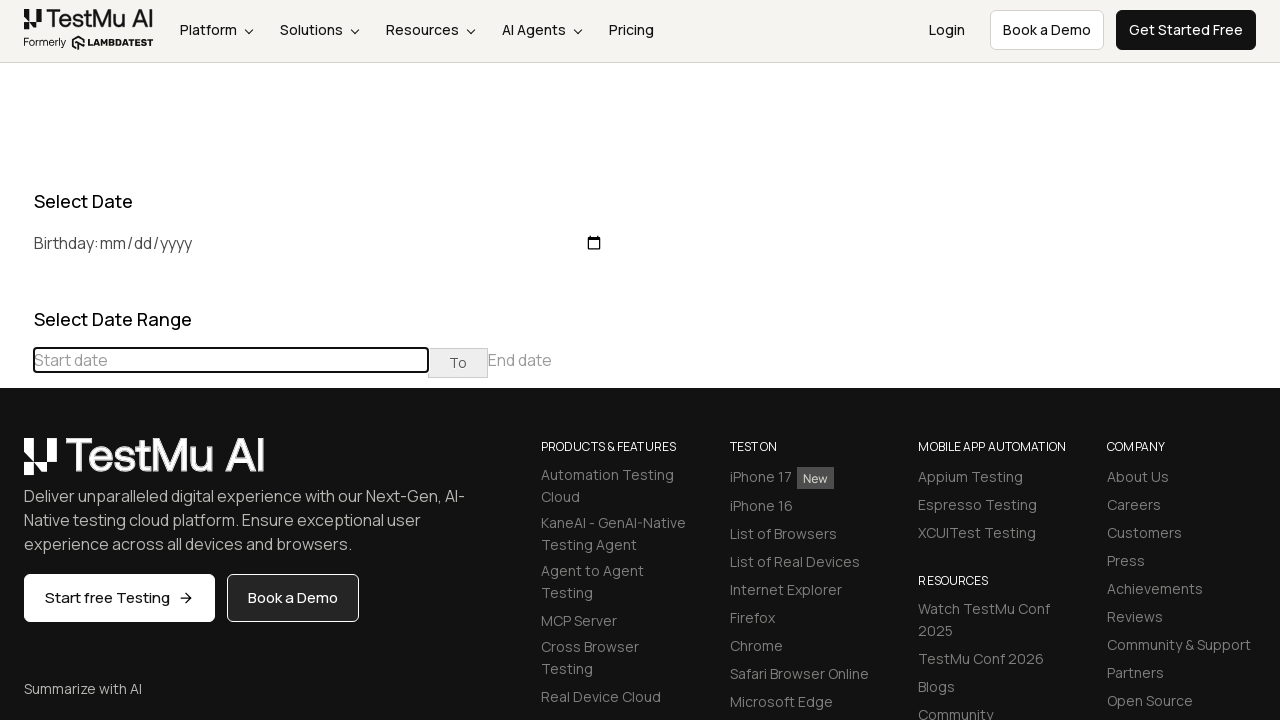

Read current displayed month/year: January 2026
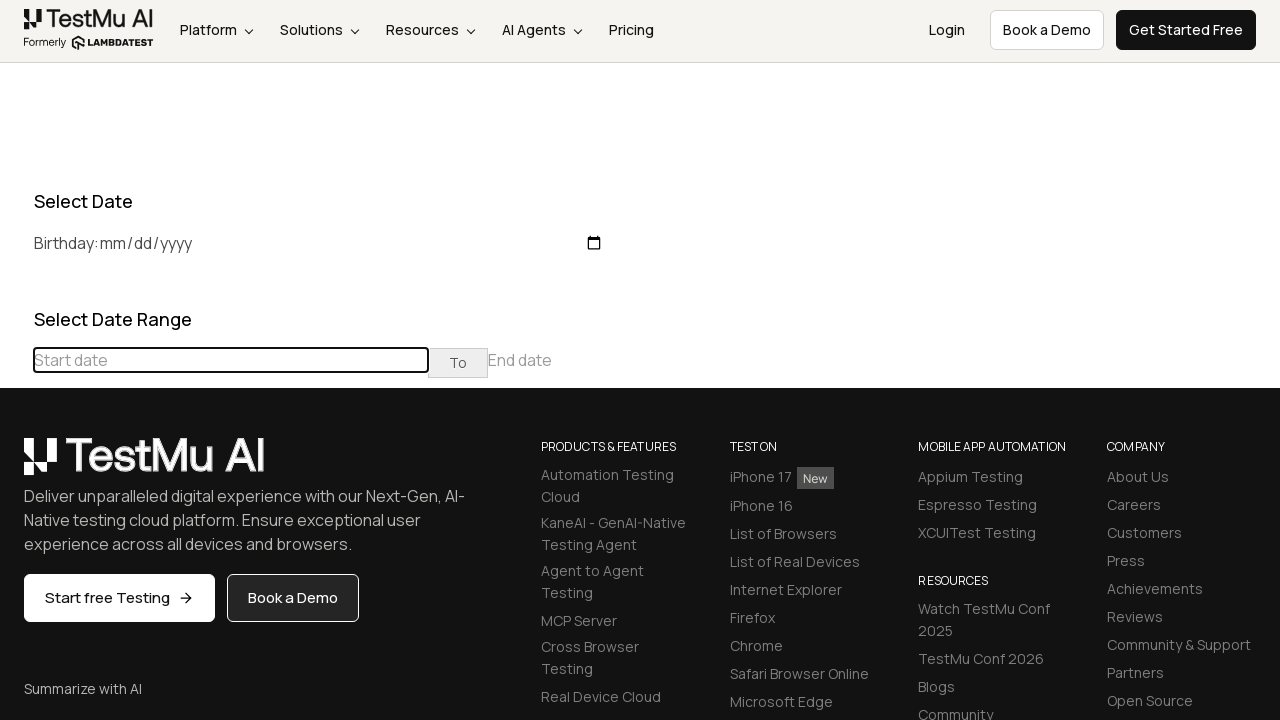

Clicked previous button to navigate to earlier months at (16, 465) on xpath=//div[@class='datepicker-days']//table[@class='table-condensed']//th[@clas
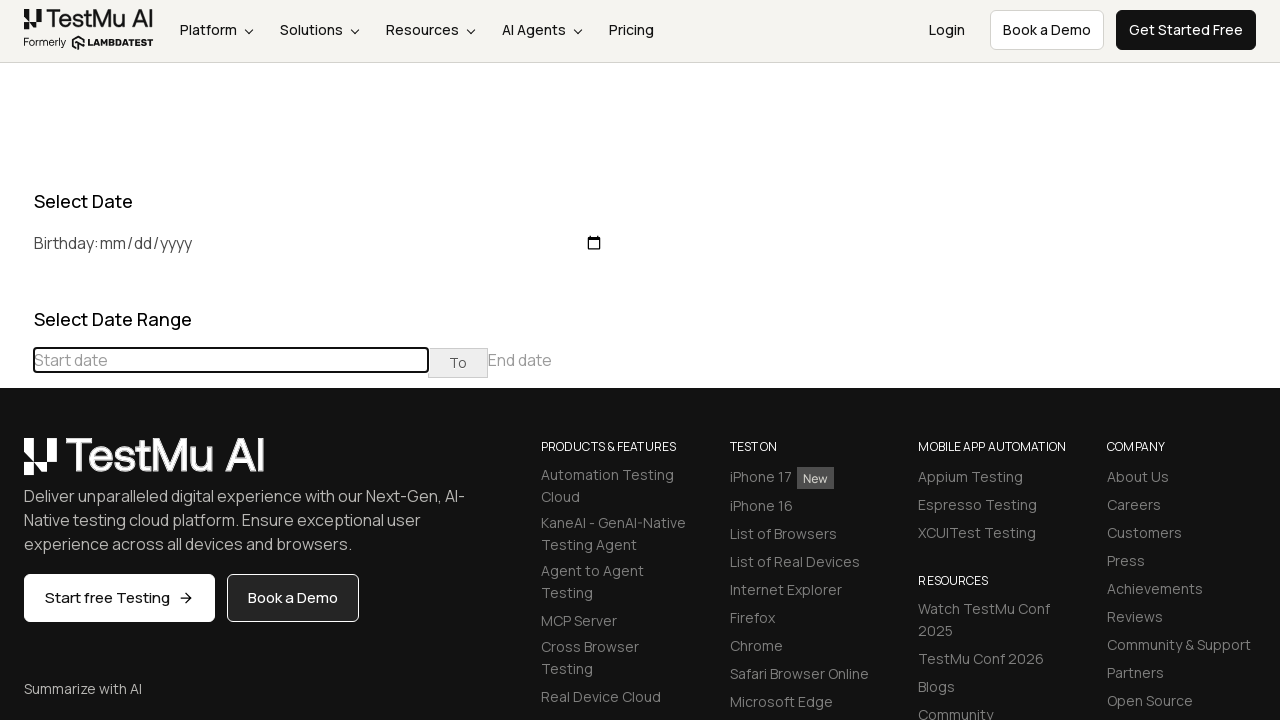

Read current displayed month/year: December 2025
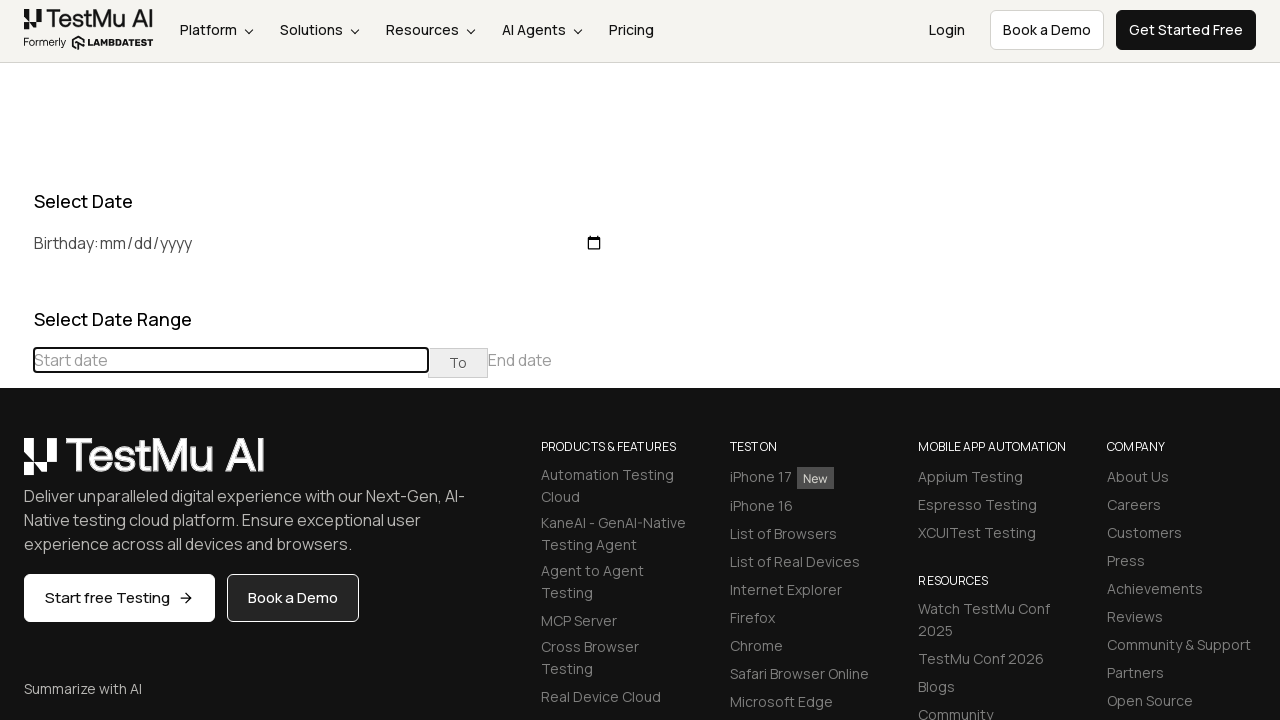

Clicked previous button to navigate to earlier months at (16, 465) on xpath=//div[@class='datepicker-days']//table[@class='table-condensed']//th[@clas
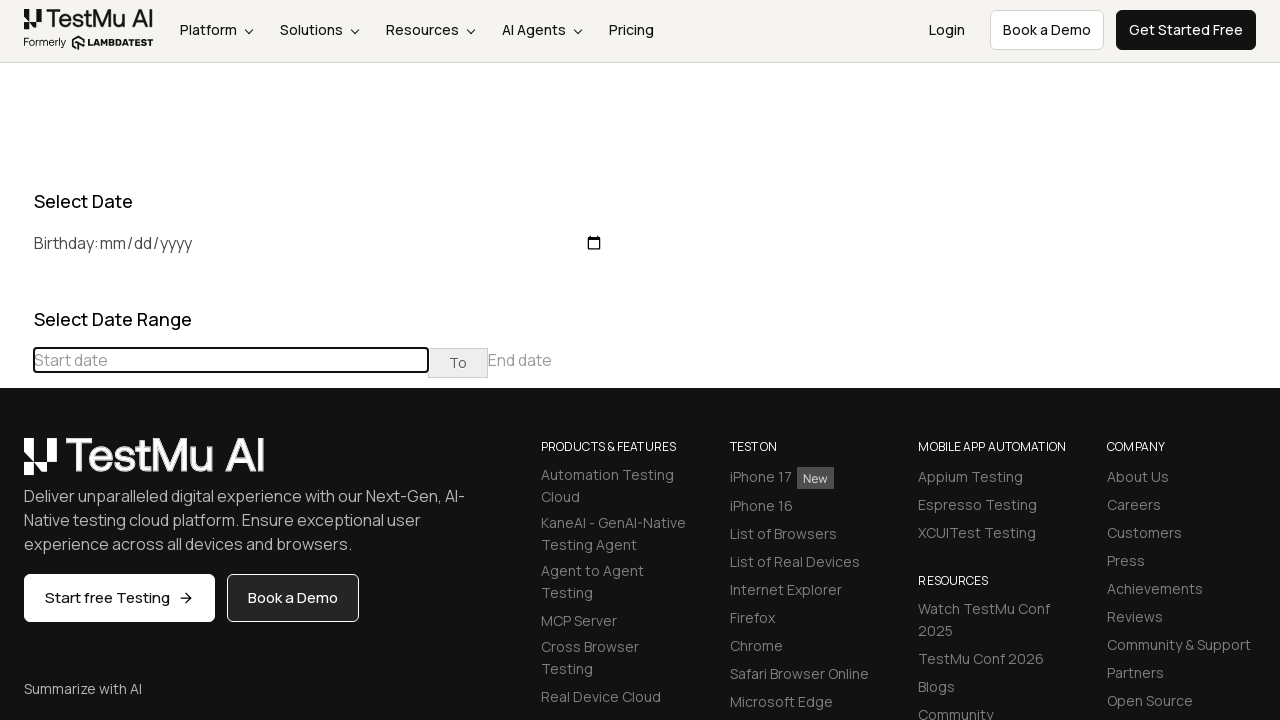

Read current displayed month/year: November 2025
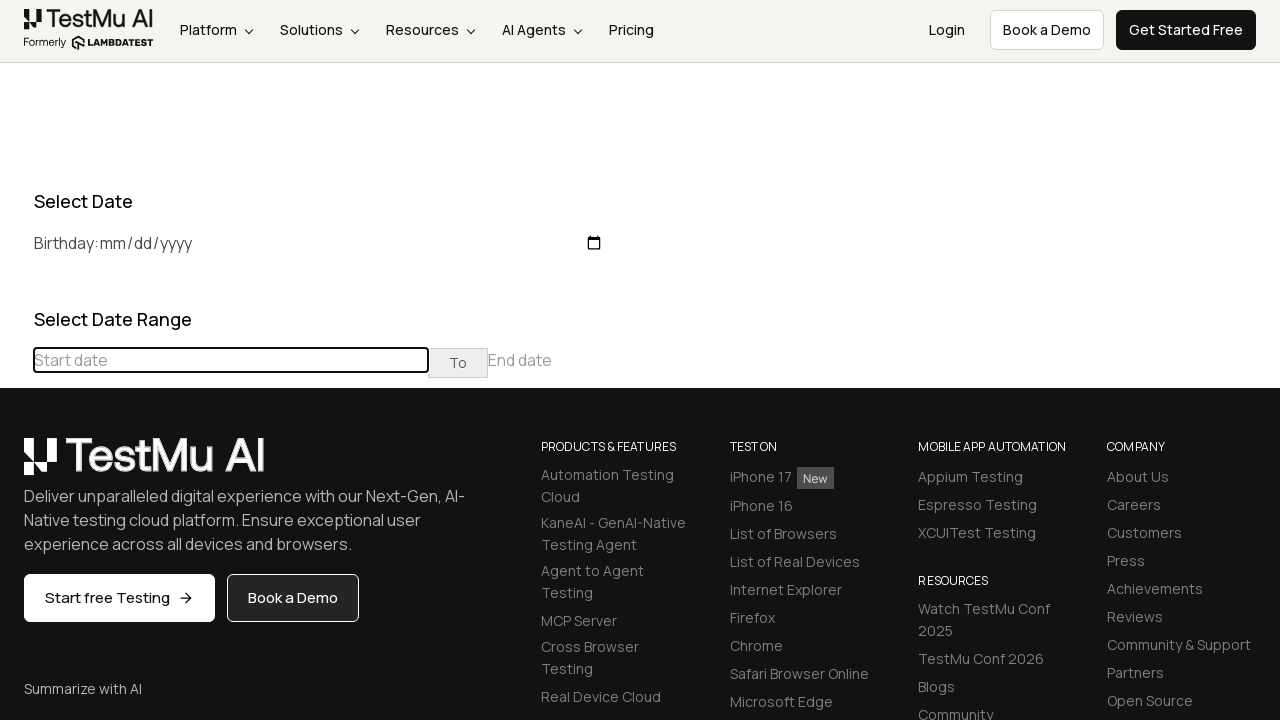

Clicked previous button to navigate to earlier months at (16, 465) on xpath=//div[@class='datepicker-days']//table[@class='table-condensed']//th[@clas
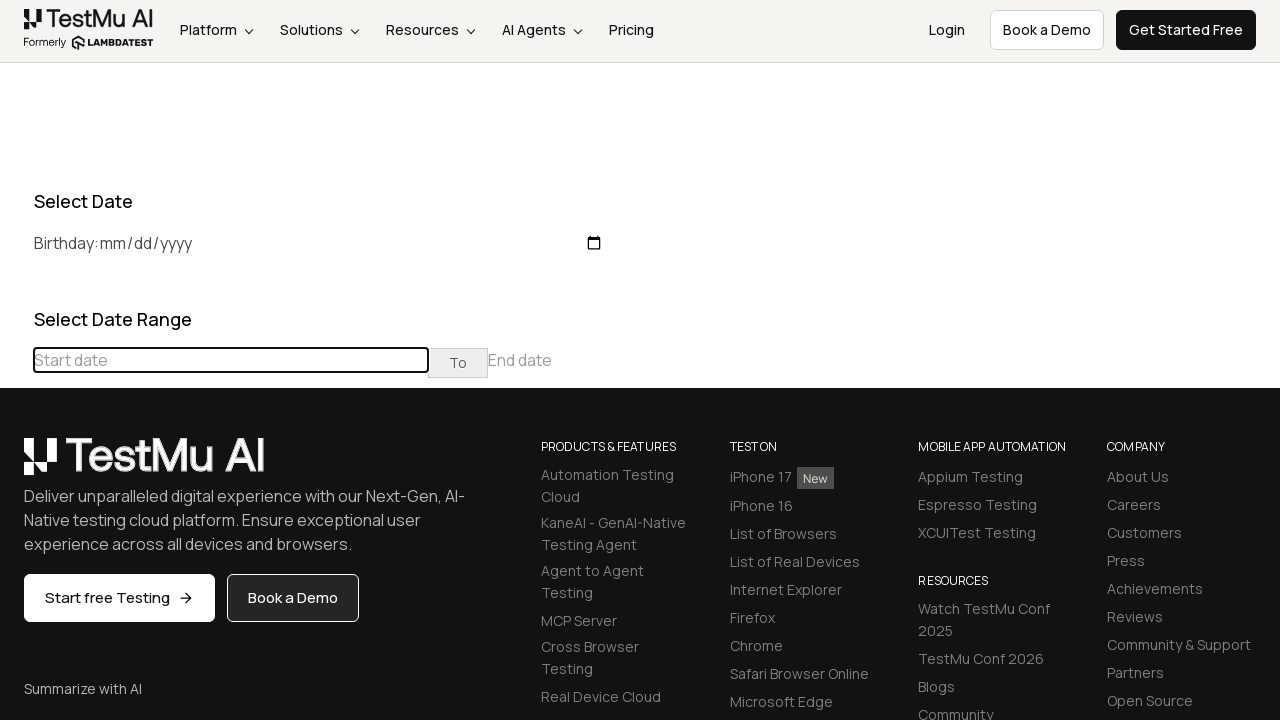

Read current displayed month/year: October 2025
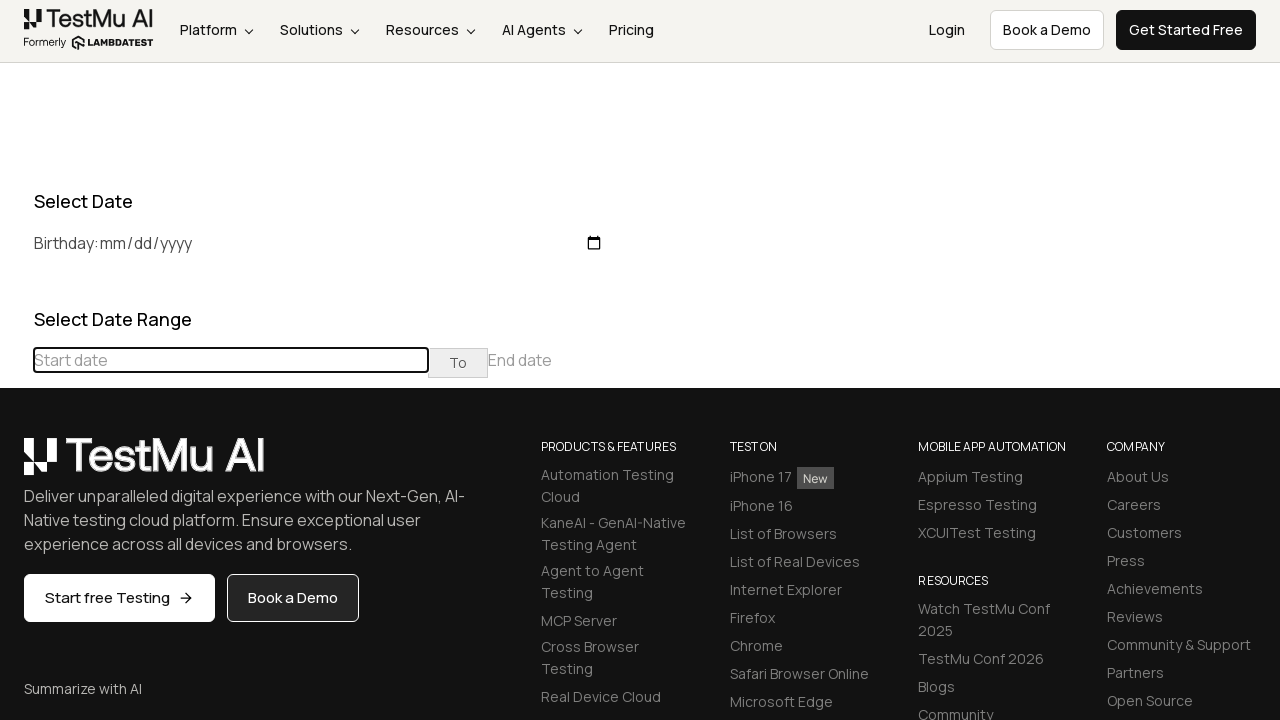

Clicked previous button to navigate to earlier months at (16, 465) on xpath=//div[@class='datepicker-days']//table[@class='table-condensed']//th[@clas
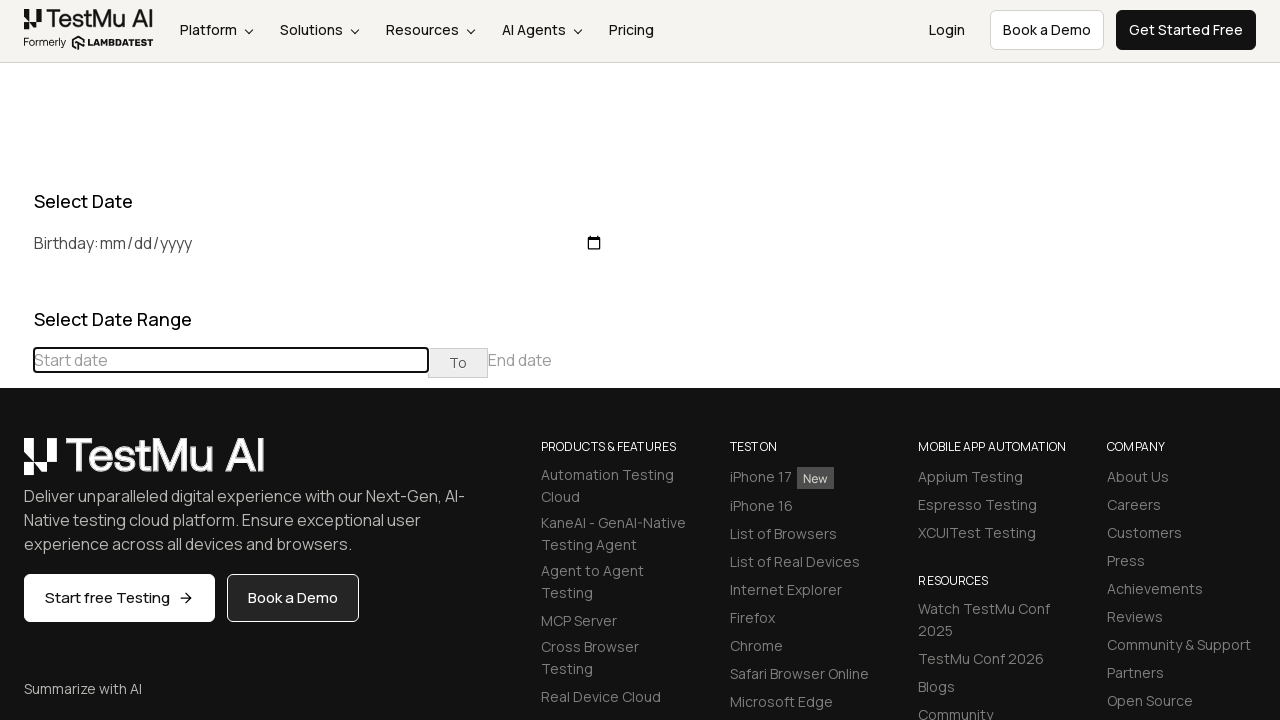

Read current displayed month/year: September 2025
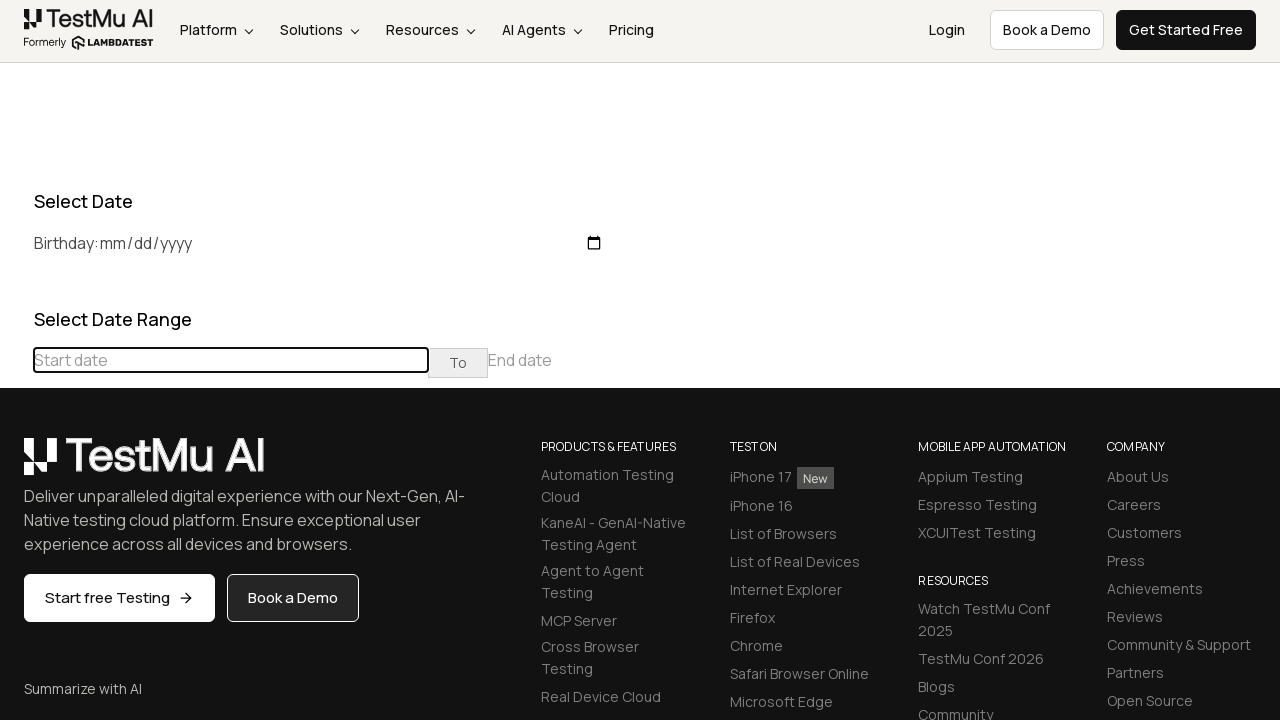

Clicked previous button to navigate to earlier months at (16, 465) on xpath=//div[@class='datepicker-days']//table[@class='table-condensed']//th[@clas
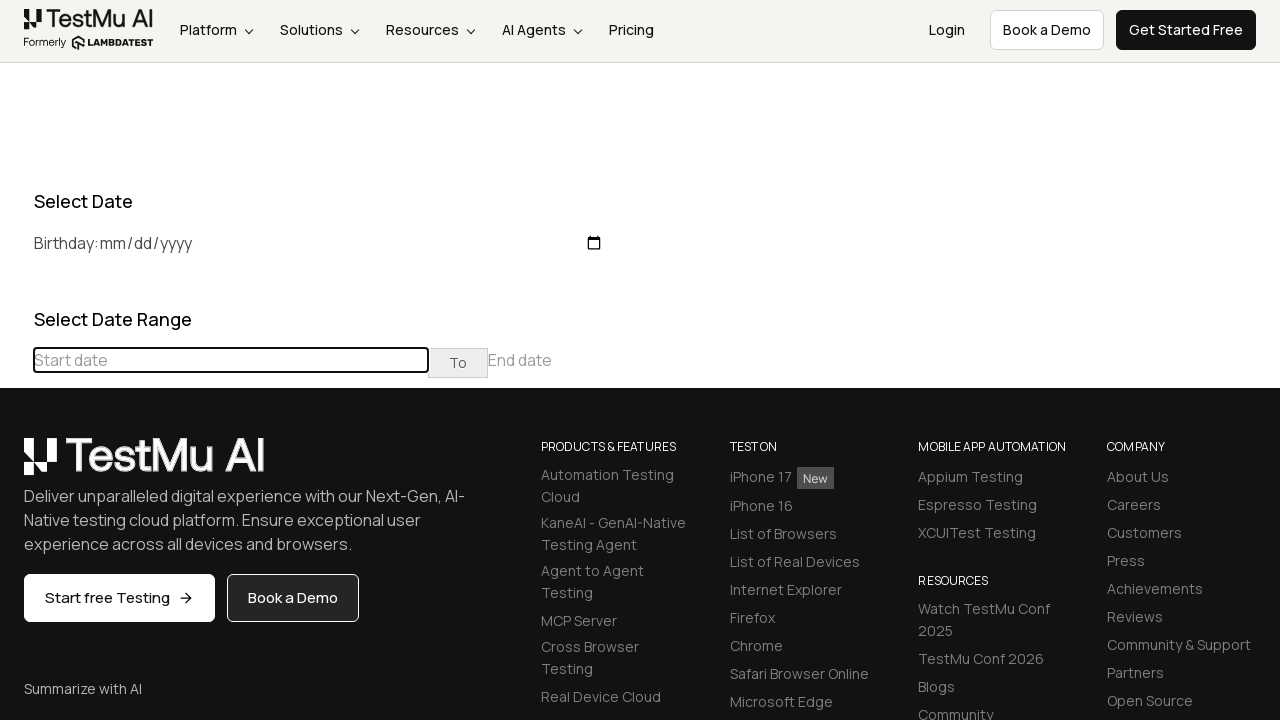

Read current displayed month/year: August 2025
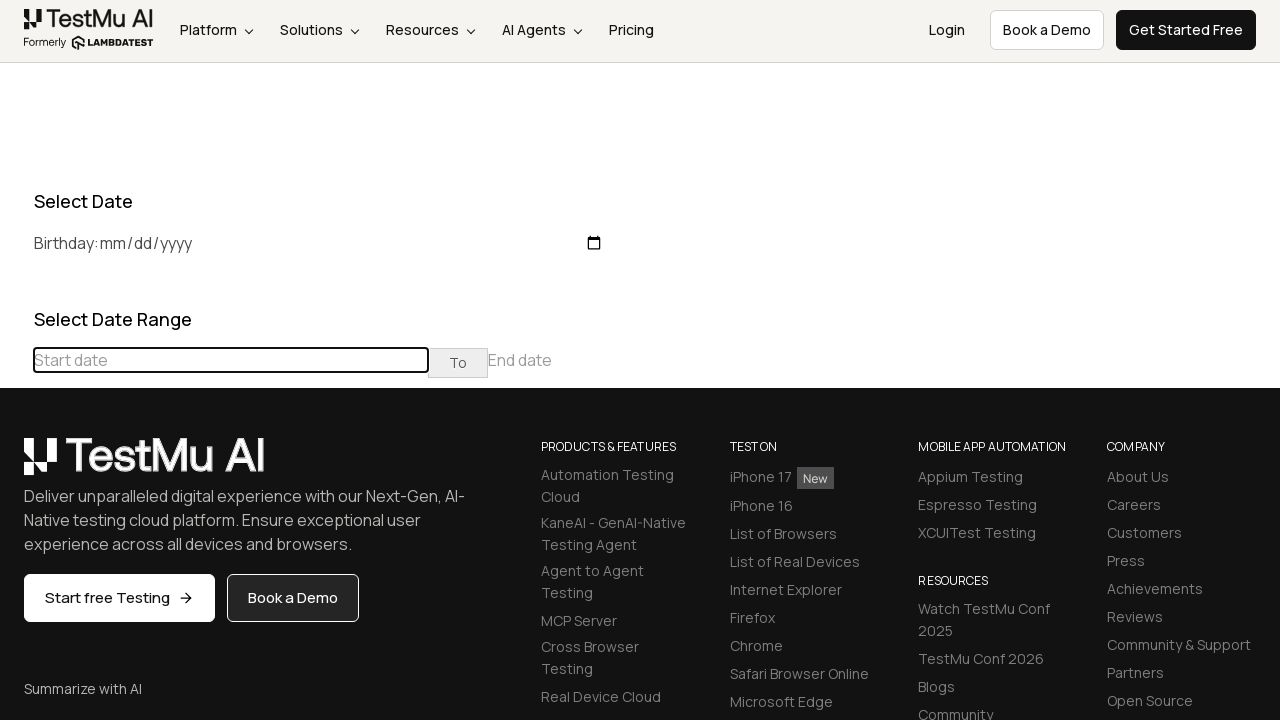

Clicked previous button to navigate to earlier months at (16, 465) on xpath=//div[@class='datepicker-days']//table[@class='table-condensed']//th[@clas
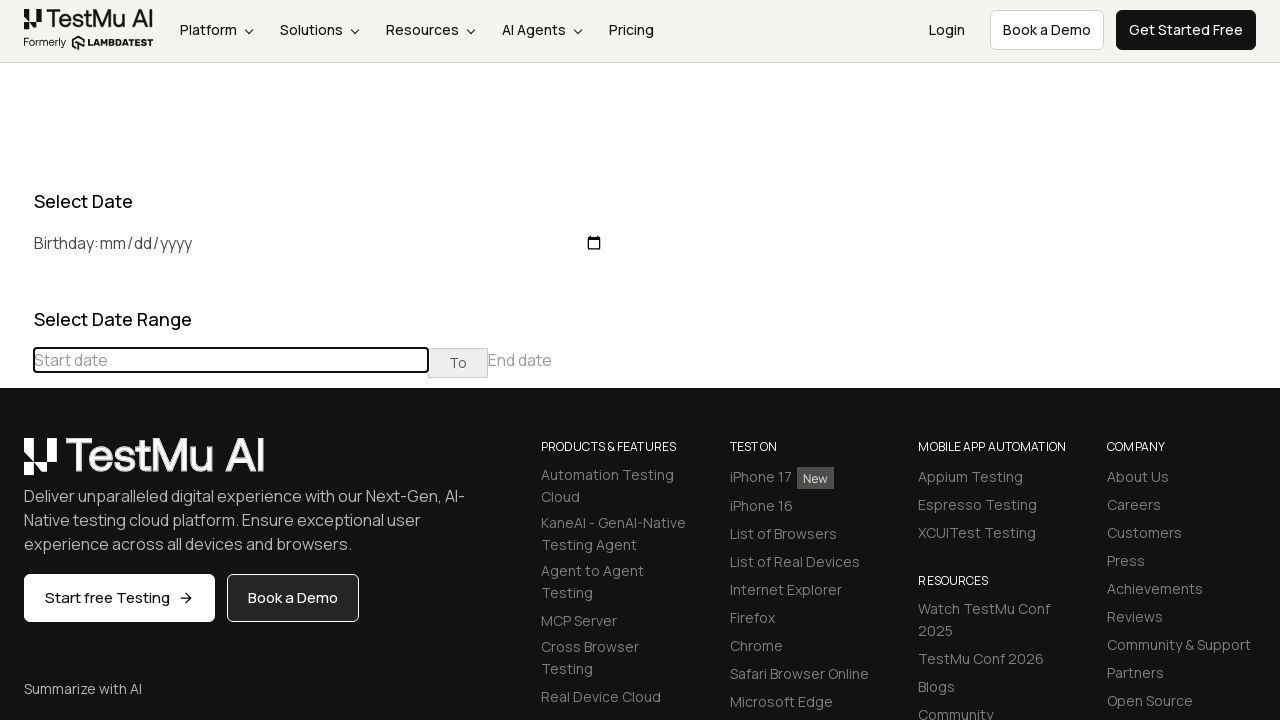

Read current displayed month/year: July 2025
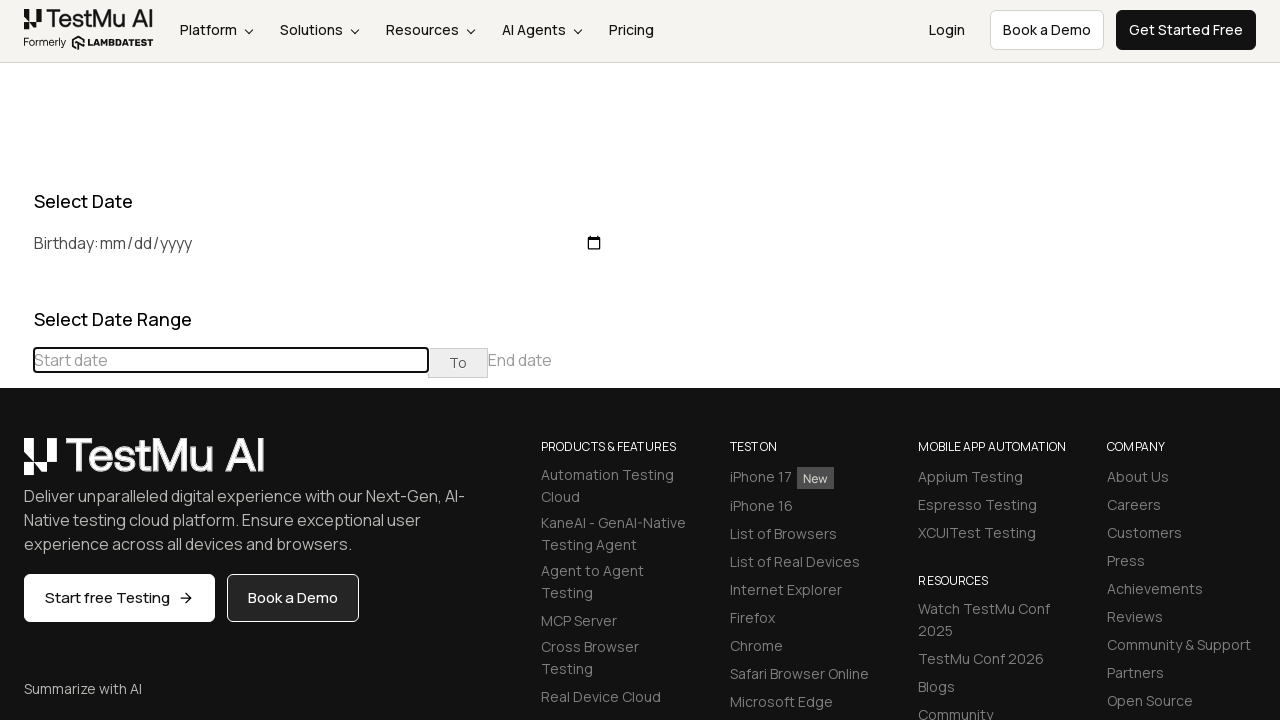

Clicked previous button to navigate to earlier months at (16, 465) on xpath=//div[@class='datepicker-days']//table[@class='table-condensed']//th[@clas
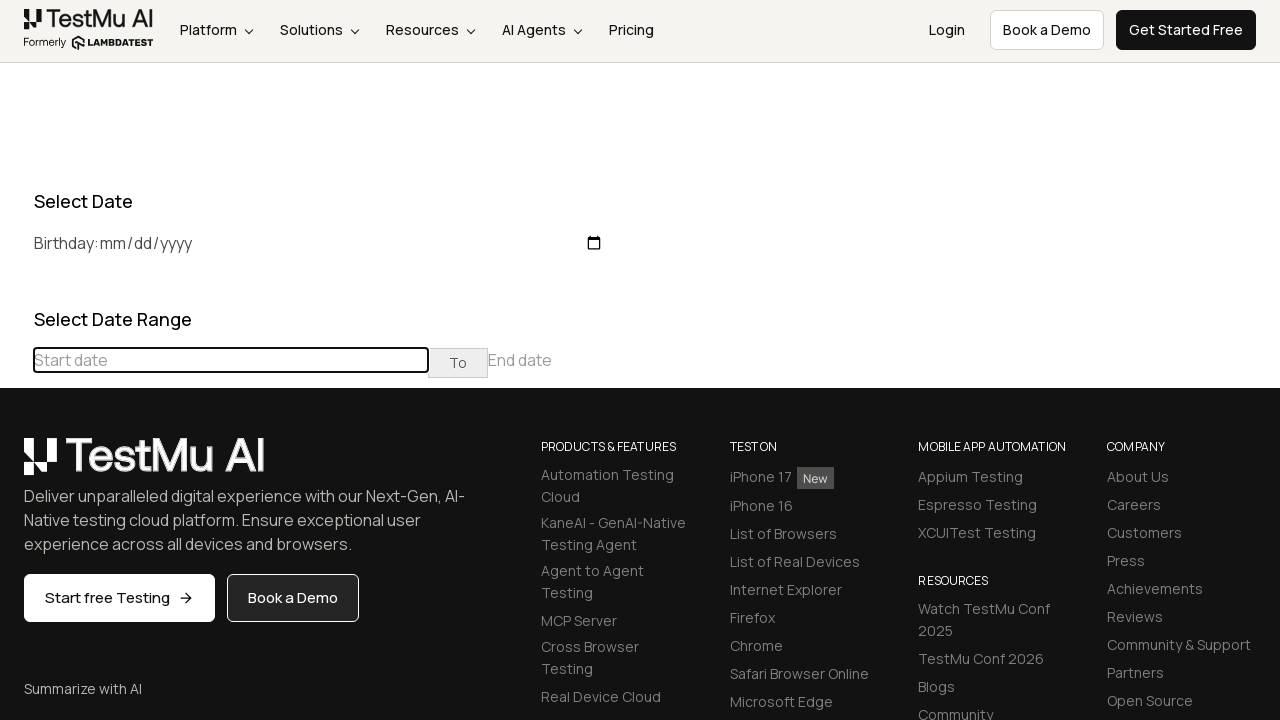

Read current displayed month/year: June 2025
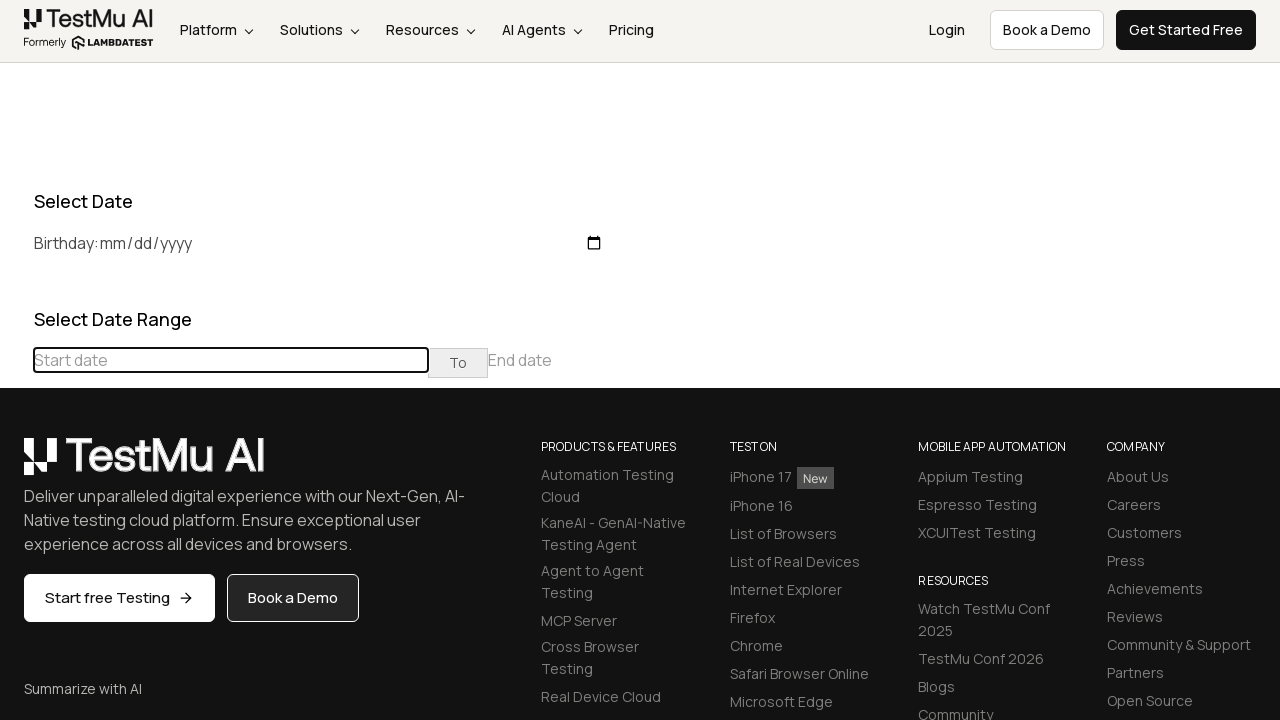

Clicked previous button to navigate to earlier months at (16, 465) on xpath=//div[@class='datepicker-days']//table[@class='table-condensed']//th[@clas
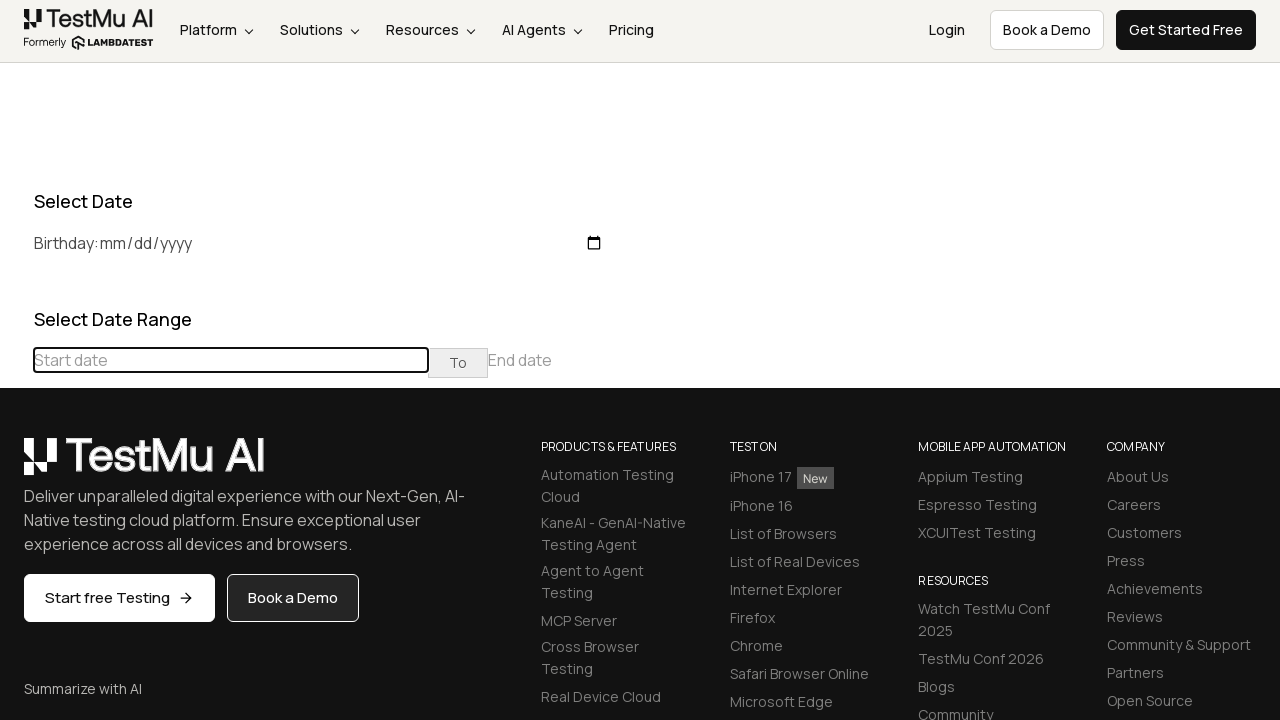

Read current displayed month/year: May 2025
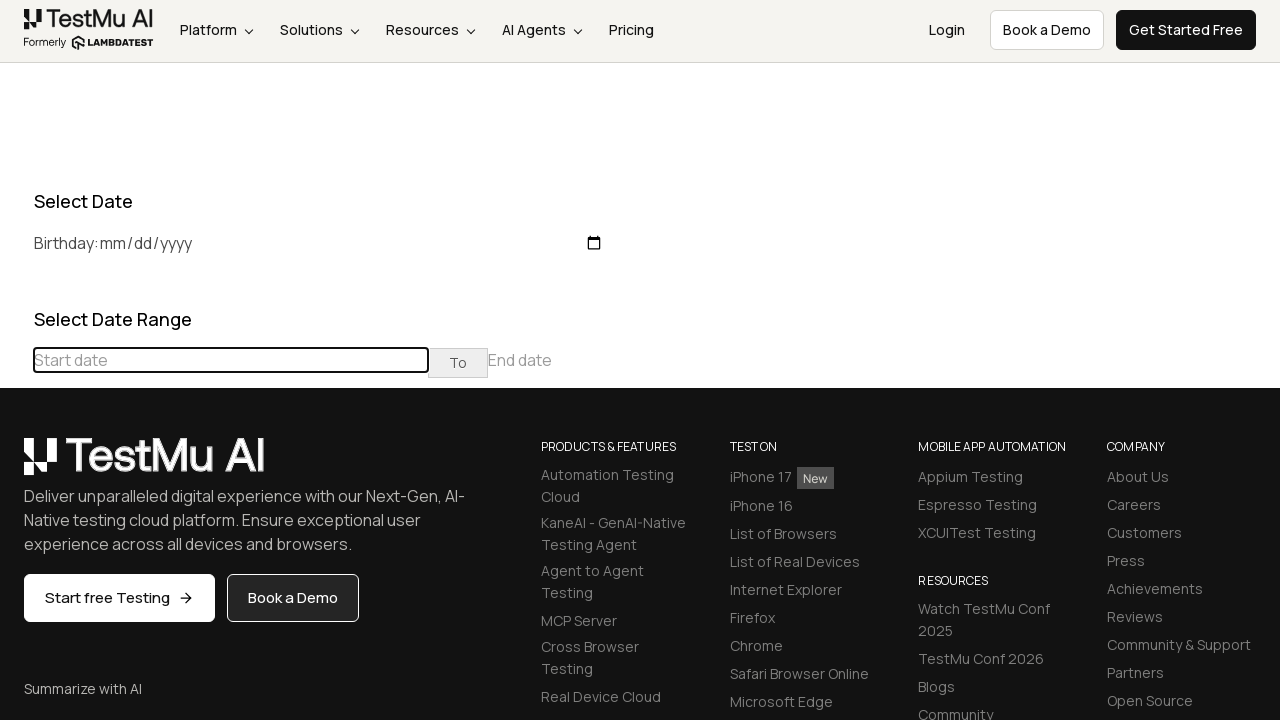

Clicked previous button to navigate to earlier months at (16, 465) on xpath=//div[@class='datepicker-days']//table[@class='table-condensed']//th[@clas
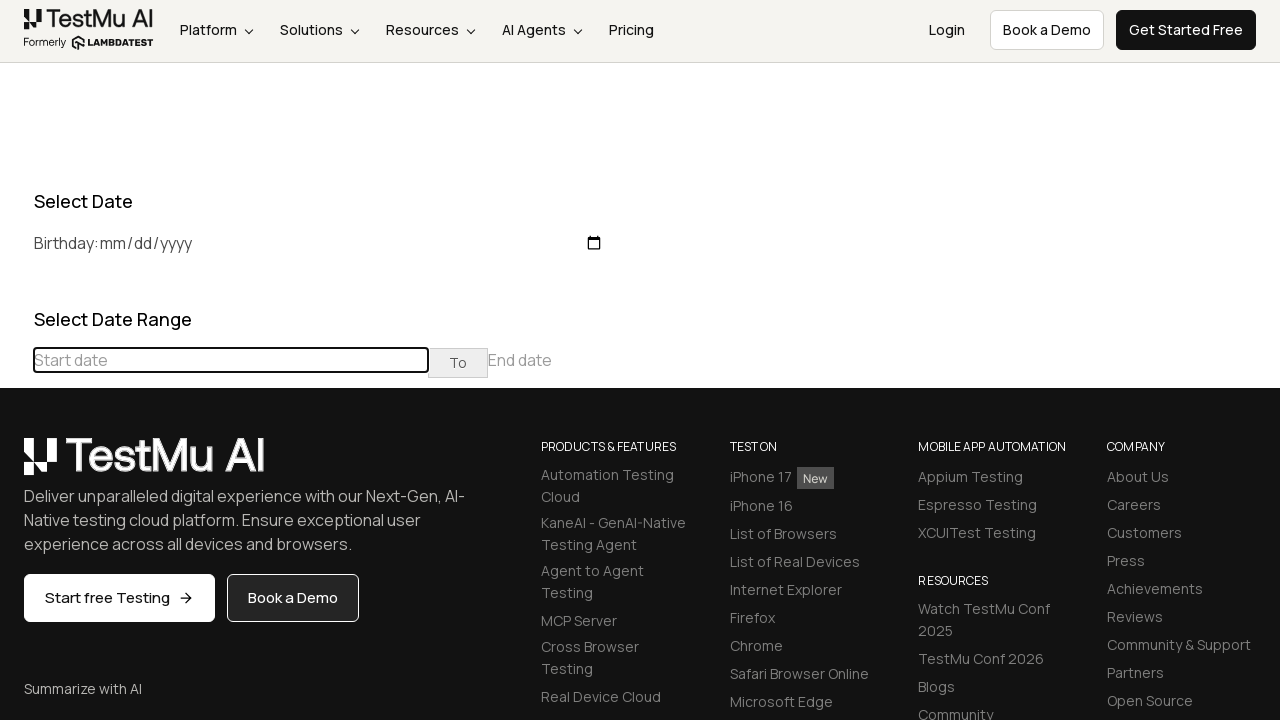

Read current displayed month/year: April 2025
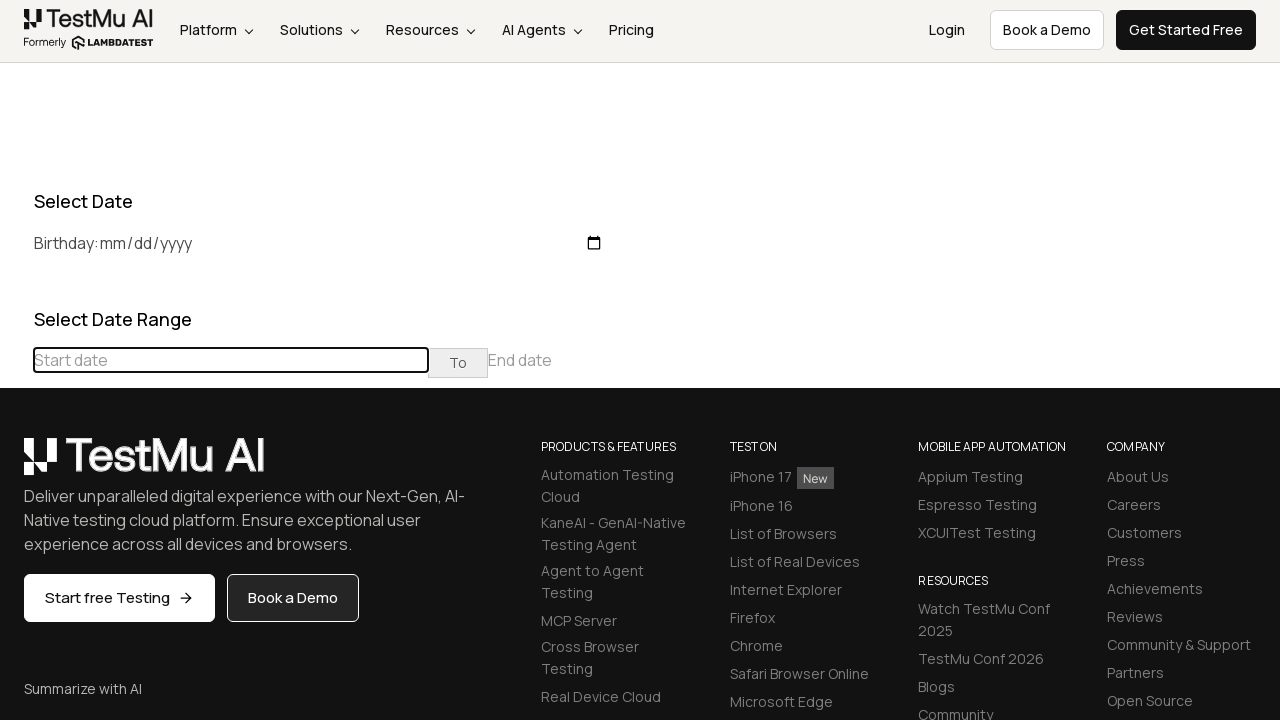

Clicked previous button to navigate to earlier months at (16, 465) on xpath=//div[@class='datepicker-days']//table[@class='table-condensed']//th[@clas
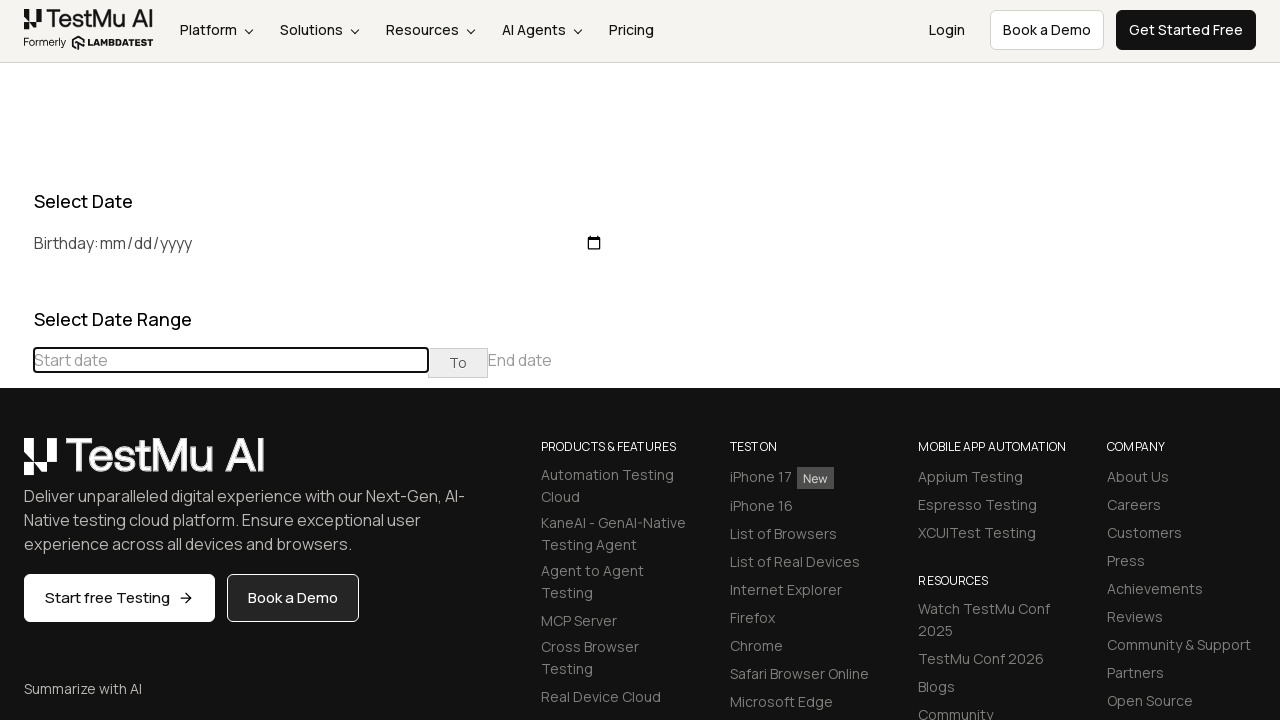

Read current displayed month/year: March 2025
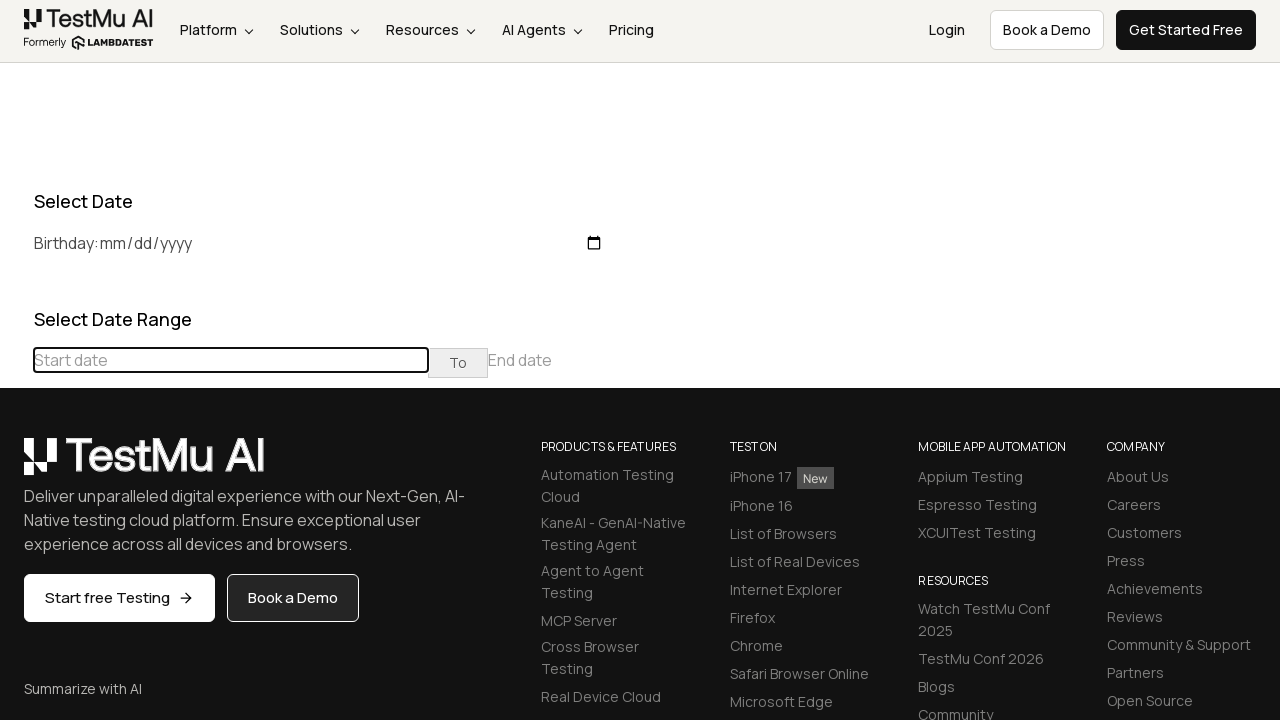

Clicked previous button to navigate to earlier months at (16, 465) on xpath=//div[@class='datepicker-days']//table[@class='table-condensed']//th[@clas
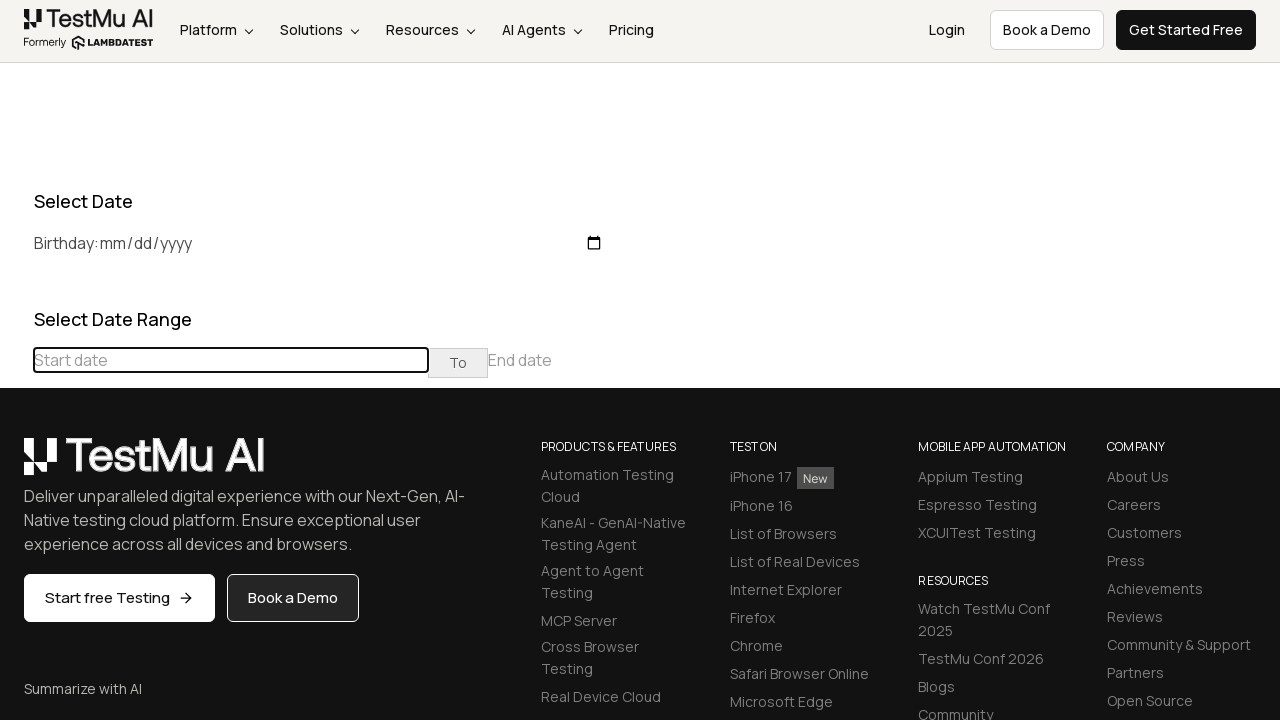

Read current displayed month/year: February 2025
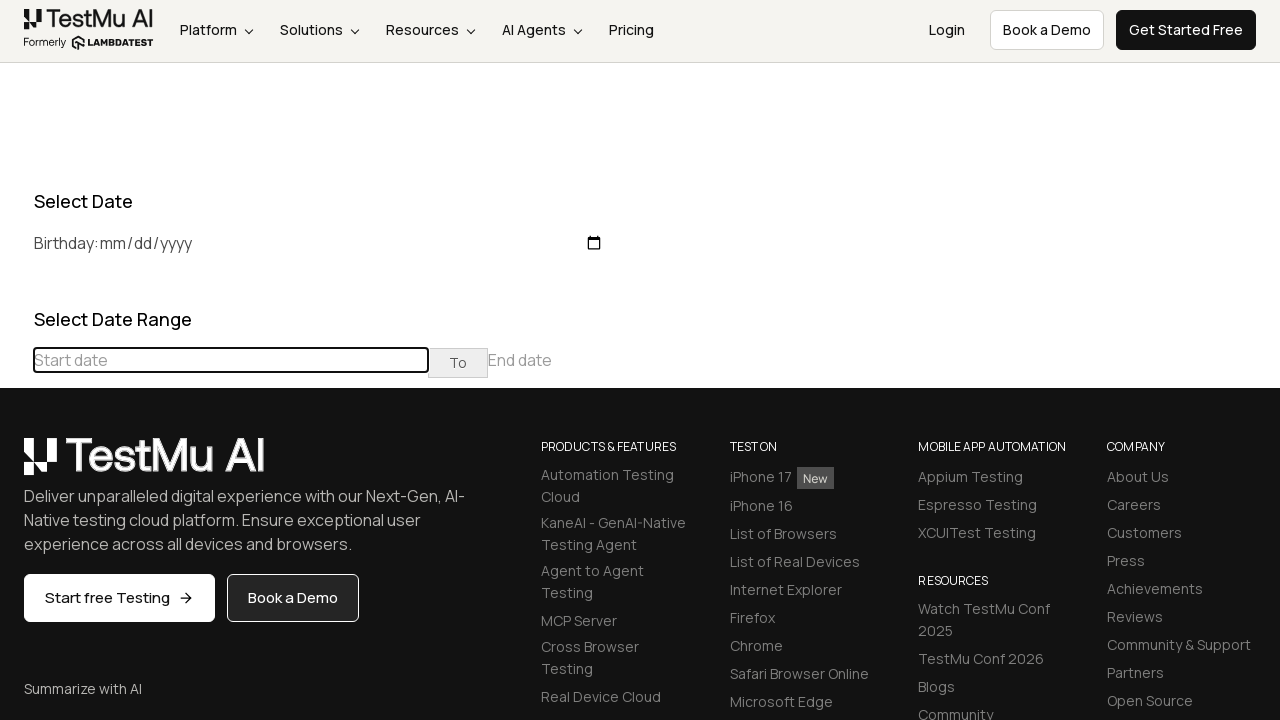

Clicked previous button to navigate to earlier months at (16, 465) on xpath=//div[@class='datepicker-days']//table[@class='table-condensed']//th[@clas
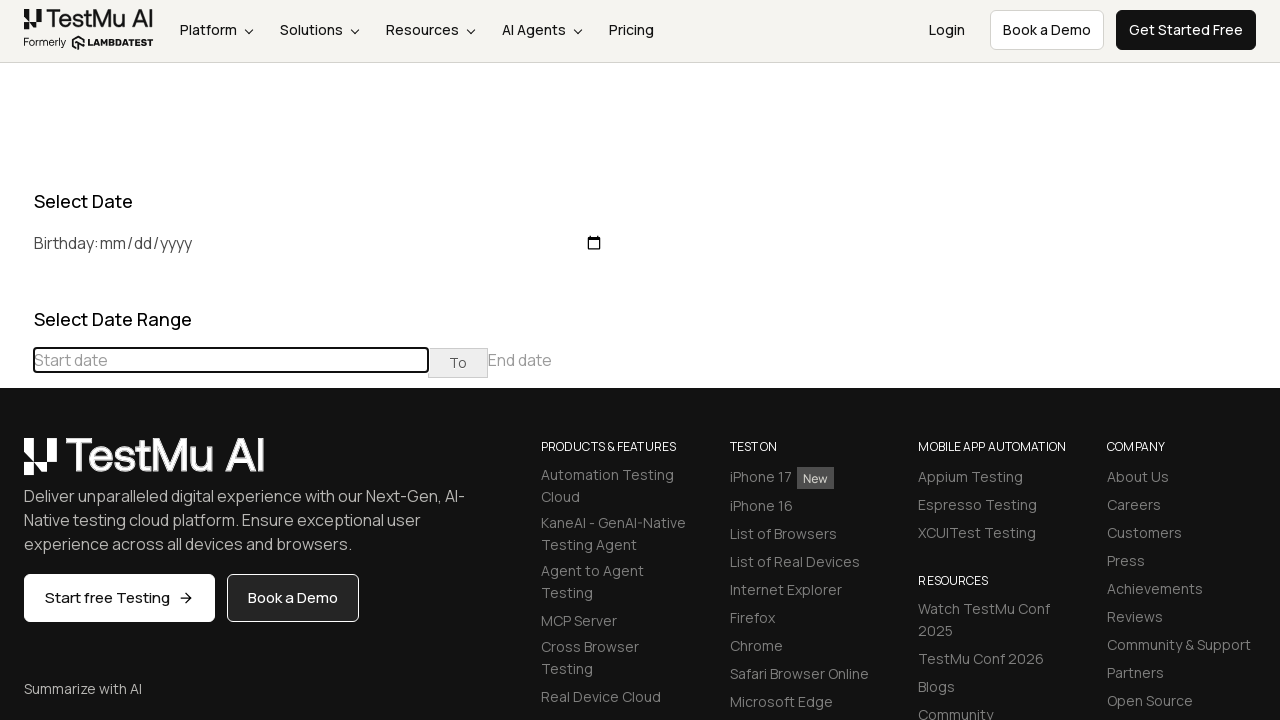

Read current displayed month/year: January 2025
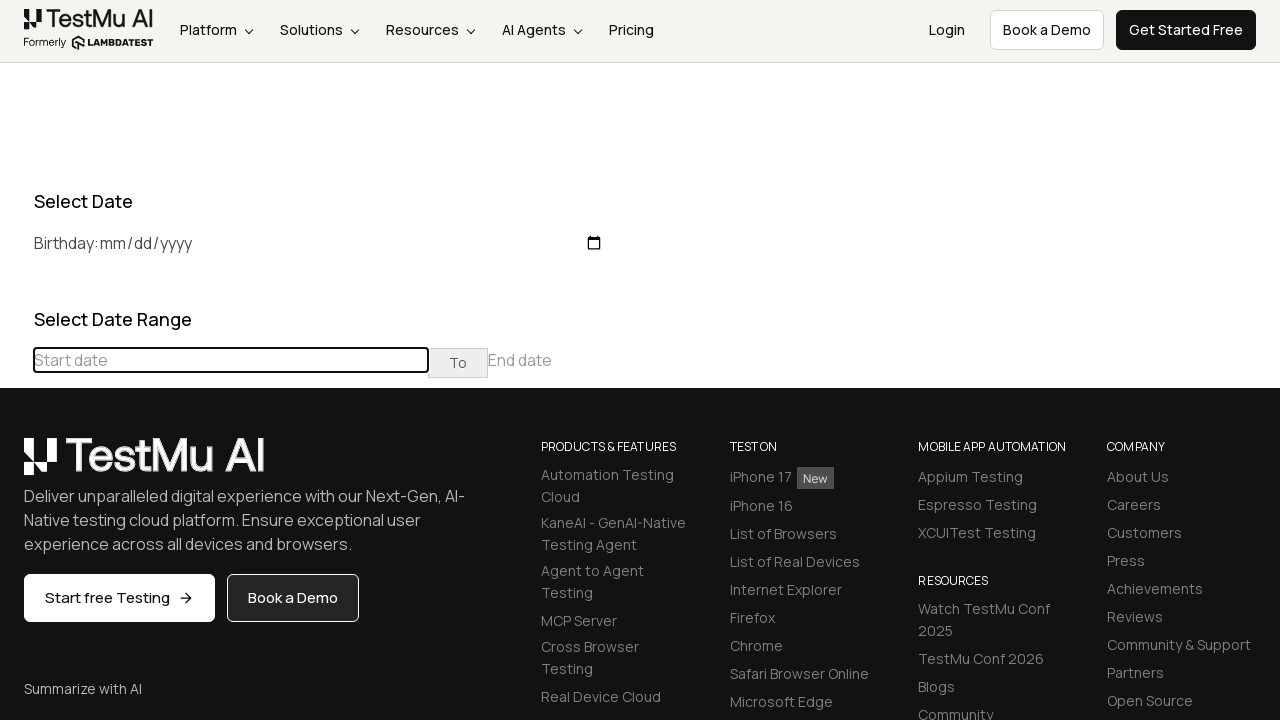

Clicked previous button to navigate to earlier months at (16, 465) on xpath=//div[@class='datepicker-days']//table[@class='table-condensed']//th[@clas
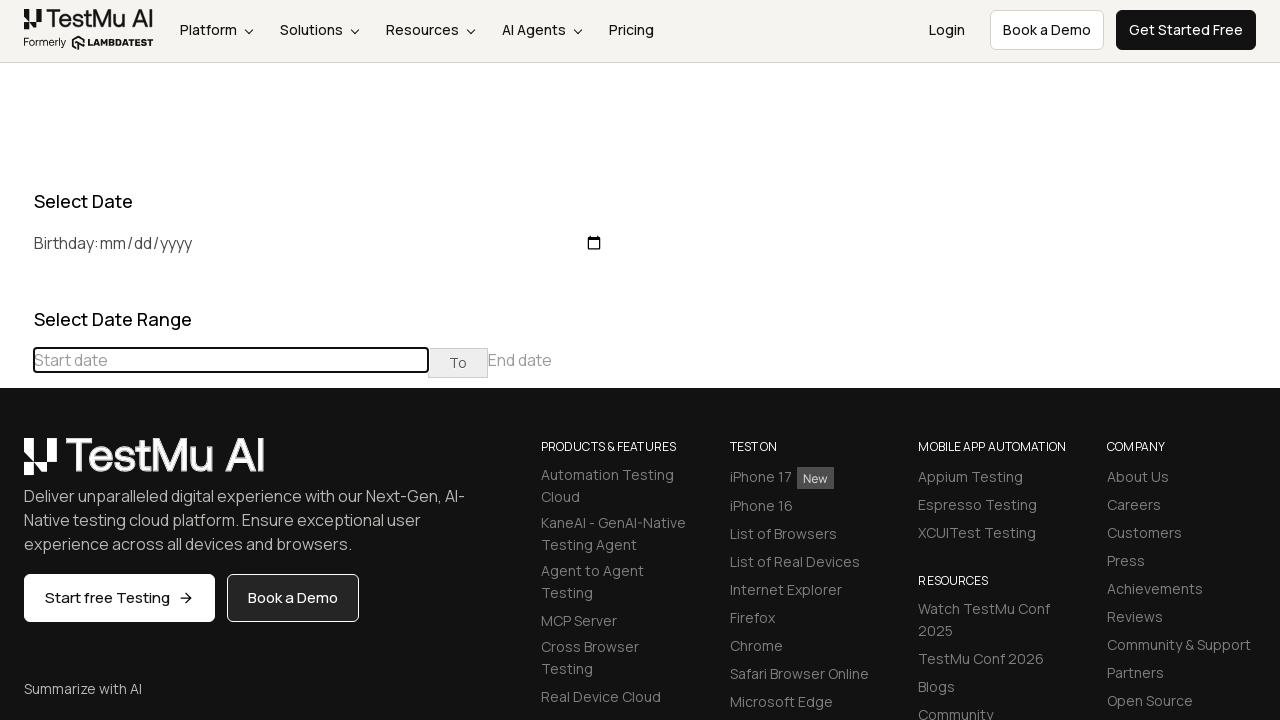

Read current displayed month/year: December 2024
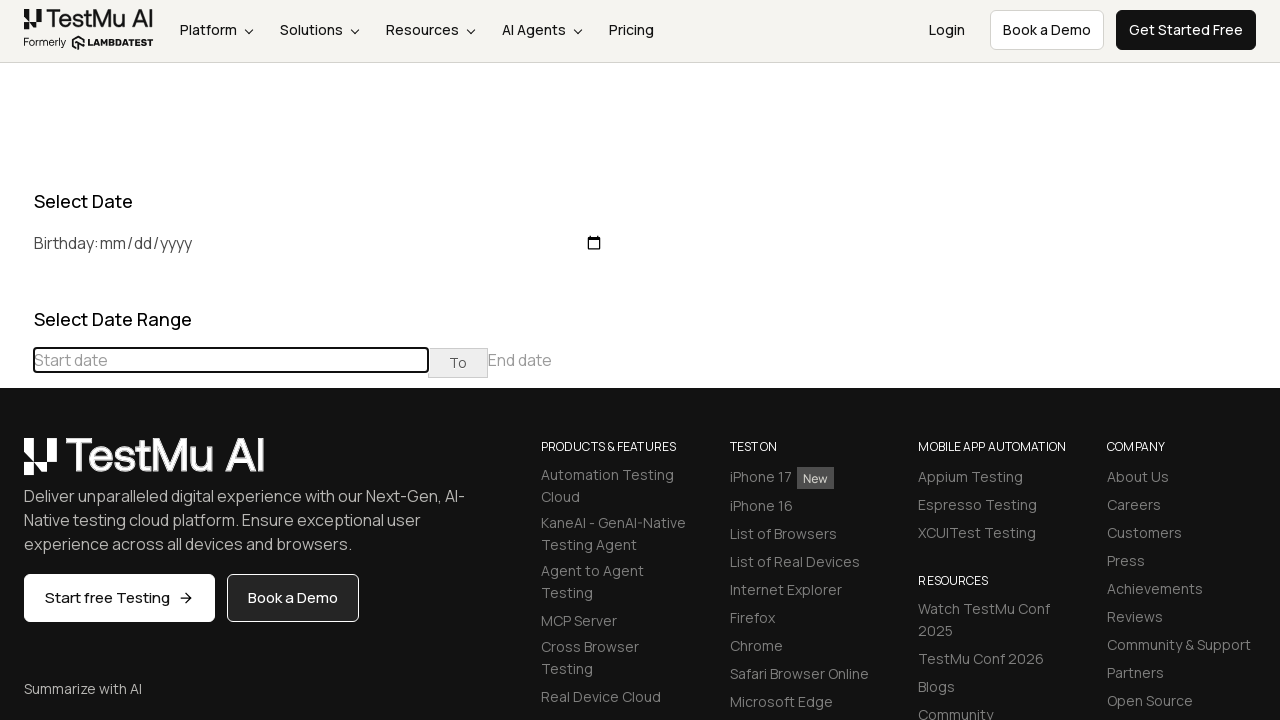

Clicked previous button to navigate to earlier months at (16, 465) on xpath=//div[@class='datepicker-days']//table[@class='table-condensed']//th[@clas
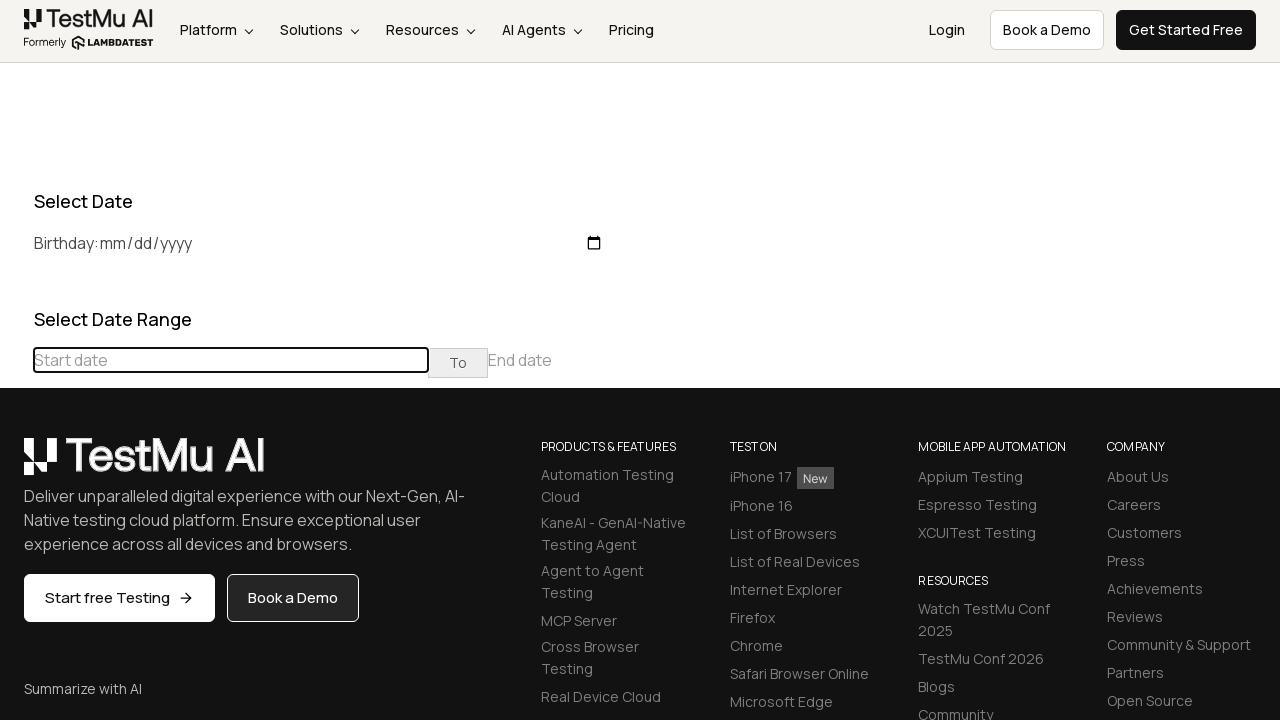

Read current displayed month/year: November 2024
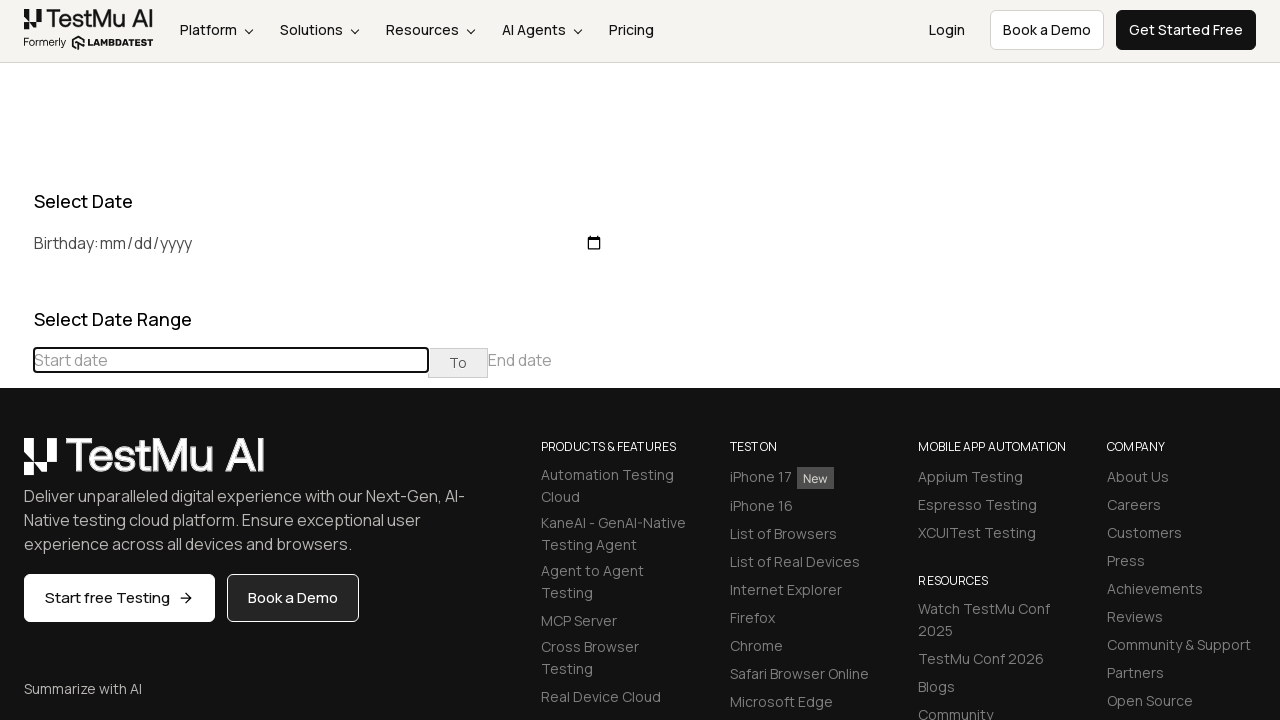

Clicked previous button to navigate to earlier months at (16, 465) on xpath=//div[@class='datepicker-days']//table[@class='table-condensed']//th[@clas
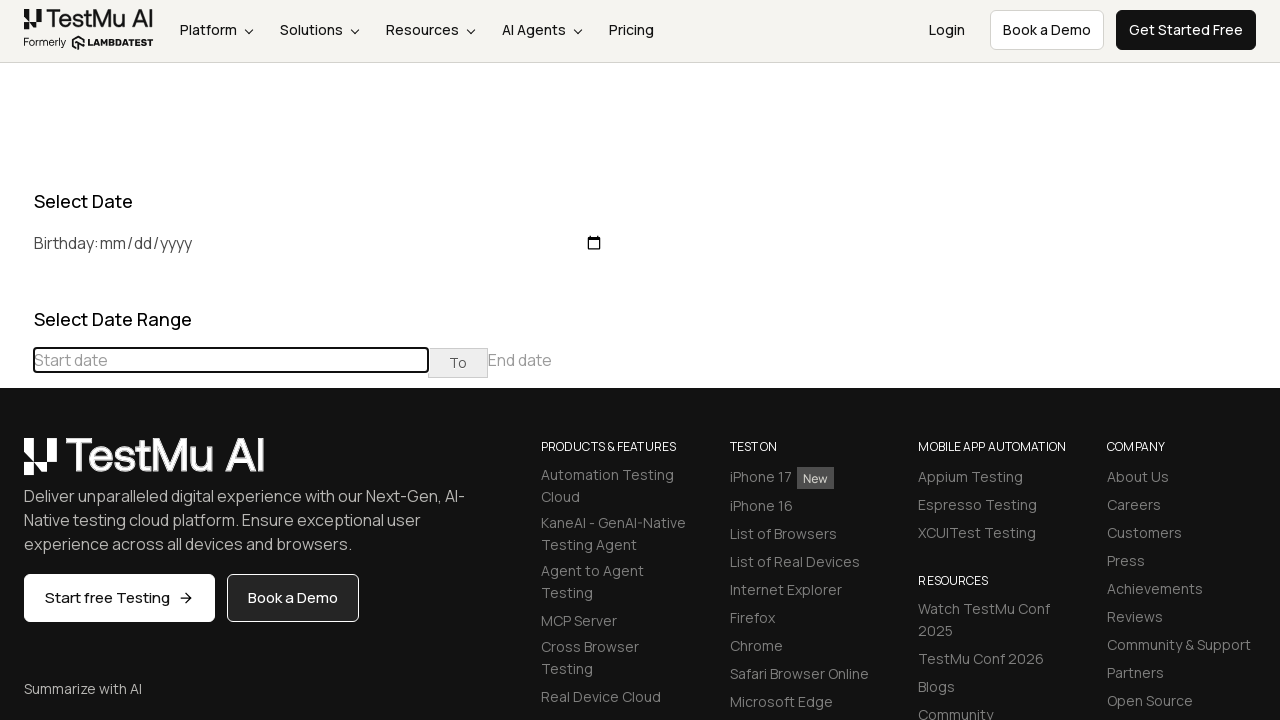

Read current displayed month/year: October 2024
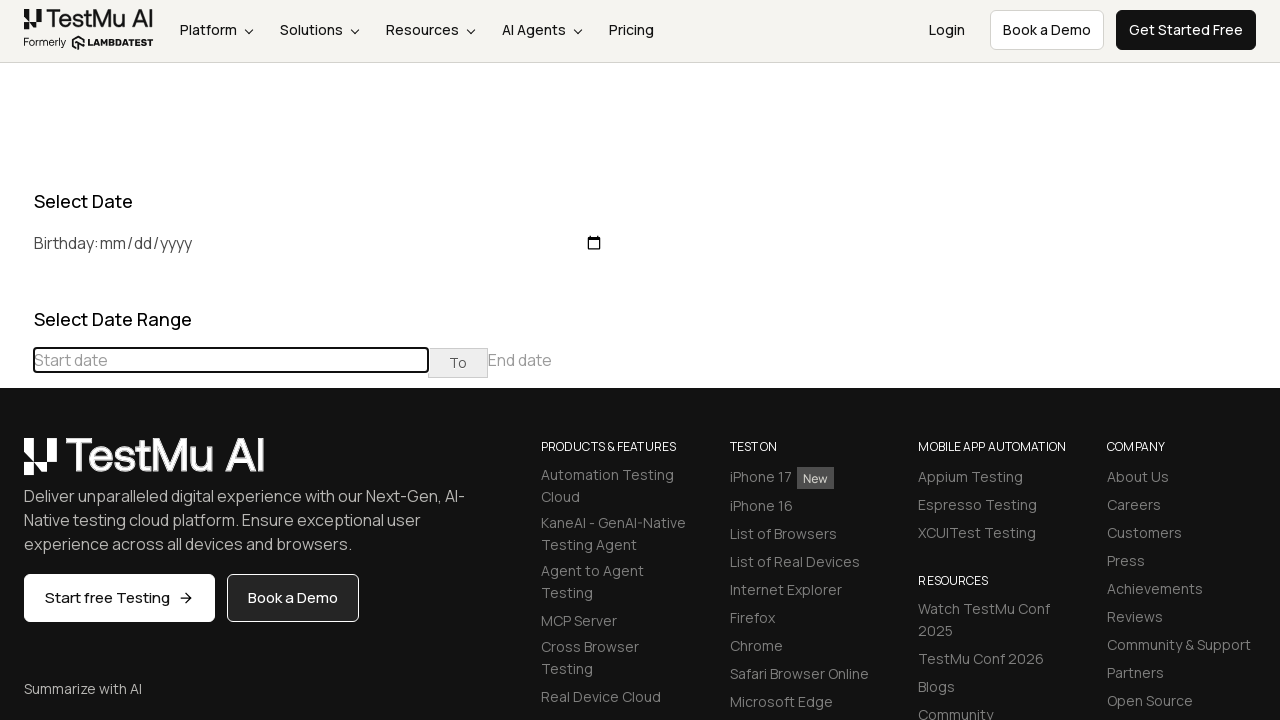

Clicked previous button to navigate to earlier months at (16, 465) on xpath=//div[@class='datepicker-days']//table[@class='table-condensed']//th[@clas
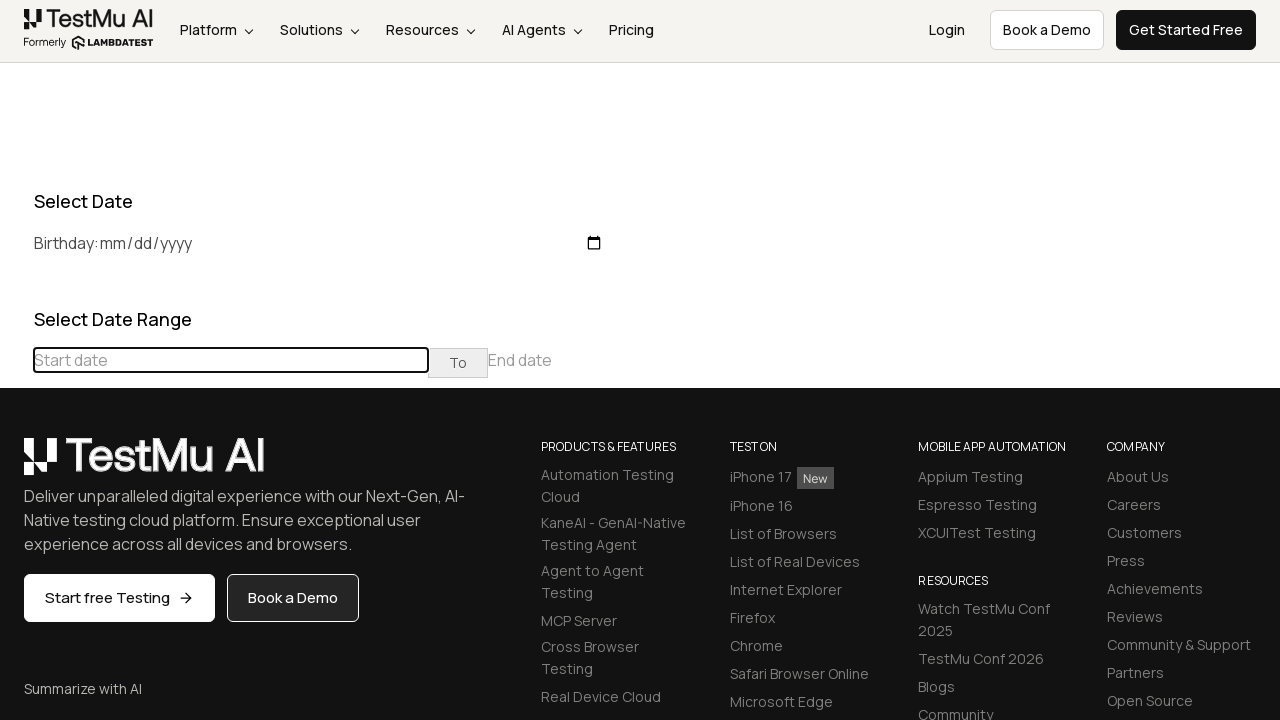

Read current displayed month/year: September 2024
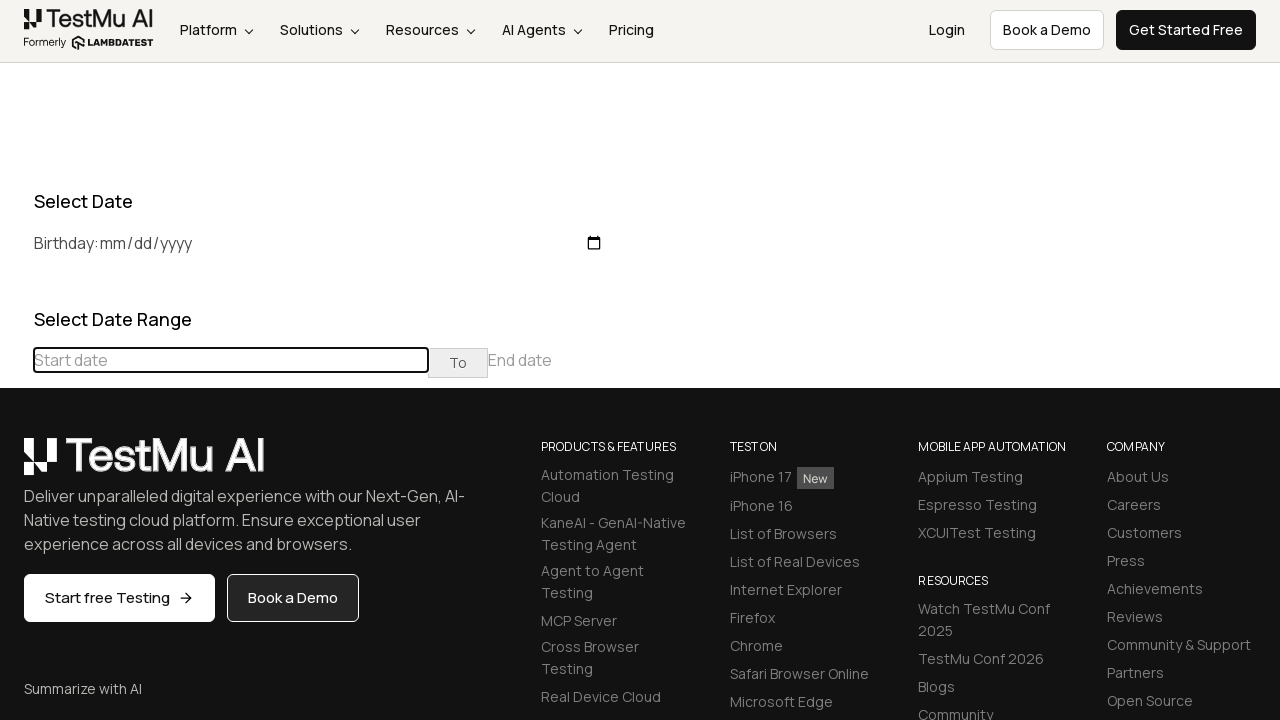

Clicked previous button to navigate to earlier months at (16, 465) on xpath=//div[@class='datepicker-days']//table[@class='table-condensed']//th[@clas
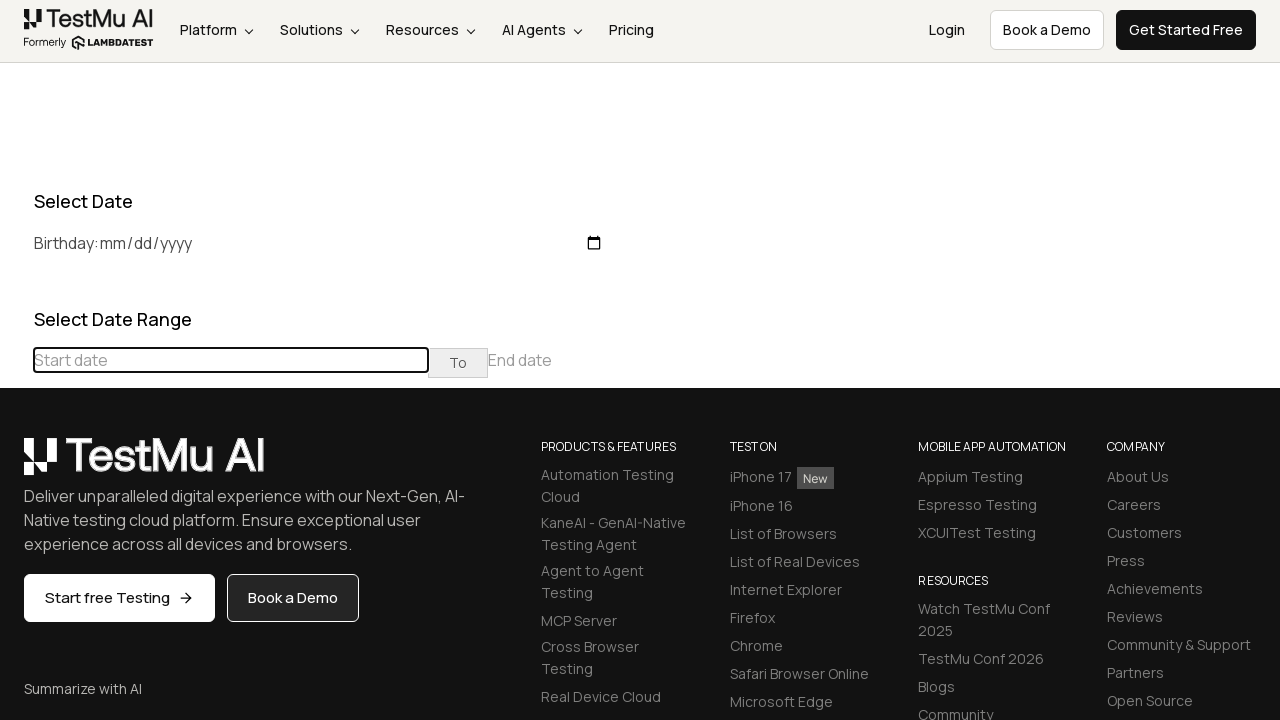

Read current displayed month/year: August 2024
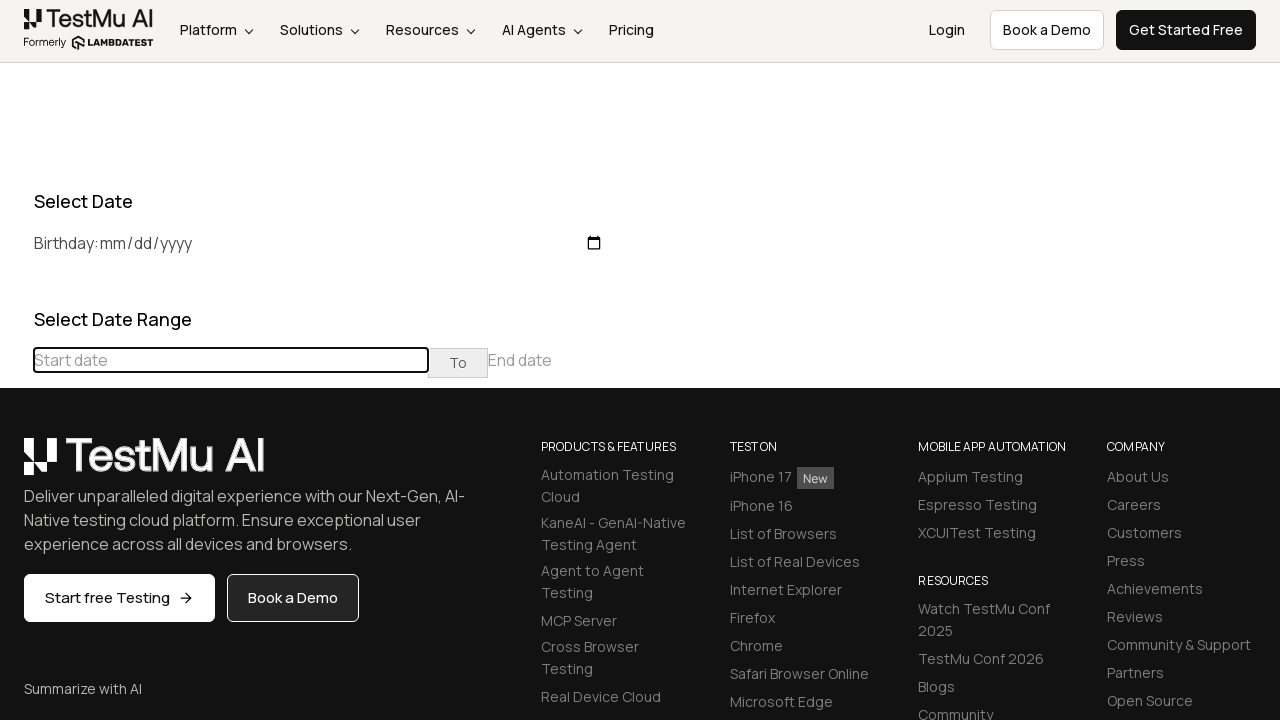

Clicked previous button to navigate to earlier months at (16, 465) on xpath=//div[@class='datepicker-days']//table[@class='table-condensed']//th[@clas
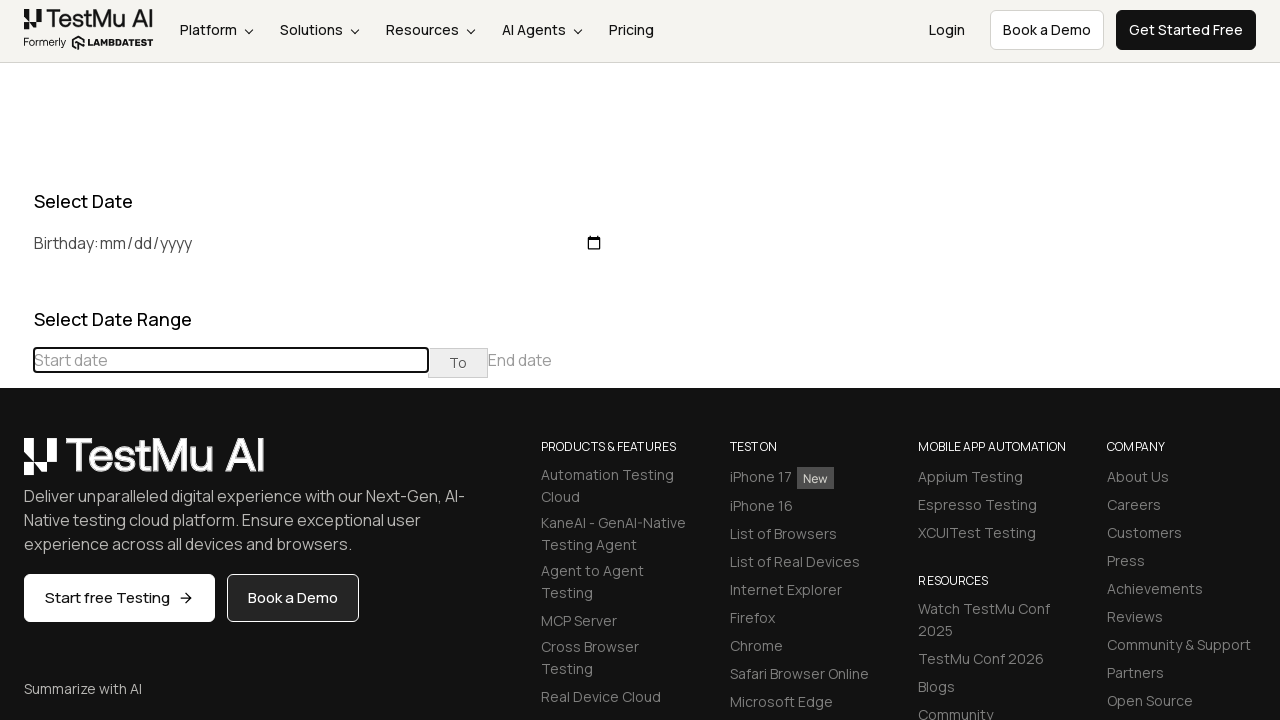

Read current displayed month/year: July 2024
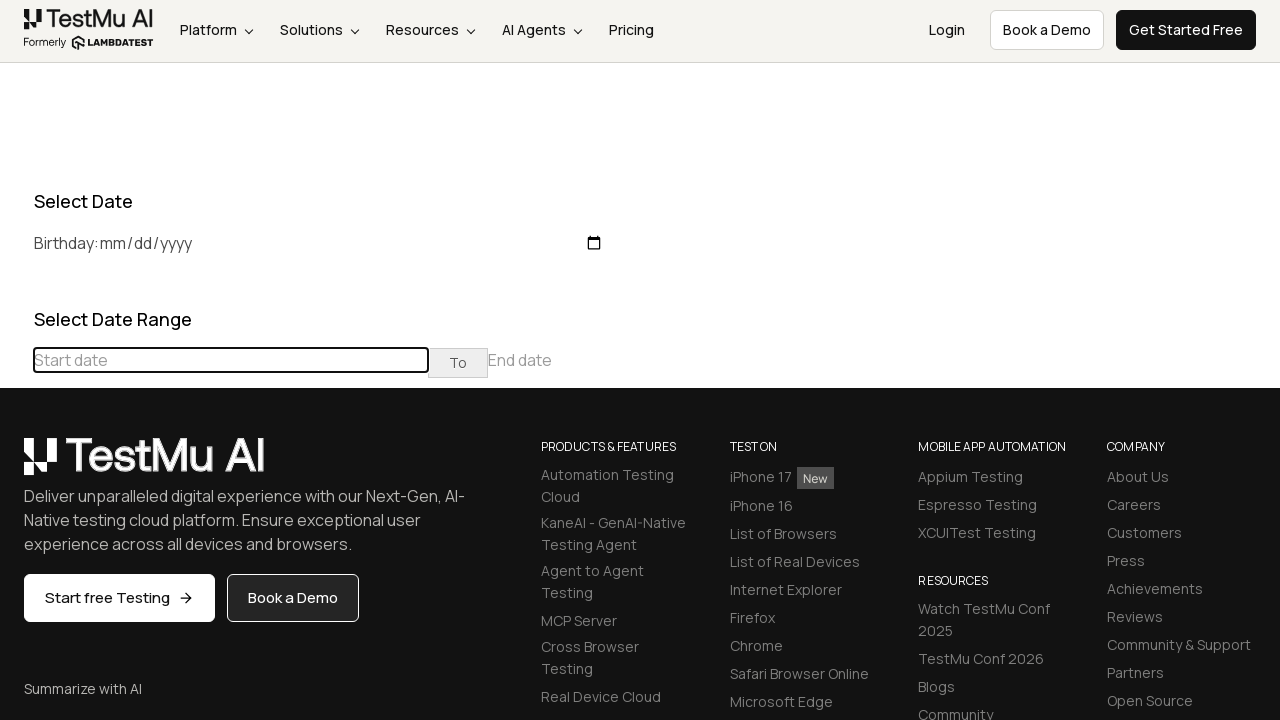

Clicked previous button to navigate to earlier months at (16, 465) on xpath=//div[@class='datepicker-days']//table[@class='table-condensed']//th[@clas
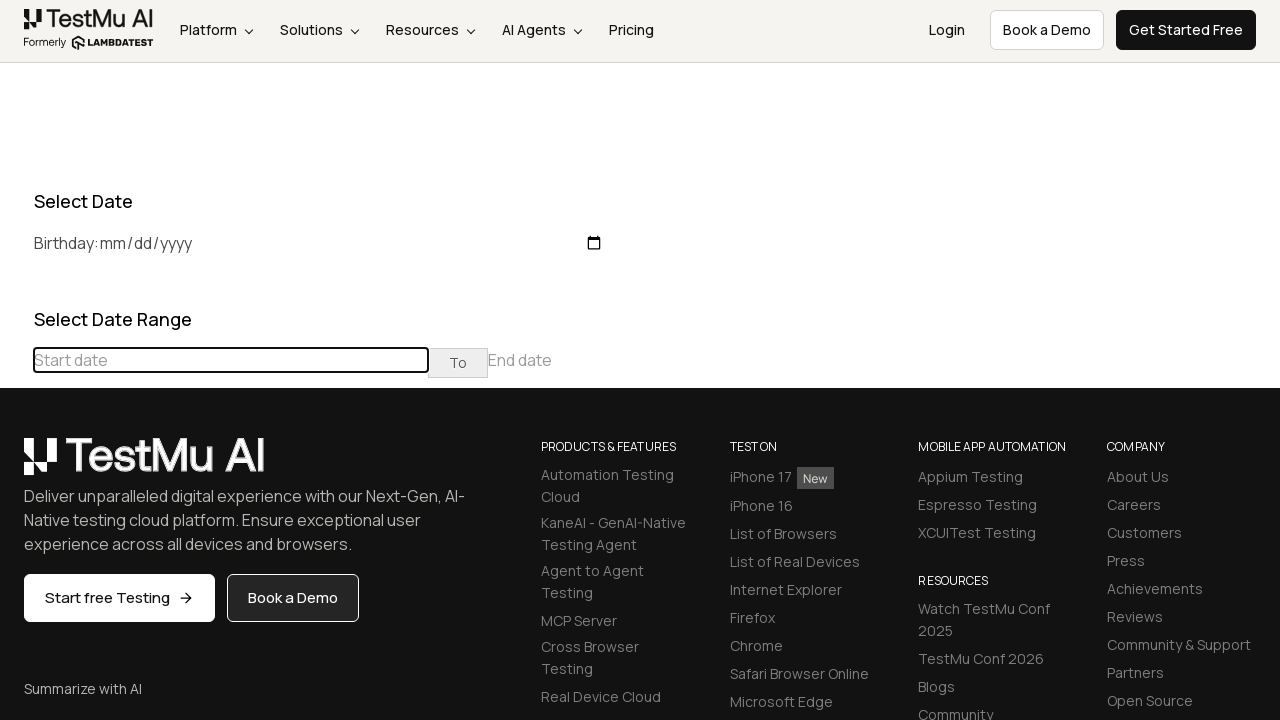

Read current displayed month/year: June 2024
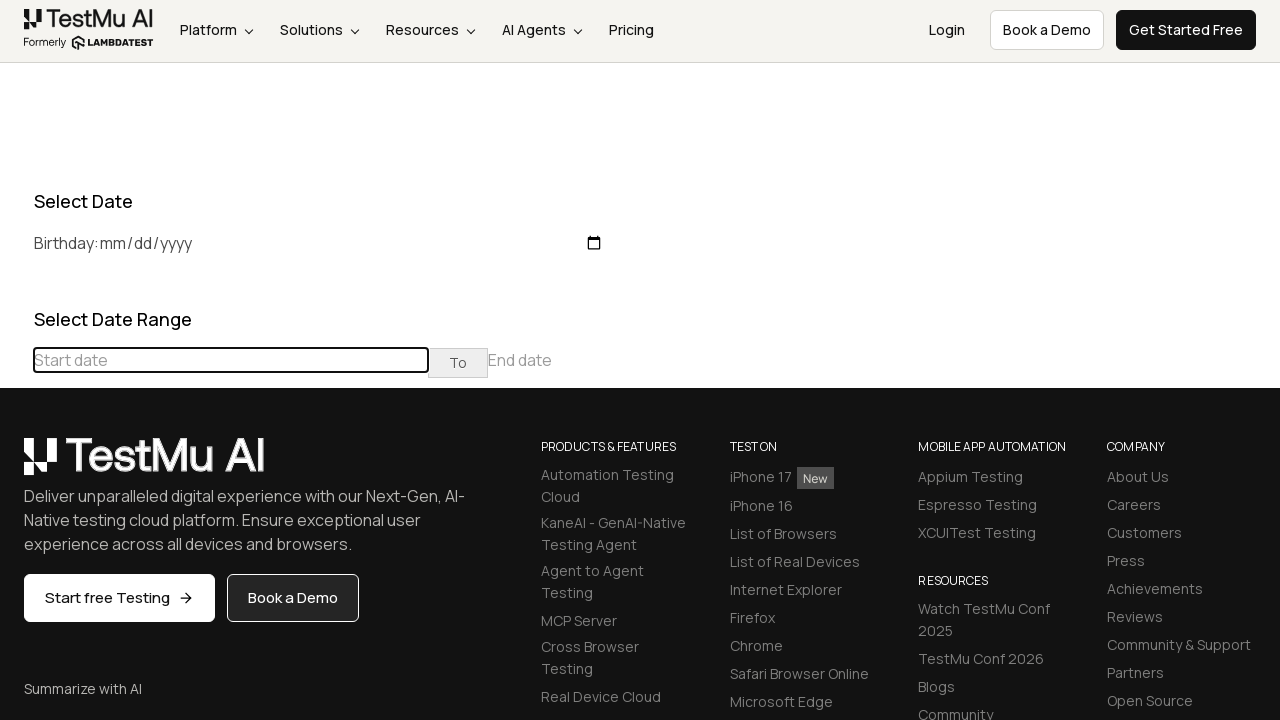

Clicked previous button to navigate to earlier months at (16, 465) on xpath=//div[@class='datepicker-days']//table[@class='table-condensed']//th[@clas
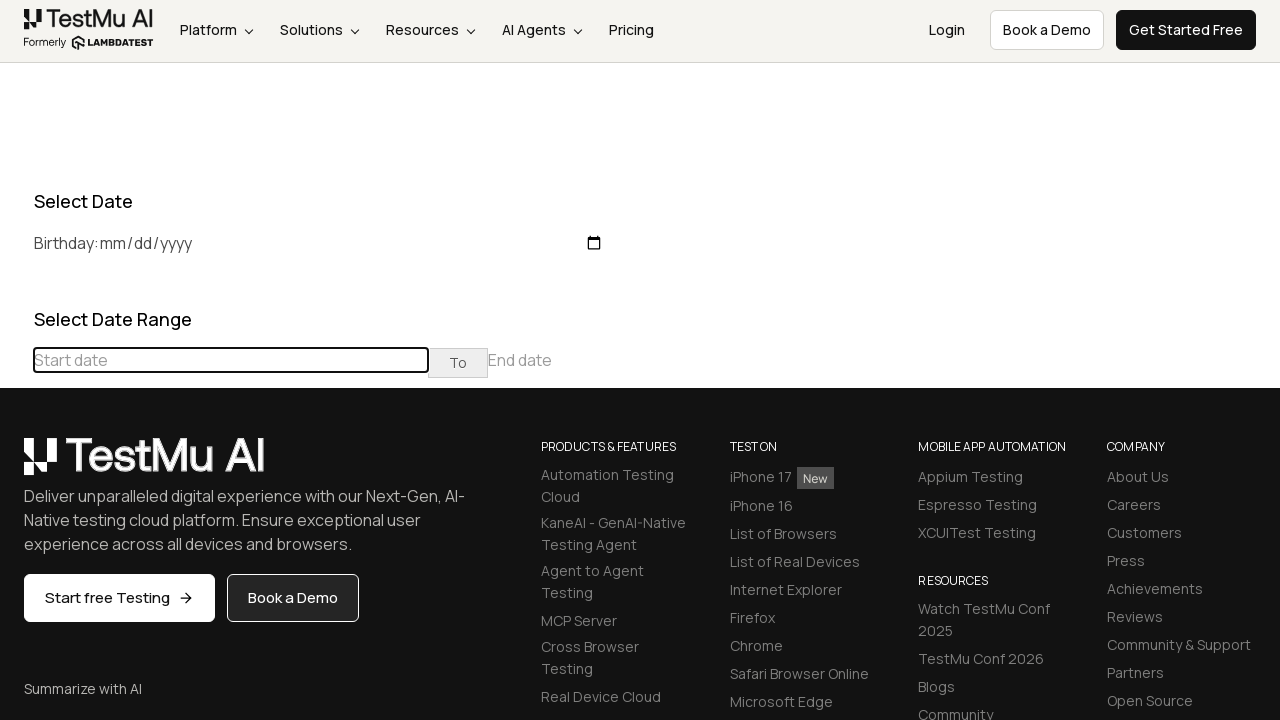

Read current displayed month/year: May 2024
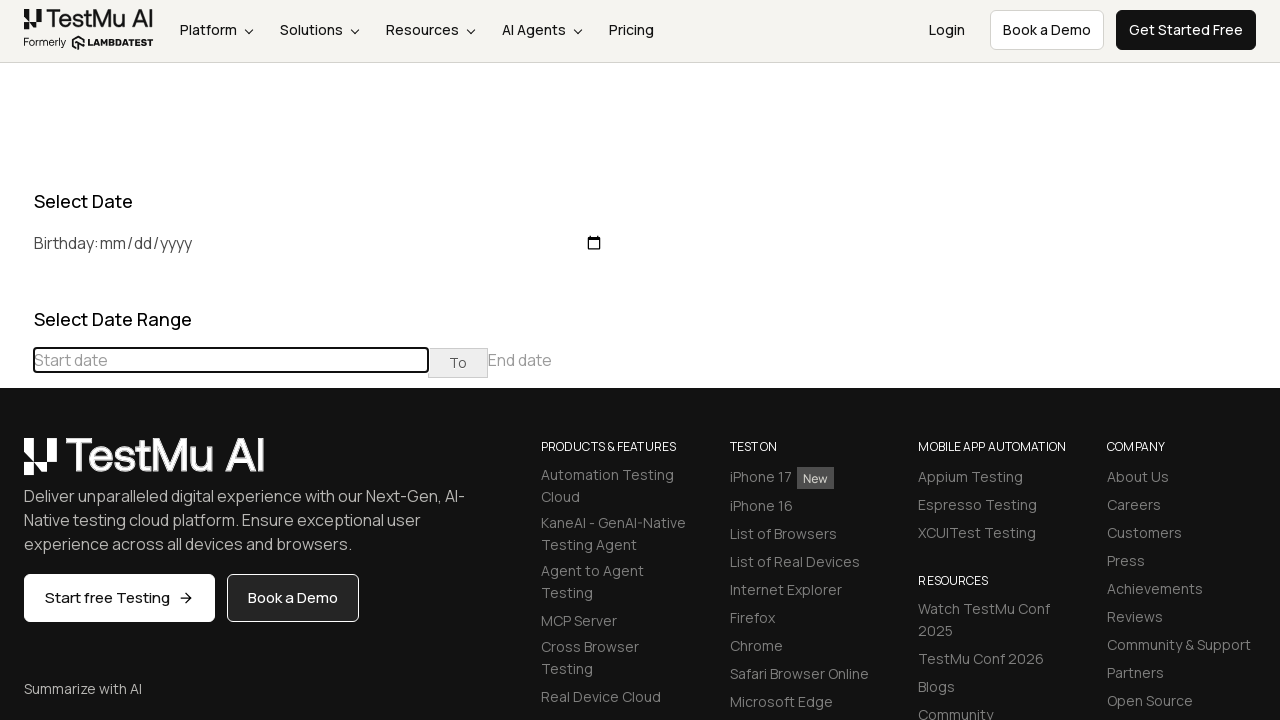

Clicked previous button to navigate to earlier months at (16, 465) on xpath=//div[@class='datepicker-days']//table[@class='table-condensed']//th[@clas
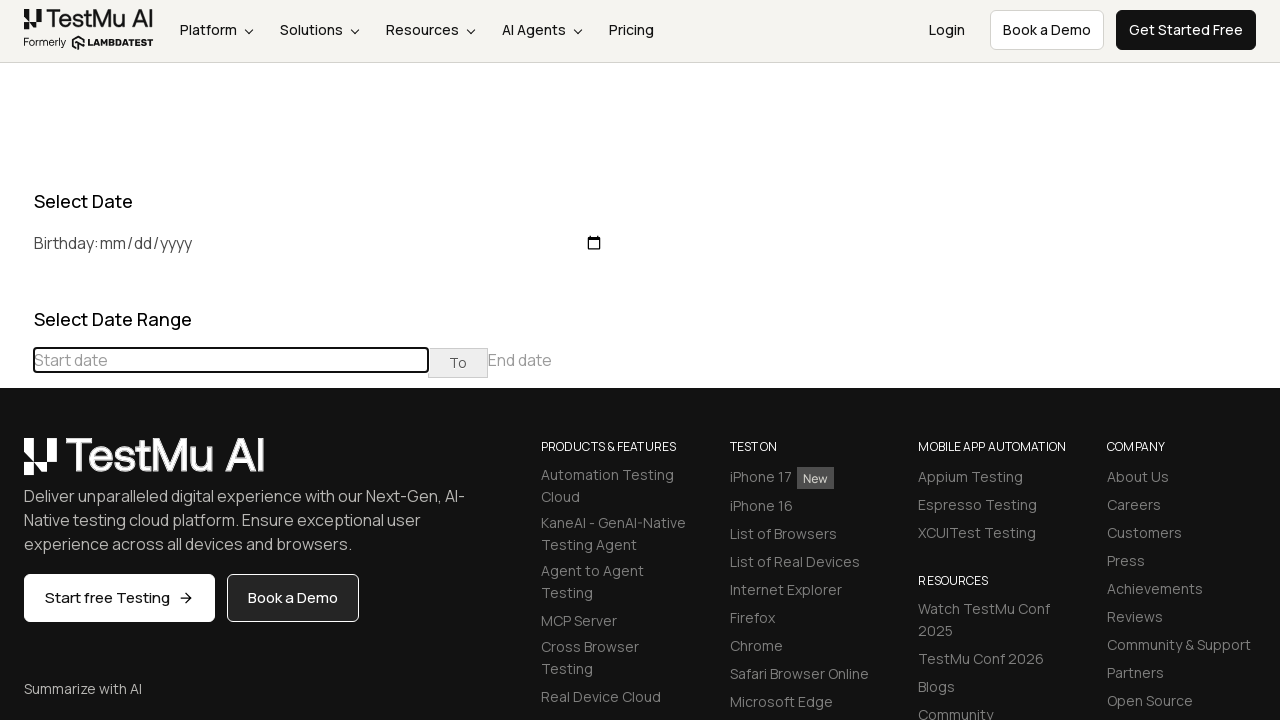

Read current displayed month/year: April 2024
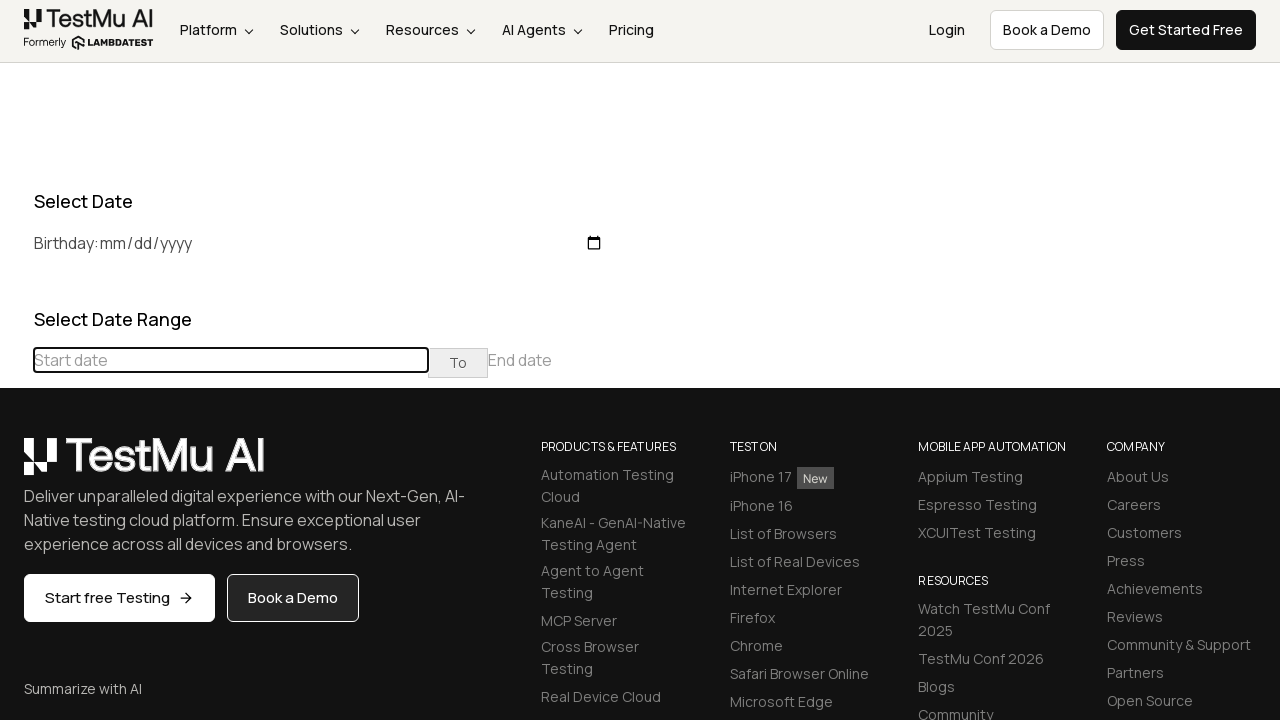

Clicked previous button to navigate to earlier months at (16, 465) on xpath=//div[@class='datepicker-days']//table[@class='table-condensed']//th[@clas
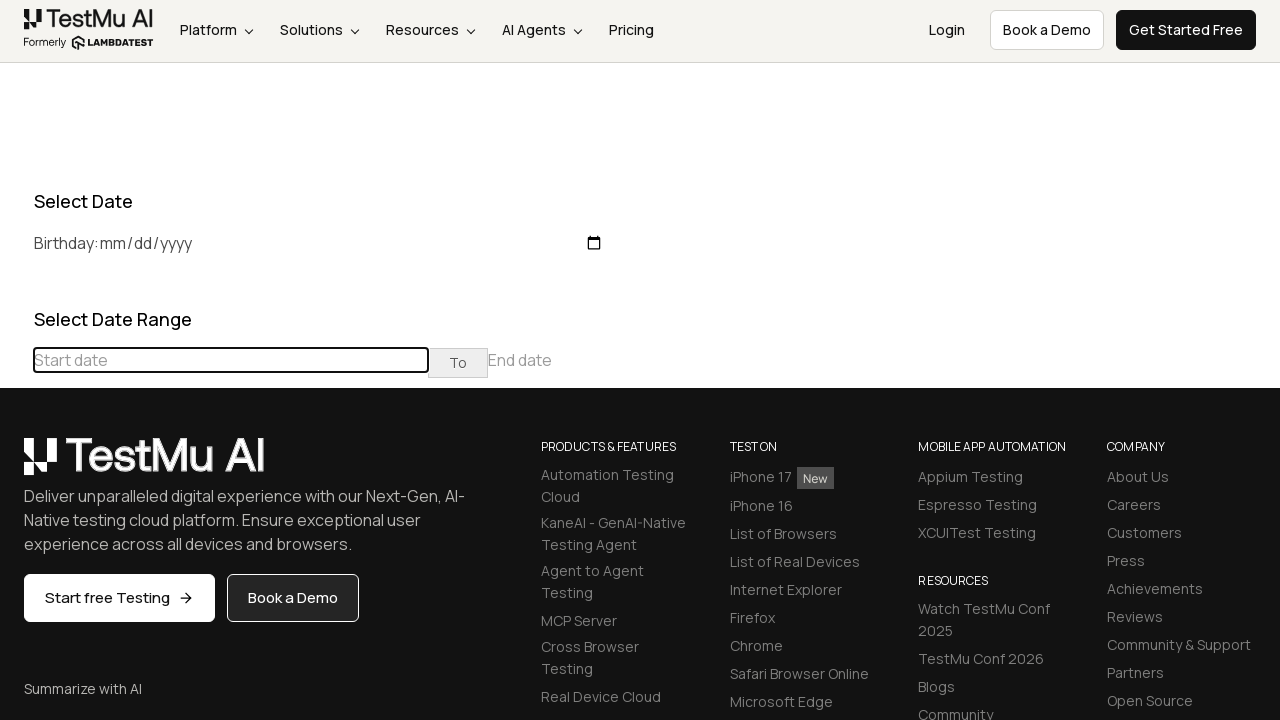

Read current displayed month/year: March 2024
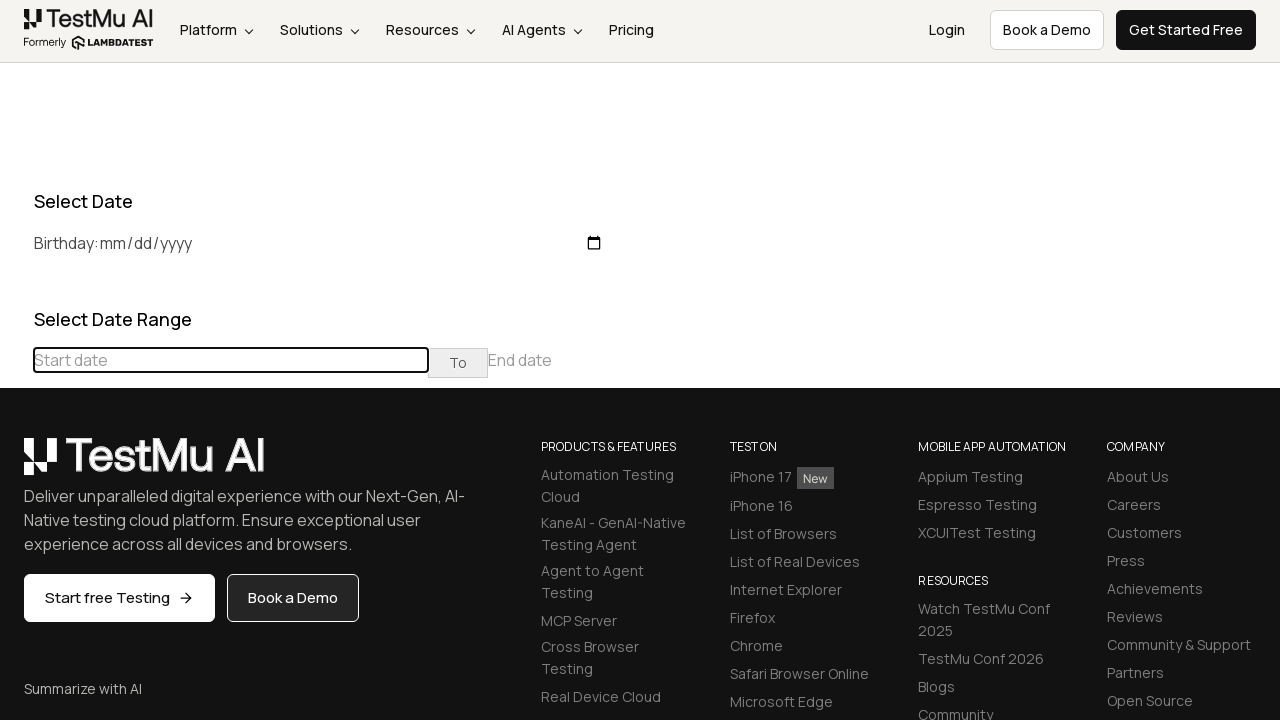

Clicked previous button to navigate to earlier months at (16, 465) on xpath=//div[@class='datepicker-days']//table[@class='table-condensed']//th[@clas
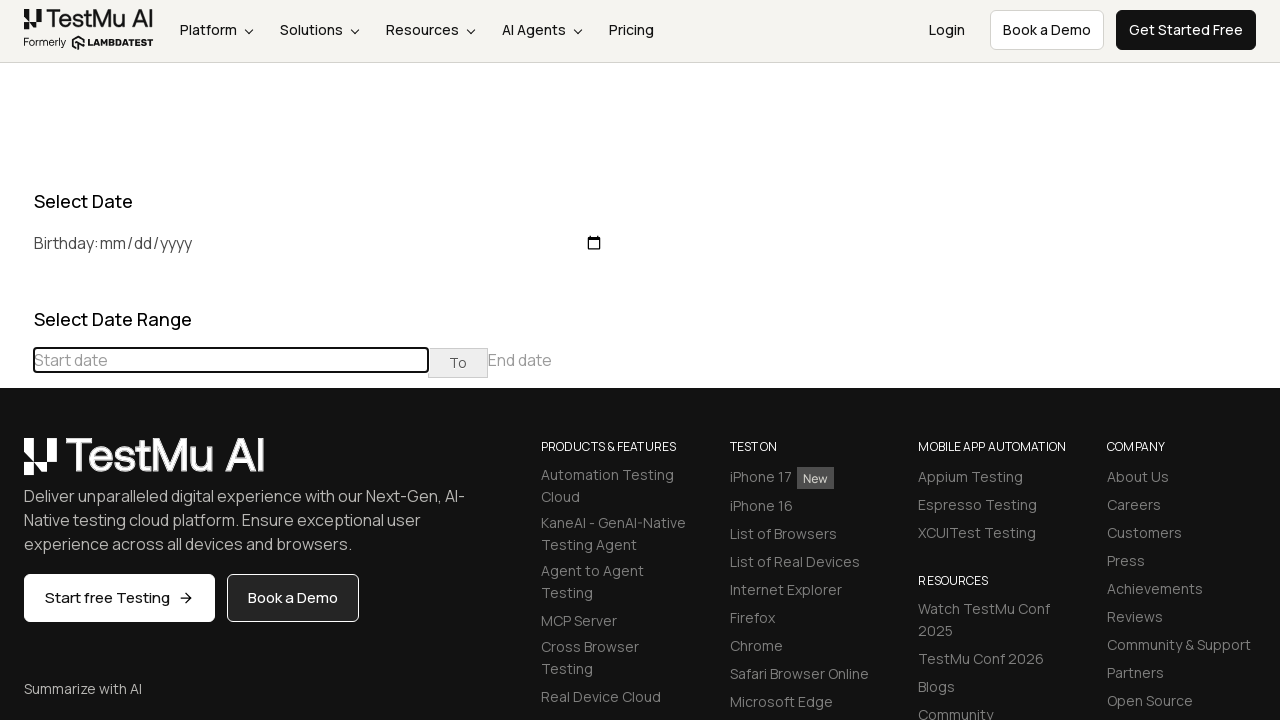

Read current displayed month/year: February 2024
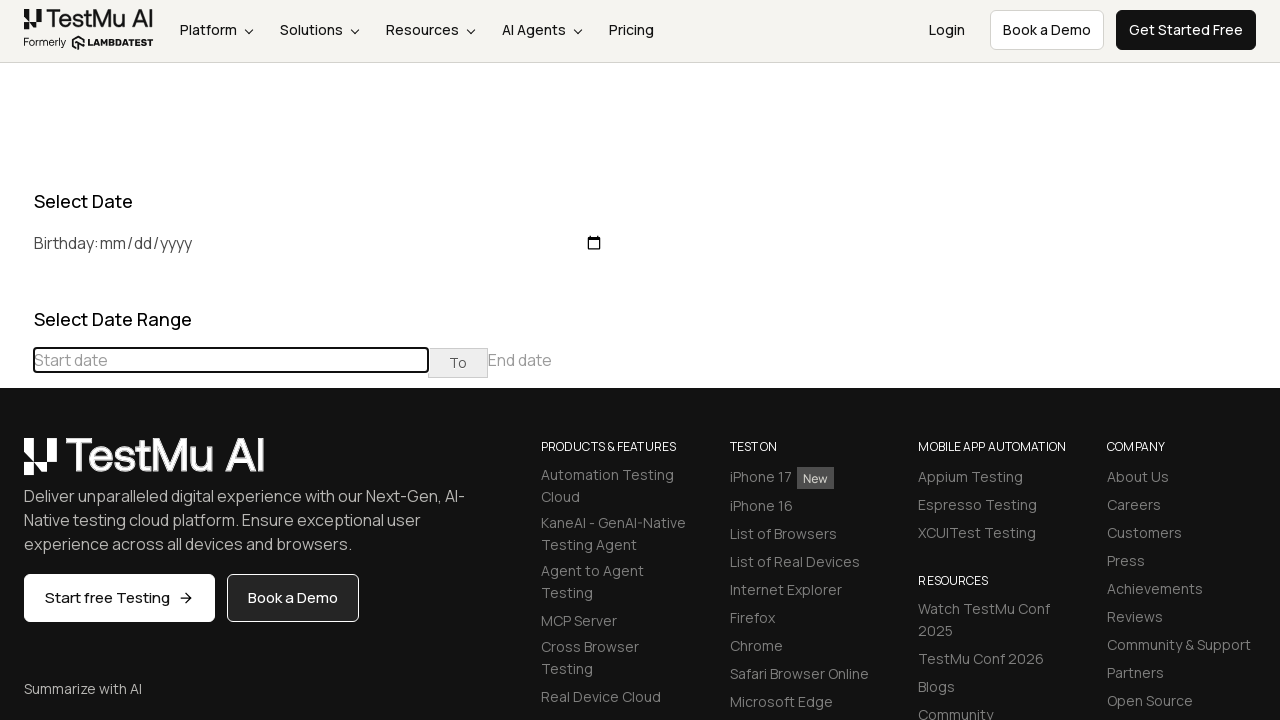

Clicked previous button to navigate to earlier months at (16, 465) on xpath=//div[@class='datepicker-days']//table[@class='table-condensed']//th[@clas
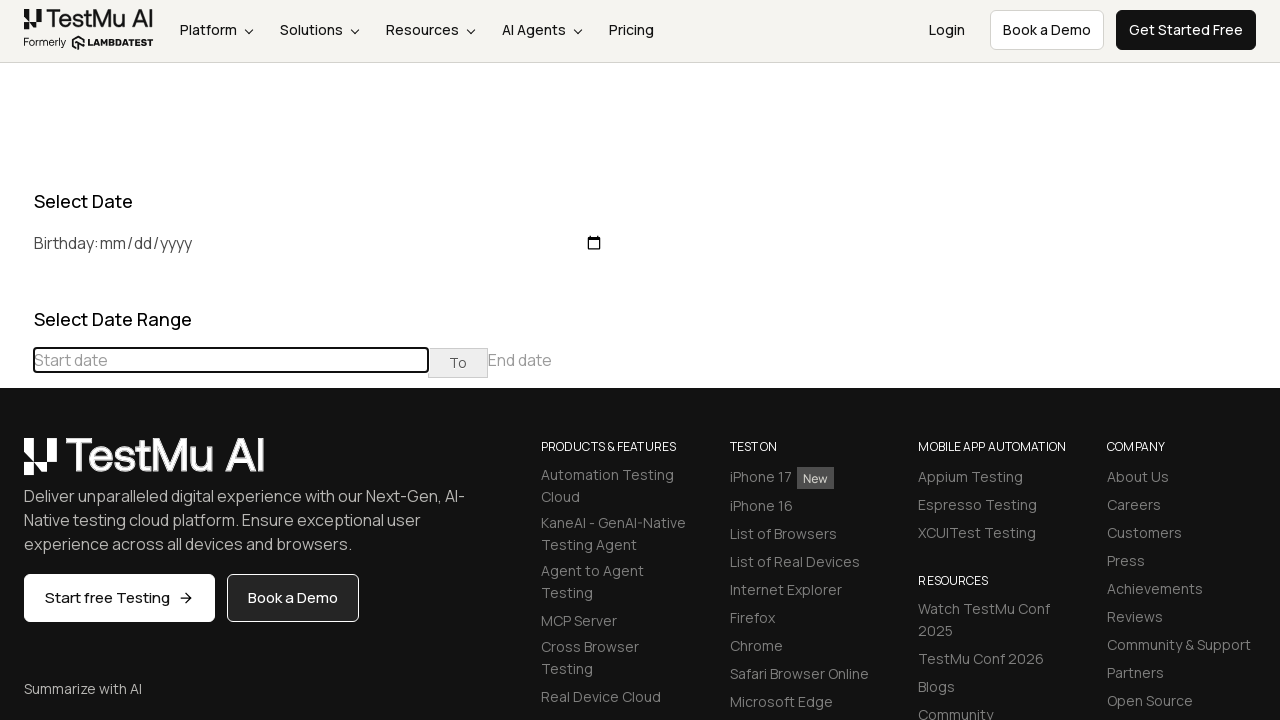

Read current displayed month/year: January 2024
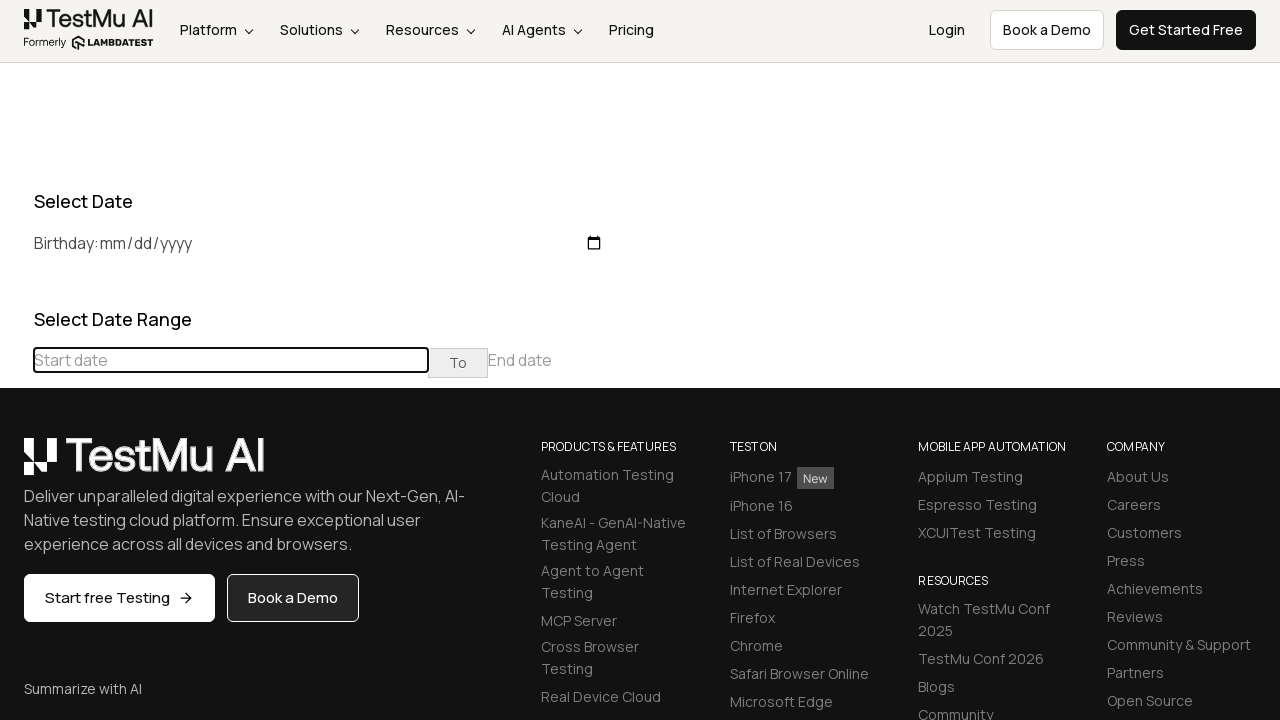

Clicked previous button to navigate to earlier months at (16, 465) on xpath=//div[@class='datepicker-days']//table[@class='table-condensed']//th[@clas
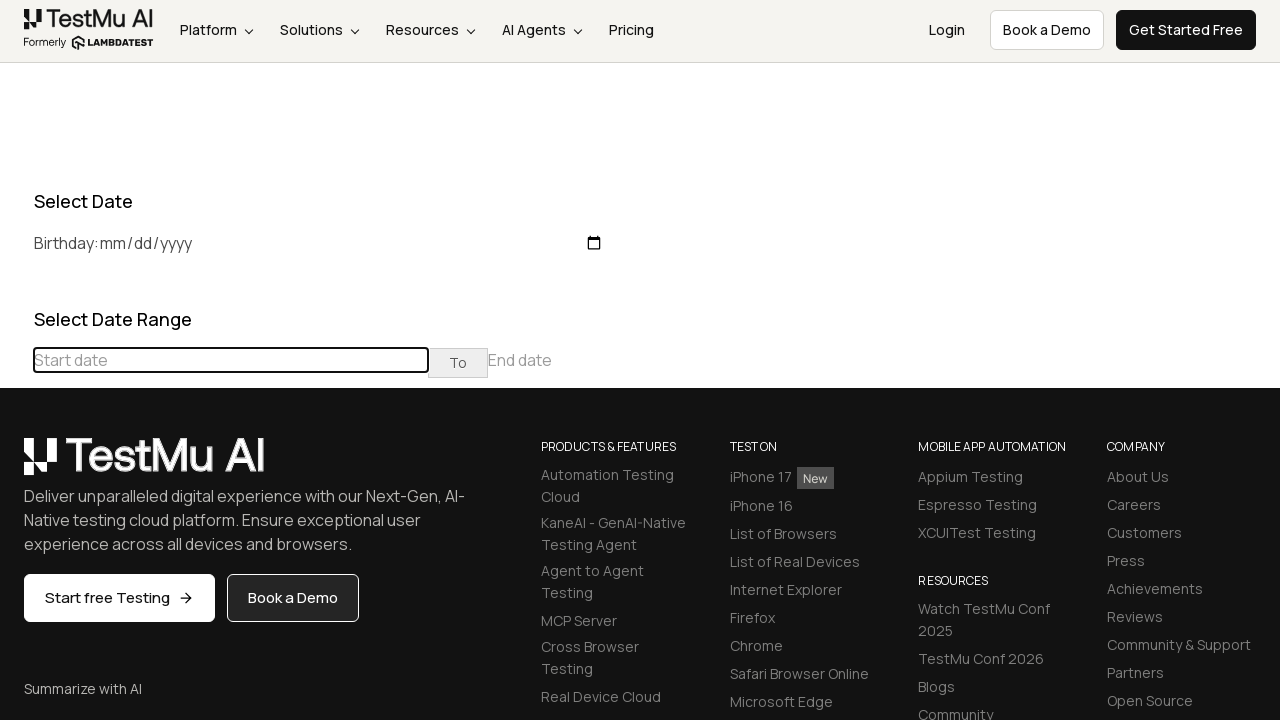

Read current displayed month/year: December 2023
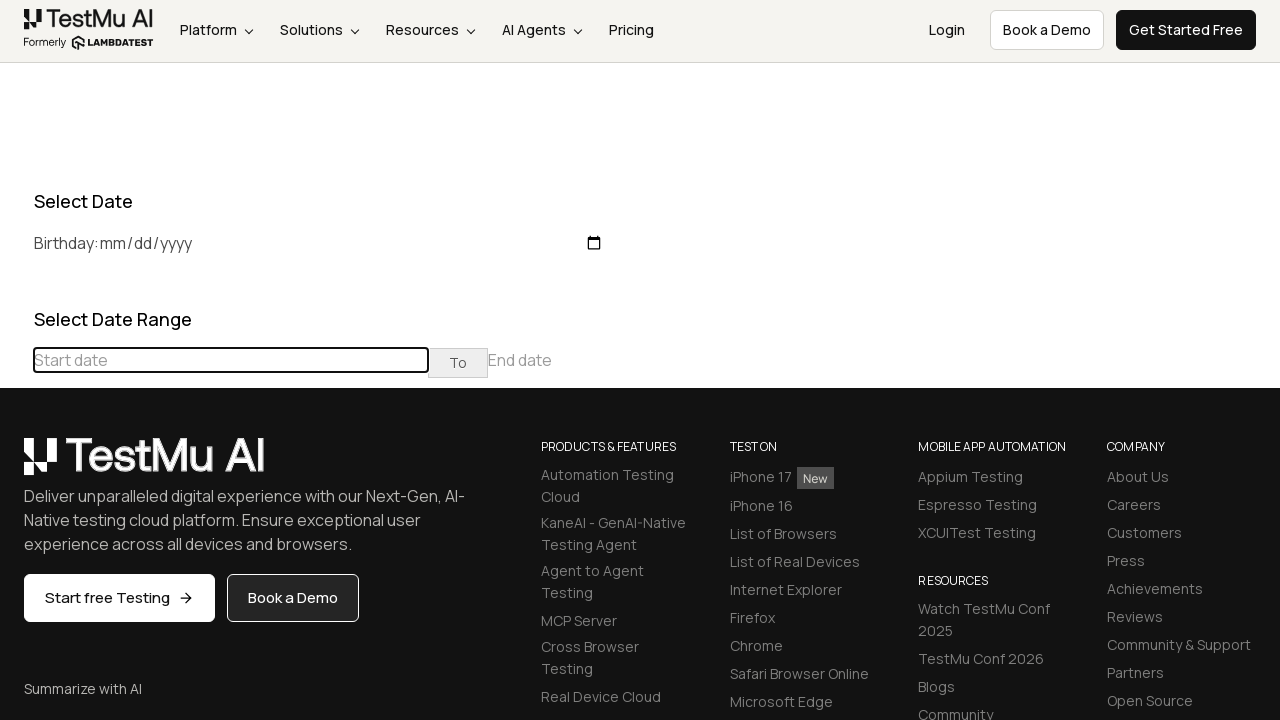

Clicked previous button to navigate to earlier months at (16, 465) on xpath=//div[@class='datepicker-days']//table[@class='table-condensed']//th[@clas
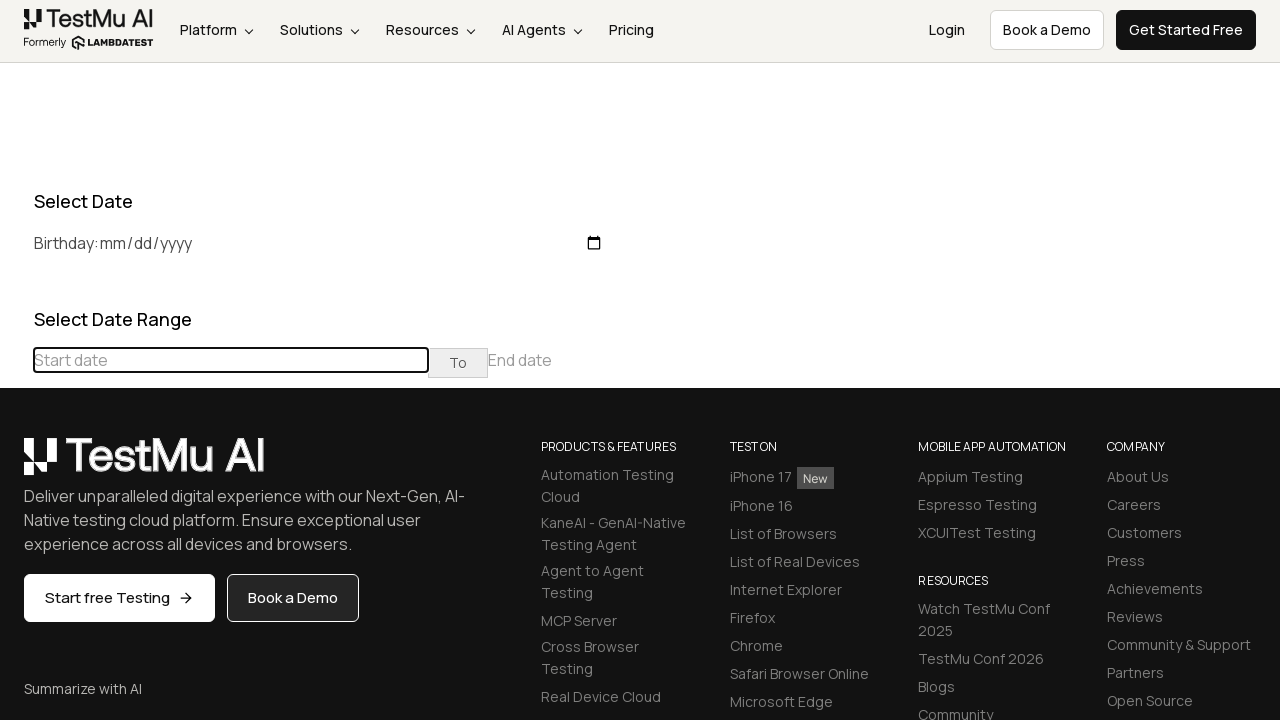

Read current displayed month/year: November 2023
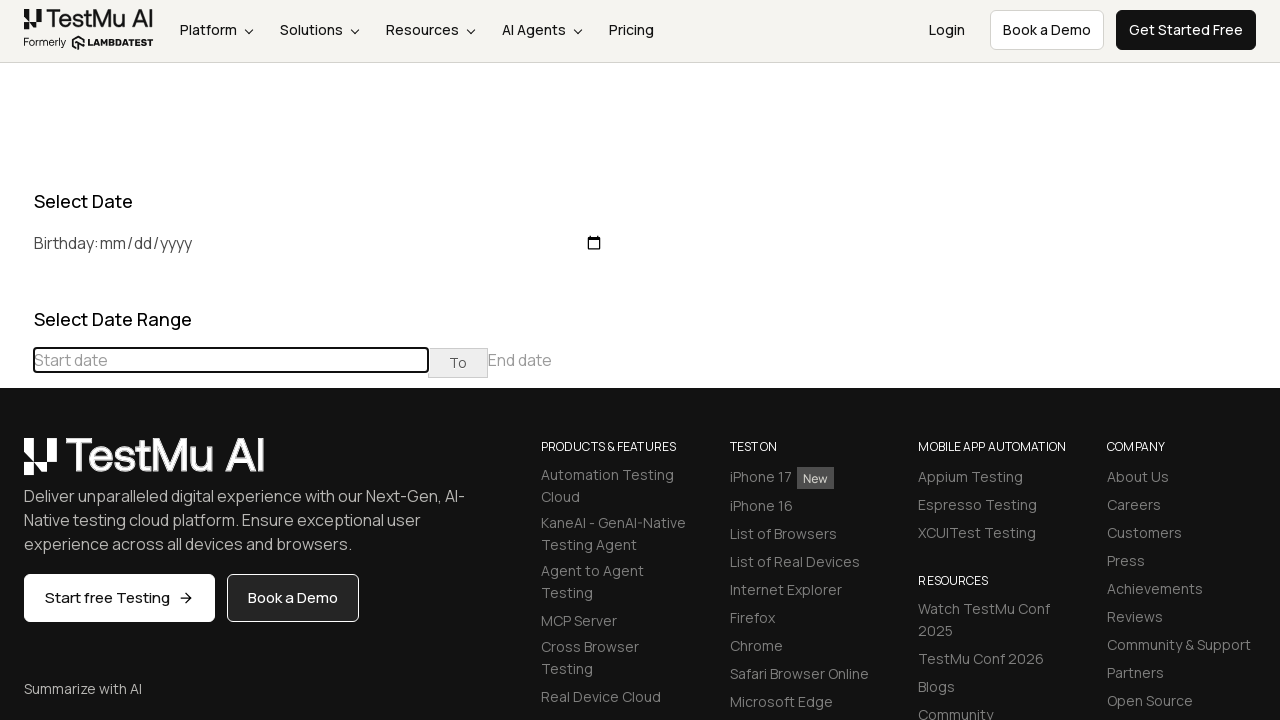

Clicked previous button to navigate to earlier months at (16, 465) on xpath=//div[@class='datepicker-days']//table[@class='table-condensed']//th[@clas
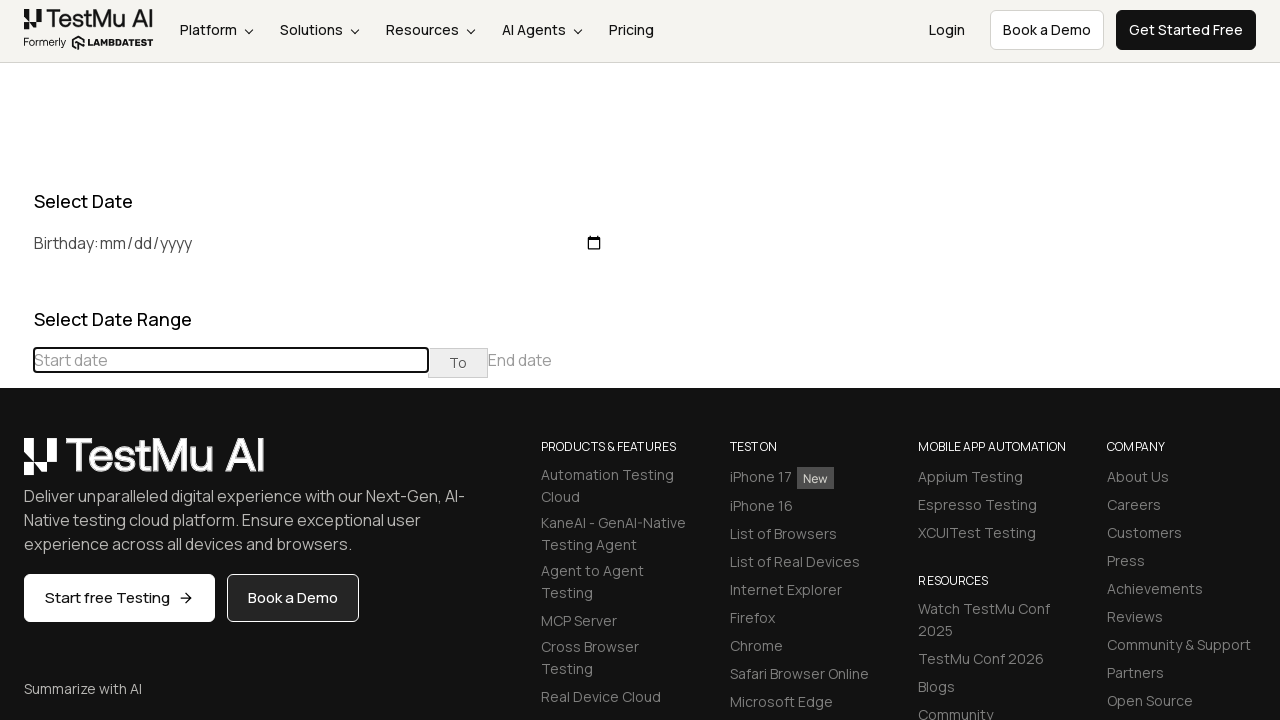

Read current displayed month/year: October 2023
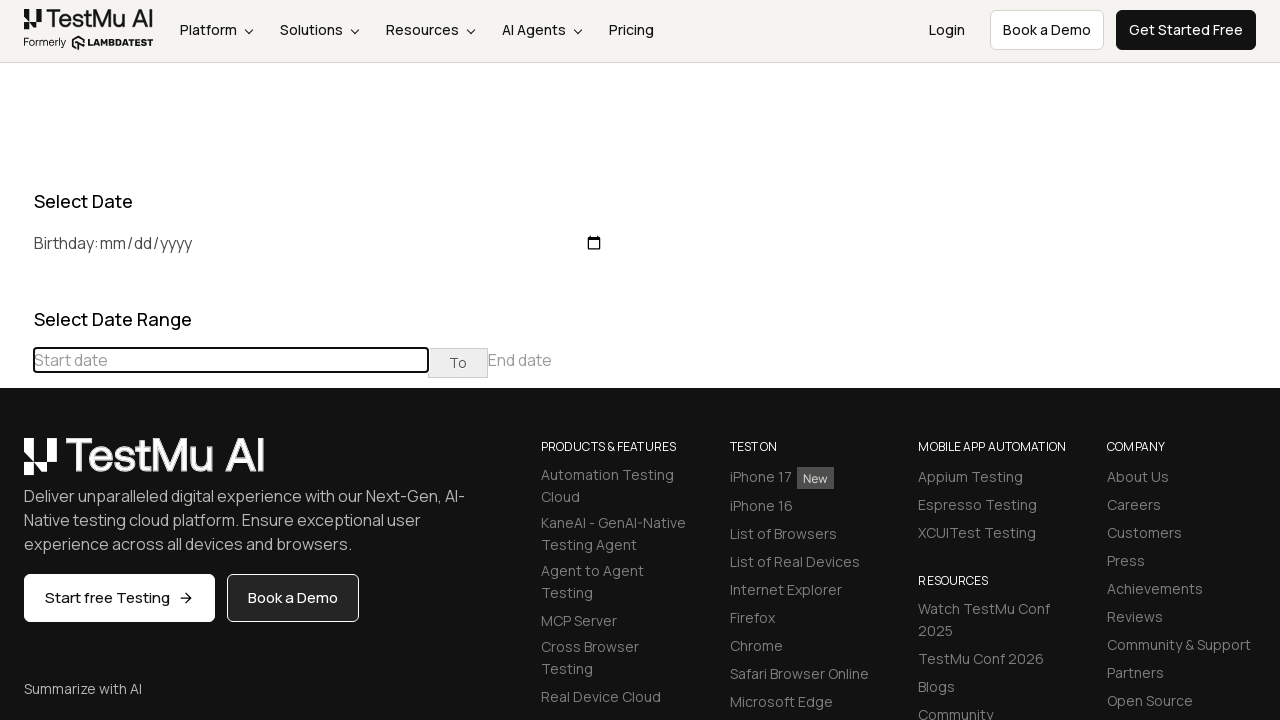

Clicked previous button to navigate to earlier months at (16, 465) on xpath=//div[@class='datepicker-days']//table[@class='table-condensed']//th[@clas
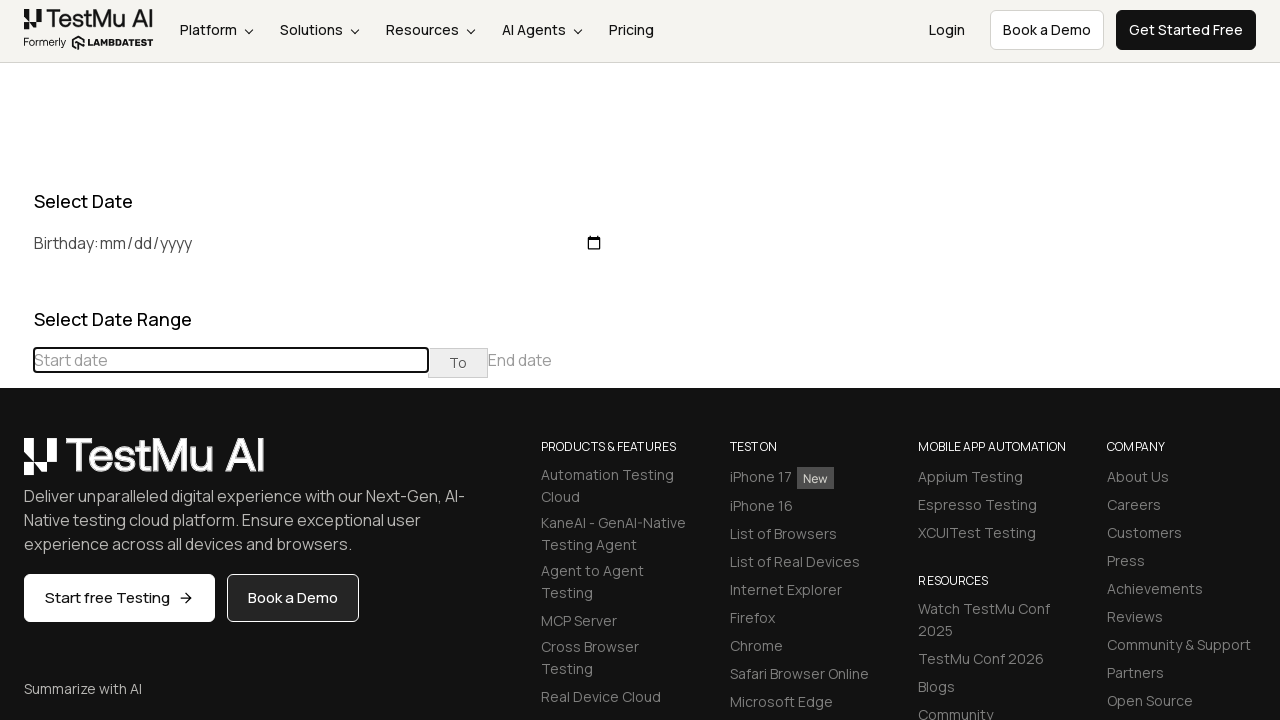

Read current displayed month/year: September 2023
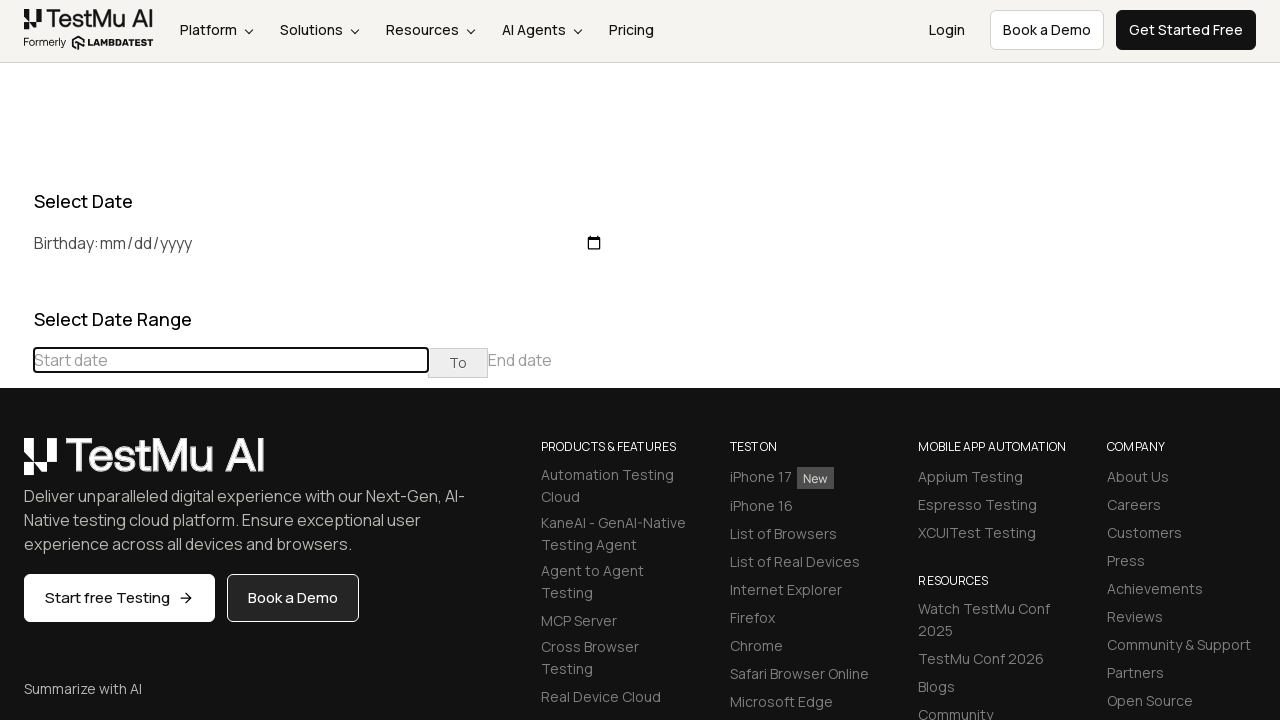

Clicked previous button to navigate to earlier months at (16, 465) on xpath=//div[@class='datepicker-days']//table[@class='table-condensed']//th[@clas
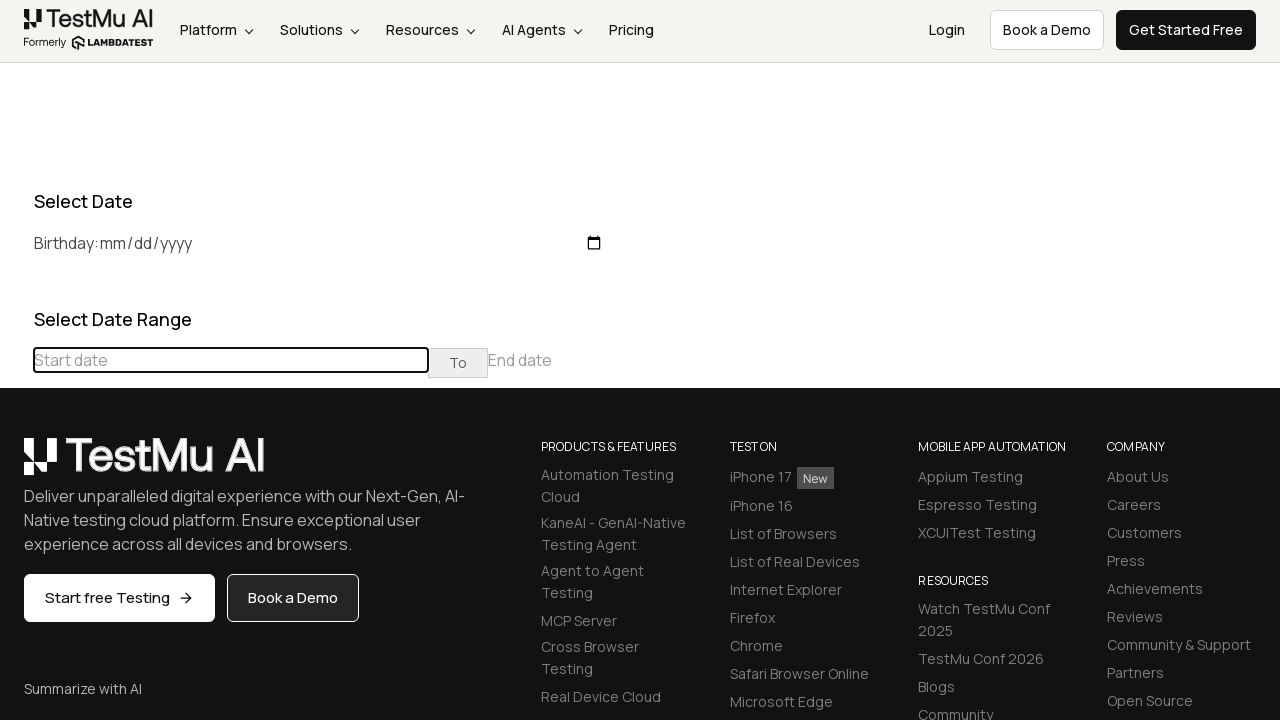

Read current displayed month/year: August 2023
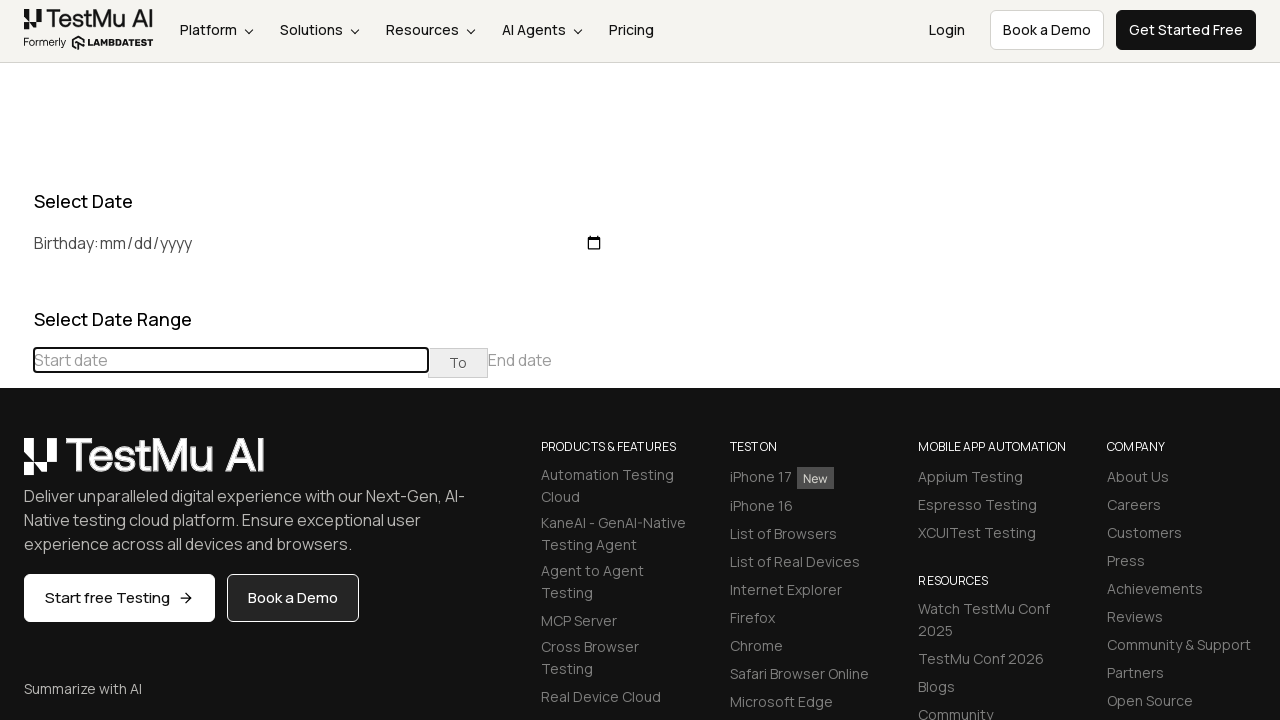

Clicked previous button to navigate to earlier months at (16, 465) on xpath=//div[@class='datepicker-days']//table[@class='table-condensed']//th[@clas
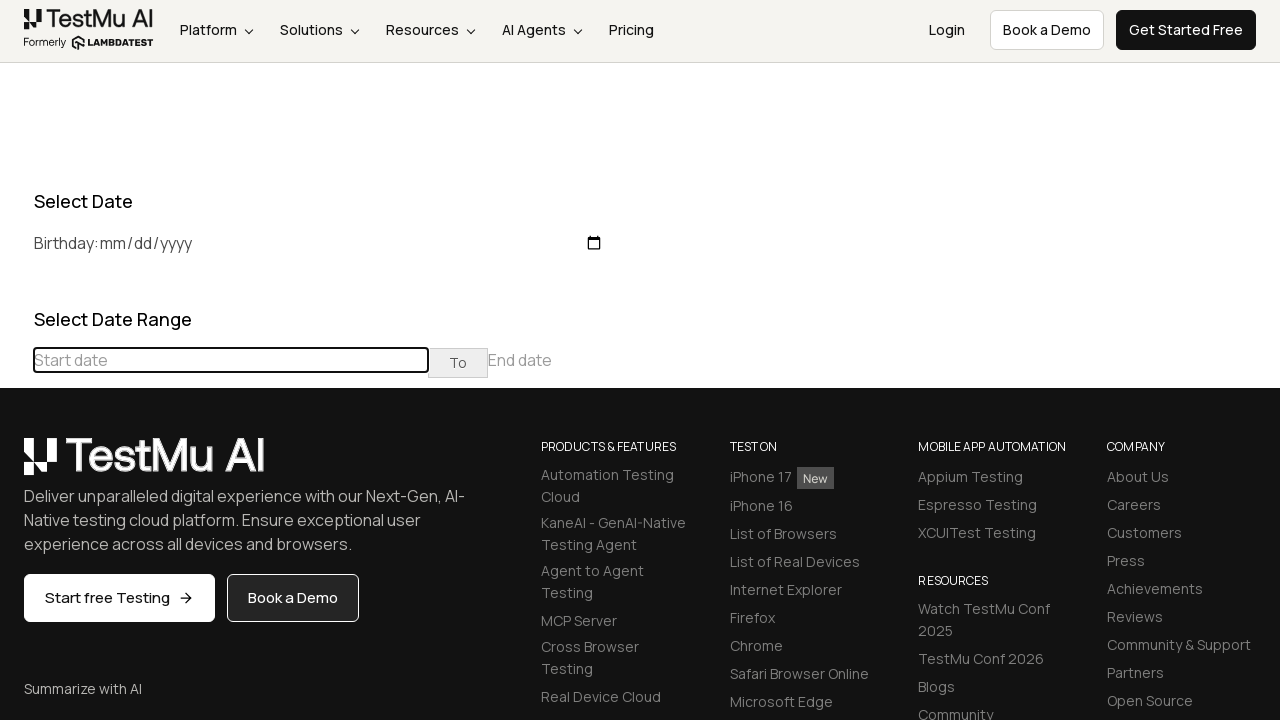

Read current displayed month/year: July 2023
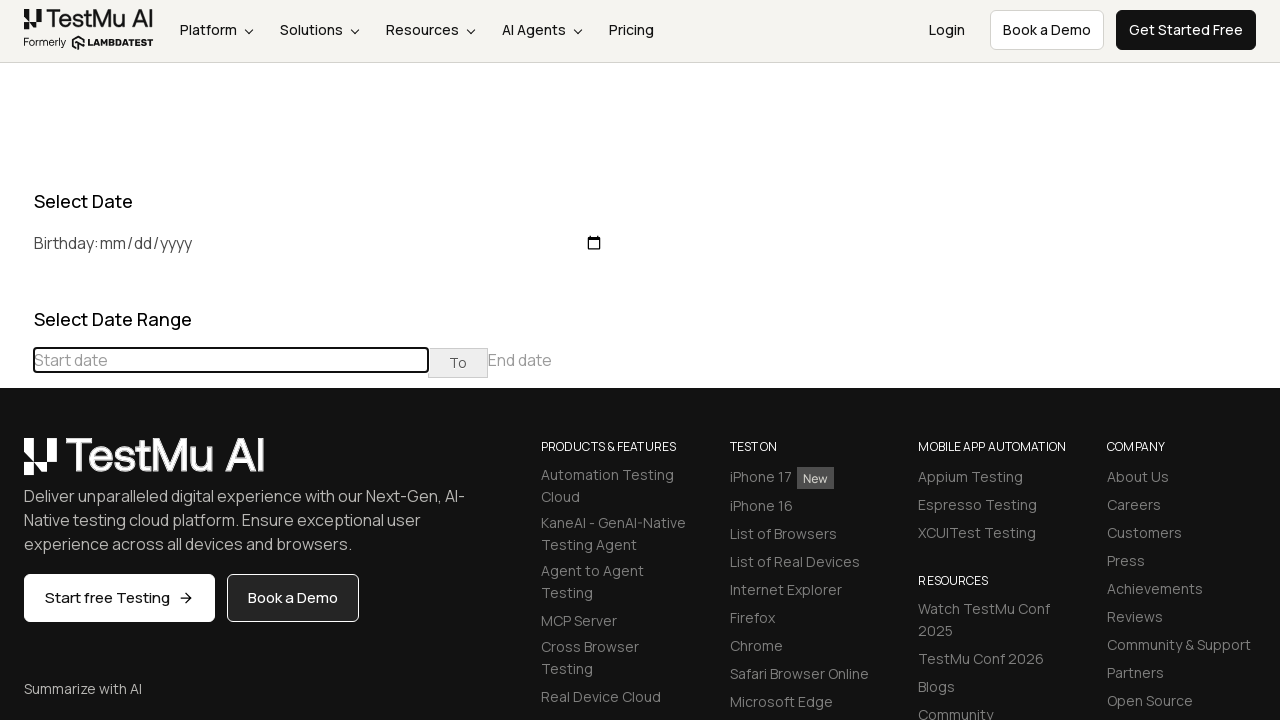

Clicked previous button to navigate to earlier months at (16, 465) on xpath=//div[@class='datepicker-days']//table[@class='table-condensed']//th[@clas
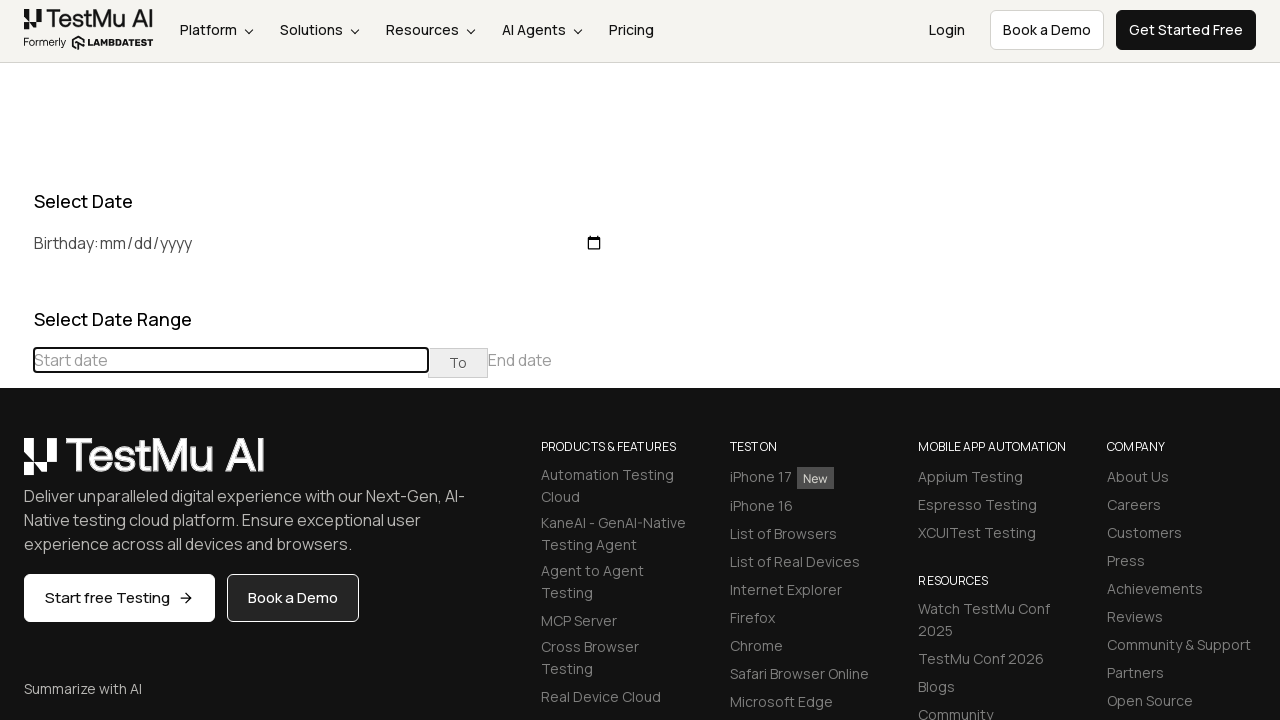

Read current displayed month/year: June 2023
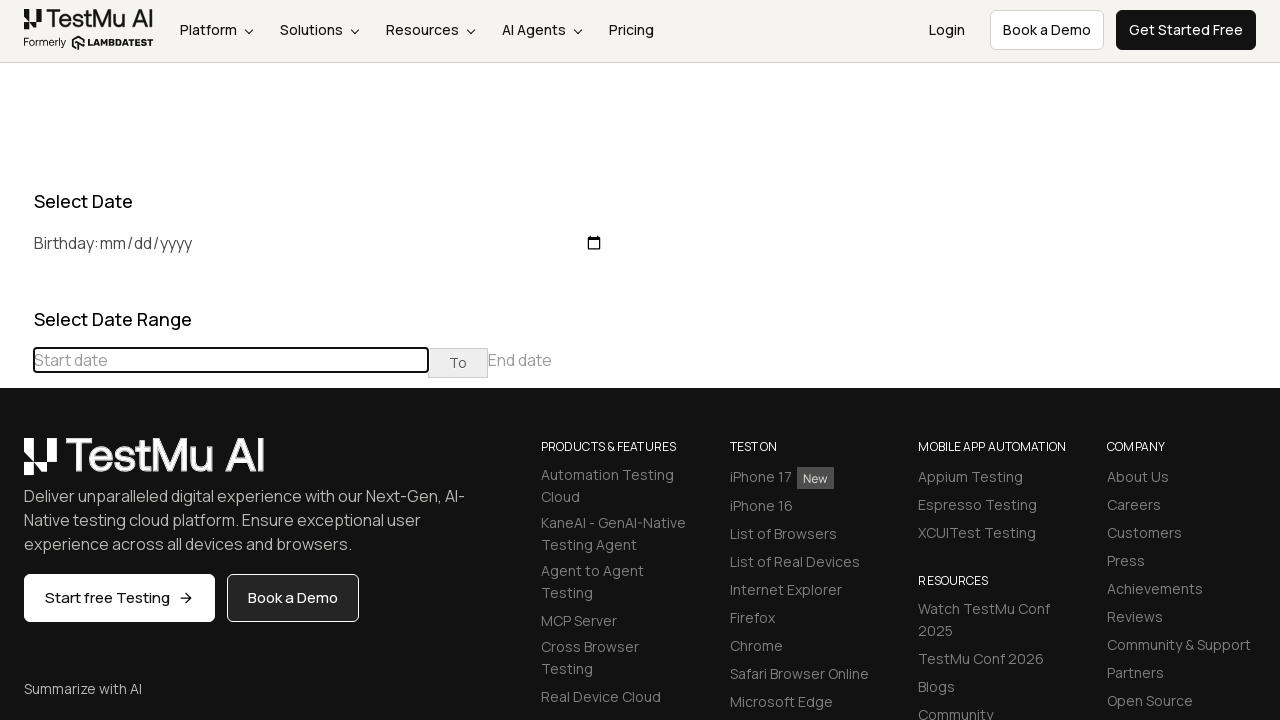

Clicked previous button to navigate to earlier months at (16, 465) on xpath=//div[@class='datepicker-days']//table[@class='table-condensed']//th[@clas
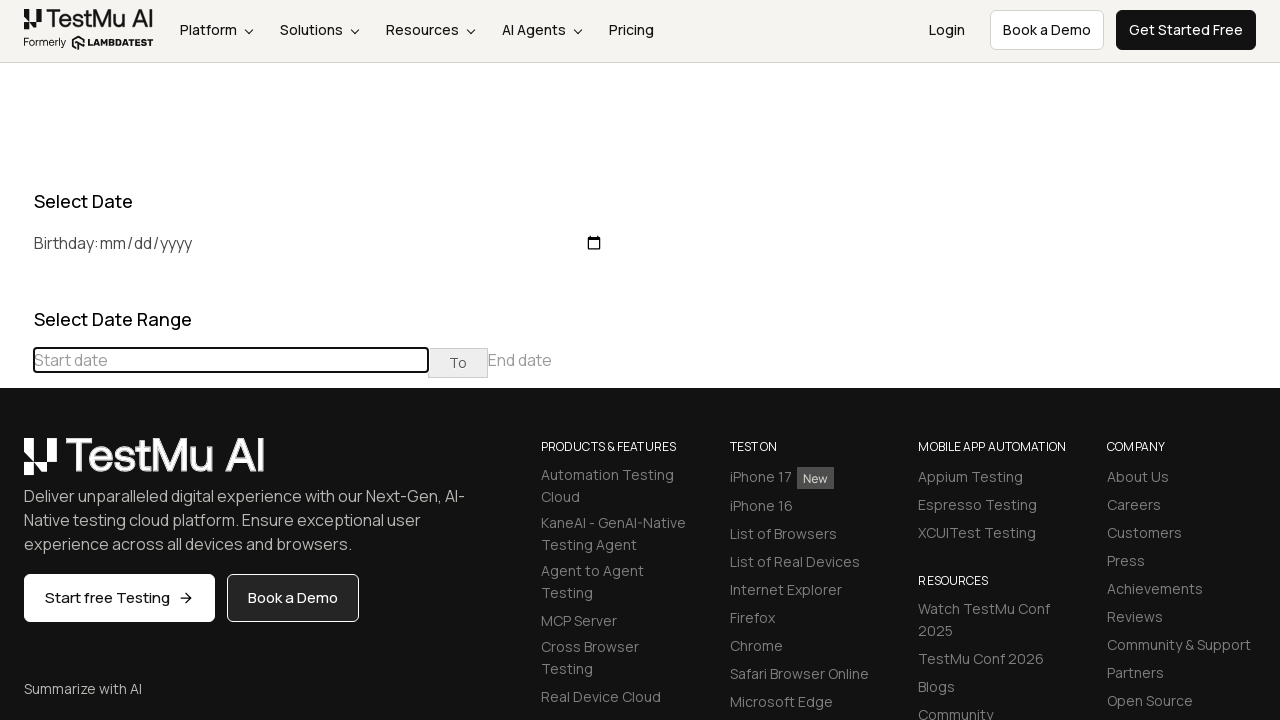

Read current displayed month/year: May 2023
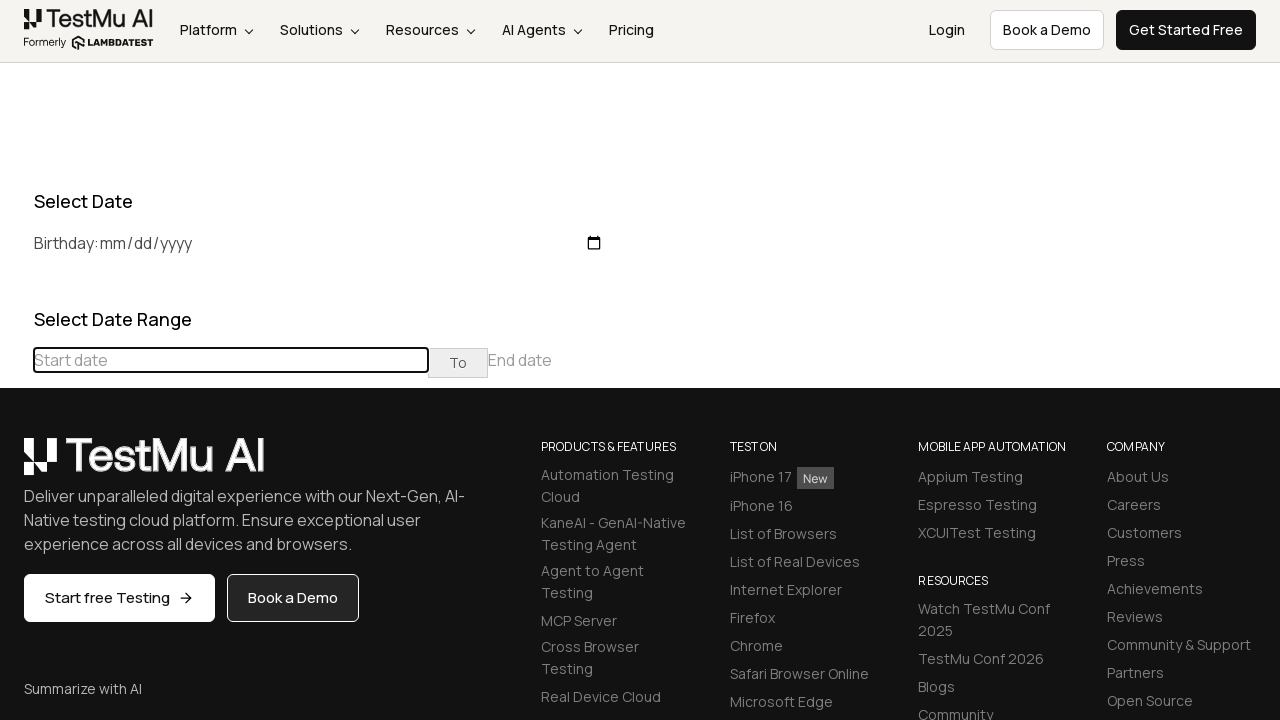

Clicked previous button to navigate to earlier months at (16, 465) on xpath=//div[@class='datepicker-days']//table[@class='table-condensed']//th[@clas
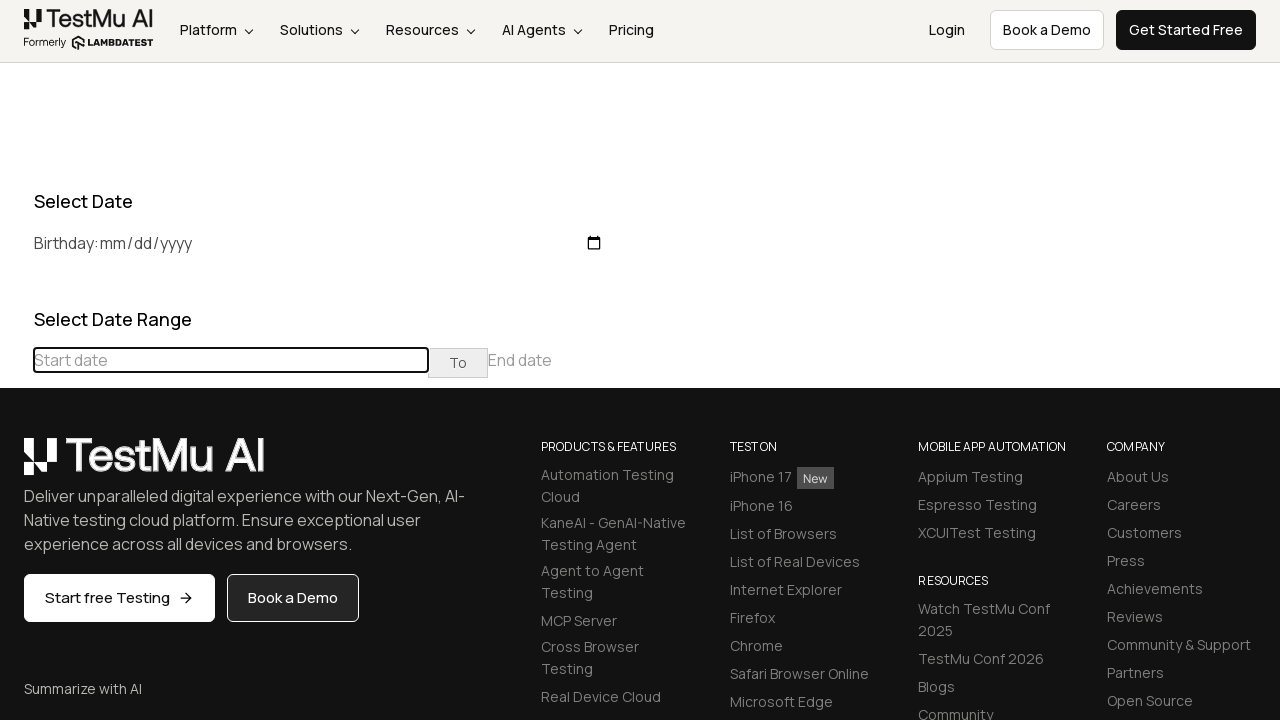

Read current displayed month/year: April 2023
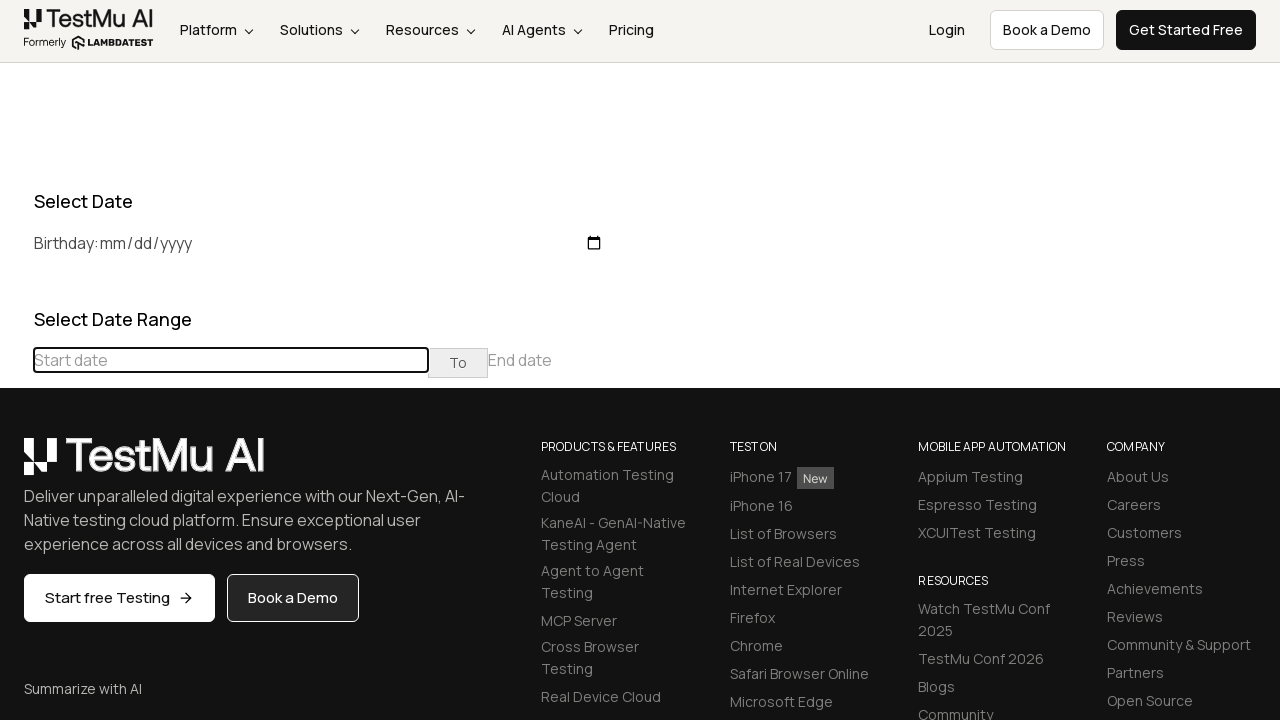

Clicked previous button to navigate to earlier months at (16, 465) on xpath=//div[@class='datepicker-days']//table[@class='table-condensed']//th[@clas
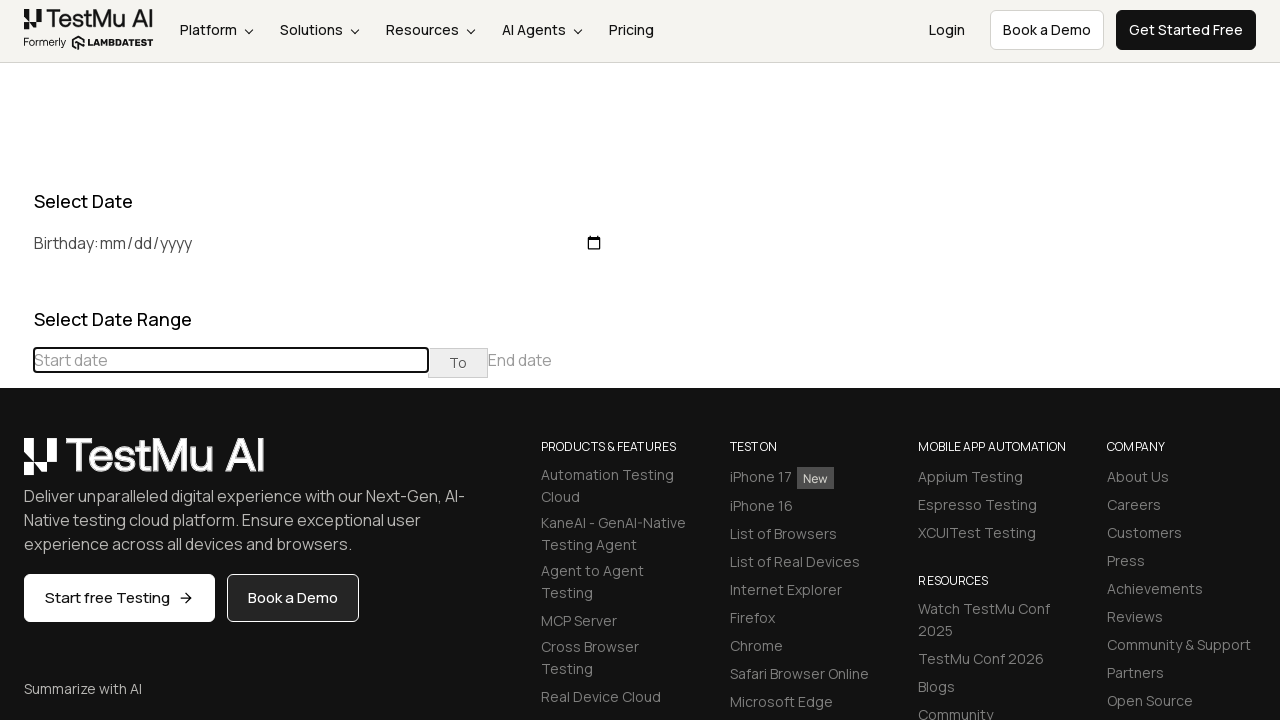

Read current displayed month/year: March 2023
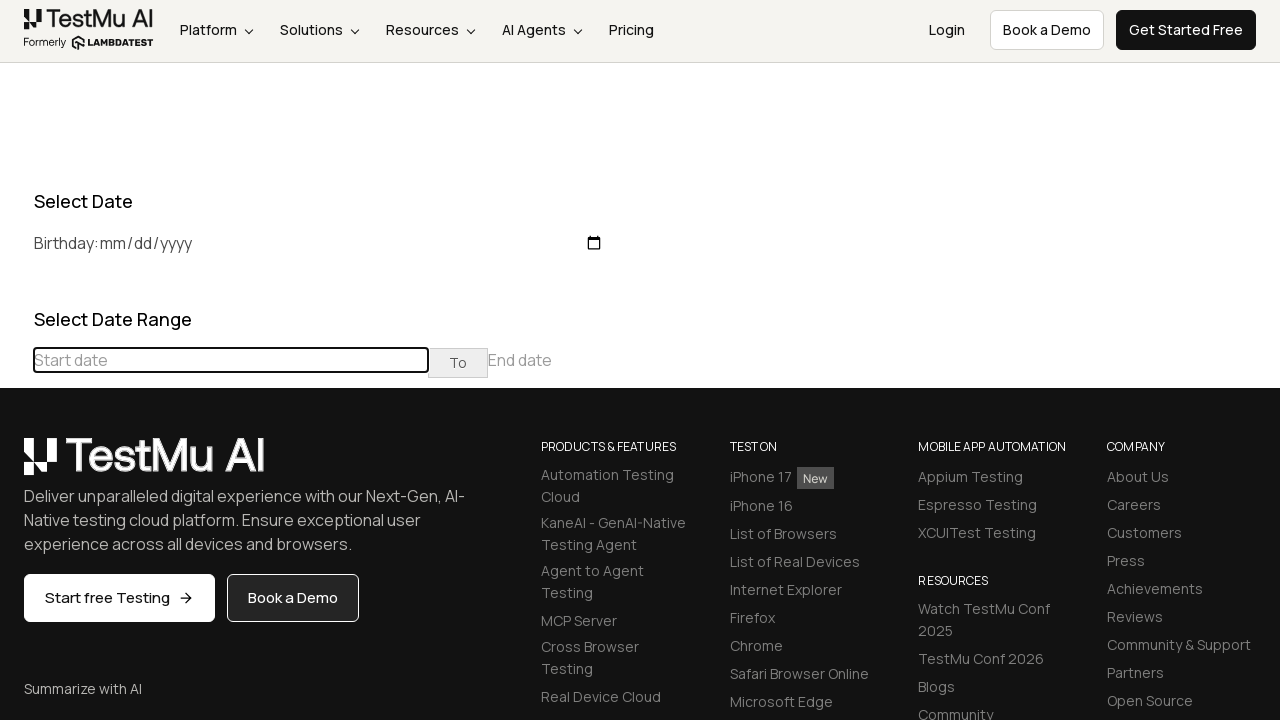

Clicked previous button to navigate to earlier months at (16, 465) on xpath=//div[@class='datepicker-days']//table[@class='table-condensed']//th[@clas
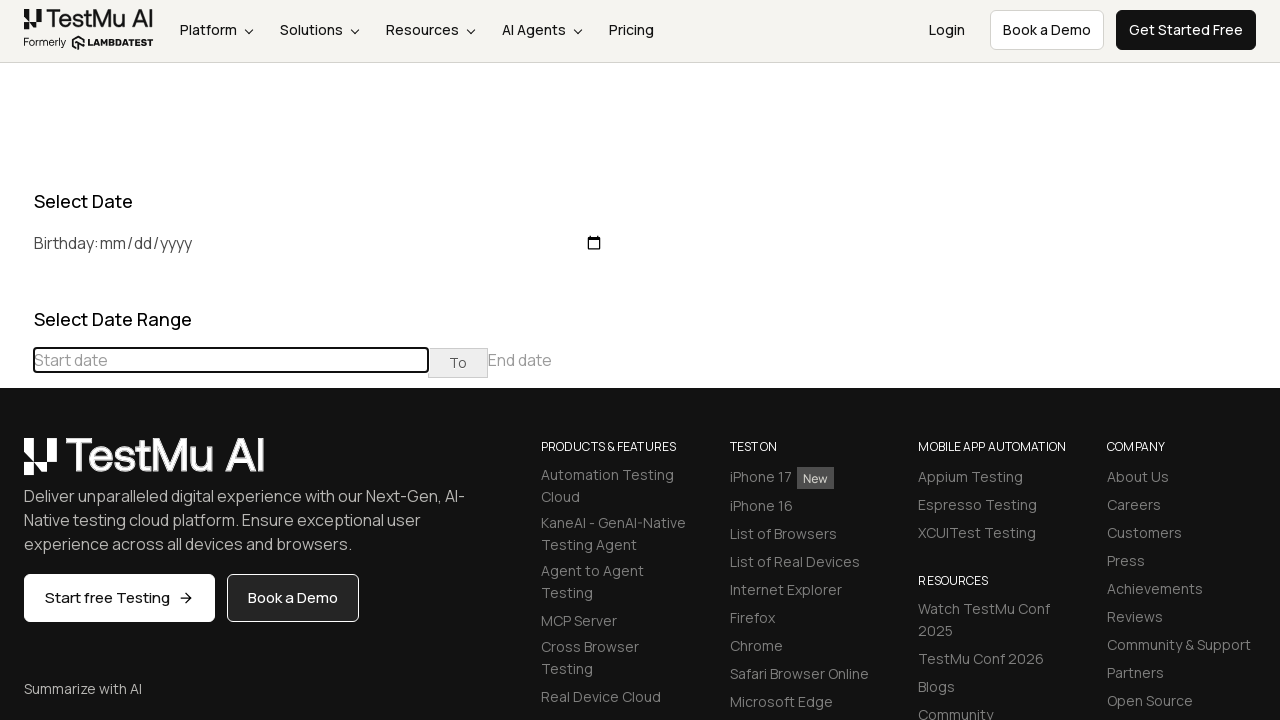

Read current displayed month/year: February 2023
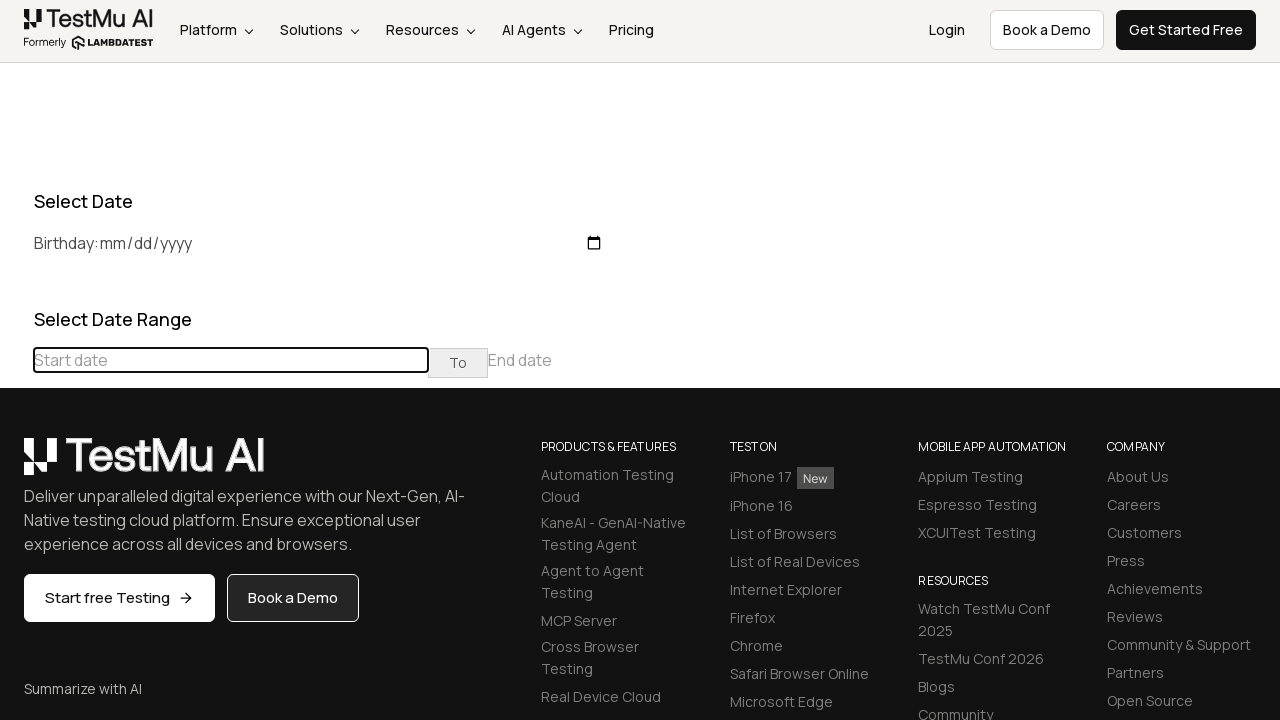

Clicked previous button to navigate to earlier months at (16, 465) on xpath=//div[@class='datepicker-days']//table[@class='table-condensed']//th[@clas
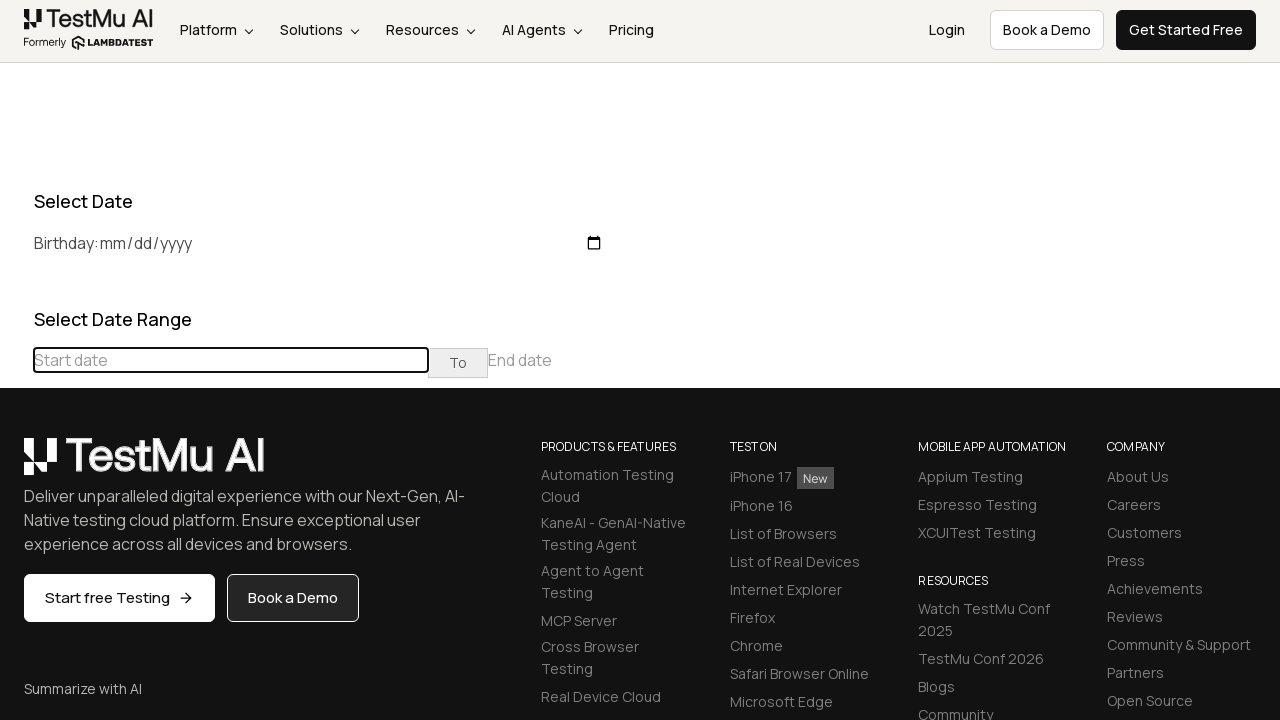

Read current displayed month/year: January 2023
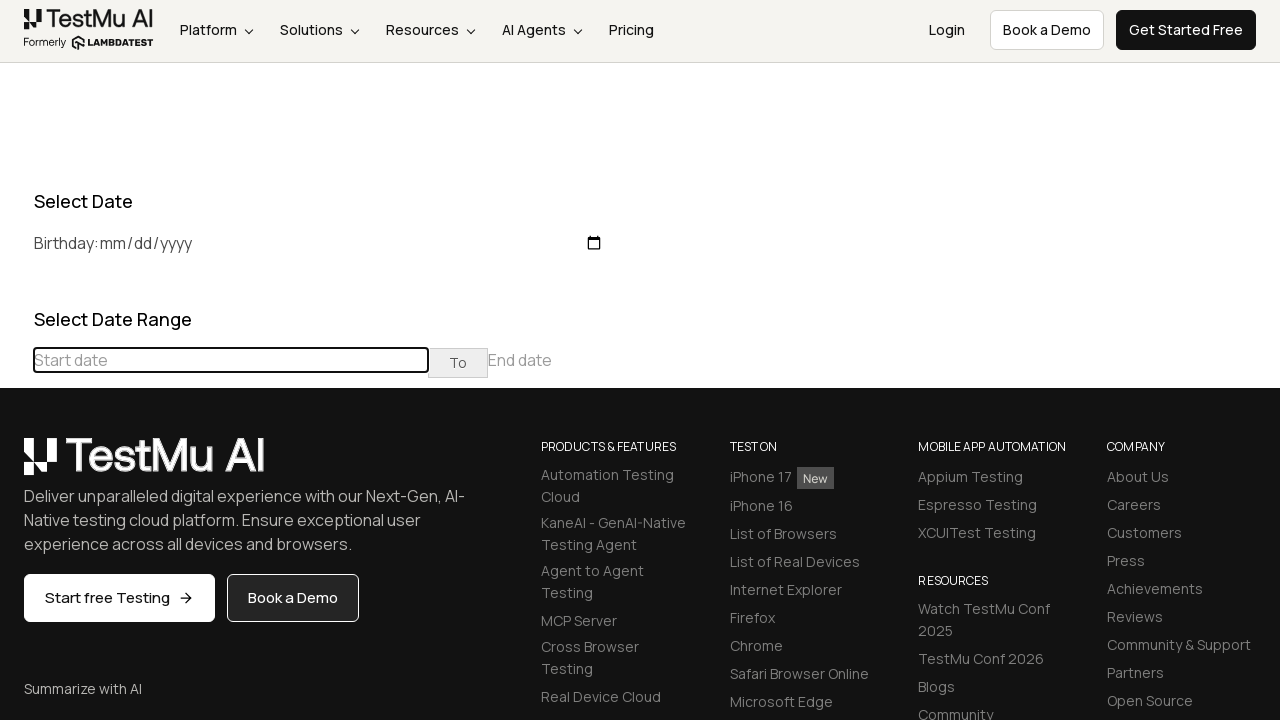

Clicked previous button to navigate to earlier months at (16, 465) on xpath=//div[@class='datepicker-days']//table[@class='table-condensed']//th[@clas
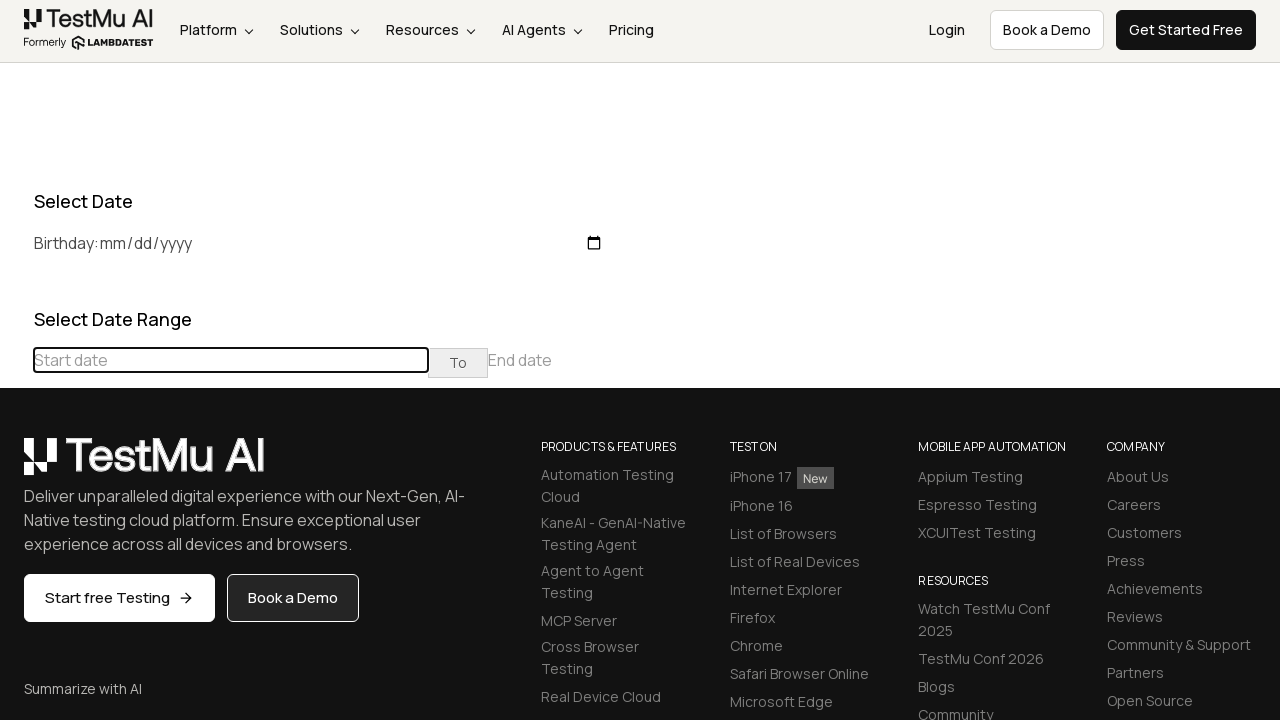

Read current displayed month/year: December 2022
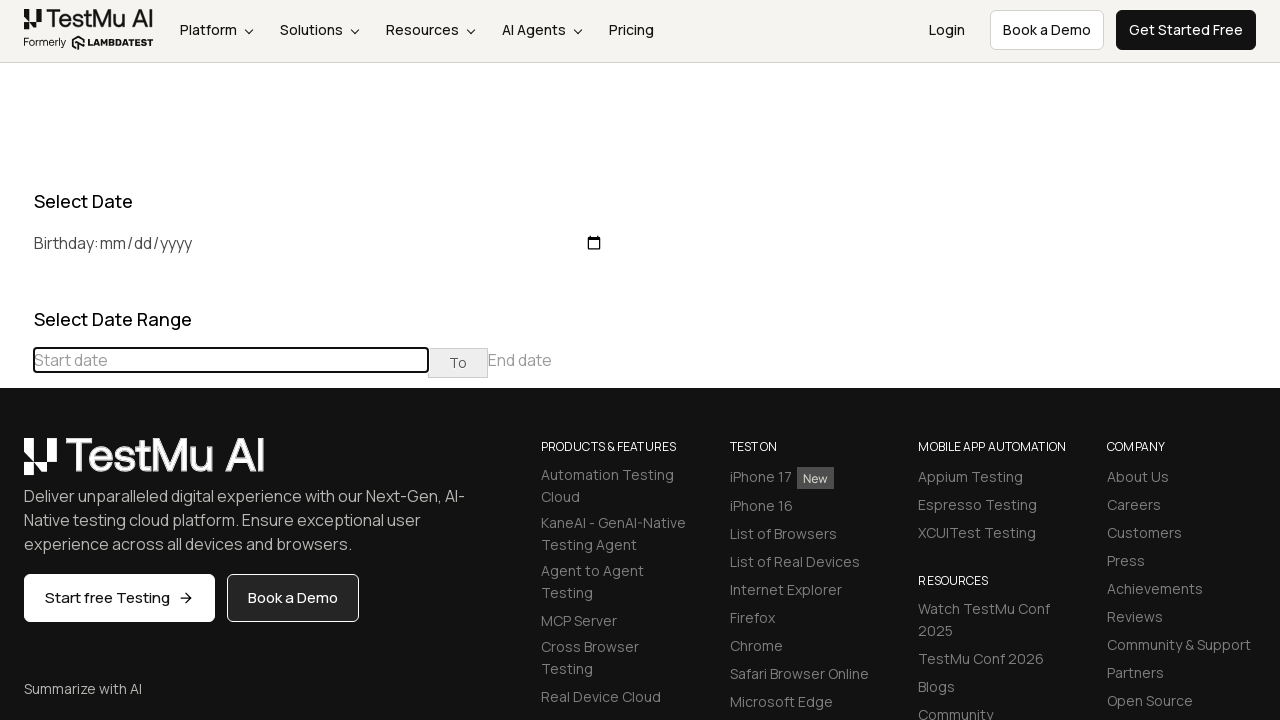

Selected day 14 from the calendar at (119, 601) on //td[@class='day'][text()='14']
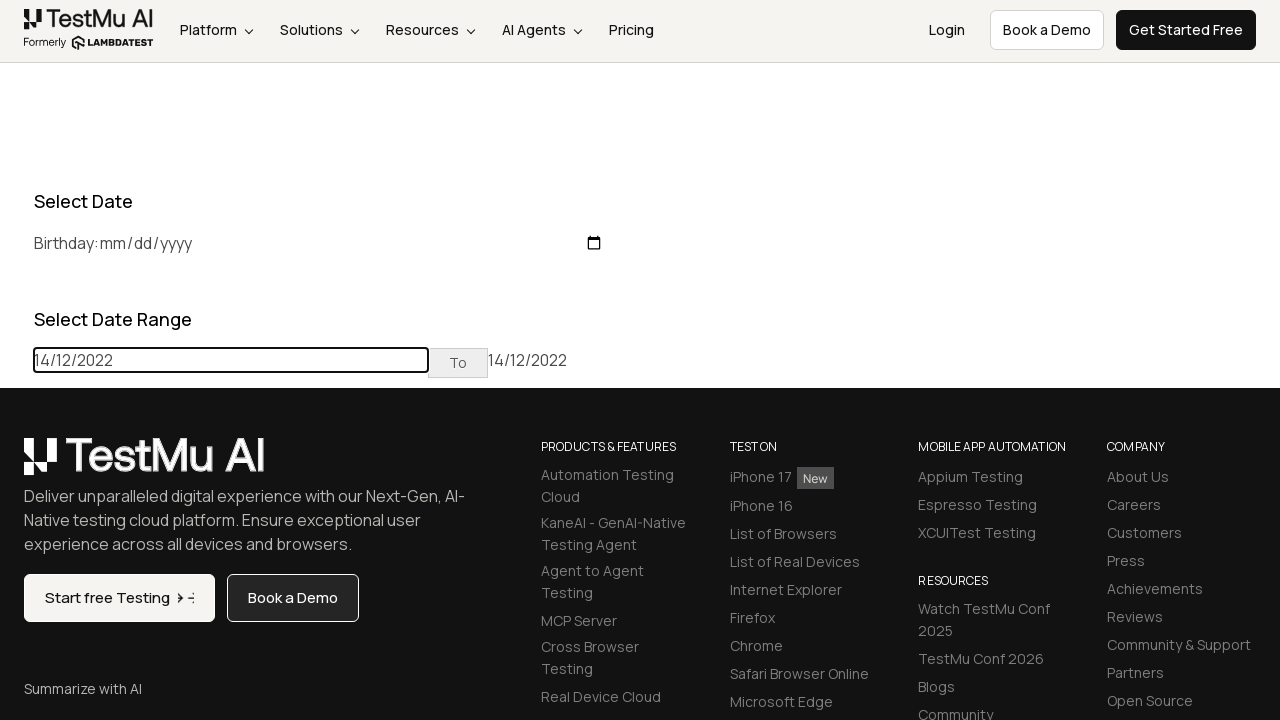

Reloaded page after selecting December 14, 2022 (recent date)
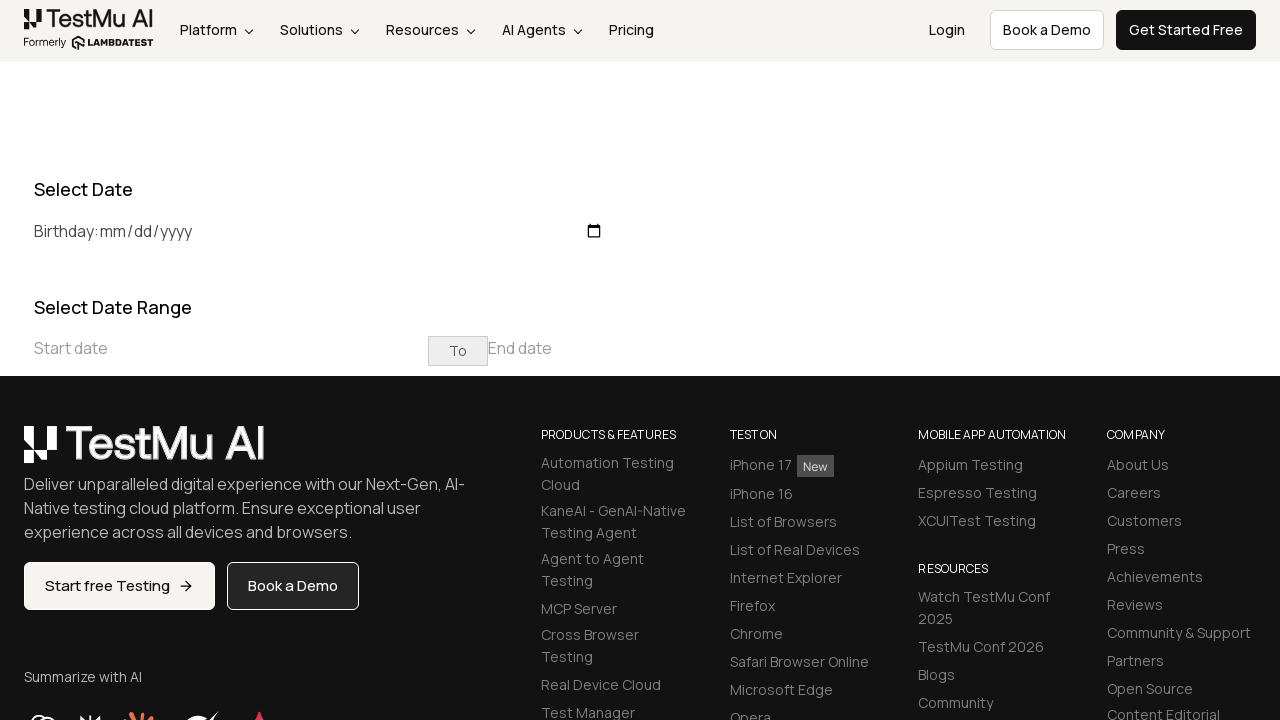

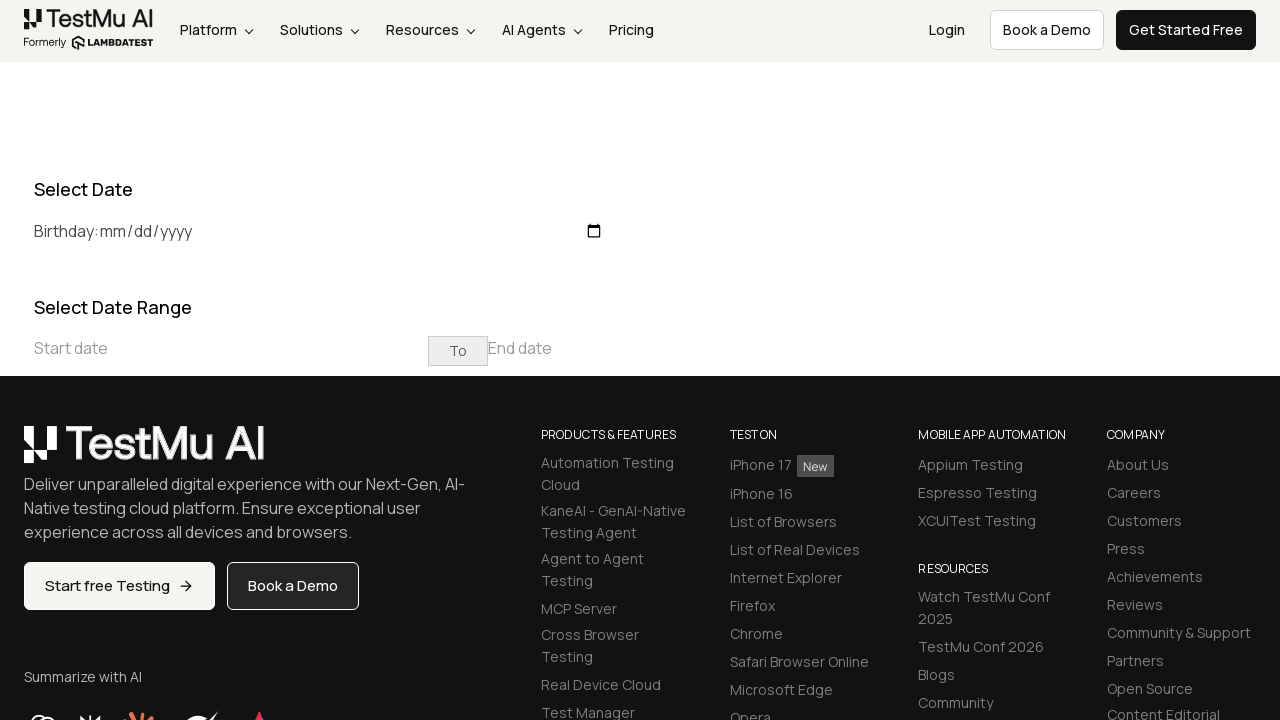